Tests a date picker widget by clicking to open the calendar and navigating backwards through months until reaching September 2020.

Starting URL: https://demo.automationtesting.in/Datepicker.html

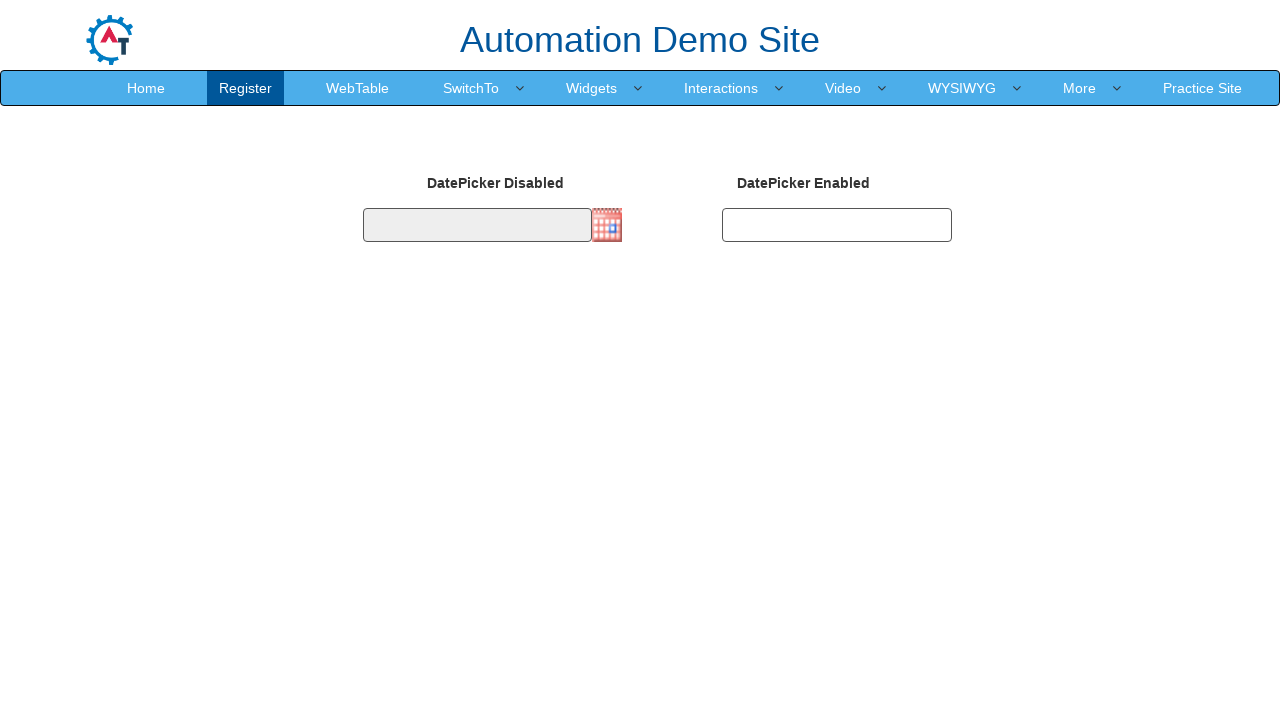

Clicked on datepicker input to open calendar at (477, 225) on #datepicker1
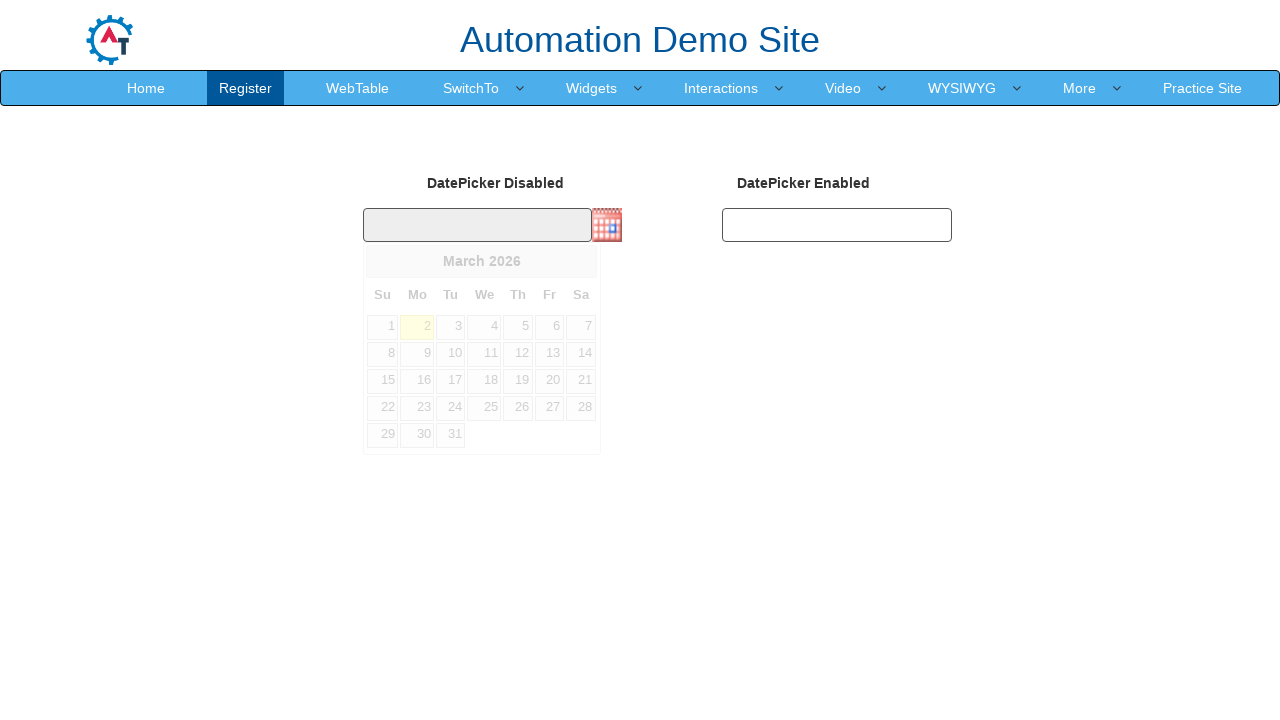

Calendar widget became visible
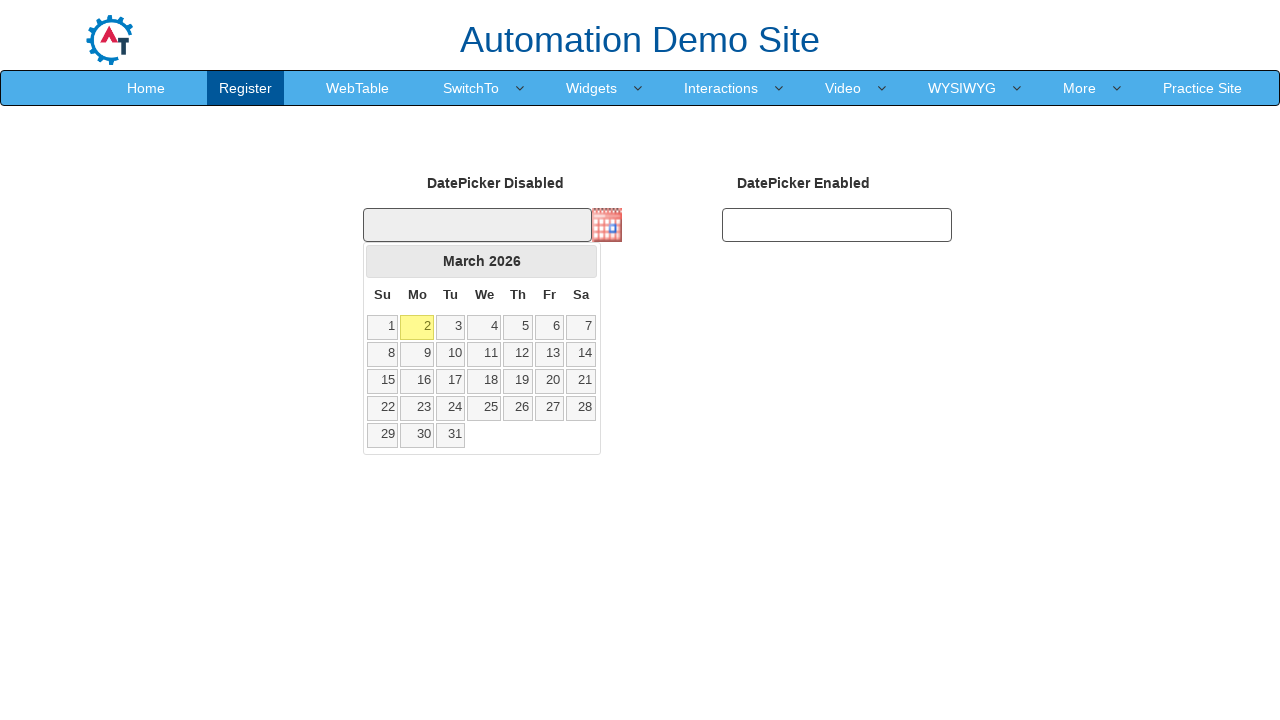

Retrieved current month: March
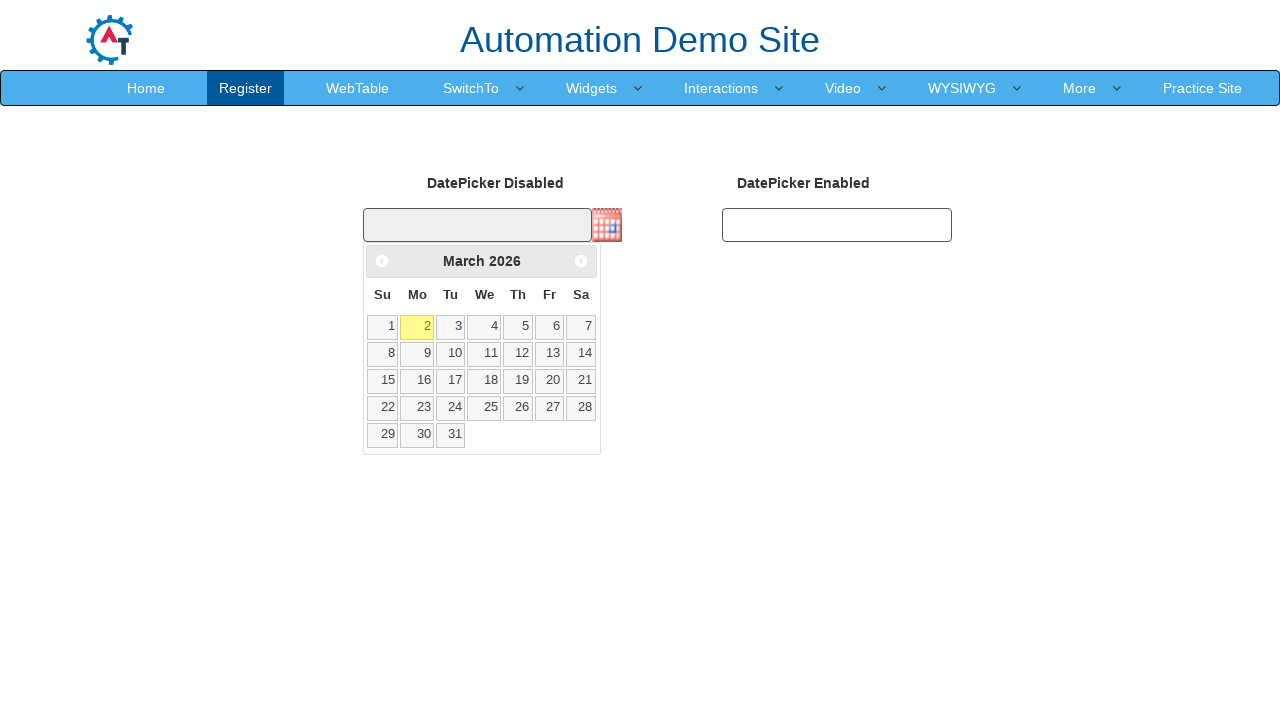

Retrieved current year: 2026
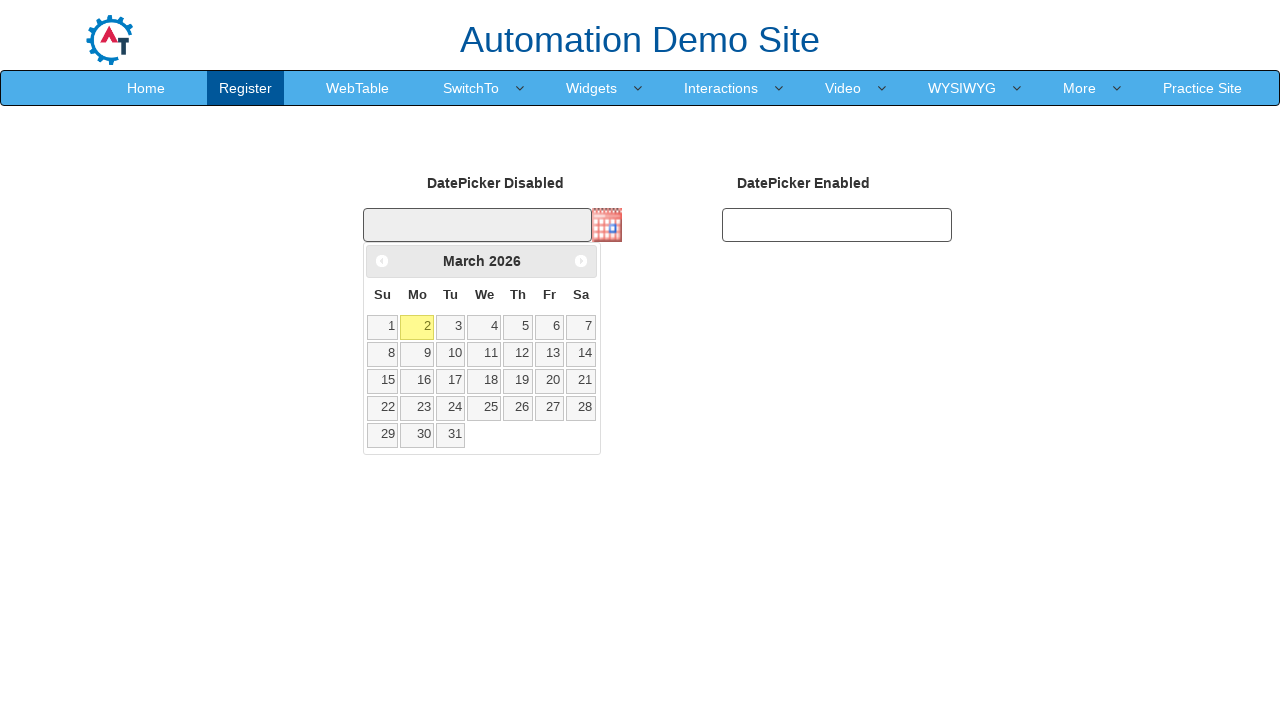

Clicked previous month button (currently at March 2026) at (382, 261) on a[data-handler='prev']
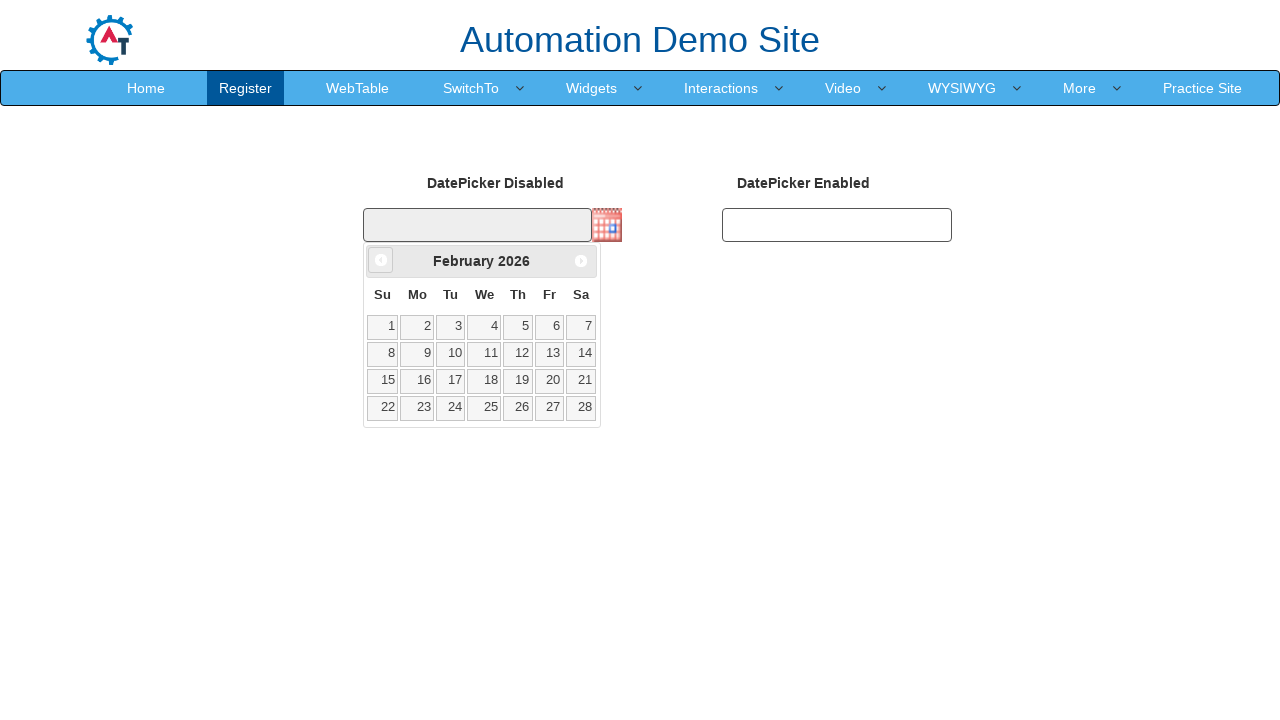

Retrieved updated month: February
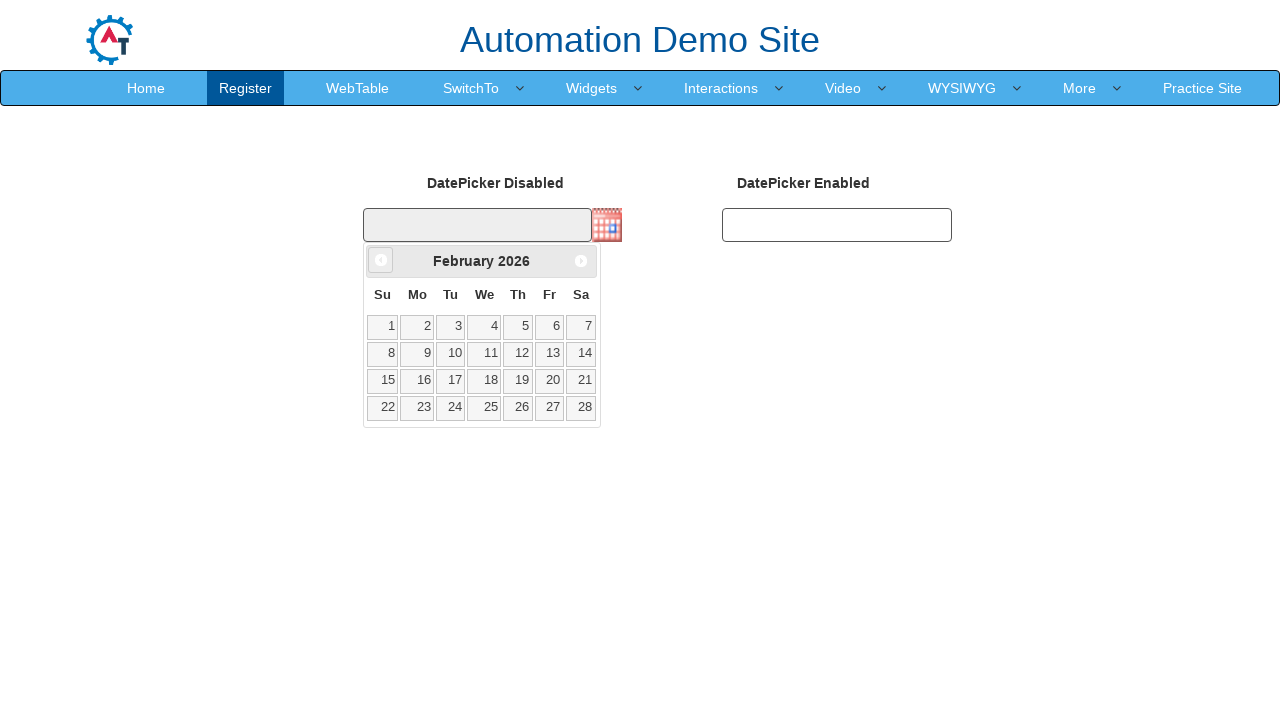

Retrieved updated year: 2026
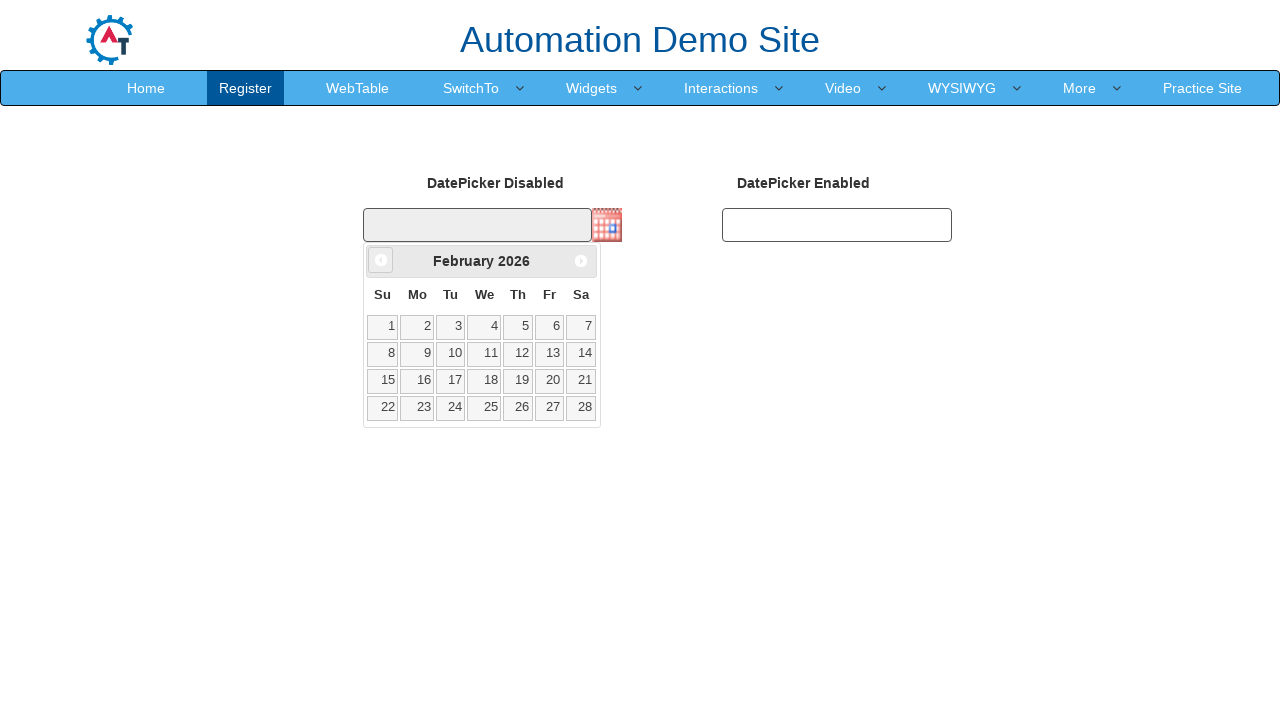

Clicked previous month button (currently at February 2026) at (381, 260) on a[data-handler='prev']
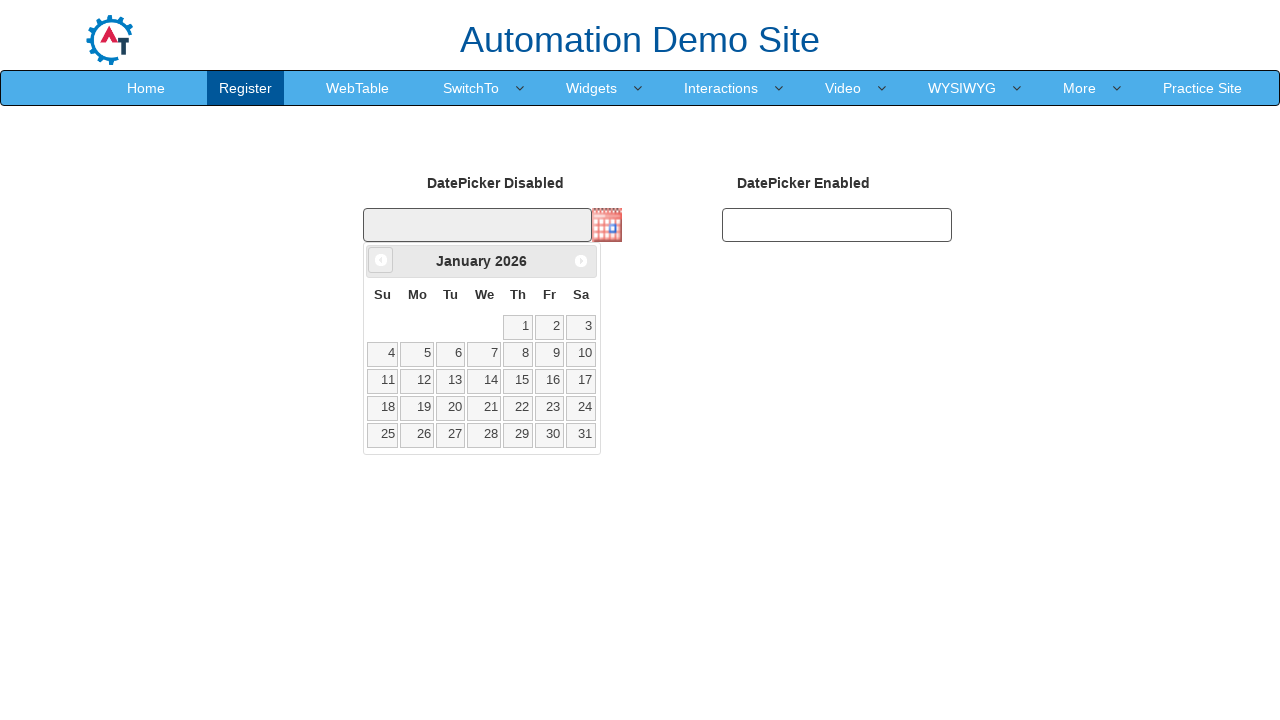

Retrieved updated month: January
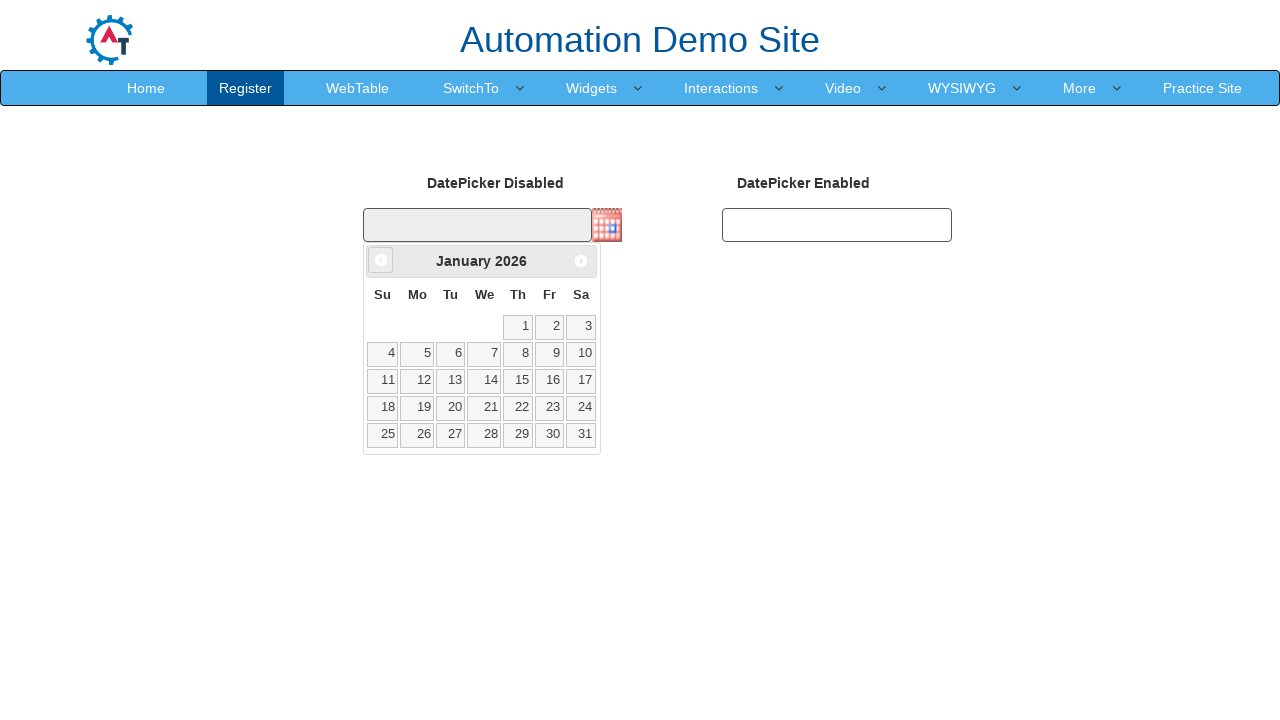

Retrieved updated year: 2026
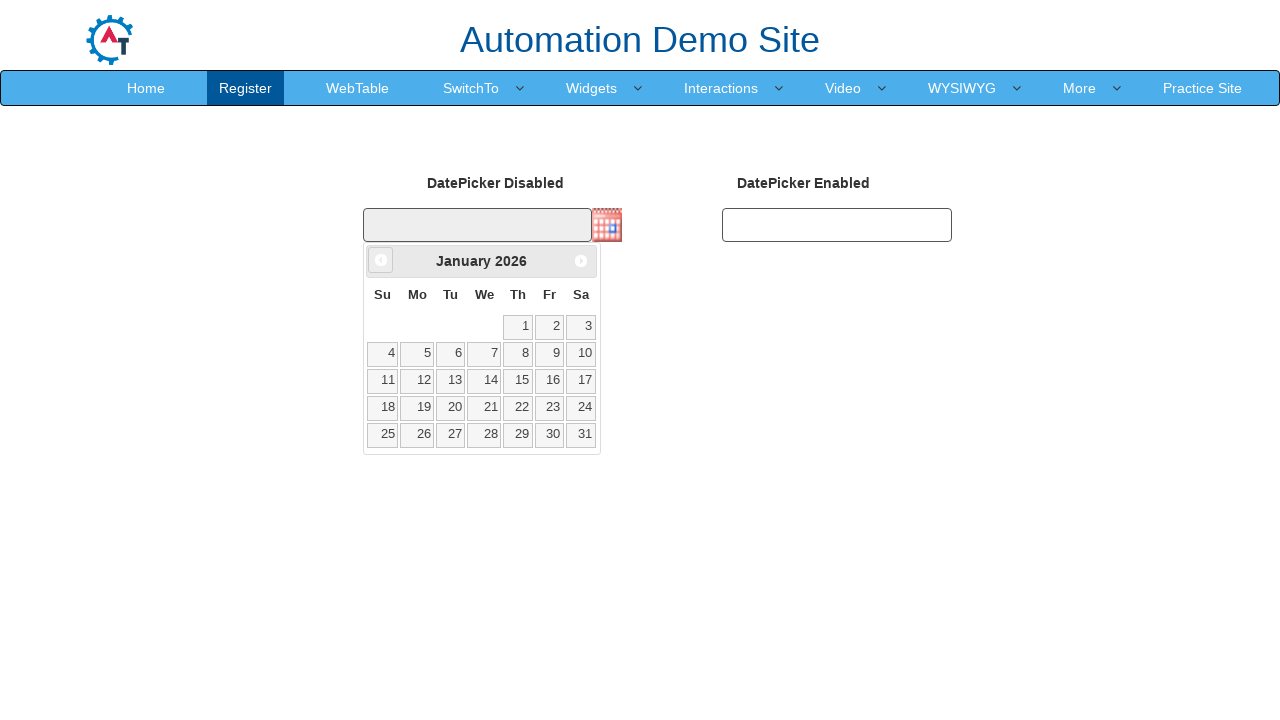

Clicked previous month button (currently at January 2026) at (381, 260) on a[data-handler='prev']
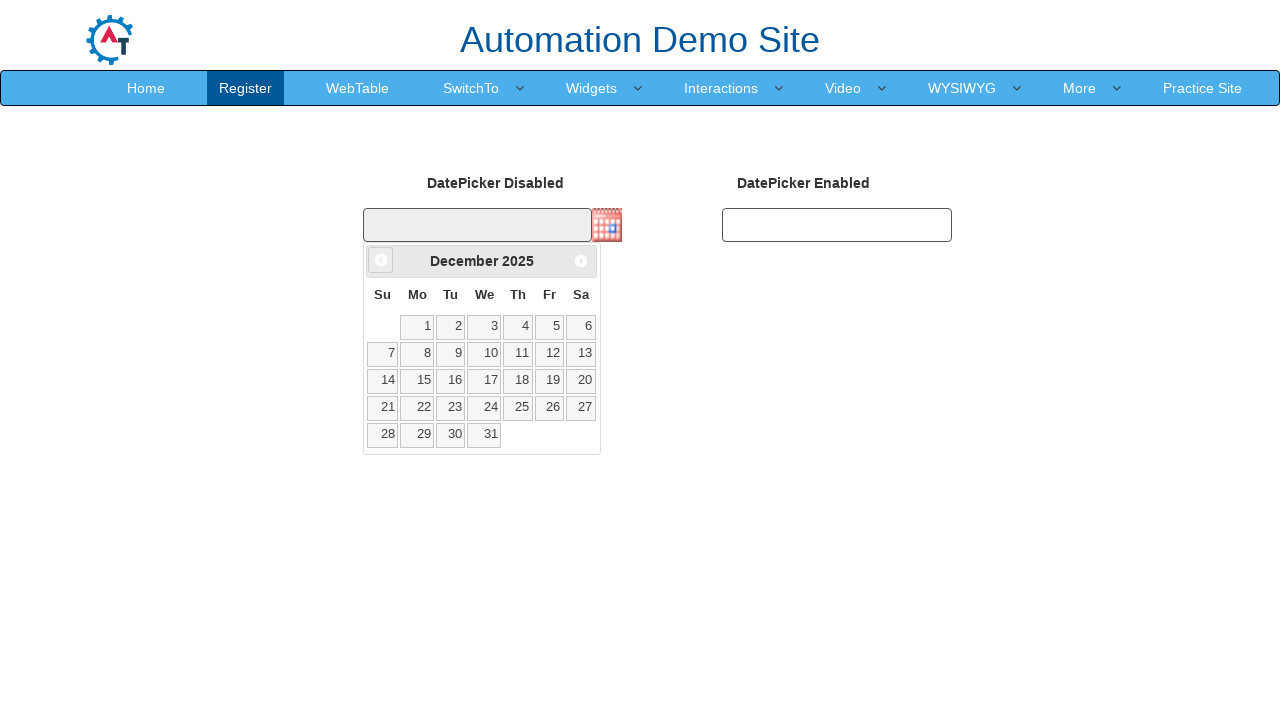

Retrieved updated month: December
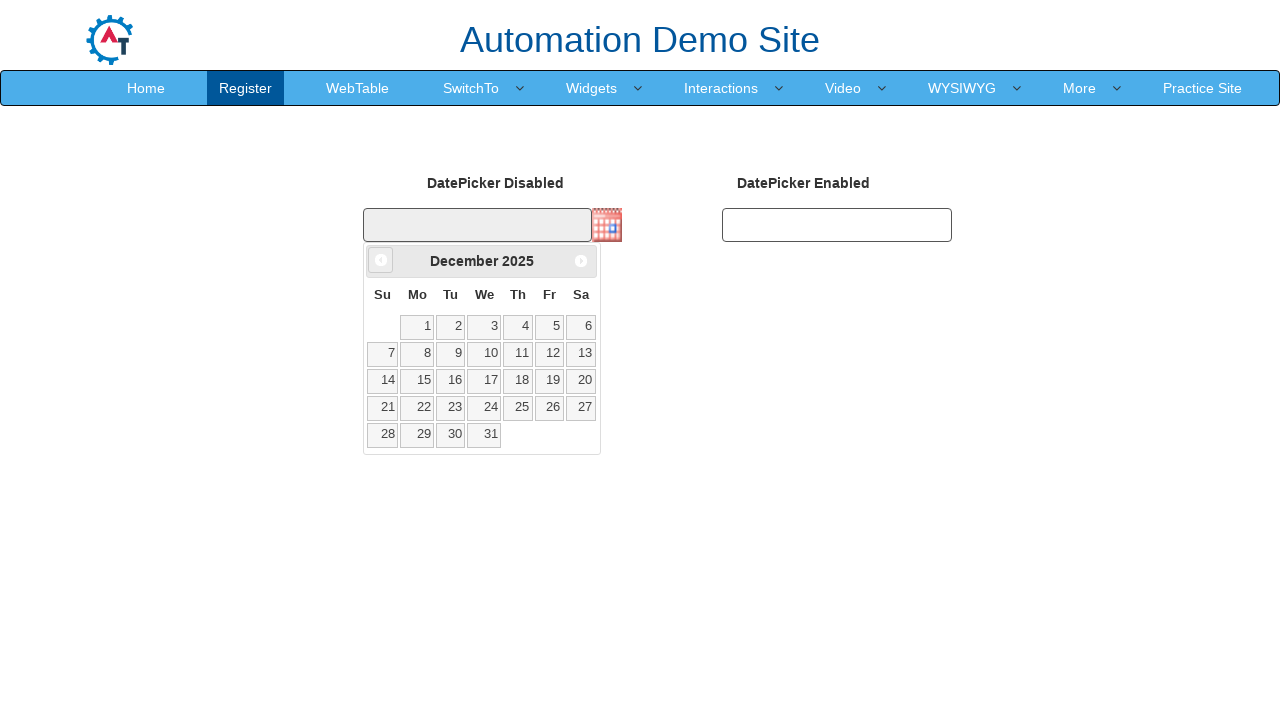

Retrieved updated year: 2025
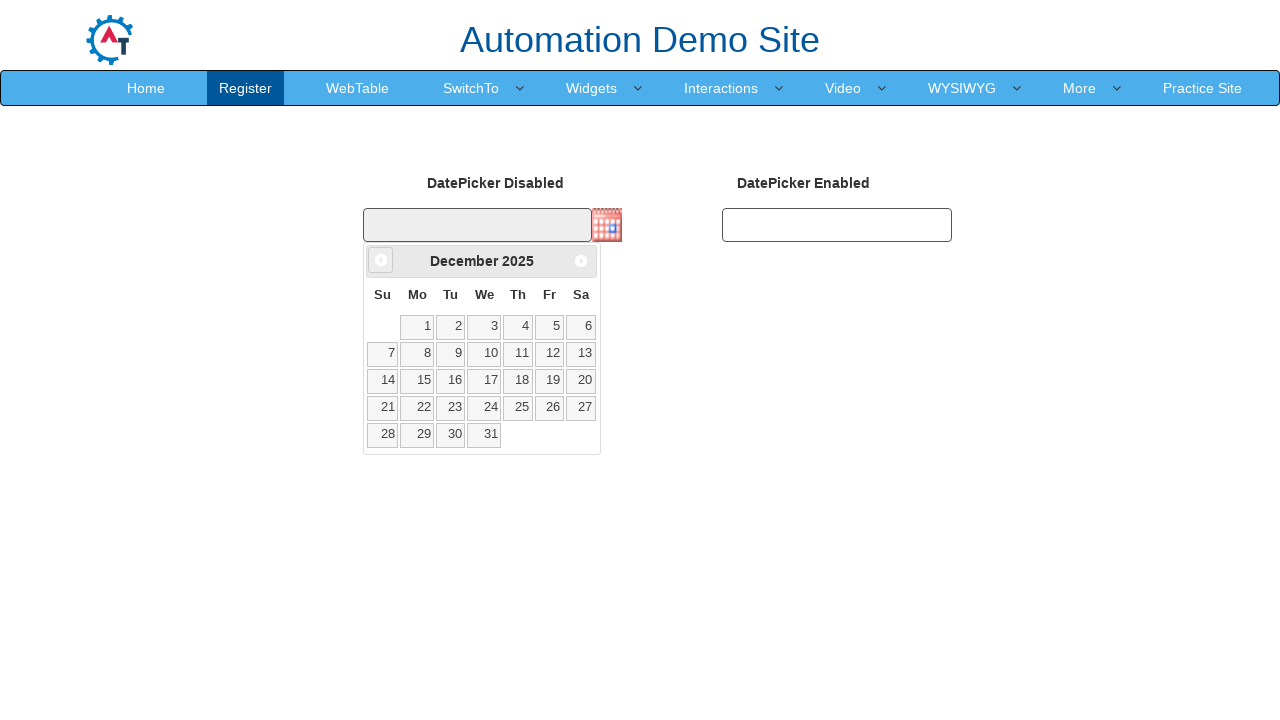

Clicked previous month button (currently at December 2025) at (381, 260) on a[data-handler='prev']
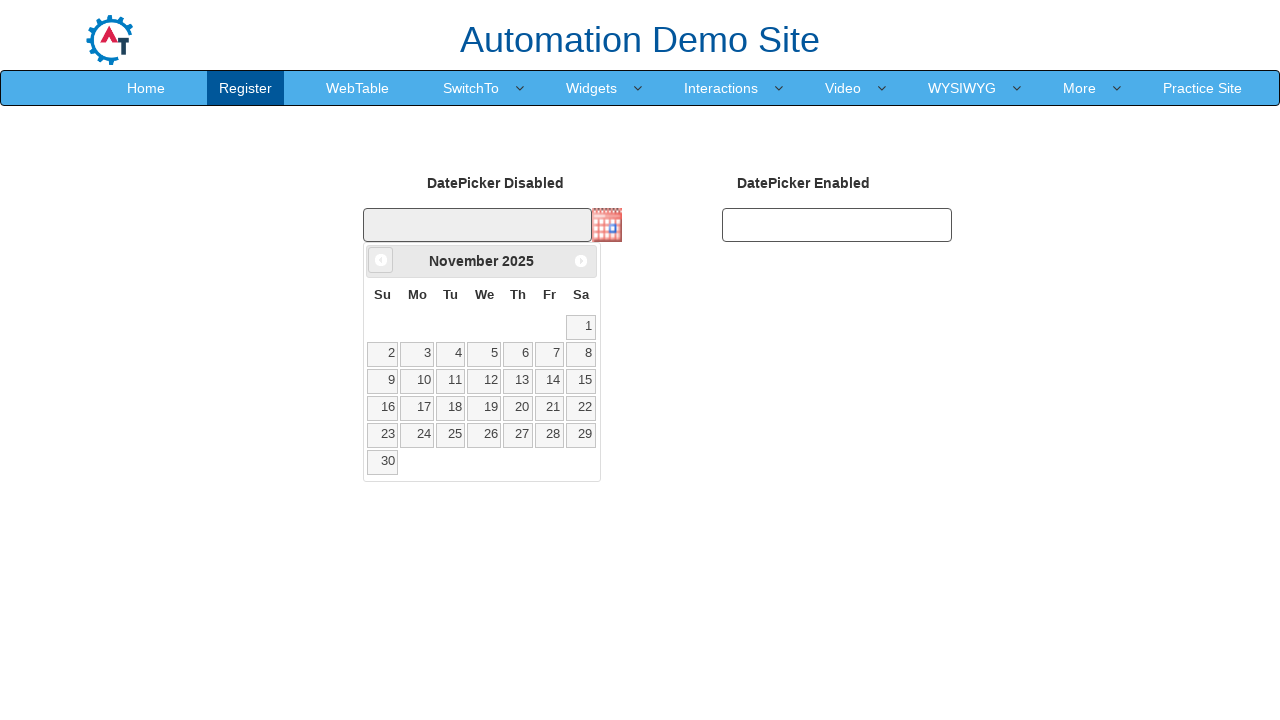

Retrieved updated month: November
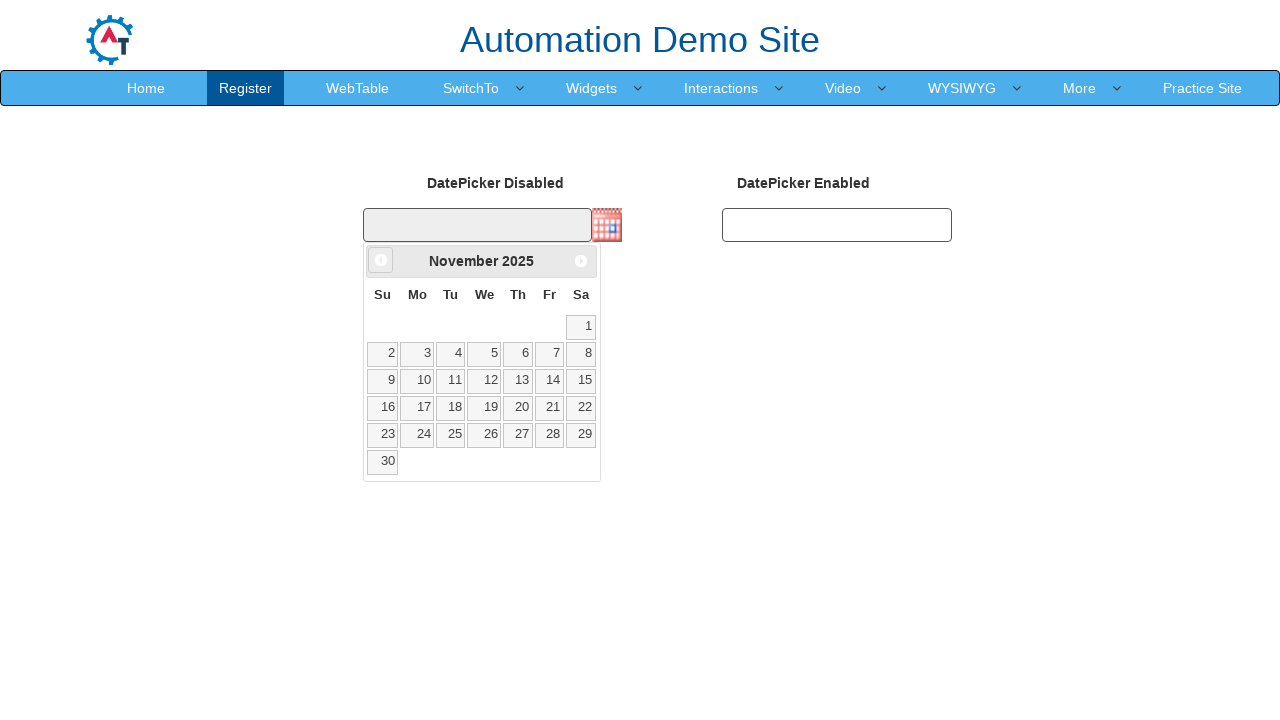

Retrieved updated year: 2025
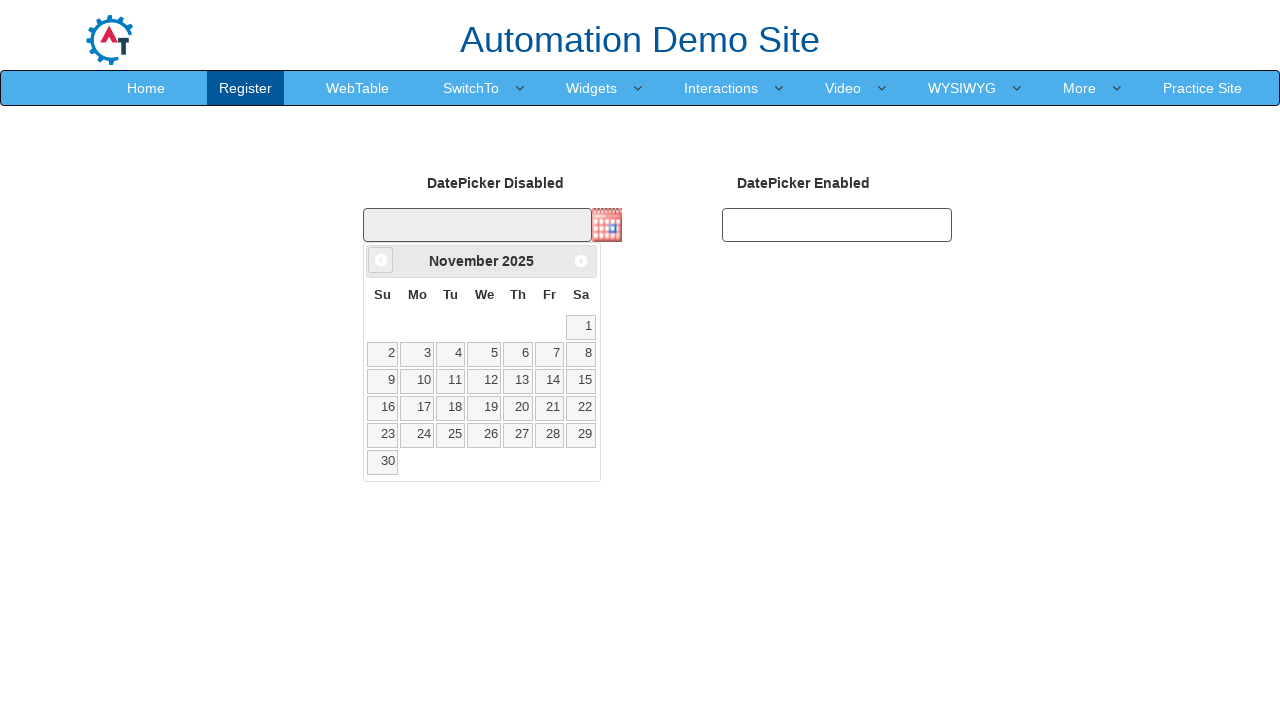

Clicked previous month button (currently at November 2025) at (381, 260) on a[data-handler='prev']
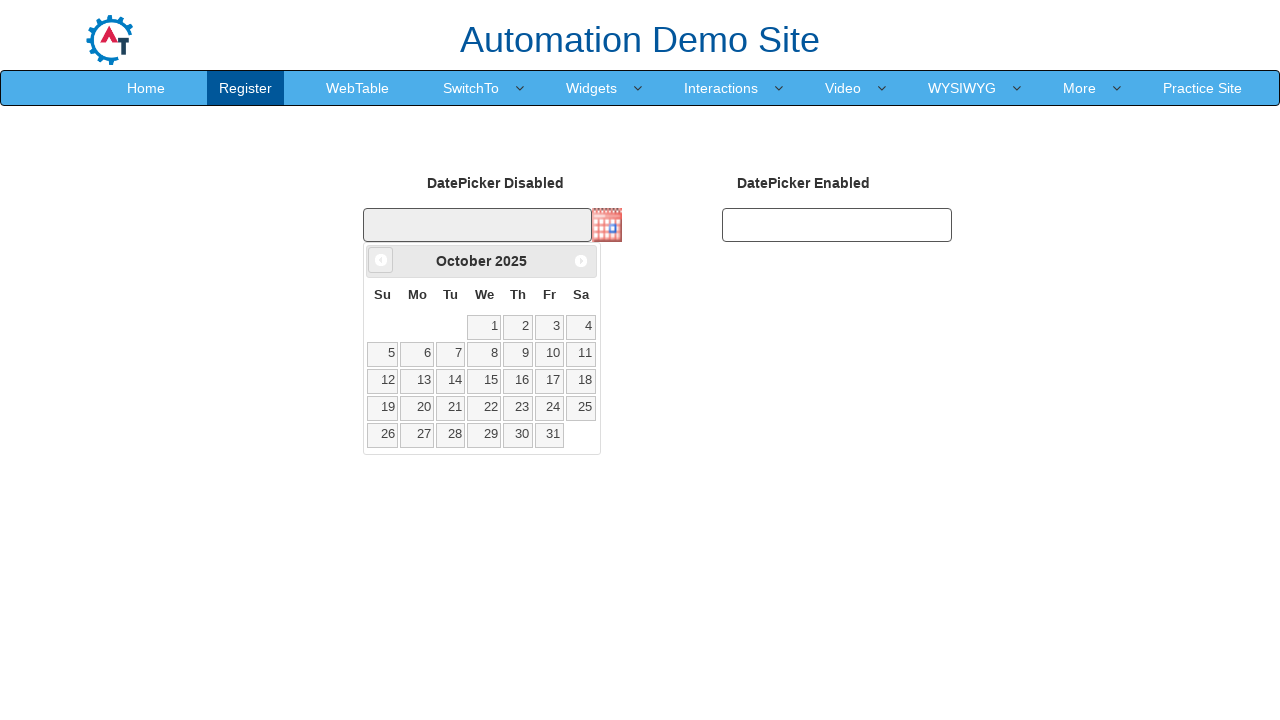

Retrieved updated month: October
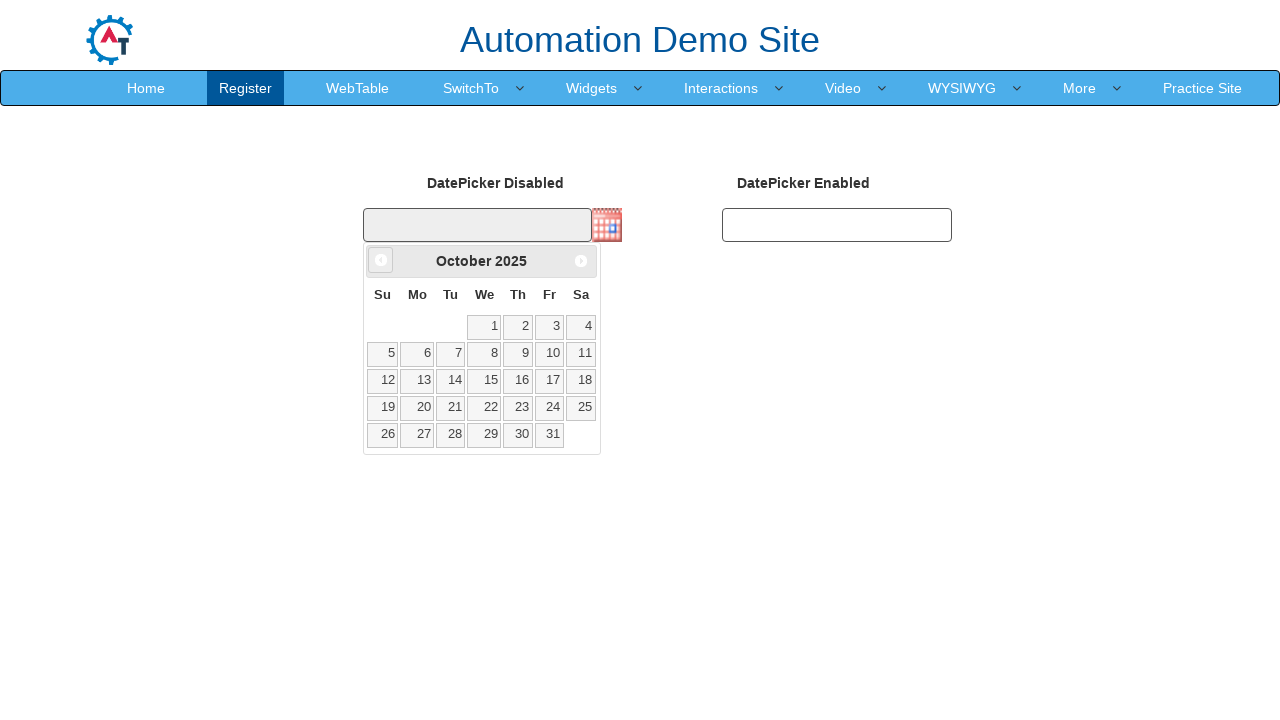

Retrieved updated year: 2025
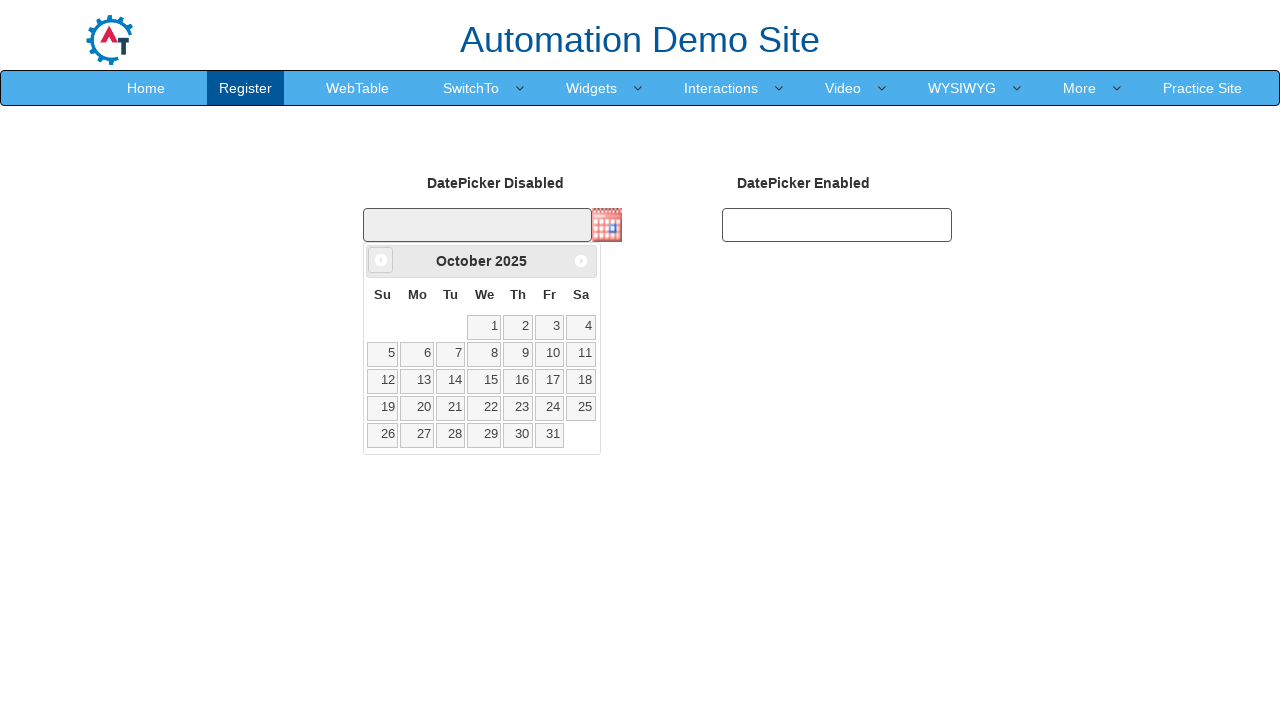

Clicked previous month button (currently at October 2025) at (381, 260) on a[data-handler='prev']
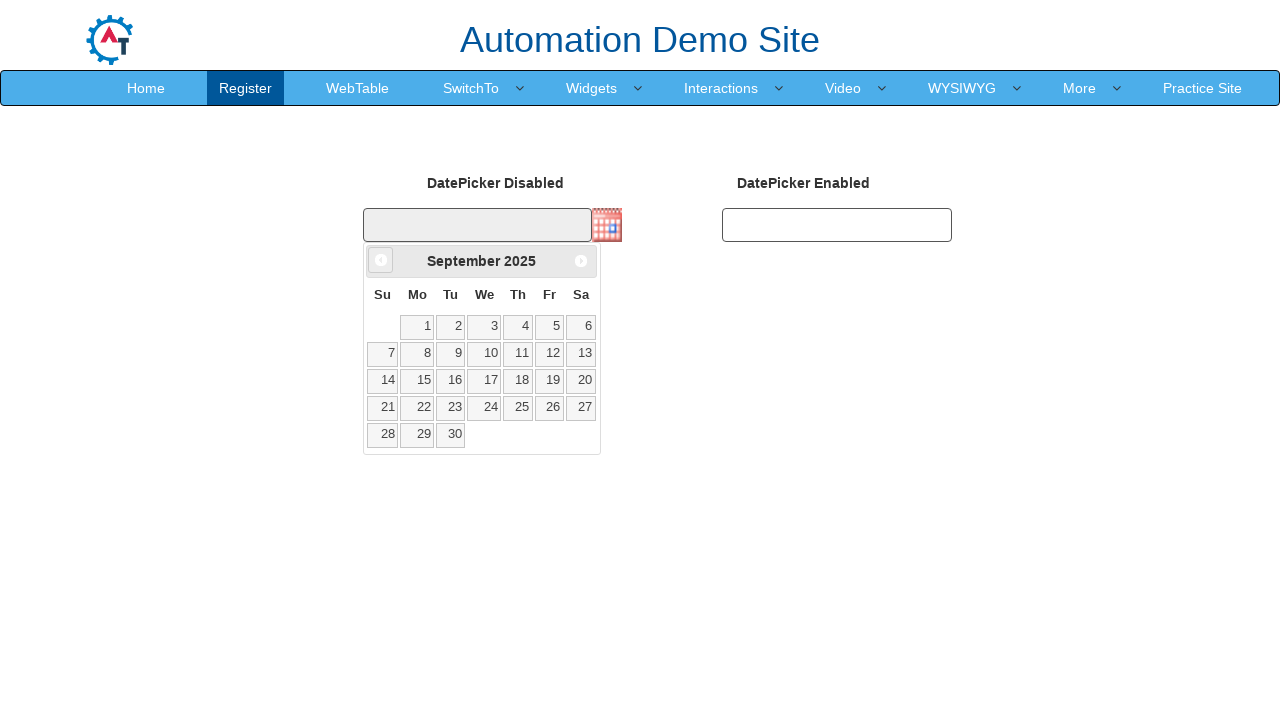

Retrieved updated month: September
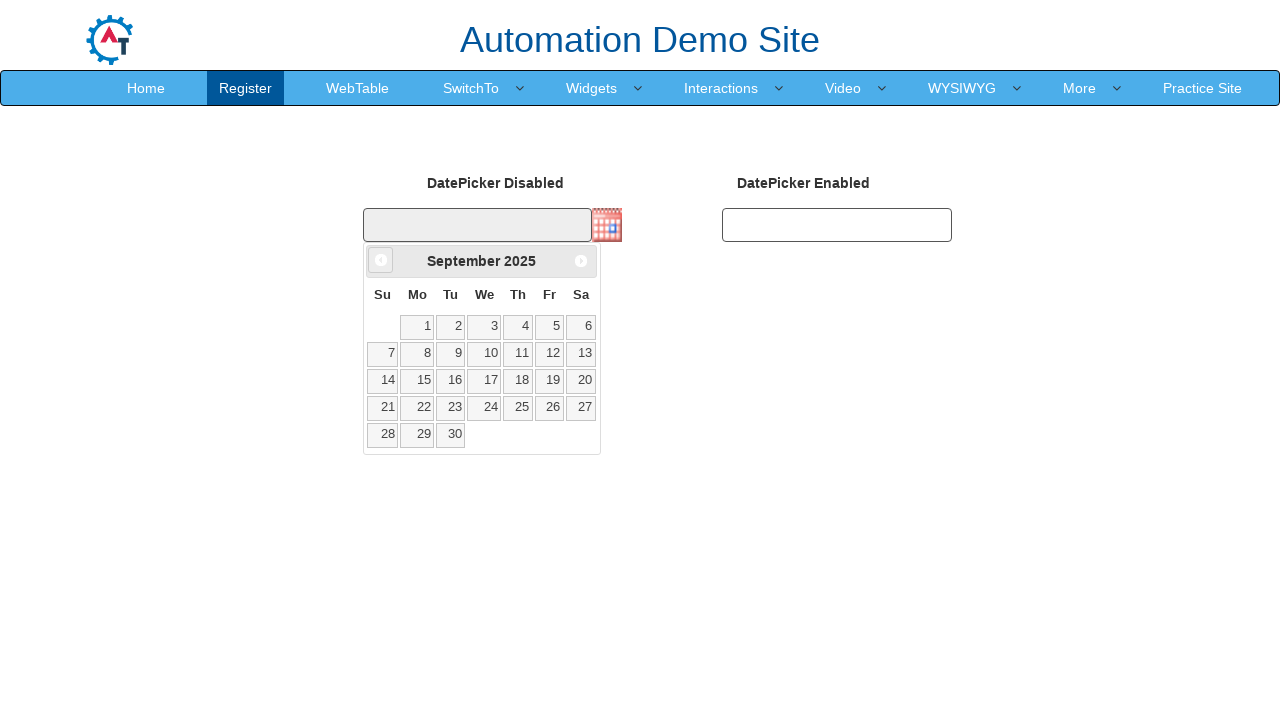

Retrieved updated year: 2025
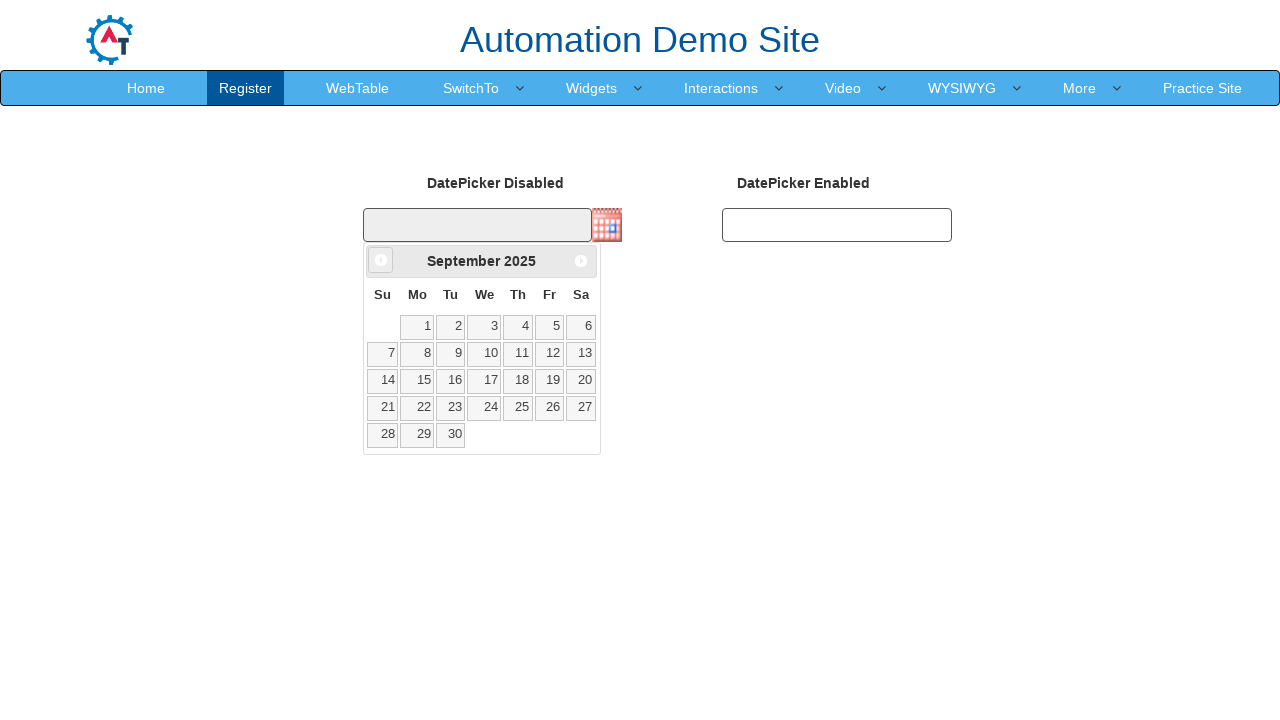

Clicked previous month button (currently at September 2025) at (381, 260) on a[data-handler='prev']
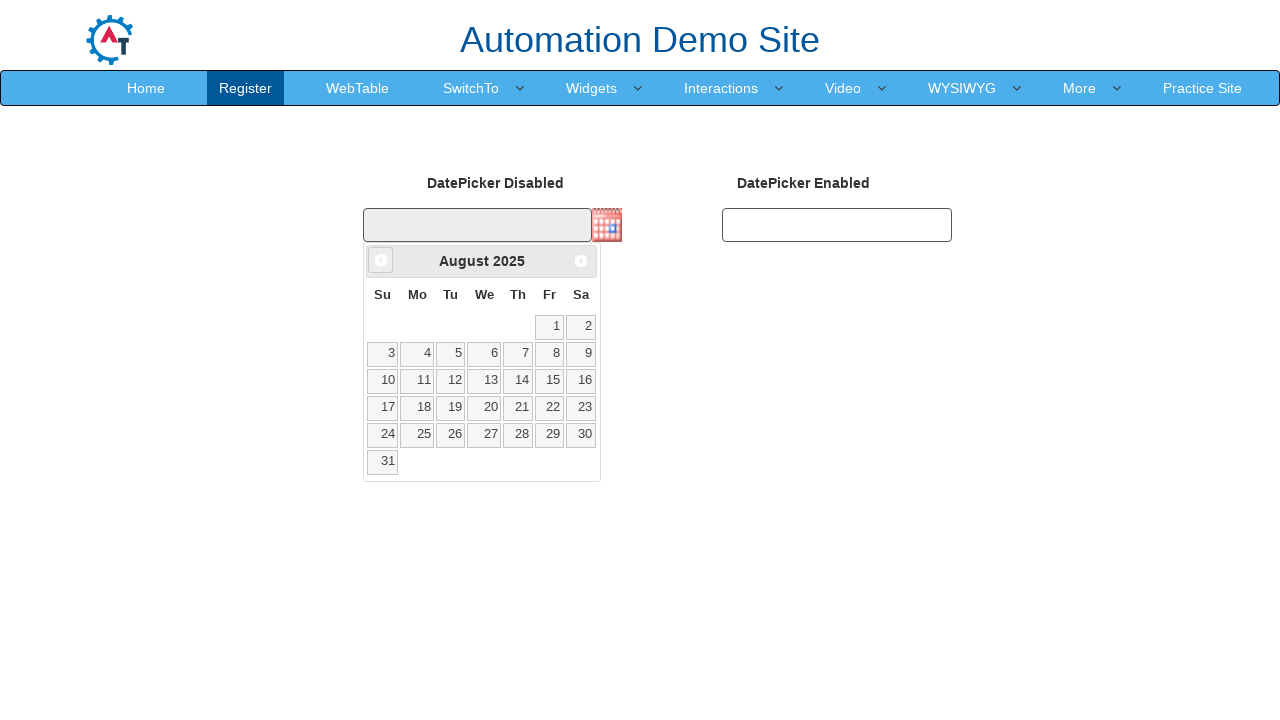

Retrieved updated month: August
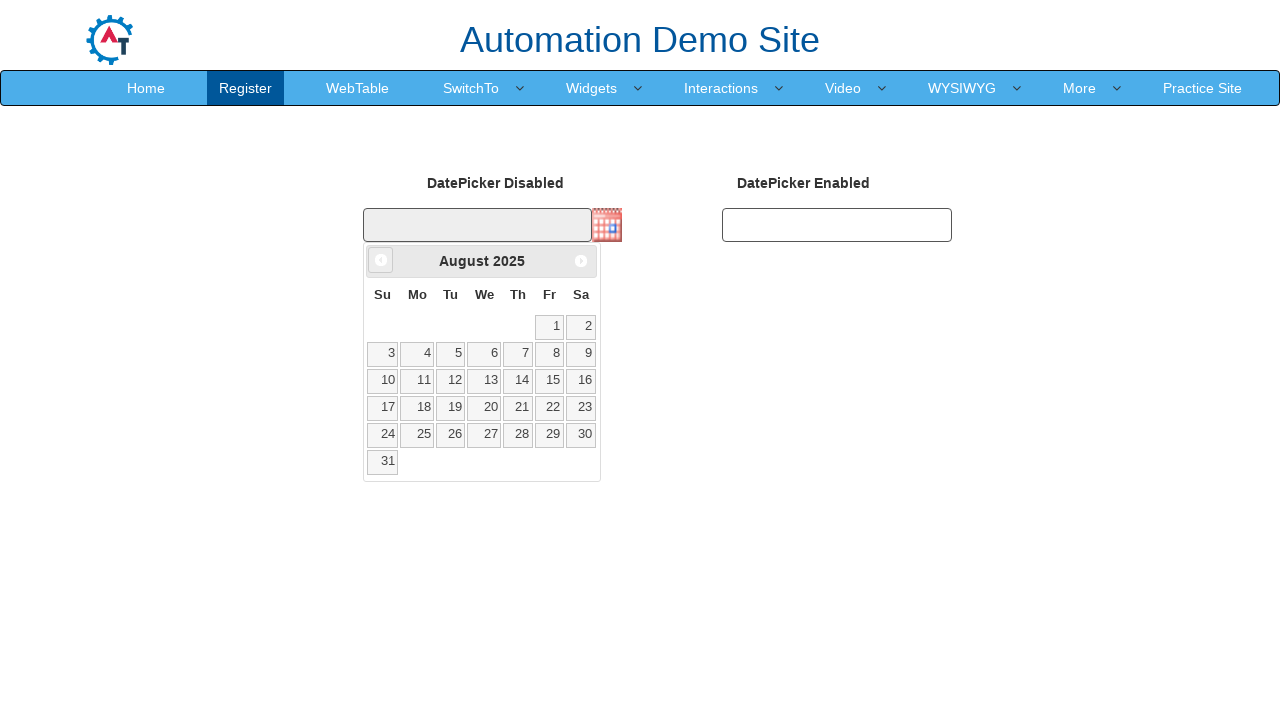

Retrieved updated year: 2025
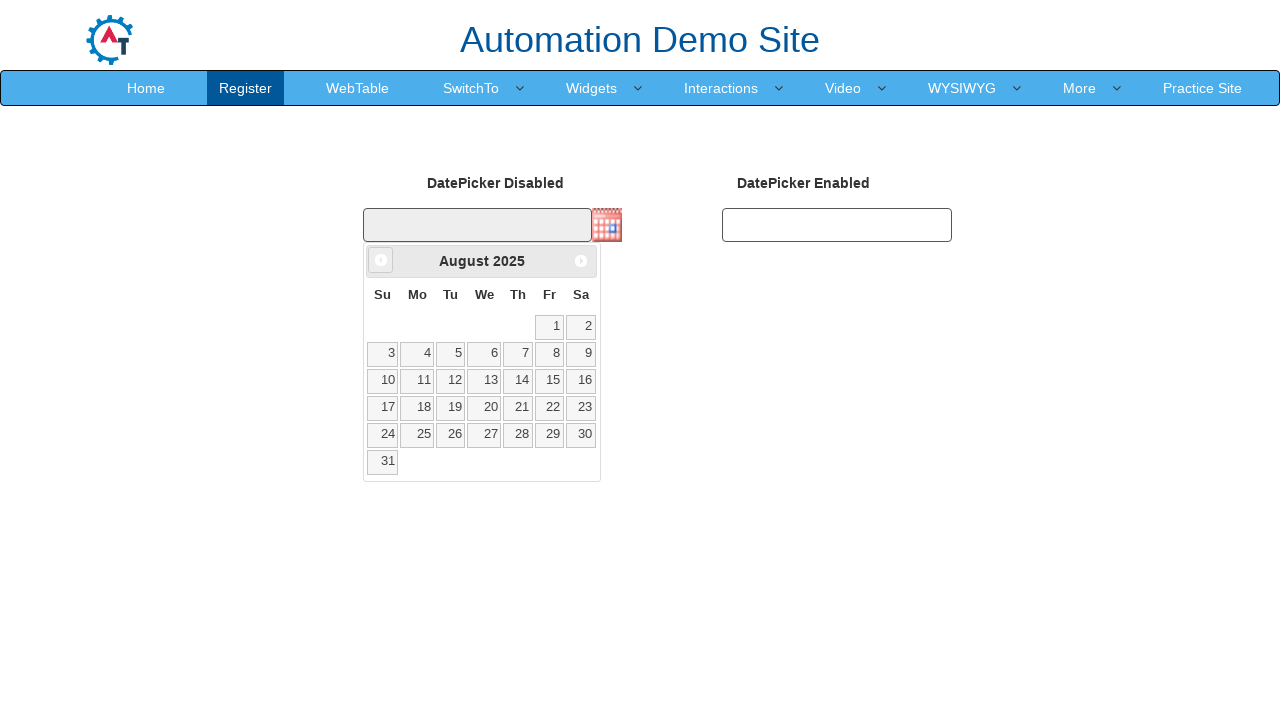

Clicked previous month button (currently at August 2025) at (381, 260) on a[data-handler='prev']
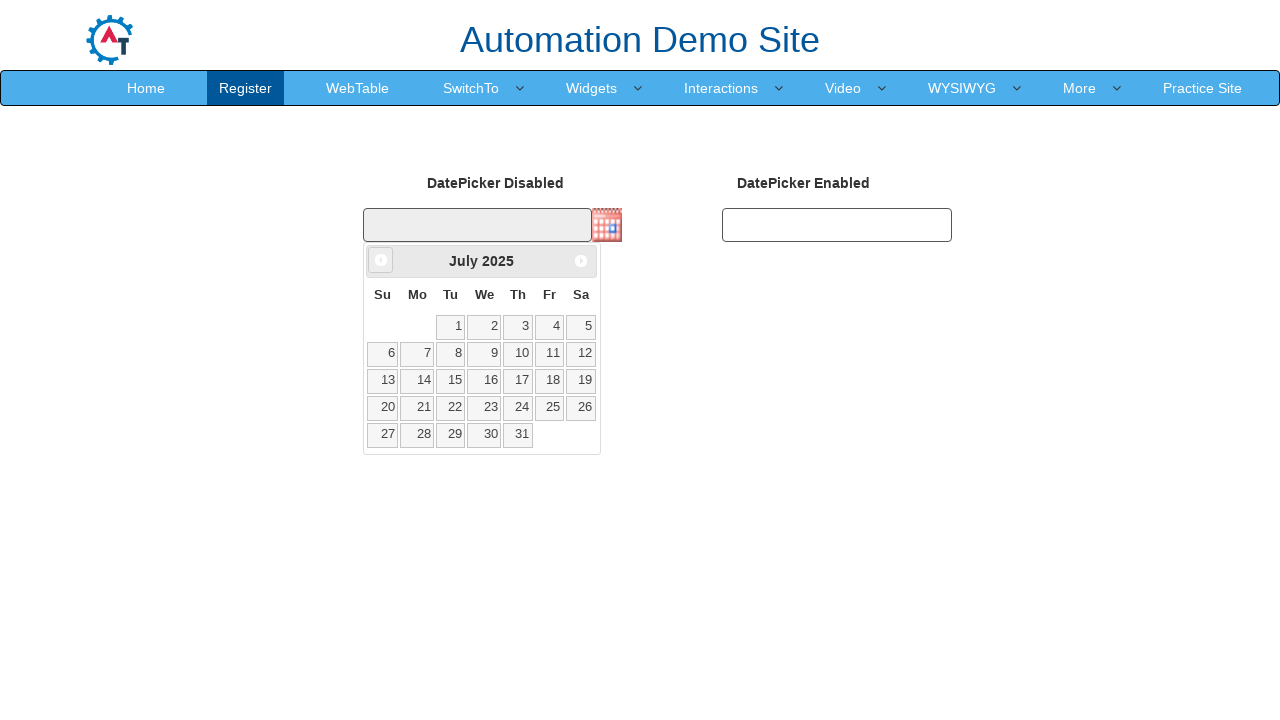

Retrieved updated month: July
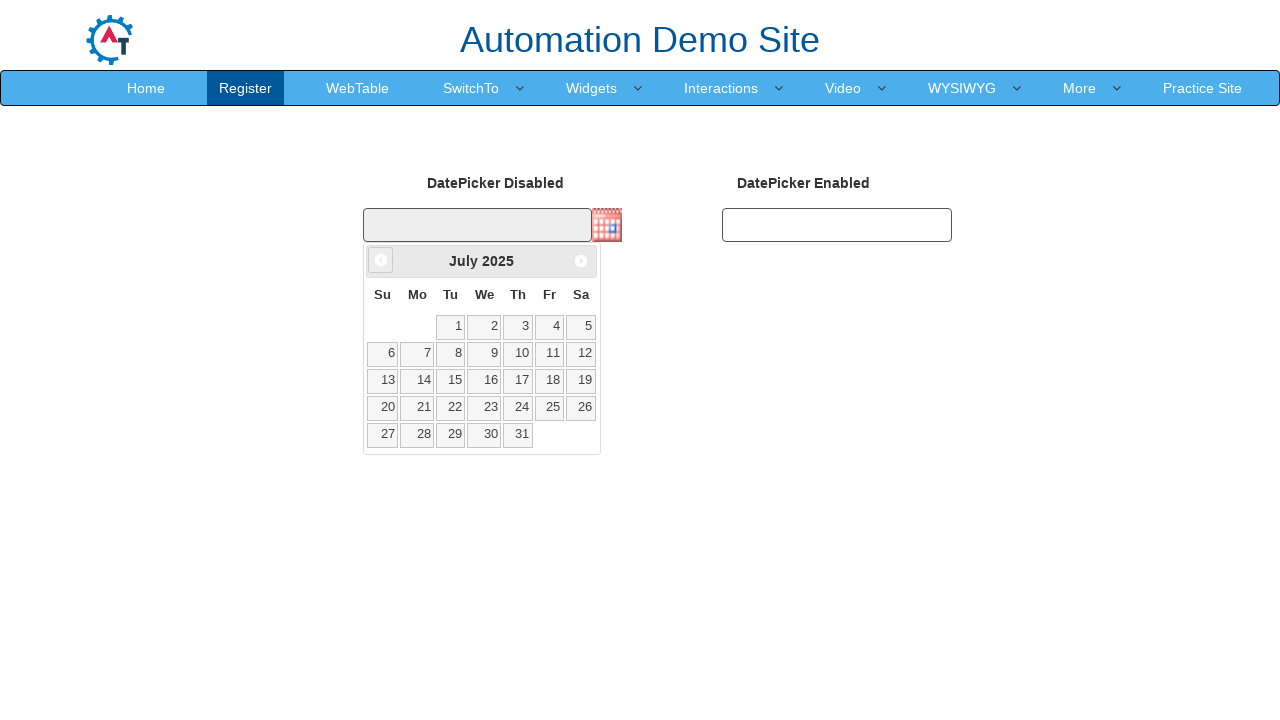

Retrieved updated year: 2025
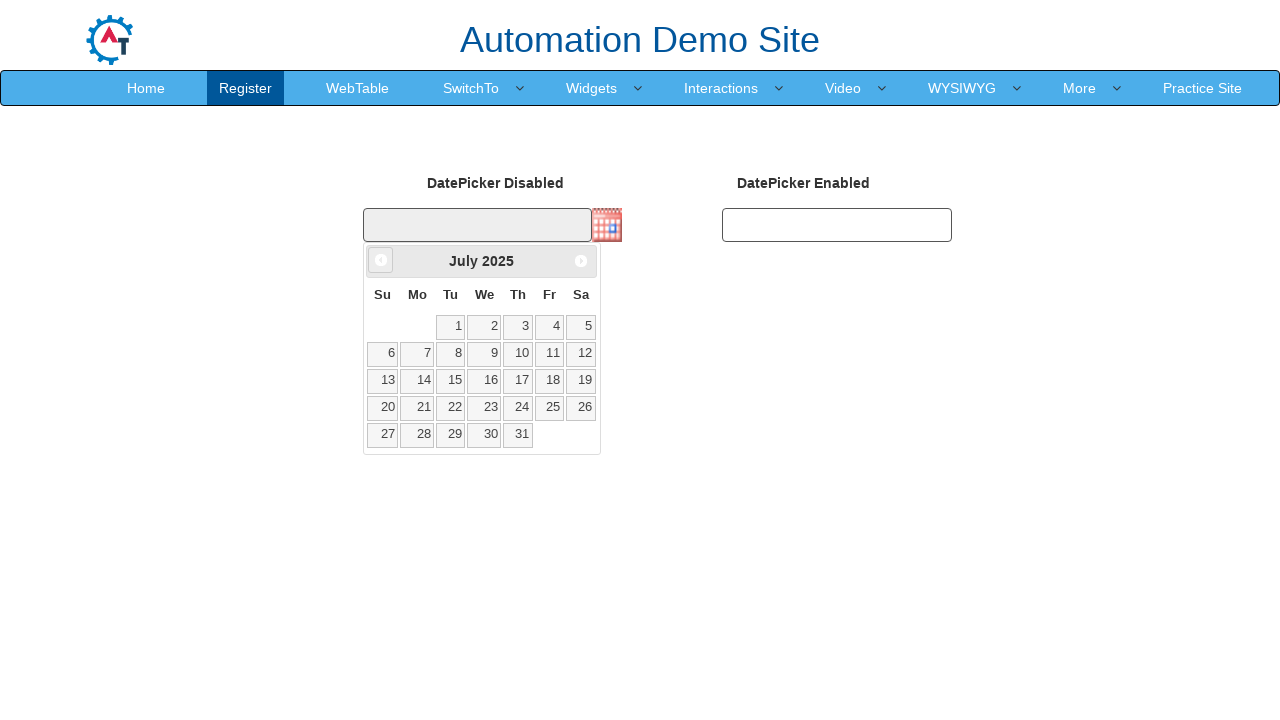

Clicked previous month button (currently at July 2025) at (381, 260) on a[data-handler='prev']
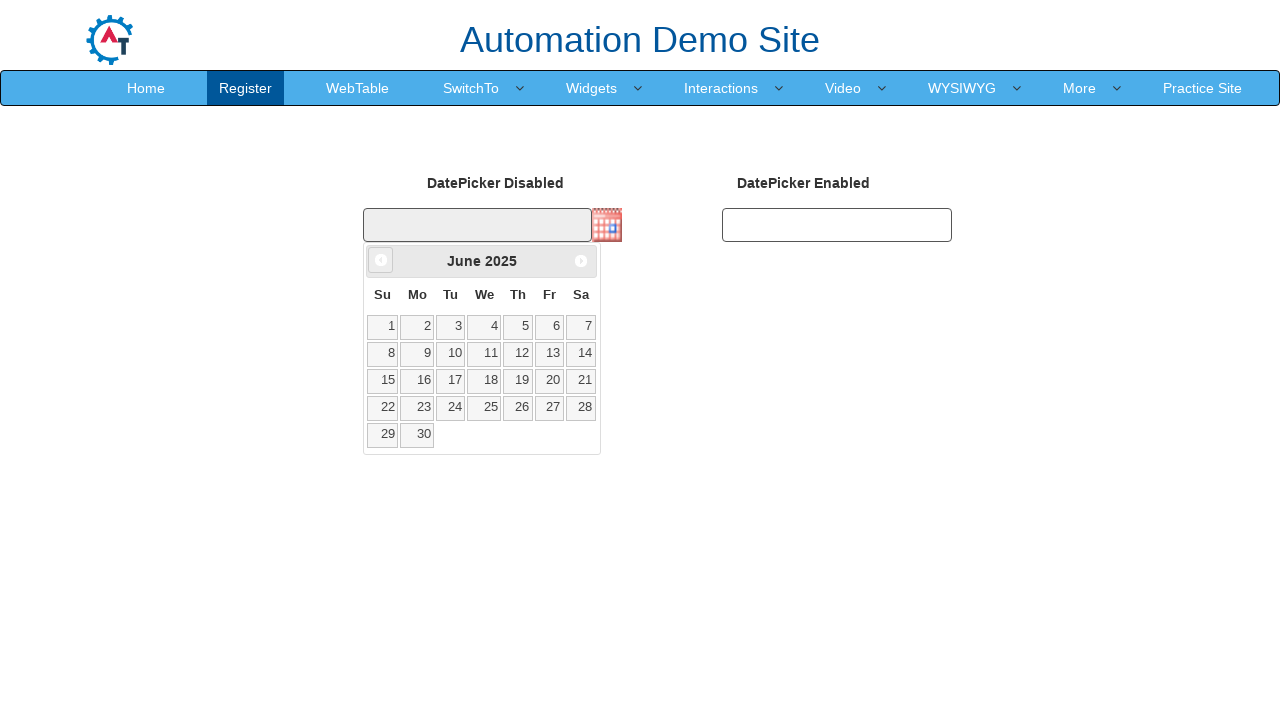

Retrieved updated month: June
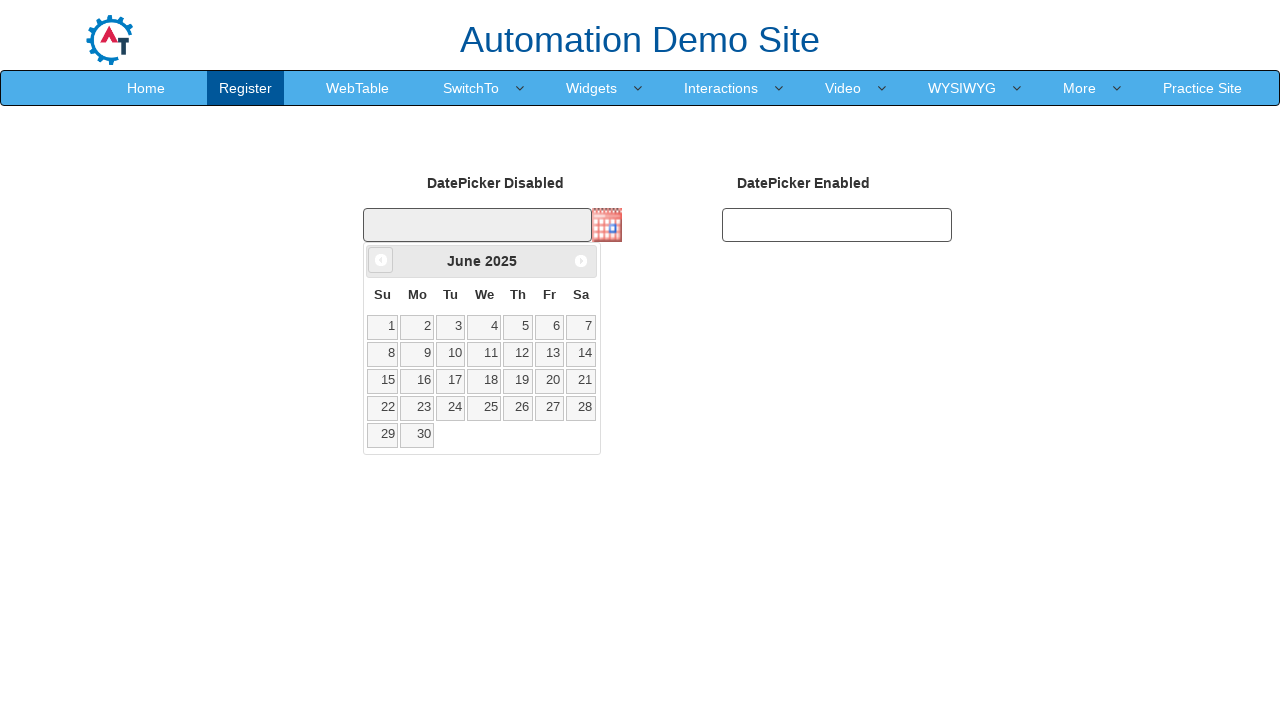

Retrieved updated year: 2025
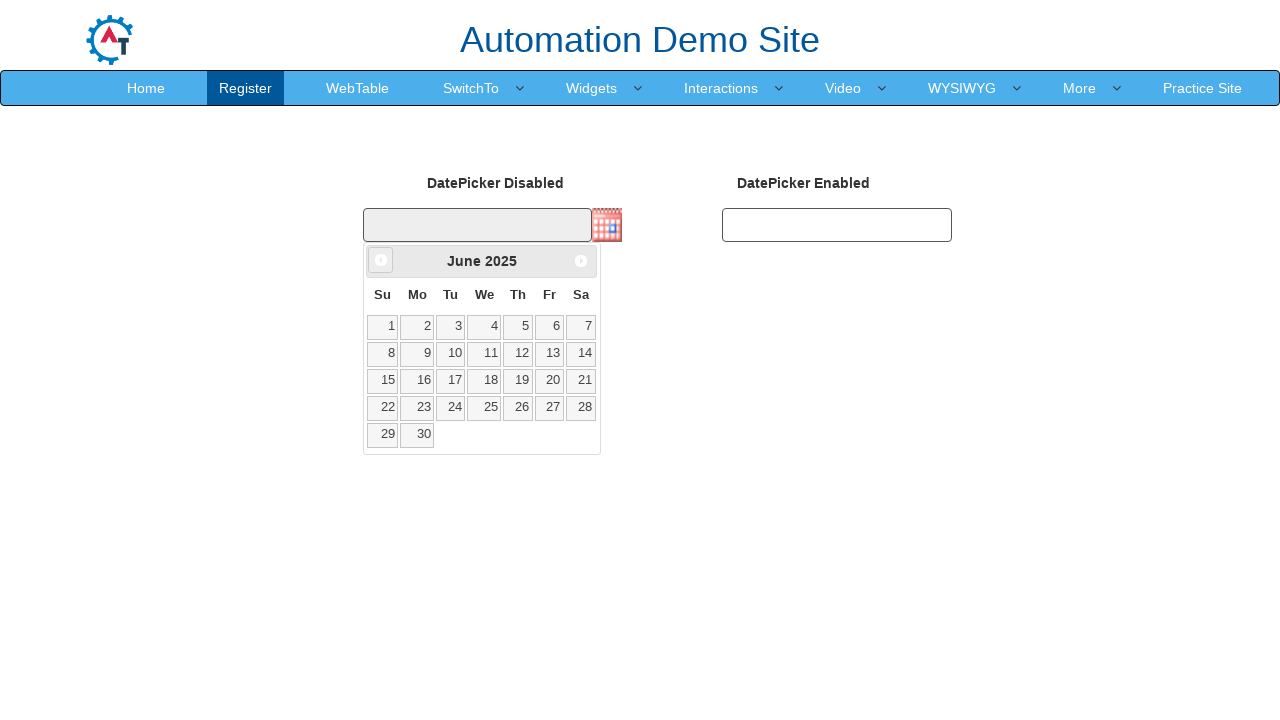

Clicked previous month button (currently at June 2025) at (381, 260) on a[data-handler='prev']
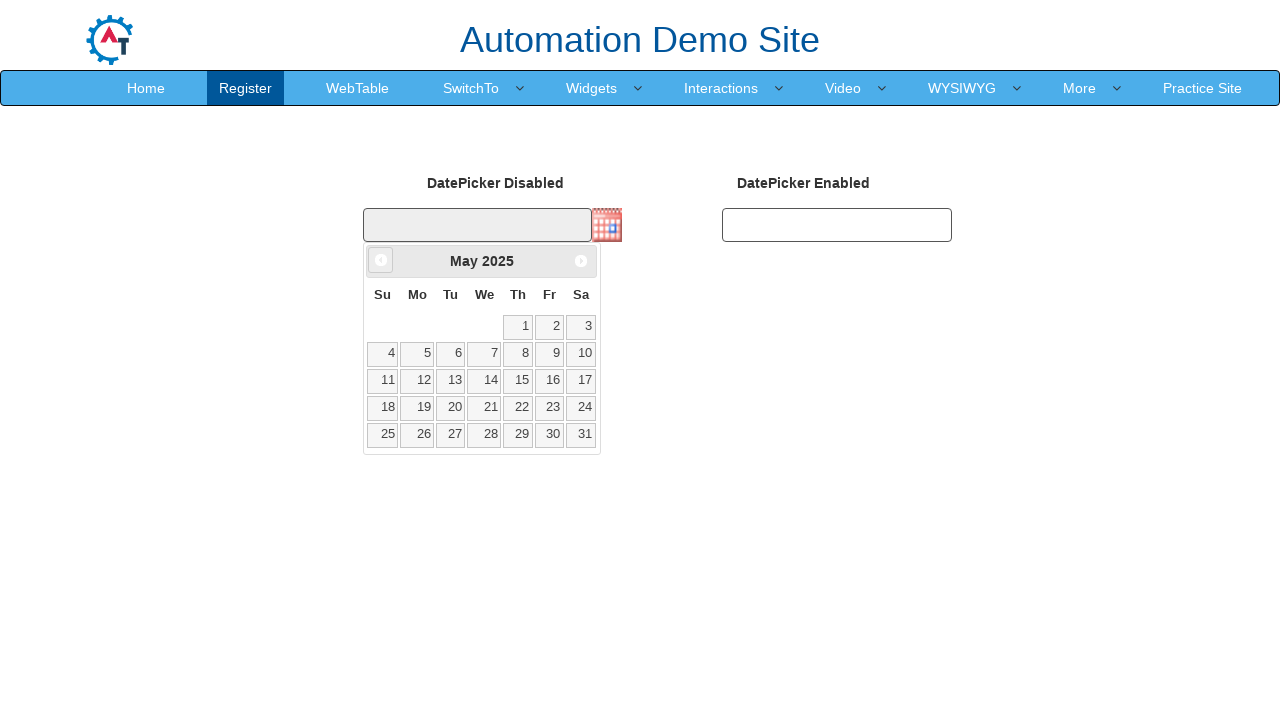

Retrieved updated month: May
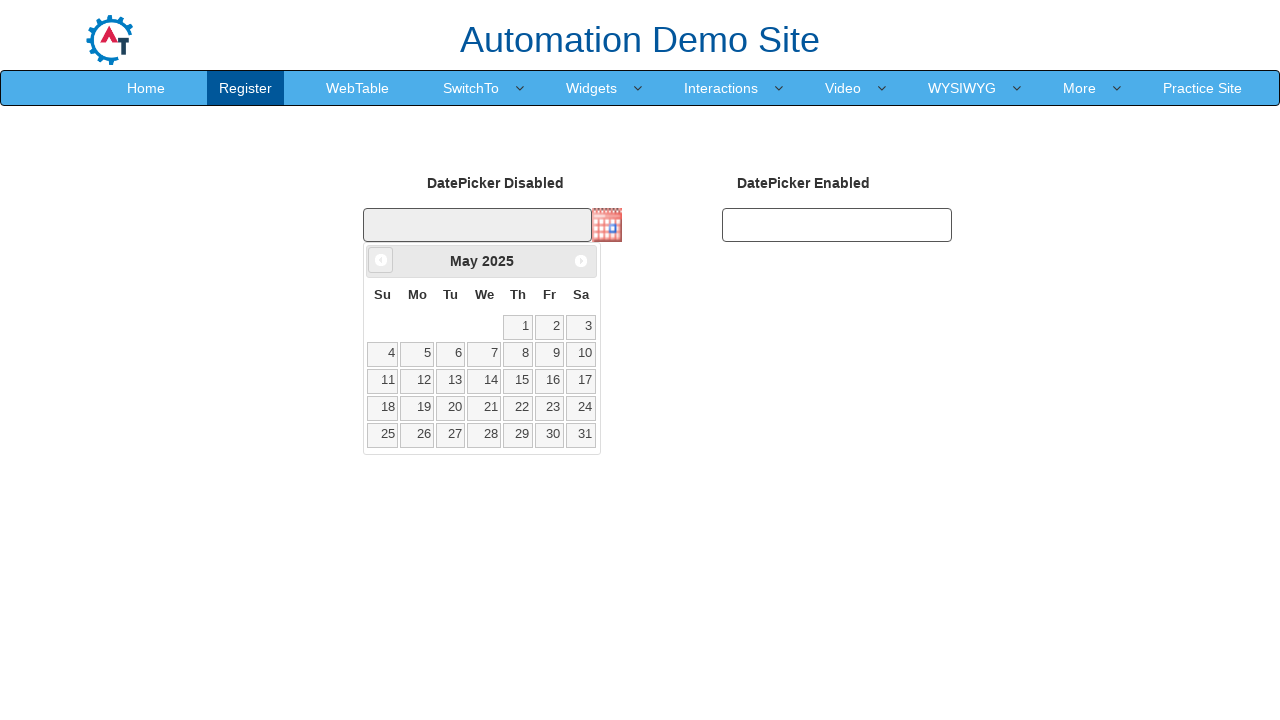

Retrieved updated year: 2025
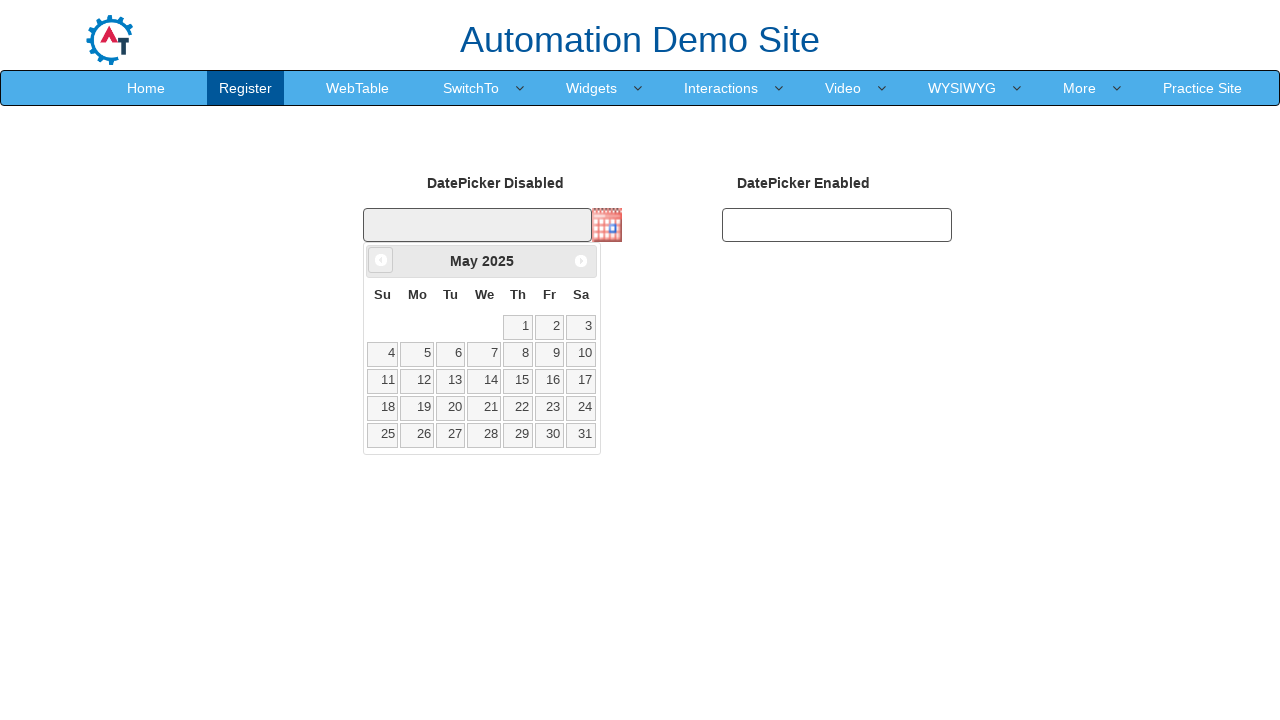

Clicked previous month button (currently at May 2025) at (381, 260) on a[data-handler='prev']
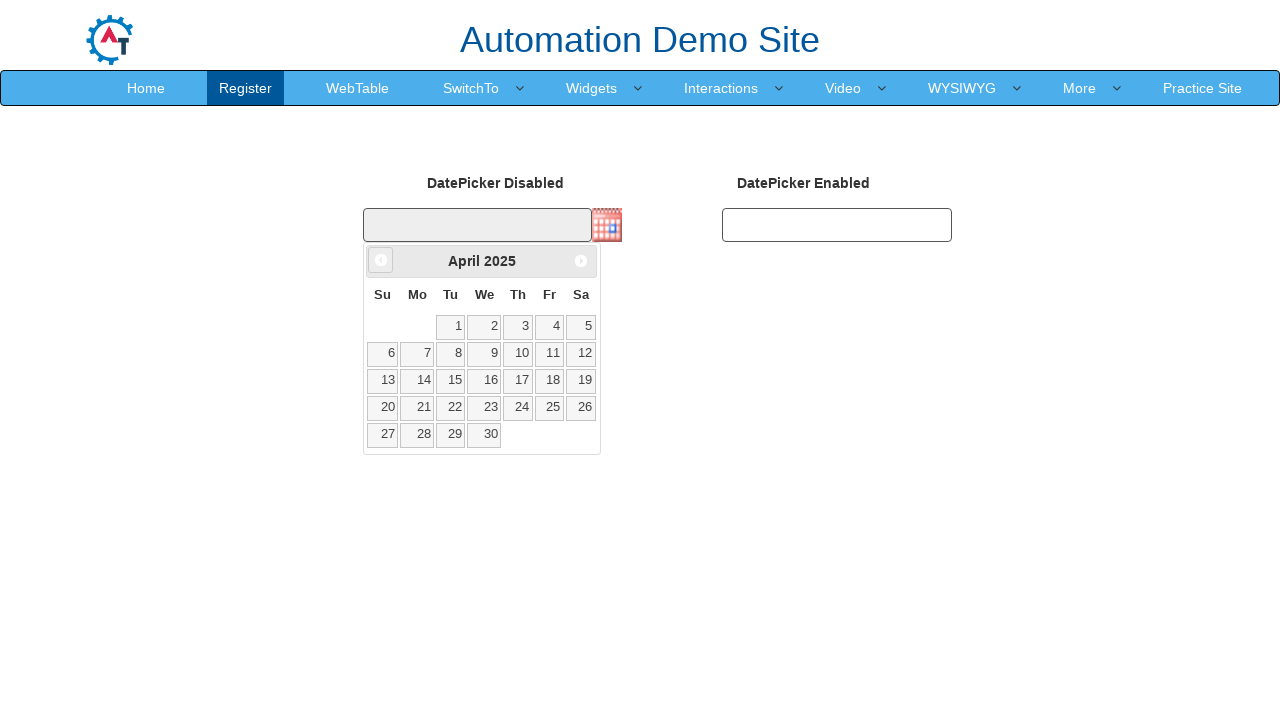

Retrieved updated month: April
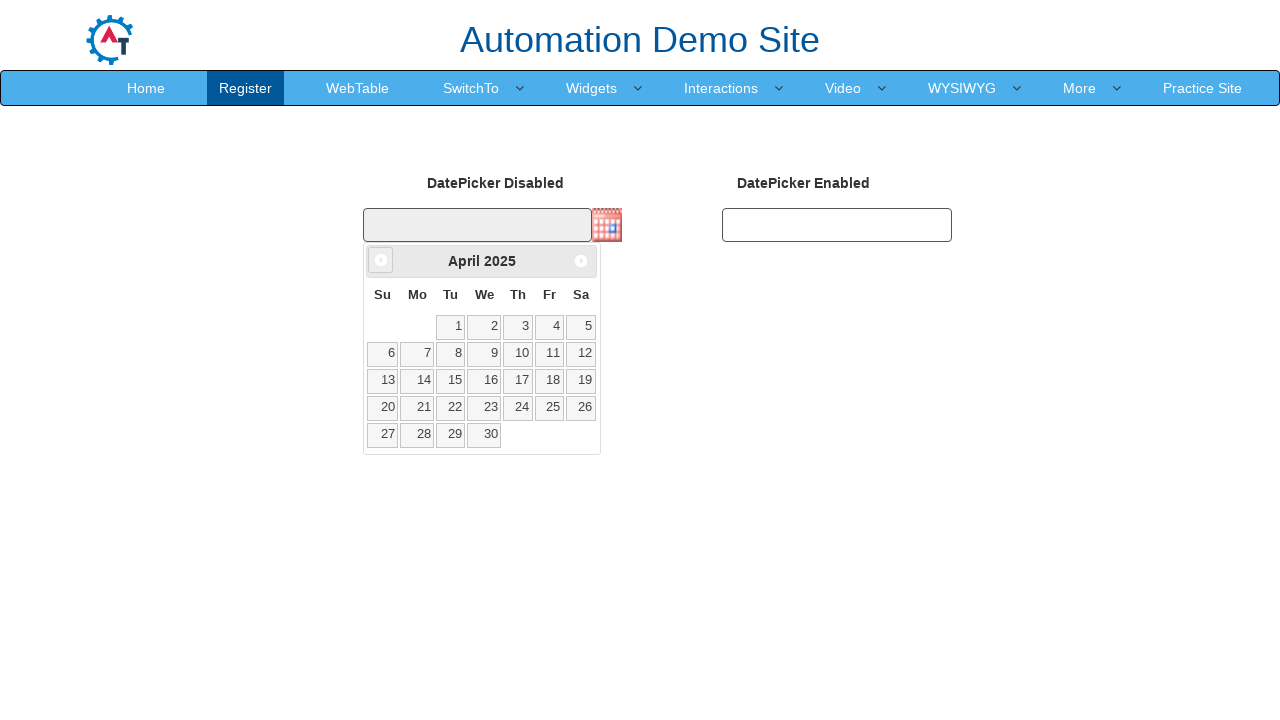

Retrieved updated year: 2025
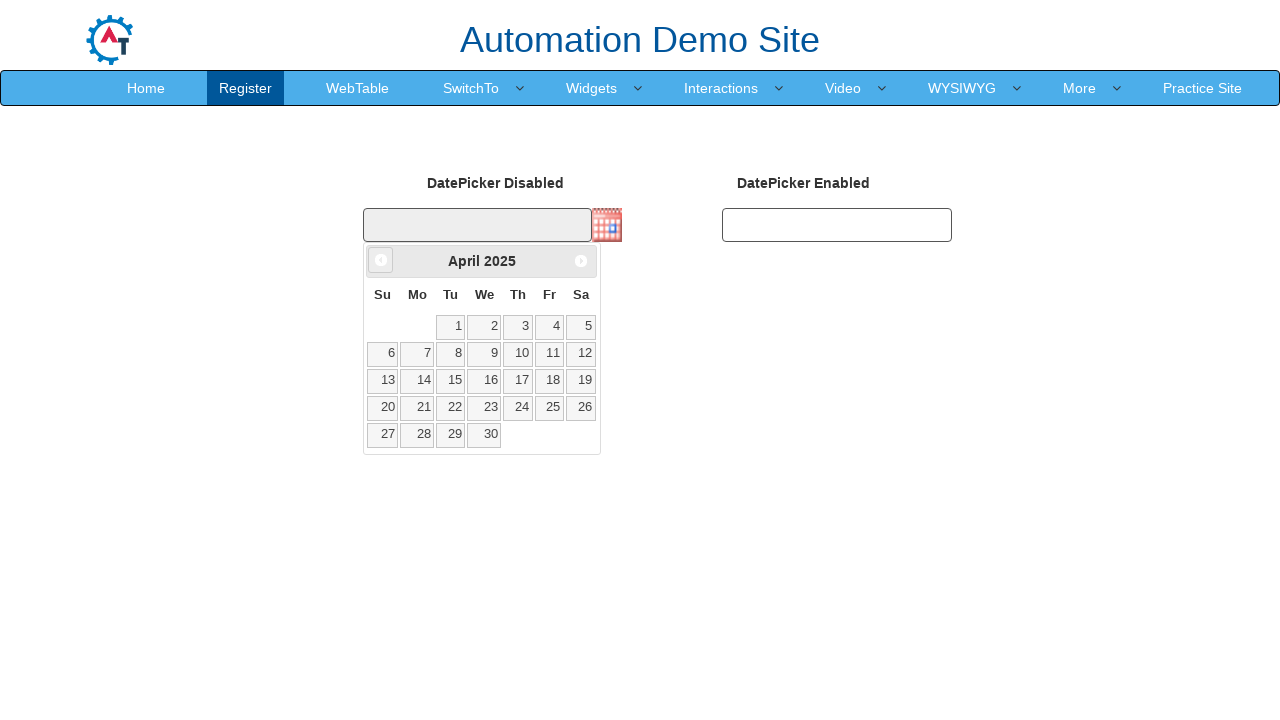

Clicked previous month button (currently at April 2025) at (381, 260) on a[data-handler='prev']
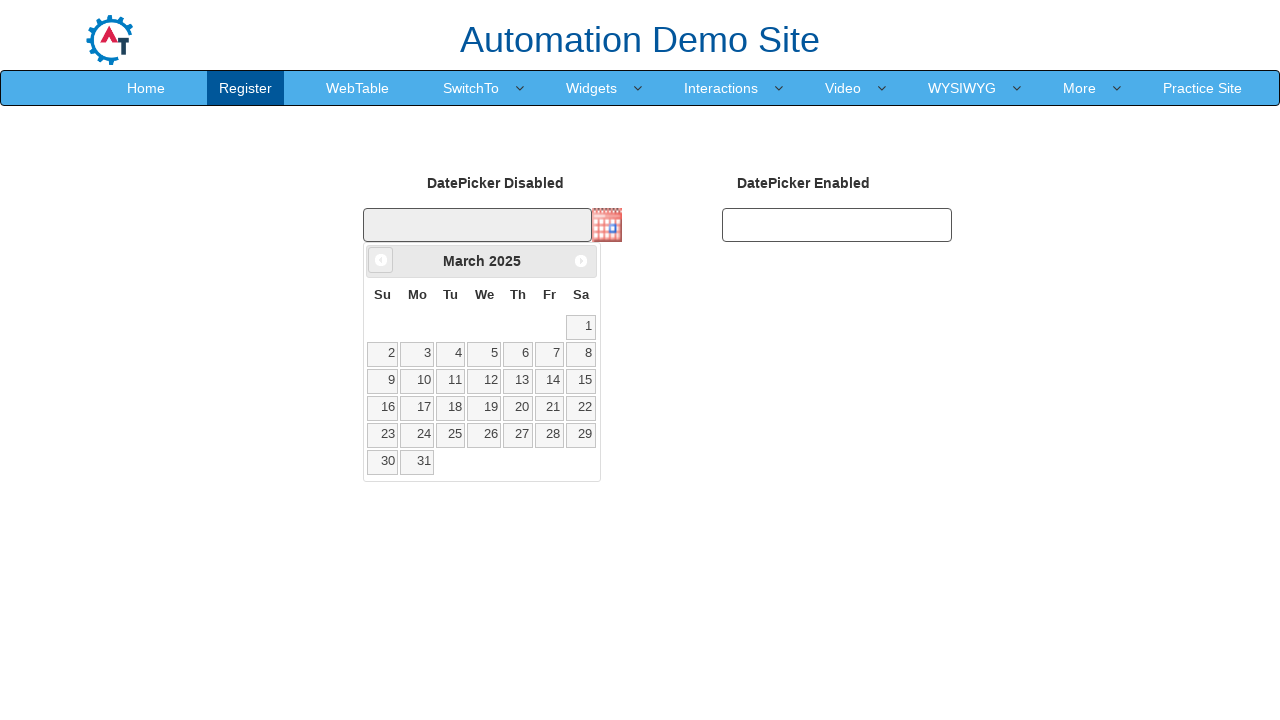

Retrieved updated month: March
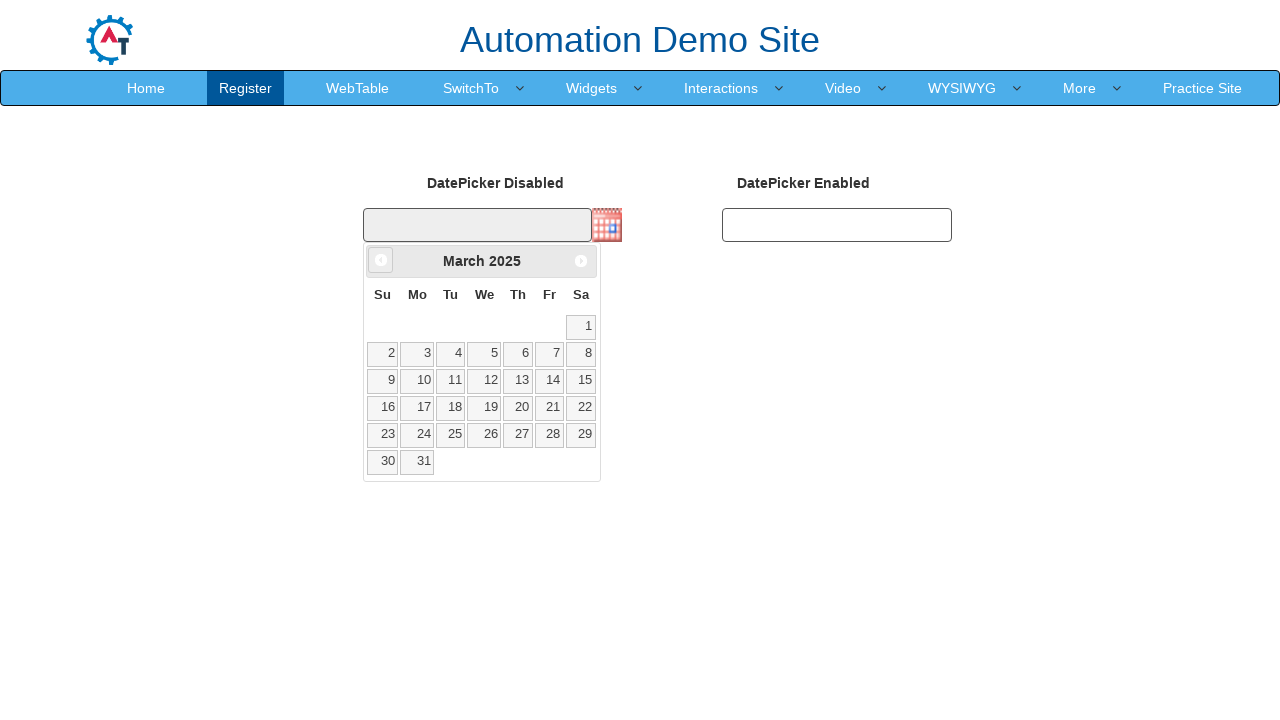

Retrieved updated year: 2025
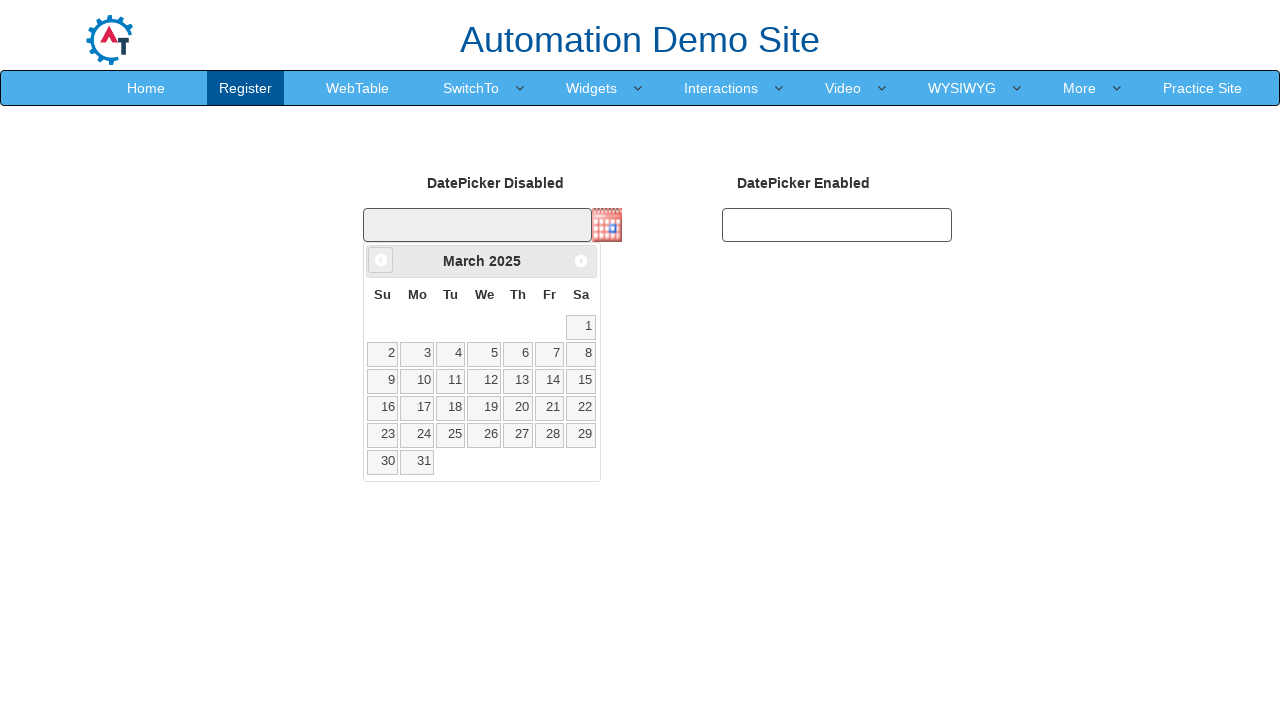

Clicked previous month button (currently at March 2025) at (381, 260) on a[data-handler='prev']
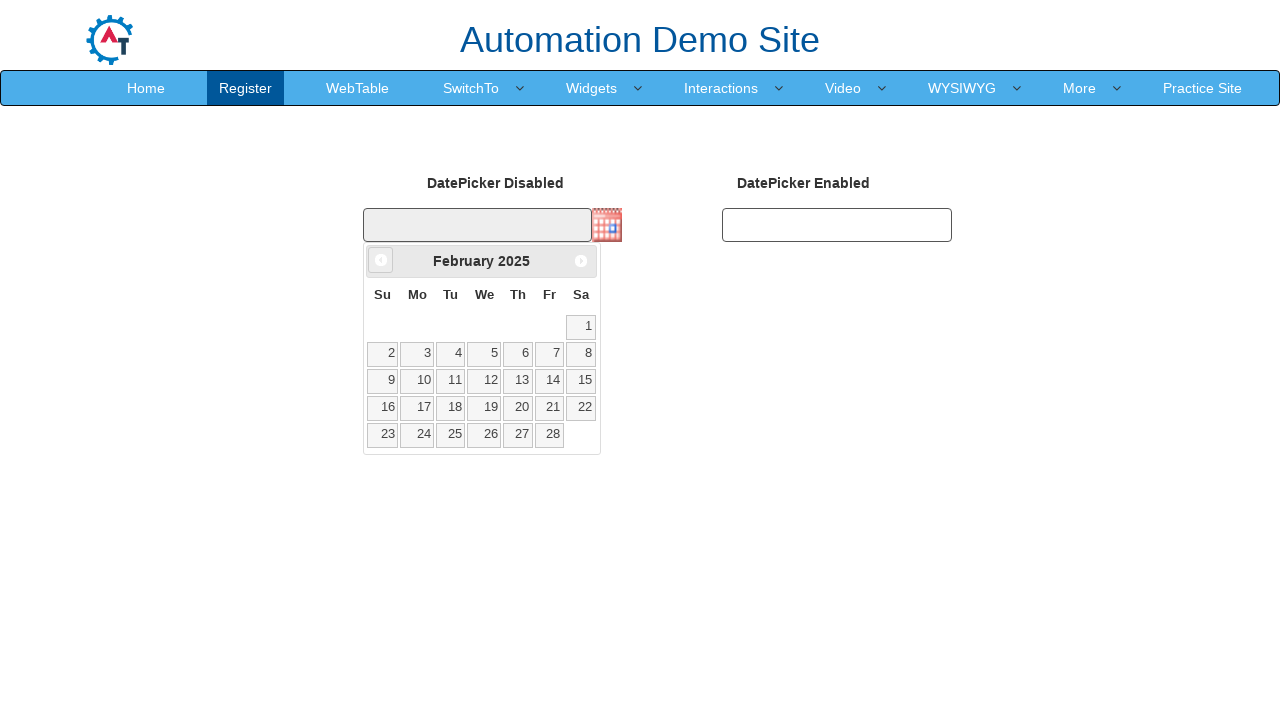

Retrieved updated month: February
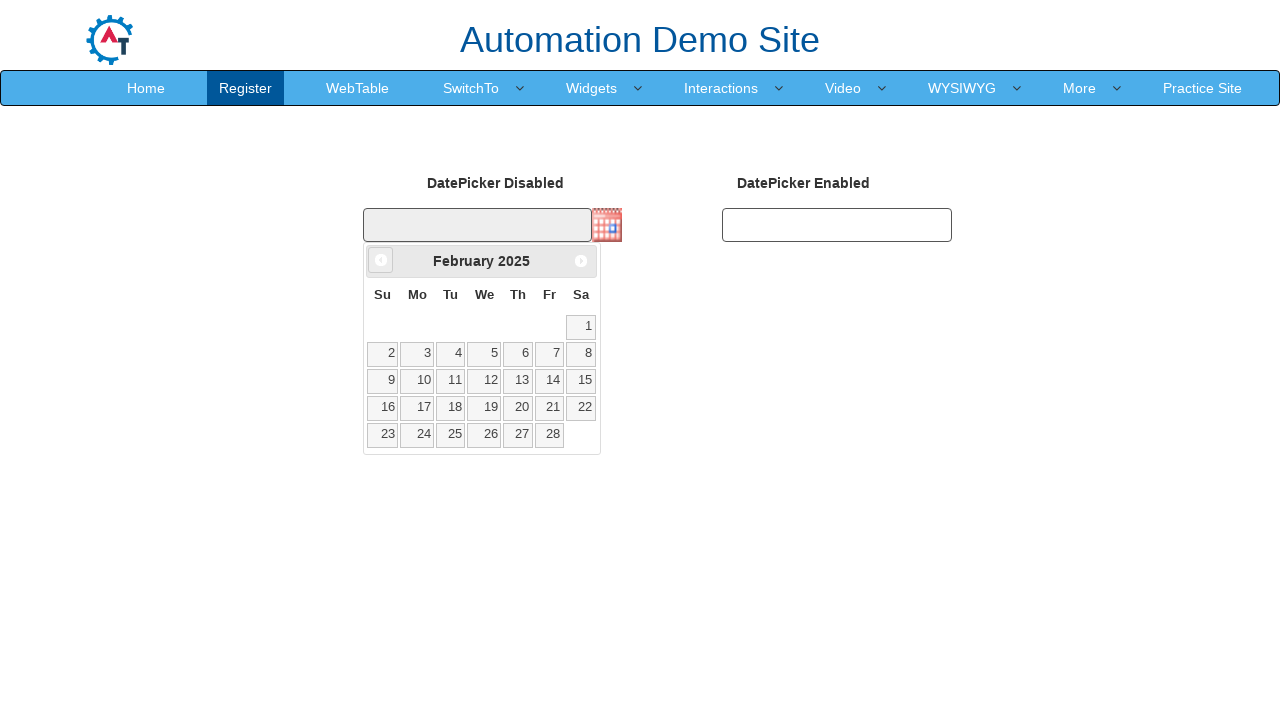

Retrieved updated year: 2025
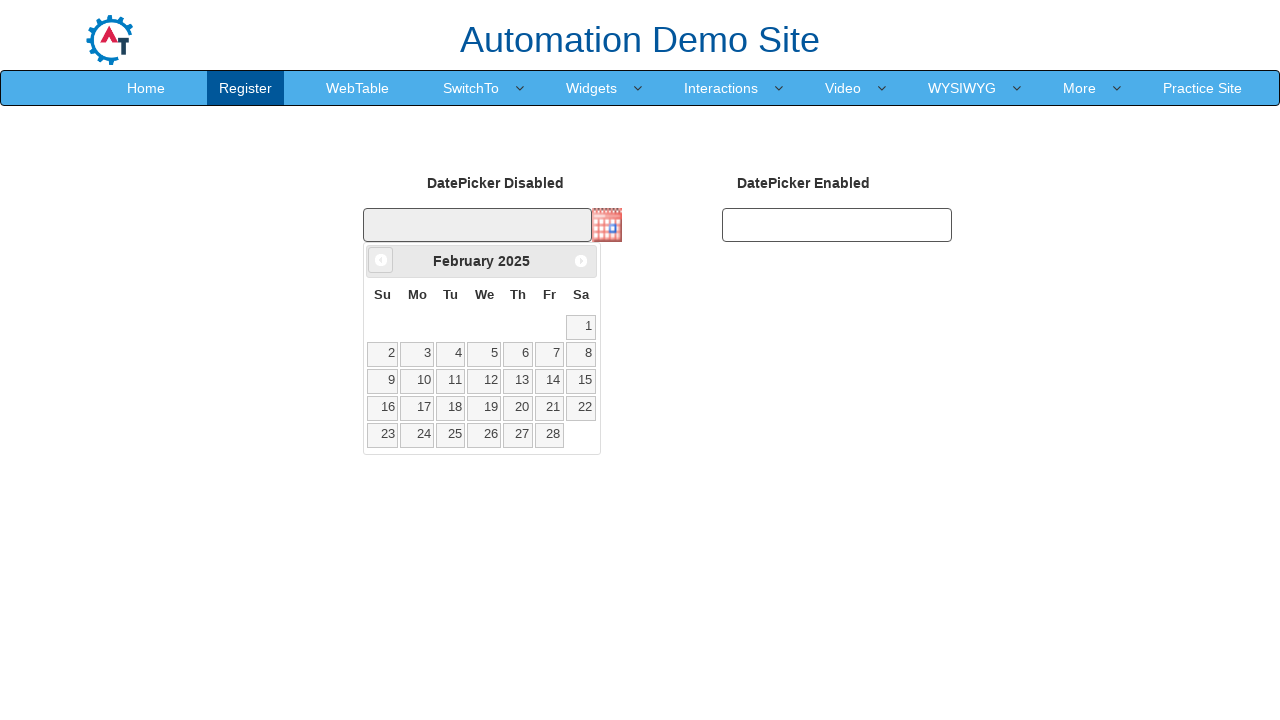

Clicked previous month button (currently at February 2025) at (381, 260) on a[data-handler='prev']
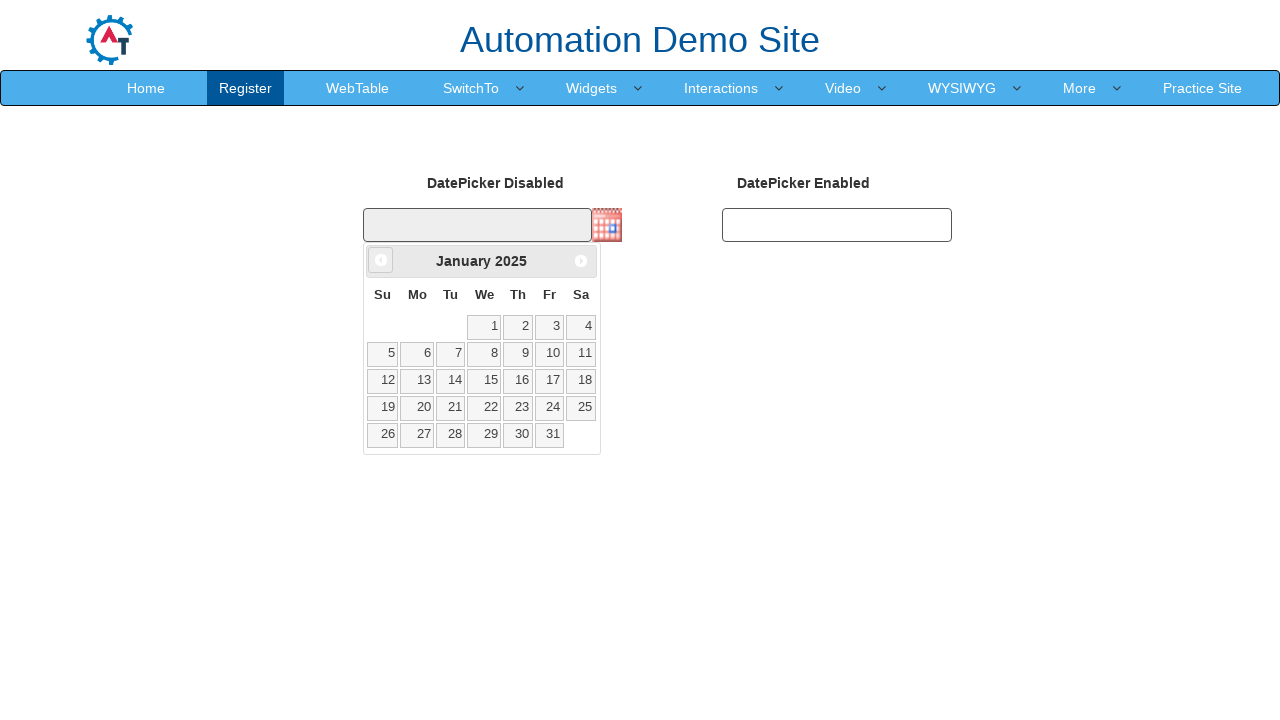

Retrieved updated month: January
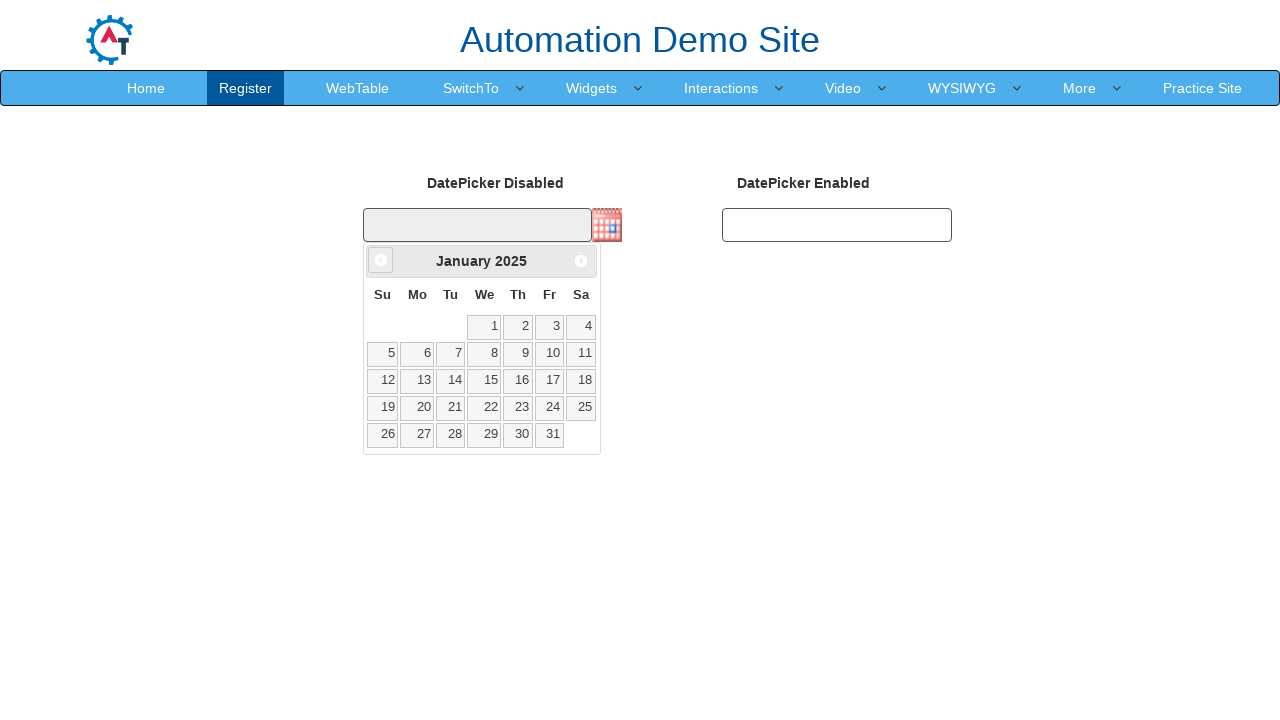

Retrieved updated year: 2025
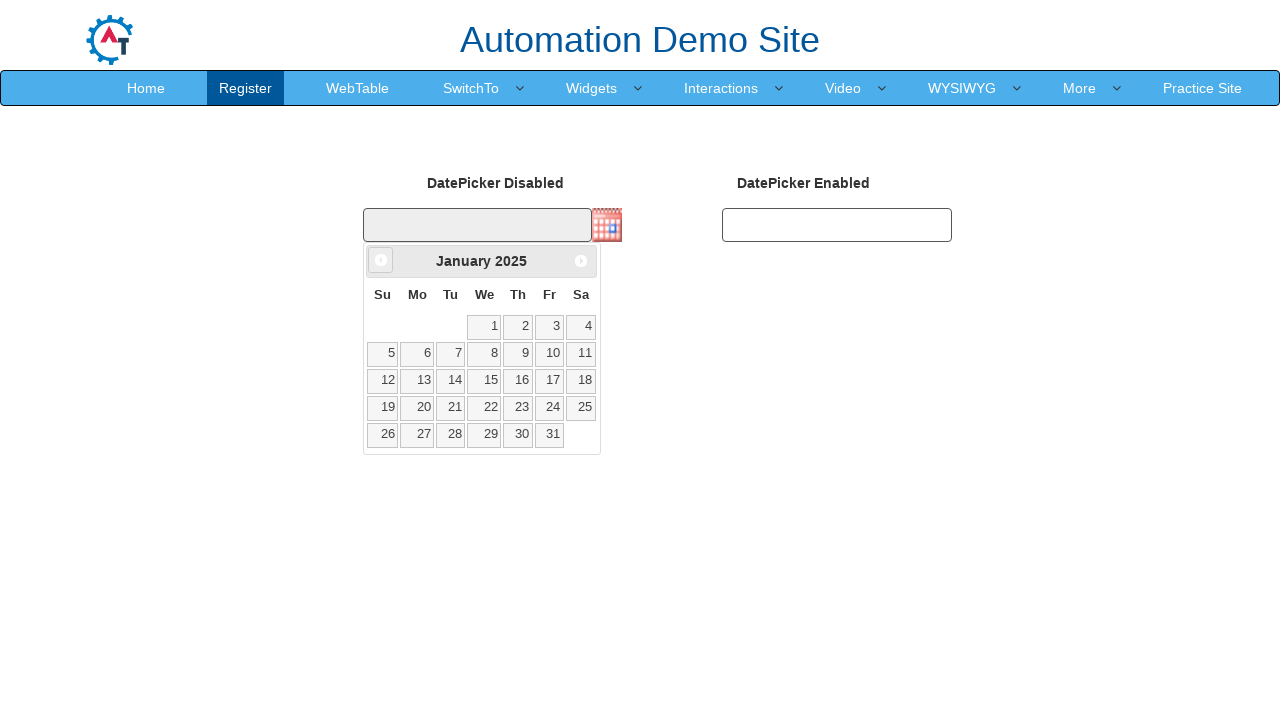

Clicked previous month button (currently at January 2025) at (381, 260) on a[data-handler='prev']
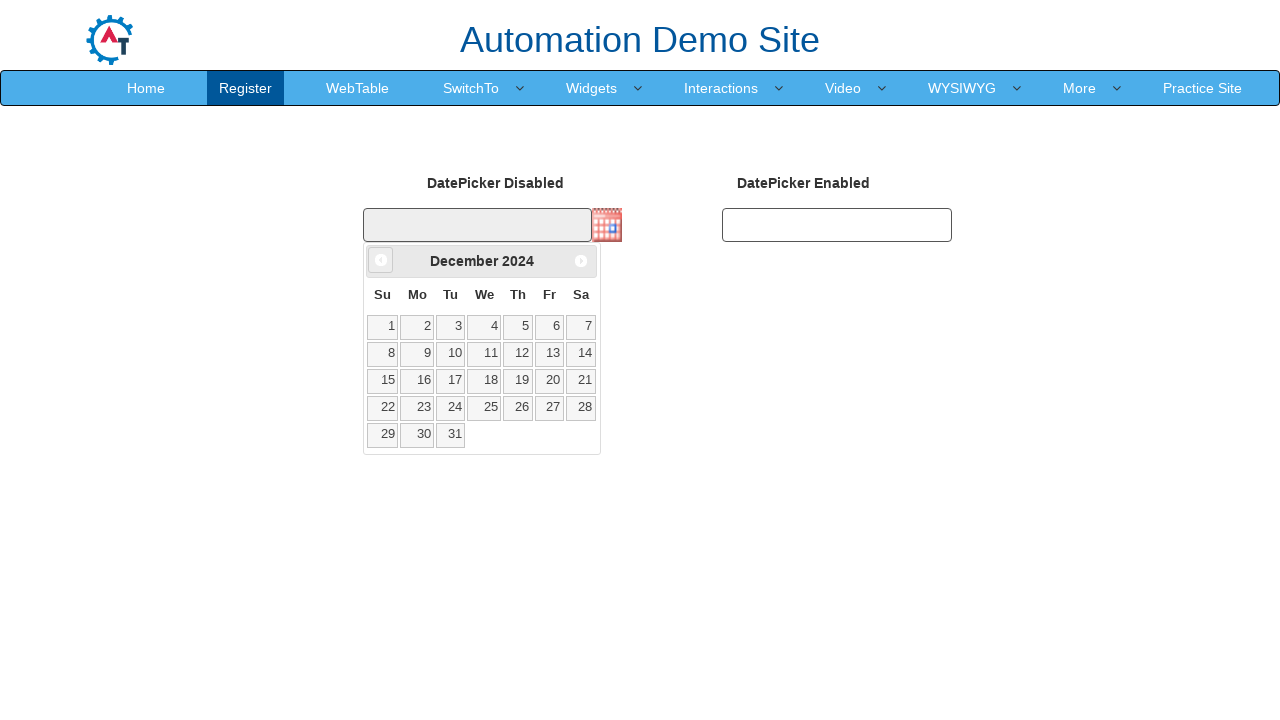

Retrieved updated month: December
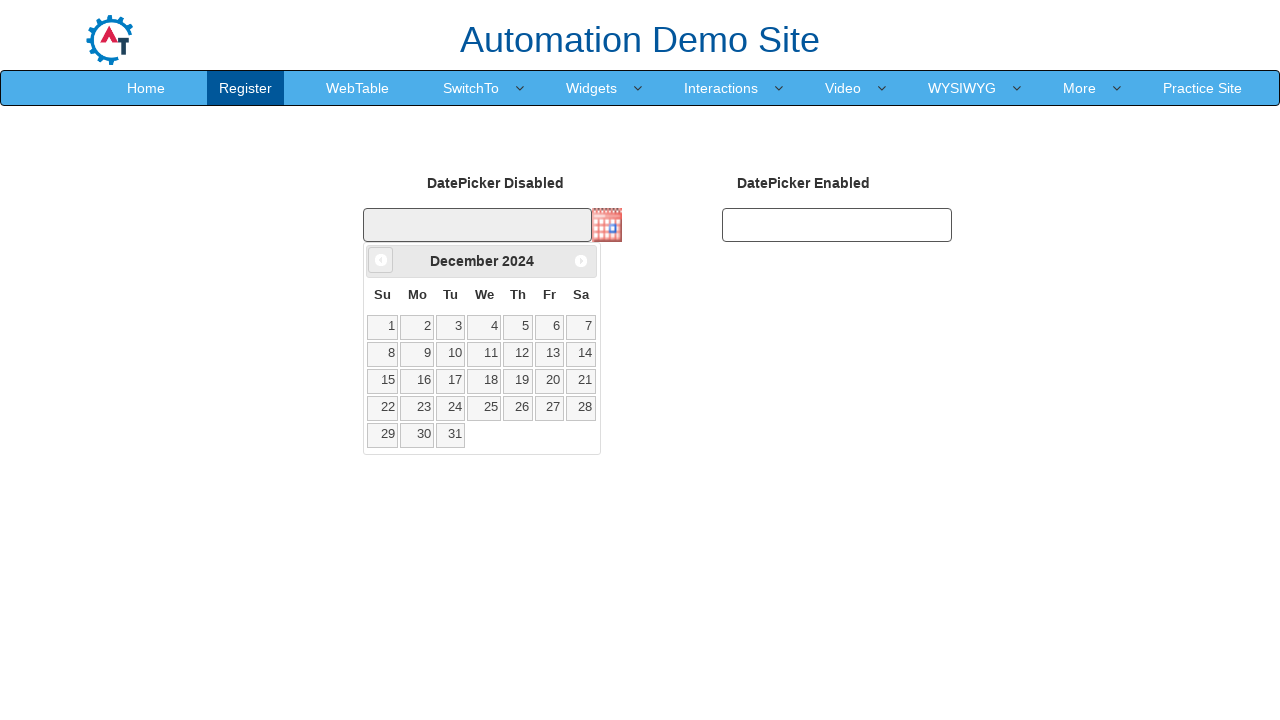

Retrieved updated year: 2024
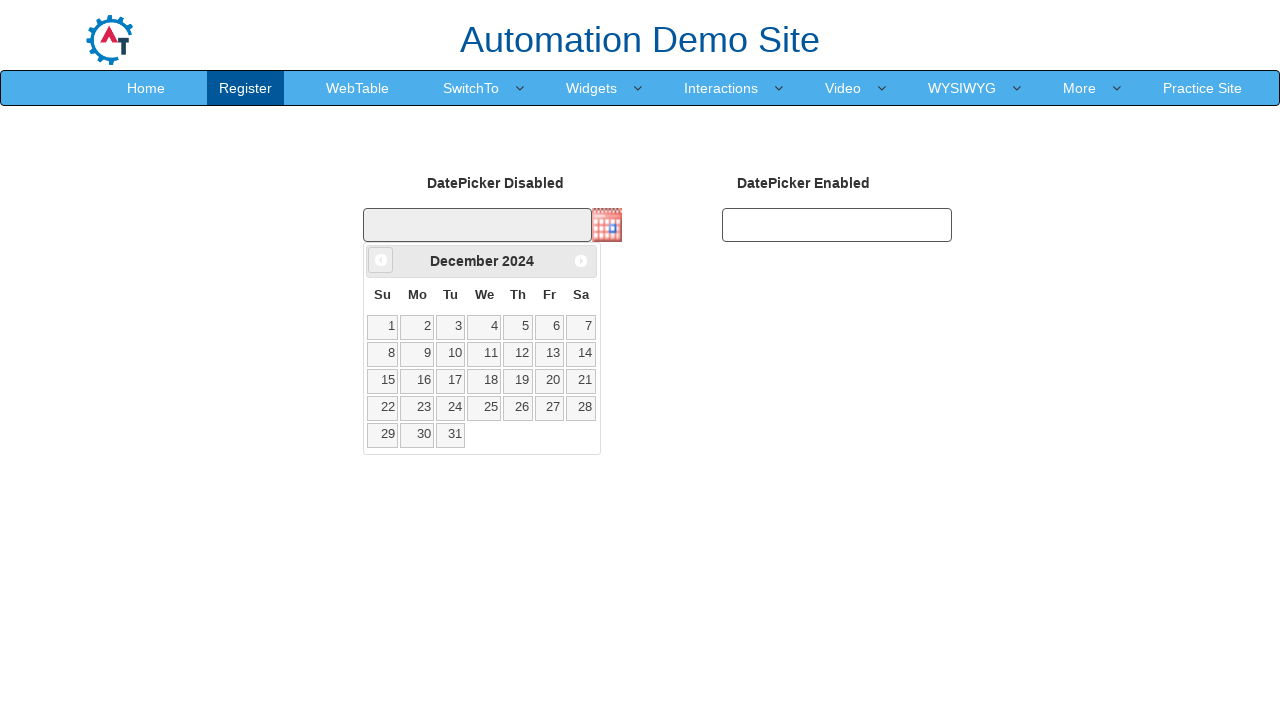

Clicked previous month button (currently at December 2024) at (381, 260) on a[data-handler='prev']
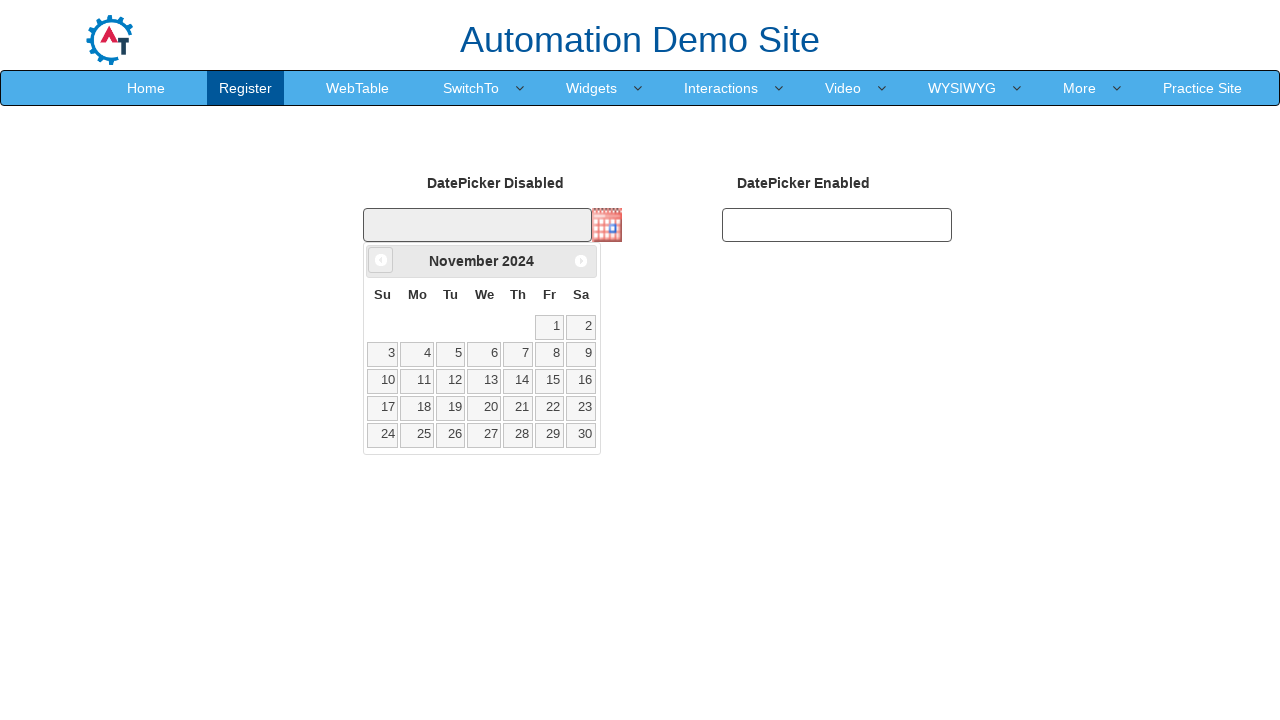

Retrieved updated month: November
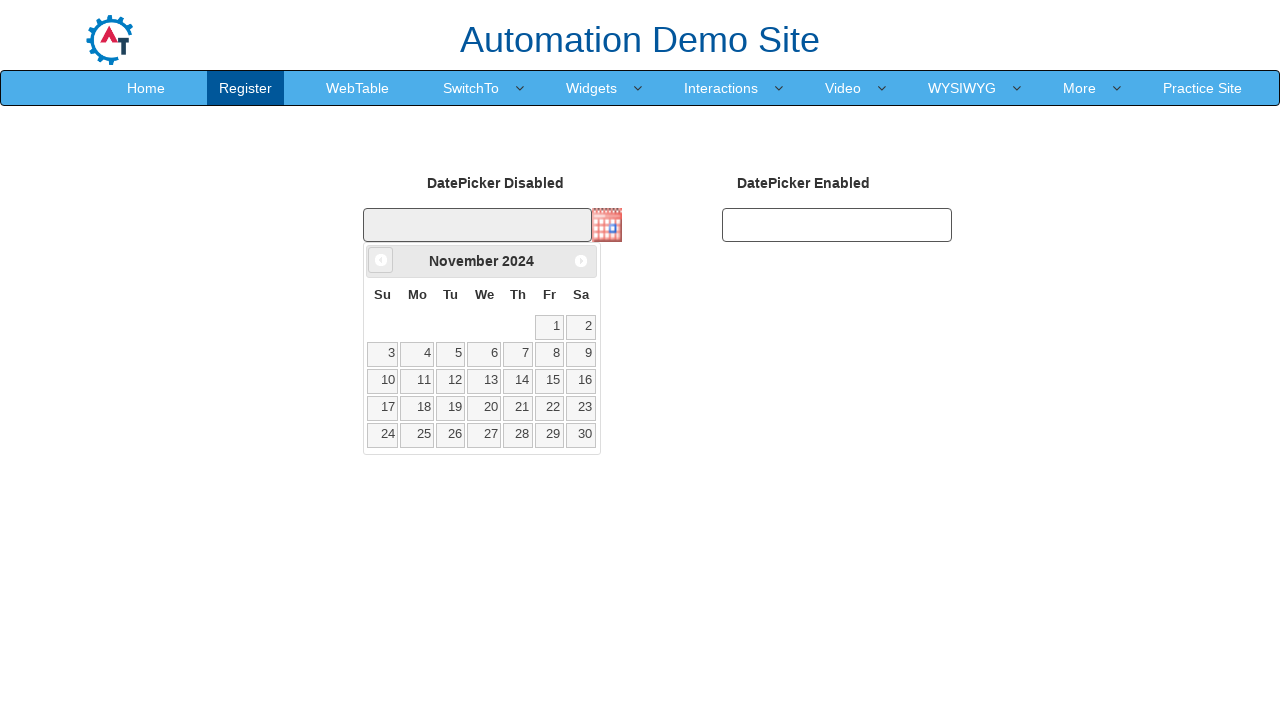

Retrieved updated year: 2024
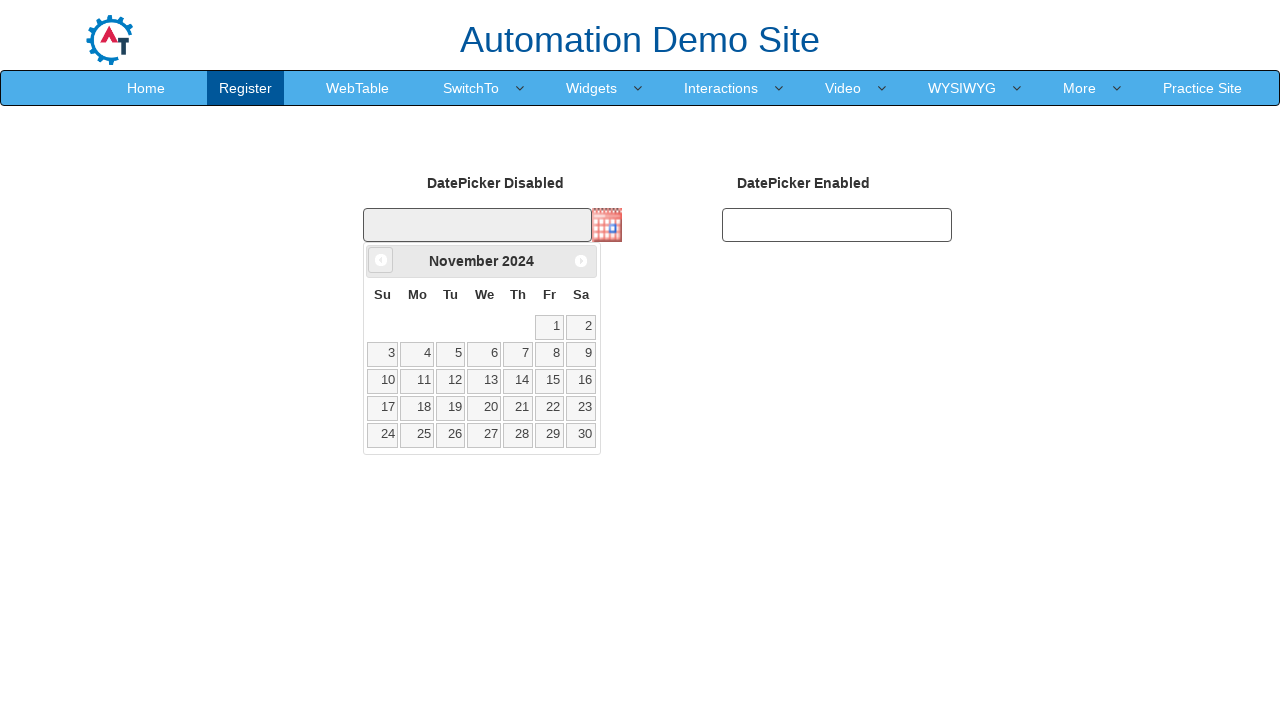

Clicked previous month button (currently at November 2024) at (381, 260) on a[data-handler='prev']
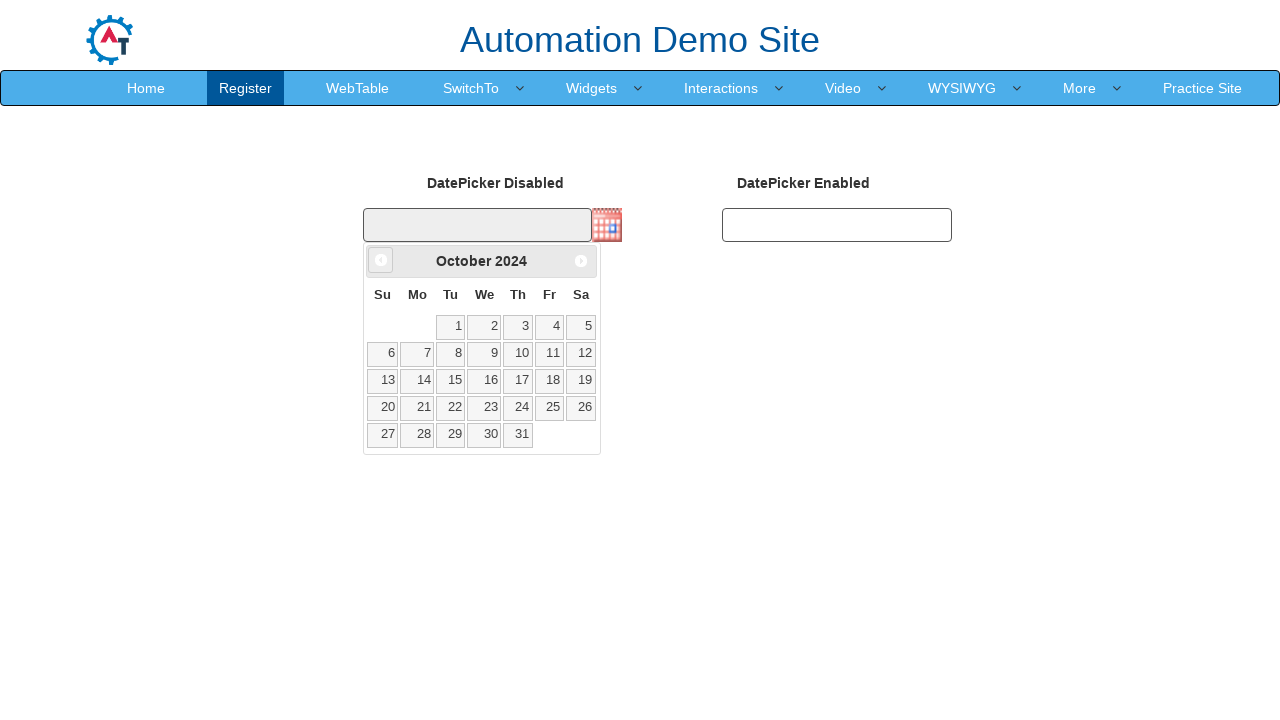

Retrieved updated month: October
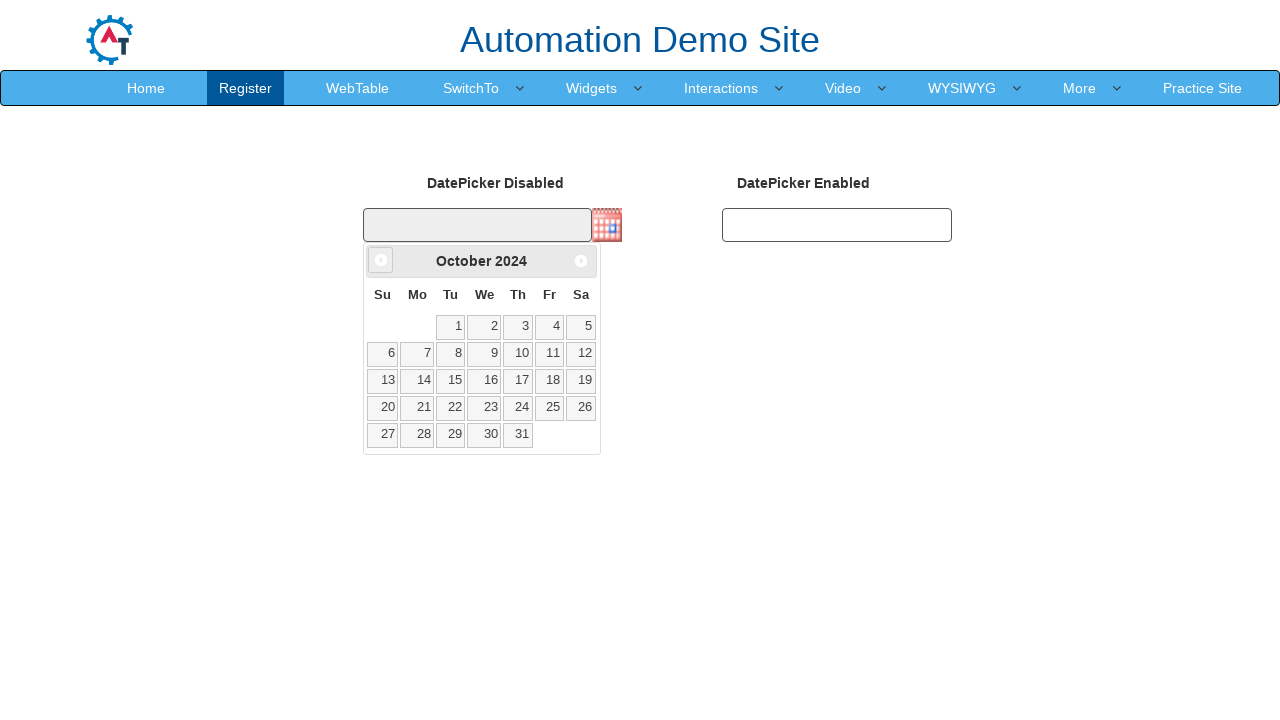

Retrieved updated year: 2024
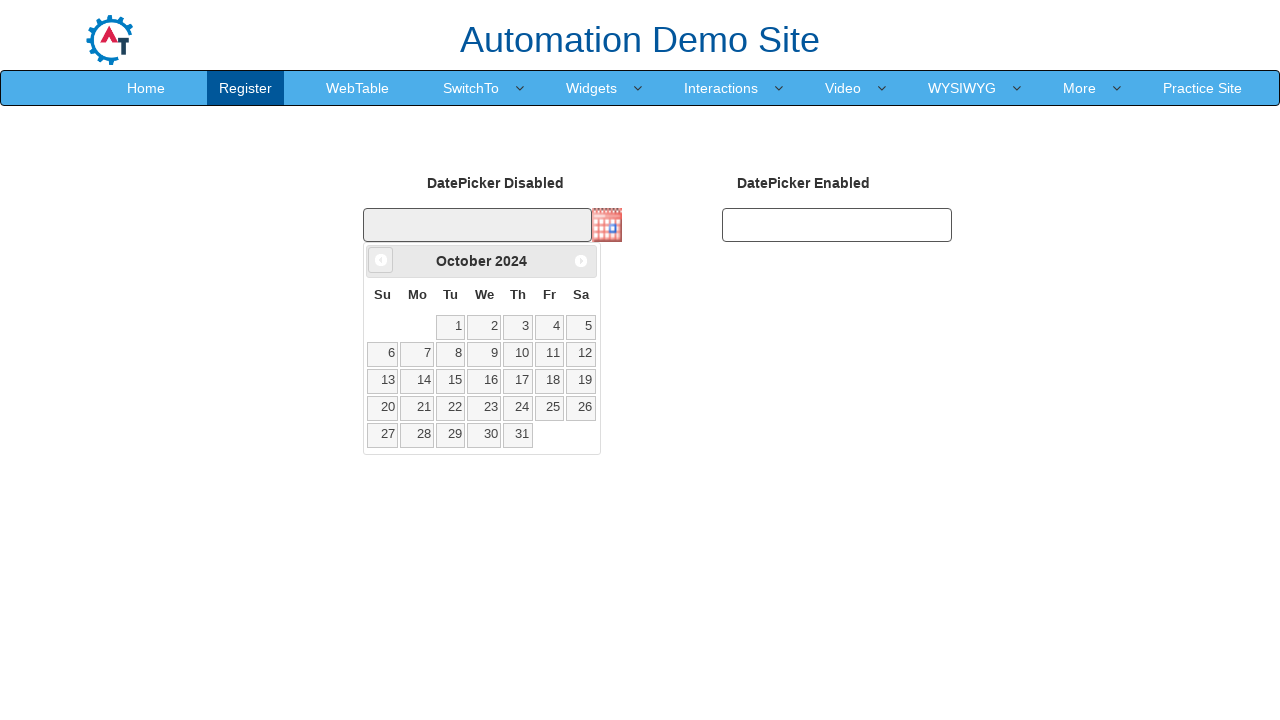

Clicked previous month button (currently at October 2024) at (381, 260) on a[data-handler='prev']
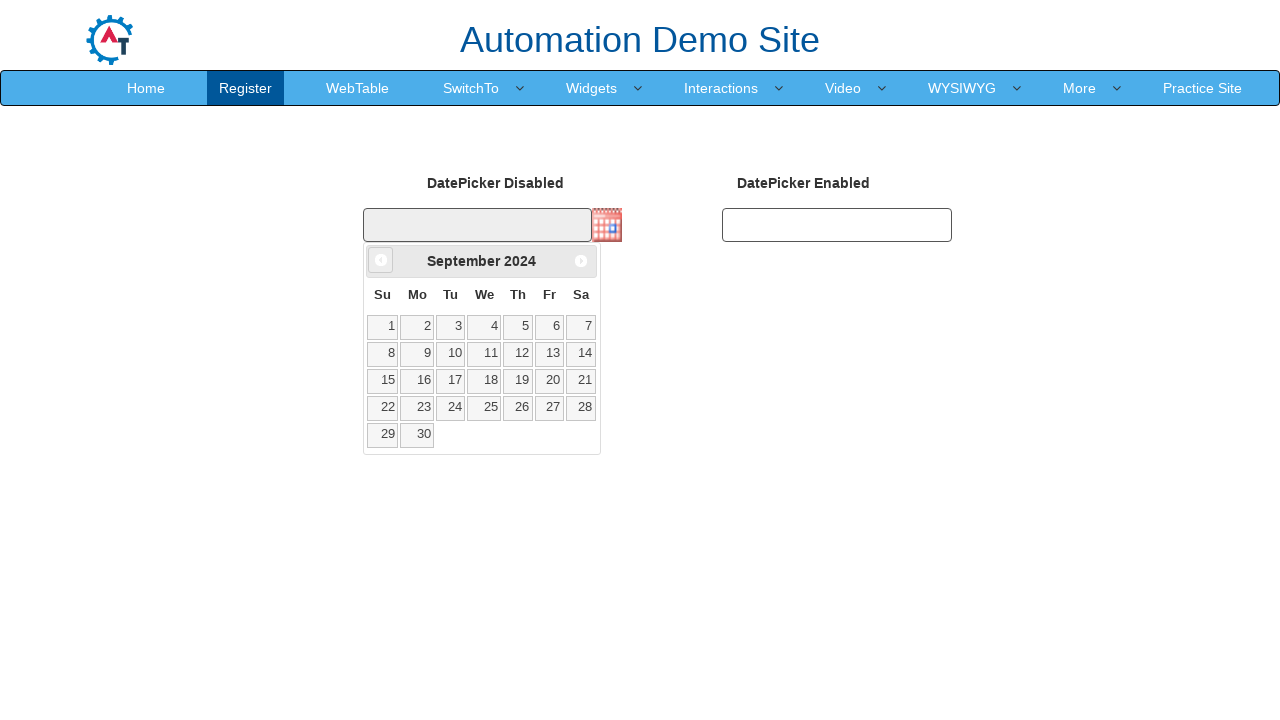

Retrieved updated month: September
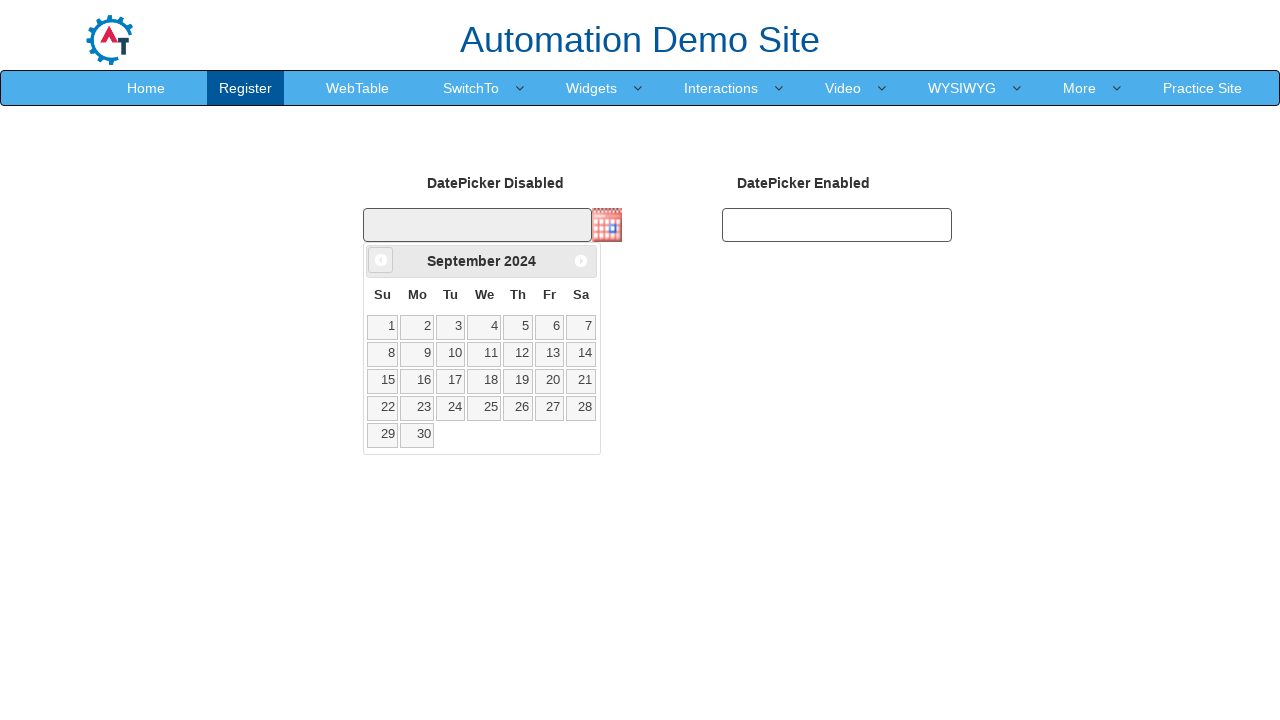

Retrieved updated year: 2024
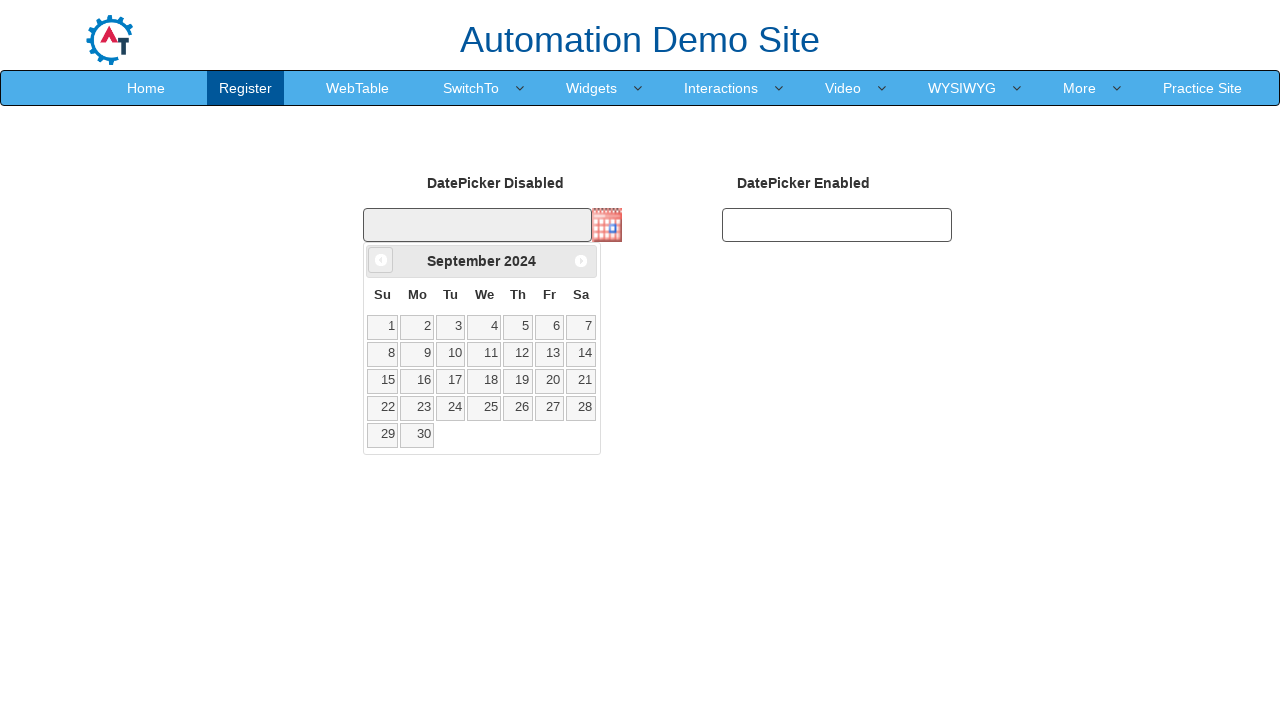

Clicked previous month button (currently at September 2024) at (381, 260) on a[data-handler='prev']
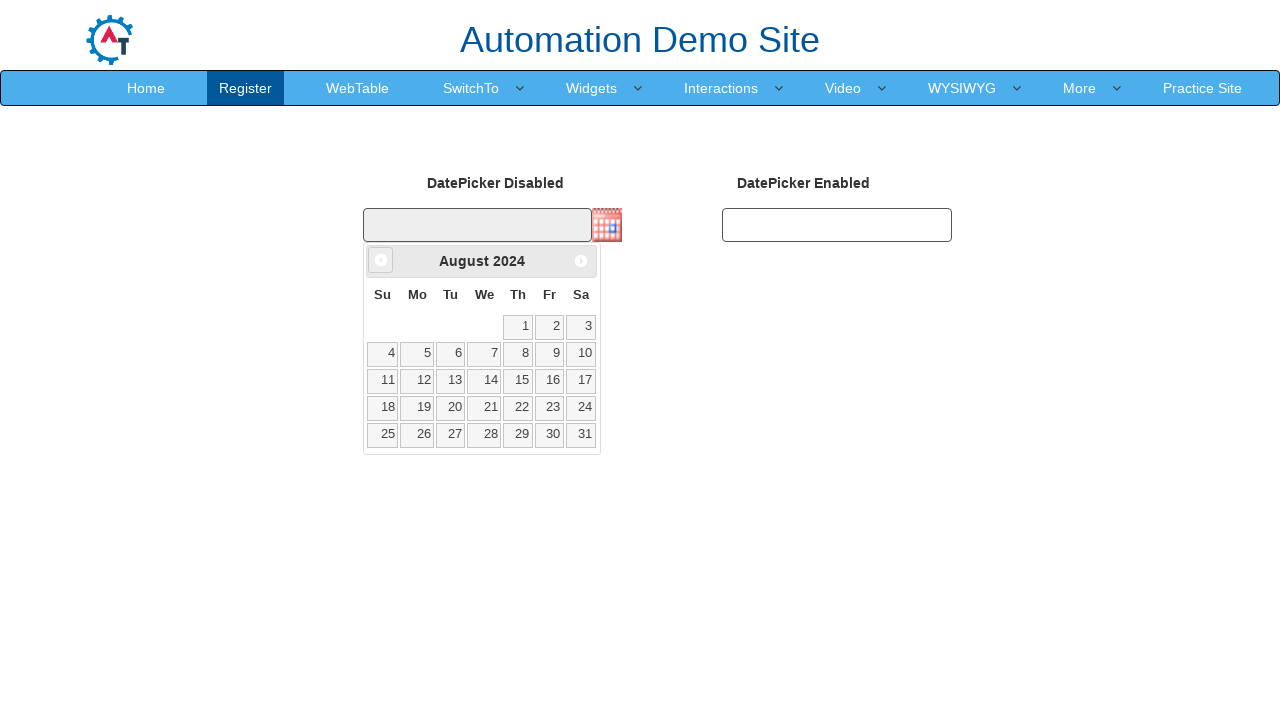

Retrieved updated month: August
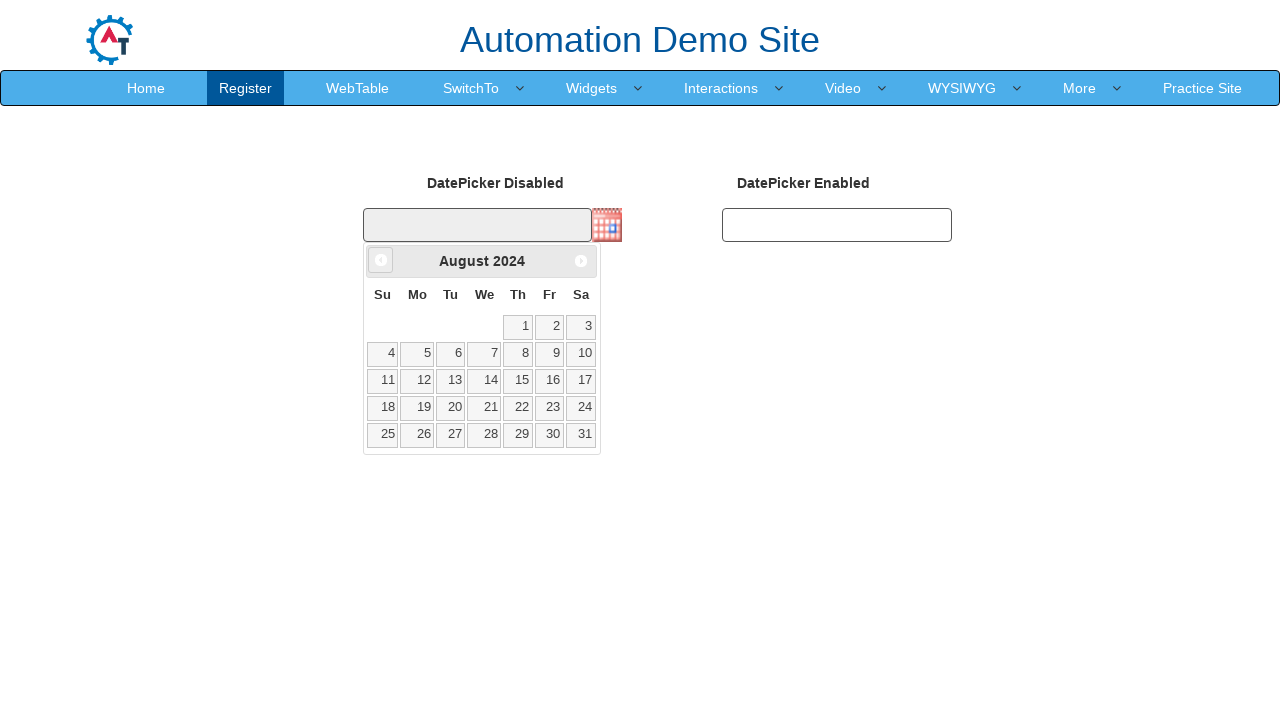

Retrieved updated year: 2024
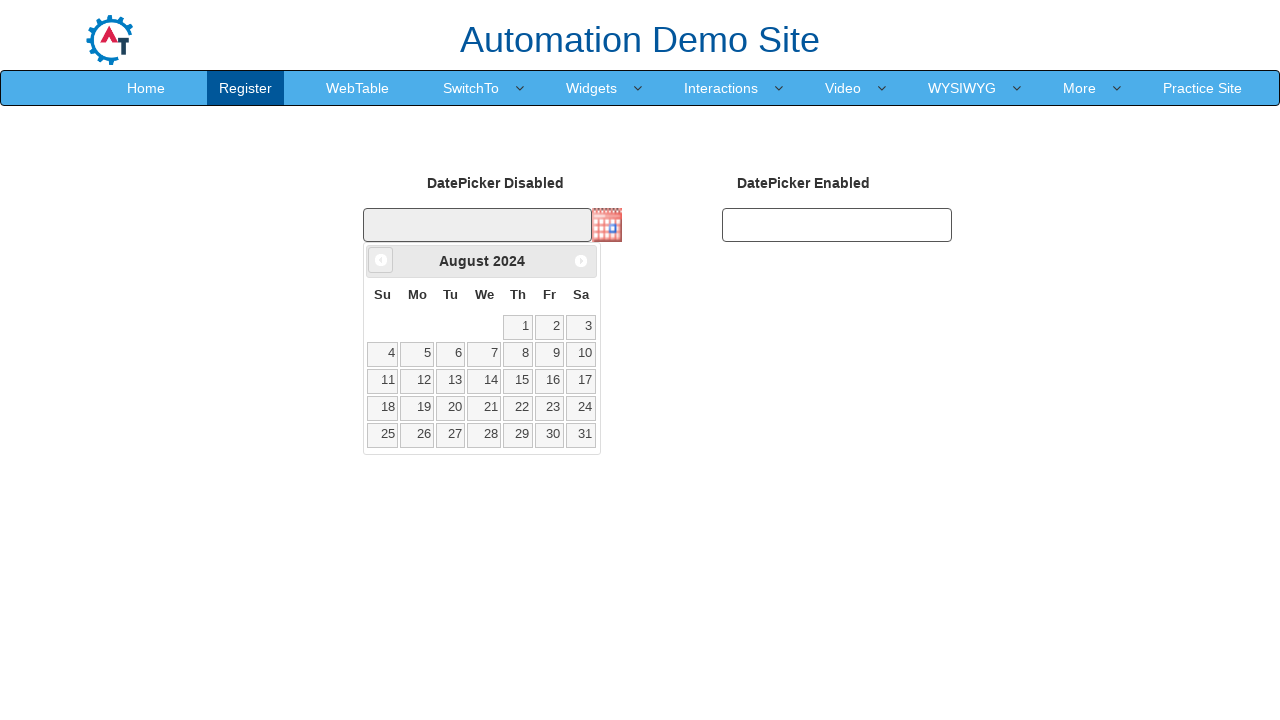

Clicked previous month button (currently at August 2024) at (381, 260) on a[data-handler='prev']
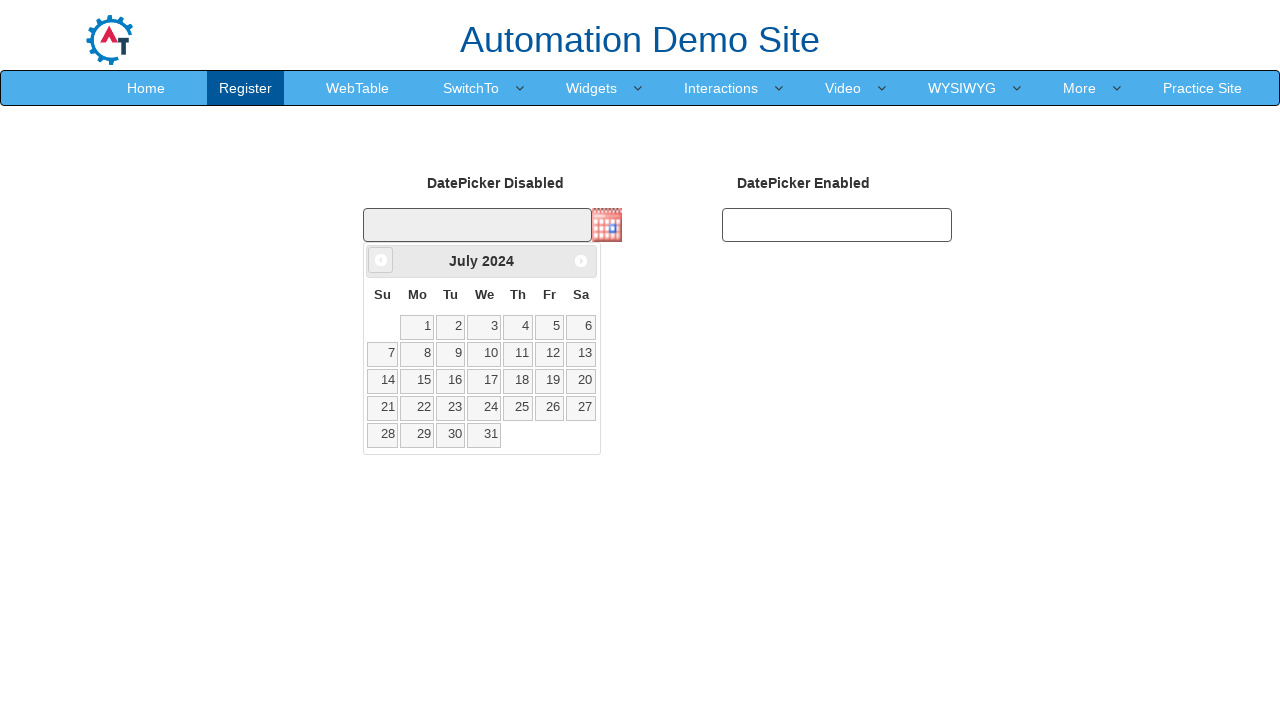

Retrieved updated month: July
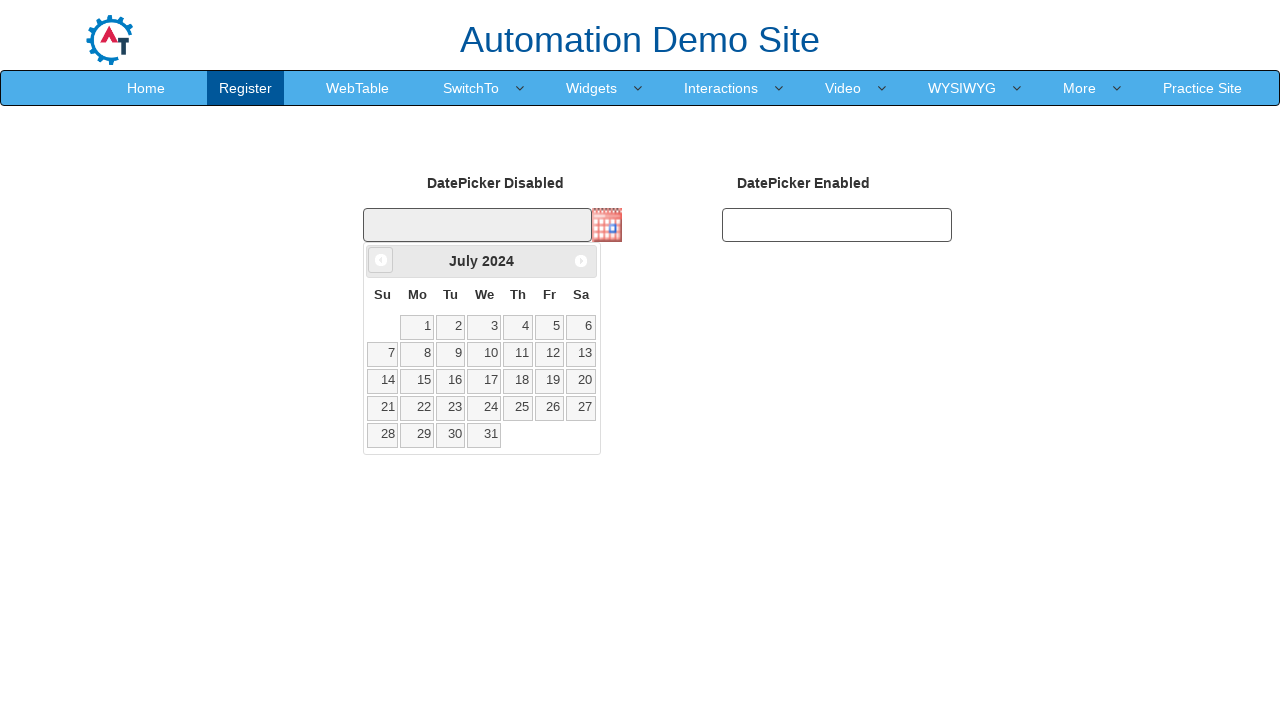

Retrieved updated year: 2024
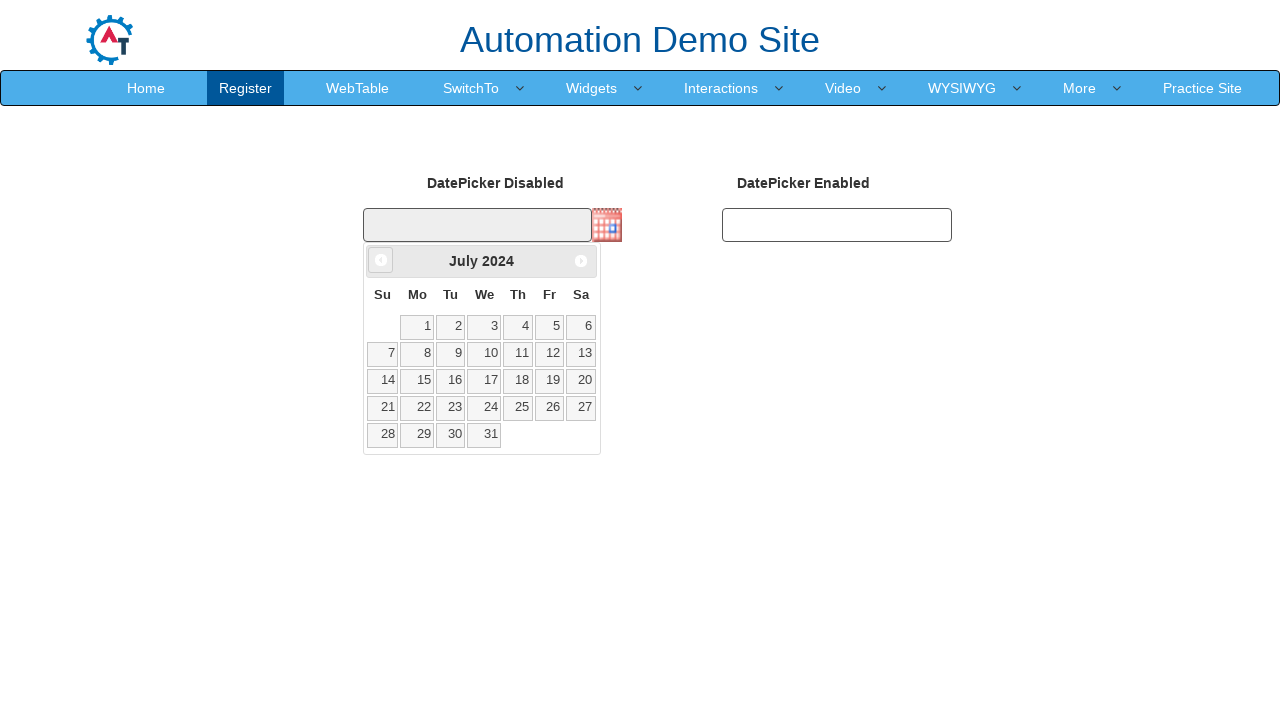

Clicked previous month button (currently at July 2024) at (381, 260) on a[data-handler='prev']
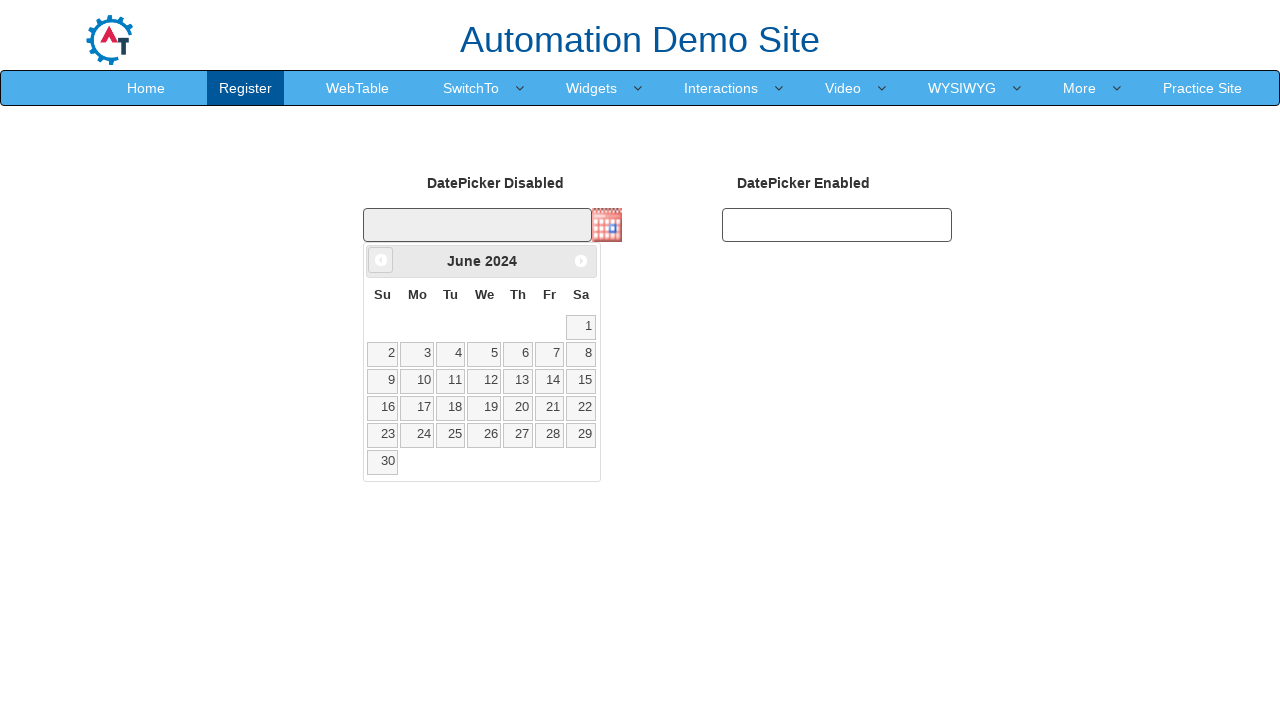

Retrieved updated month: June
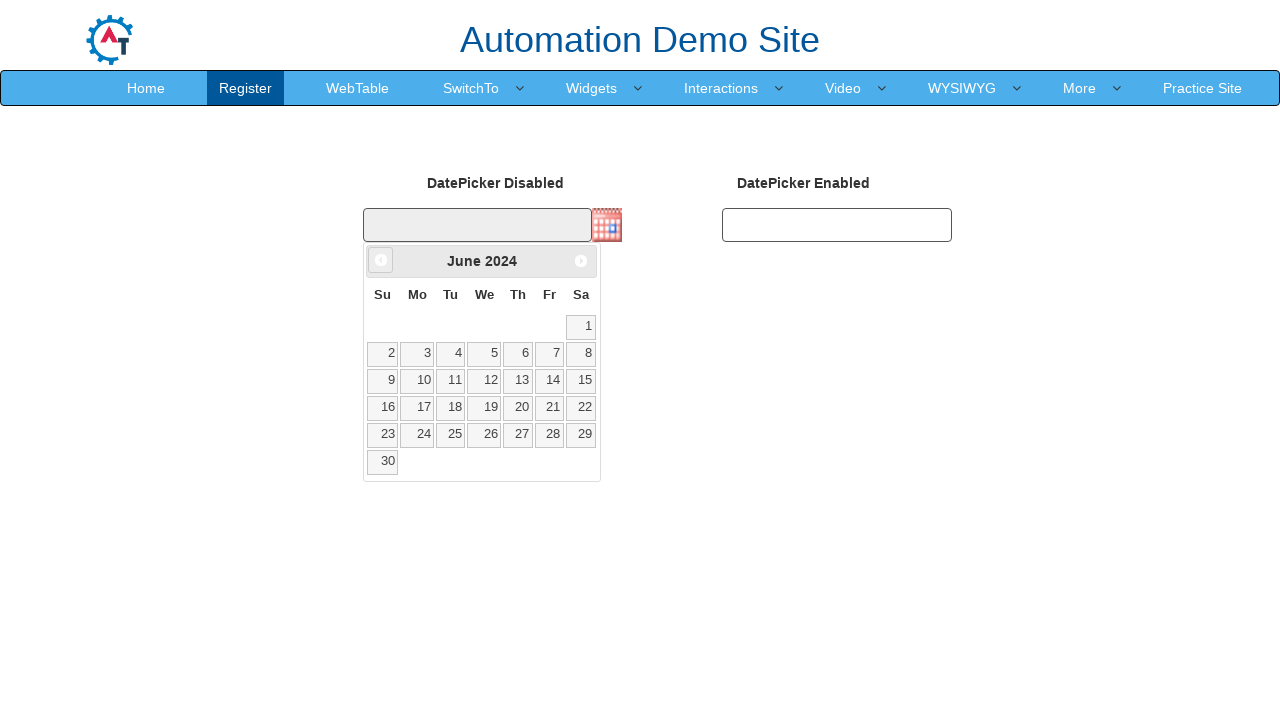

Retrieved updated year: 2024
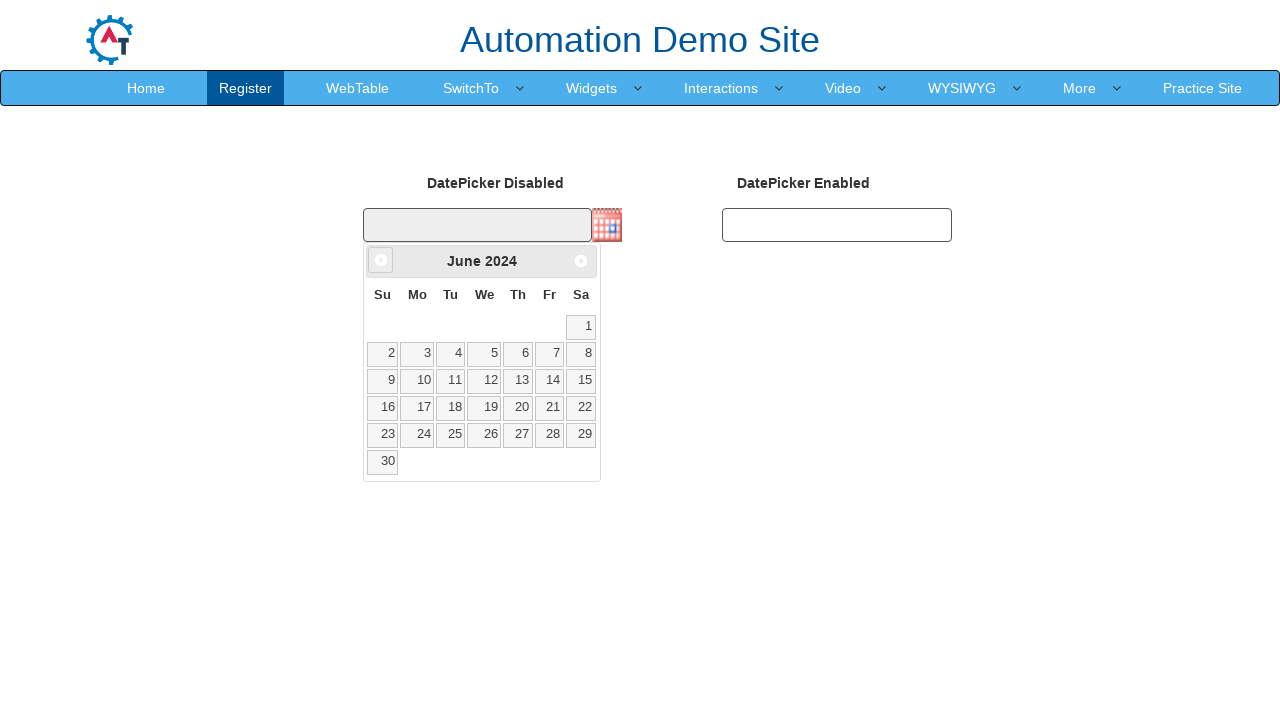

Clicked previous month button (currently at June 2024) at (381, 260) on a[data-handler='prev']
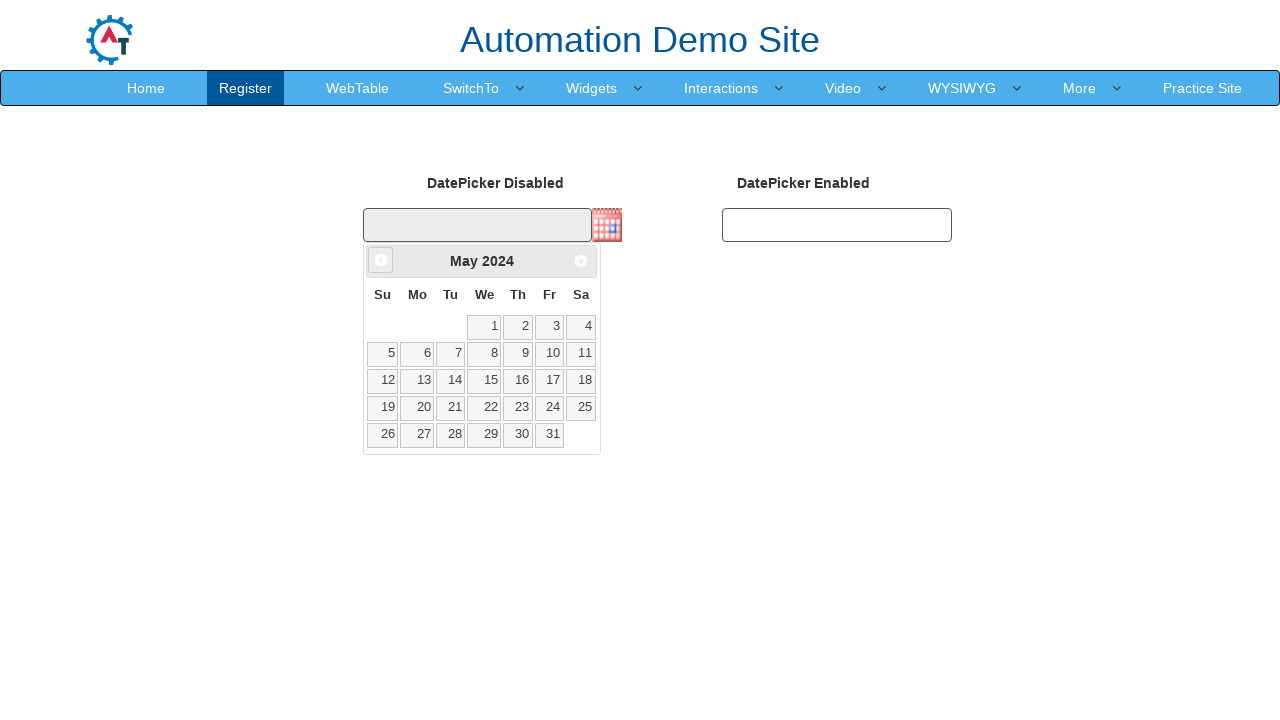

Retrieved updated month: May
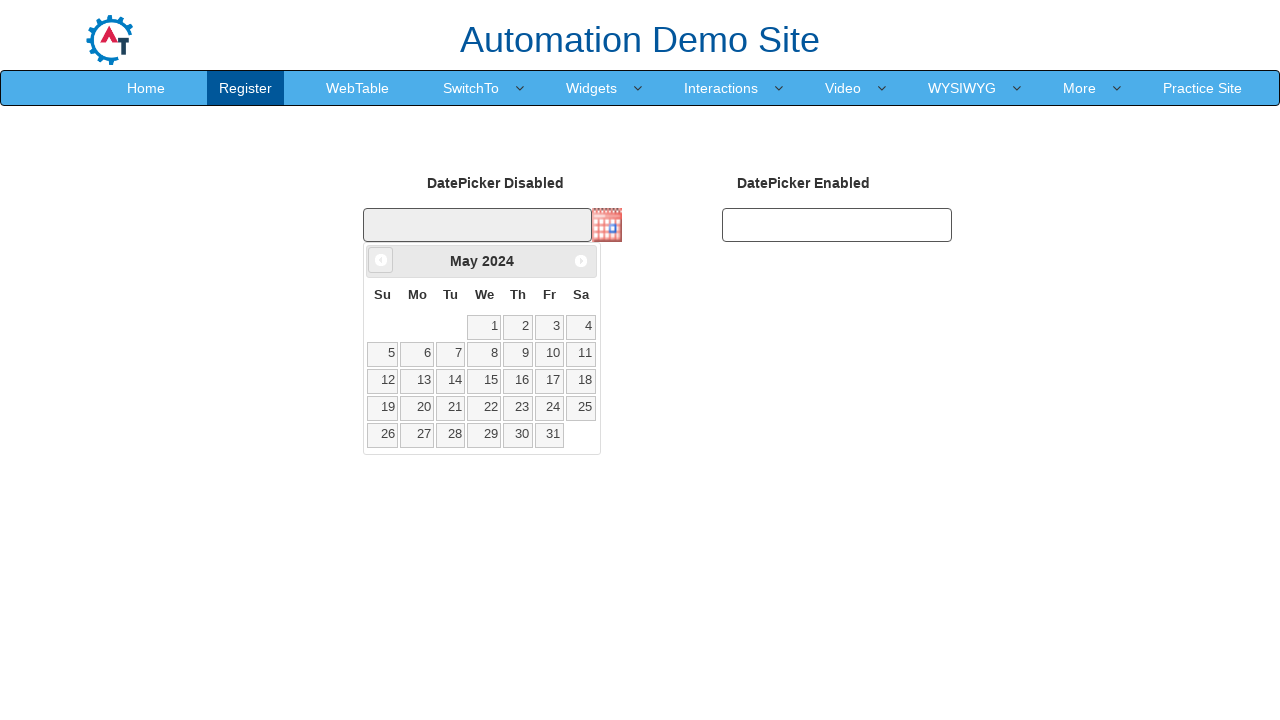

Retrieved updated year: 2024
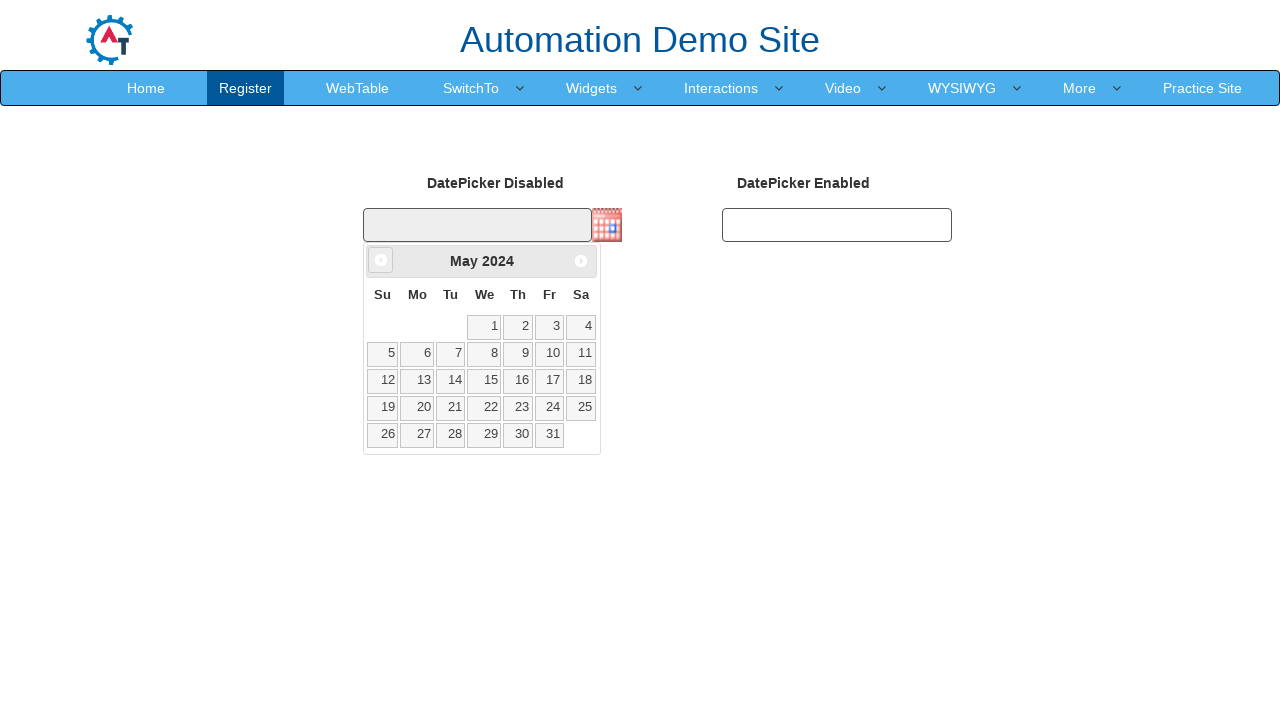

Clicked previous month button (currently at May 2024) at (381, 260) on a[data-handler='prev']
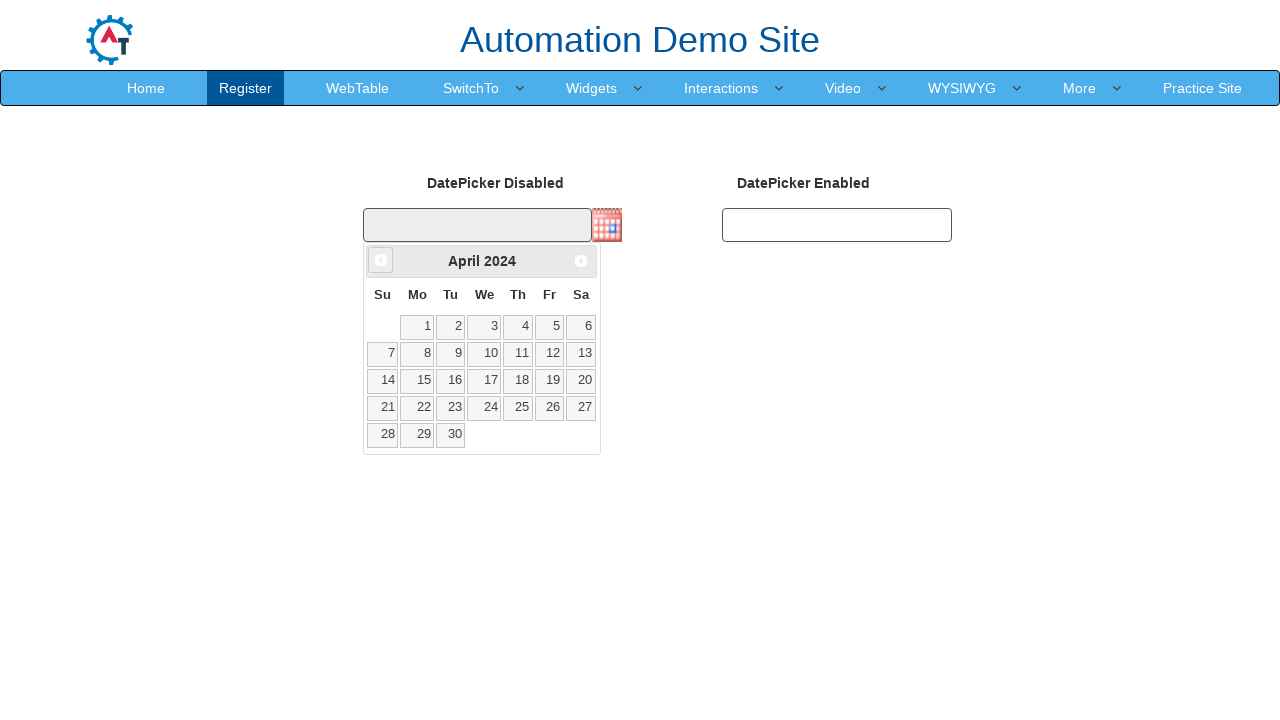

Retrieved updated month: April
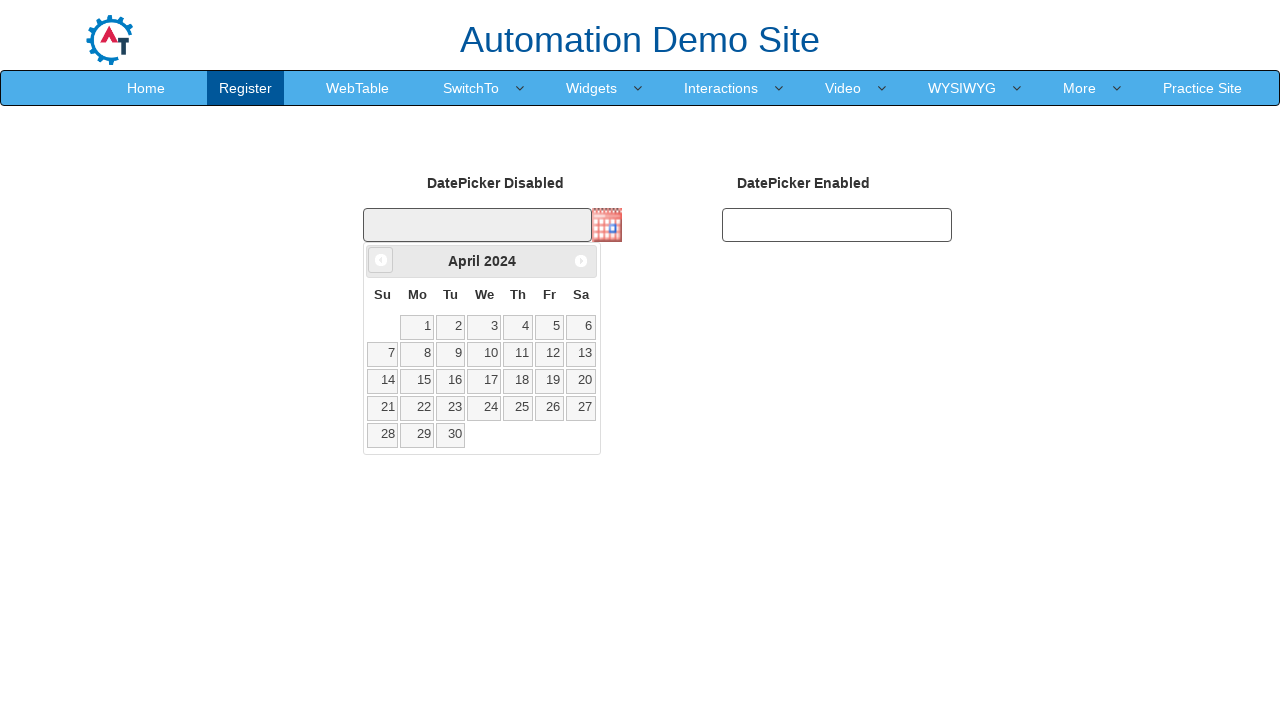

Retrieved updated year: 2024
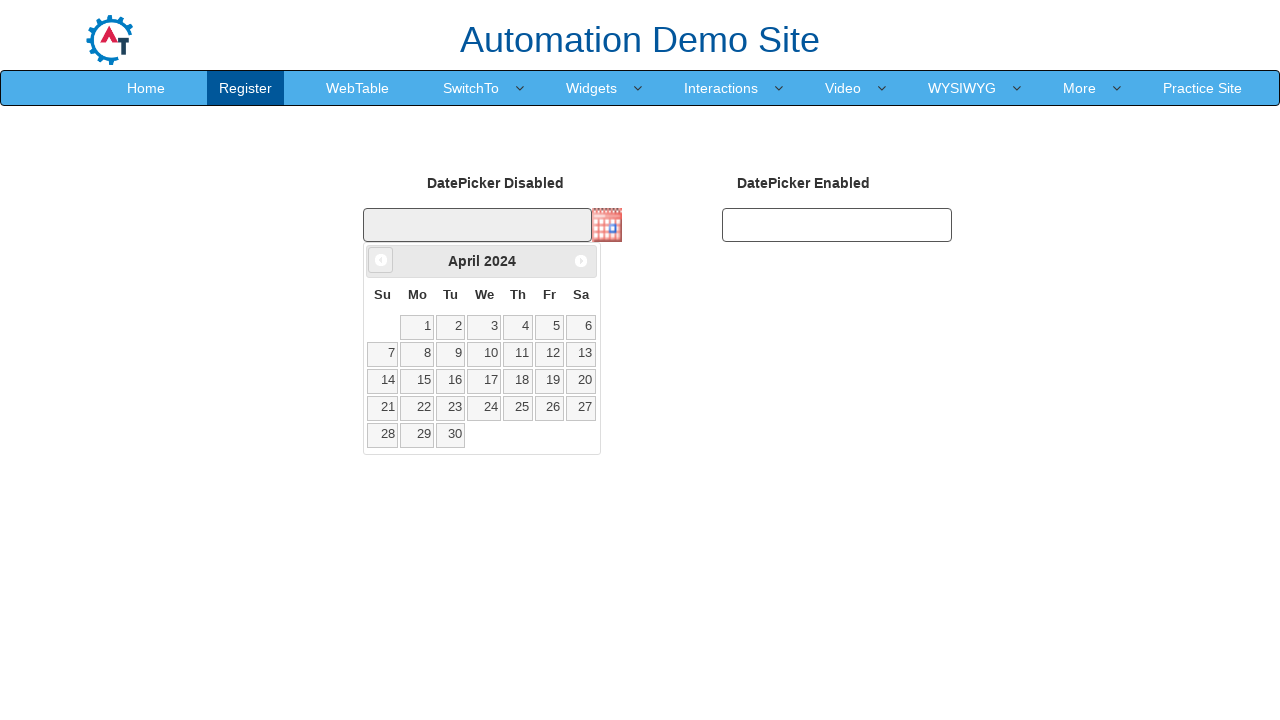

Clicked previous month button (currently at April 2024) at (381, 260) on a[data-handler='prev']
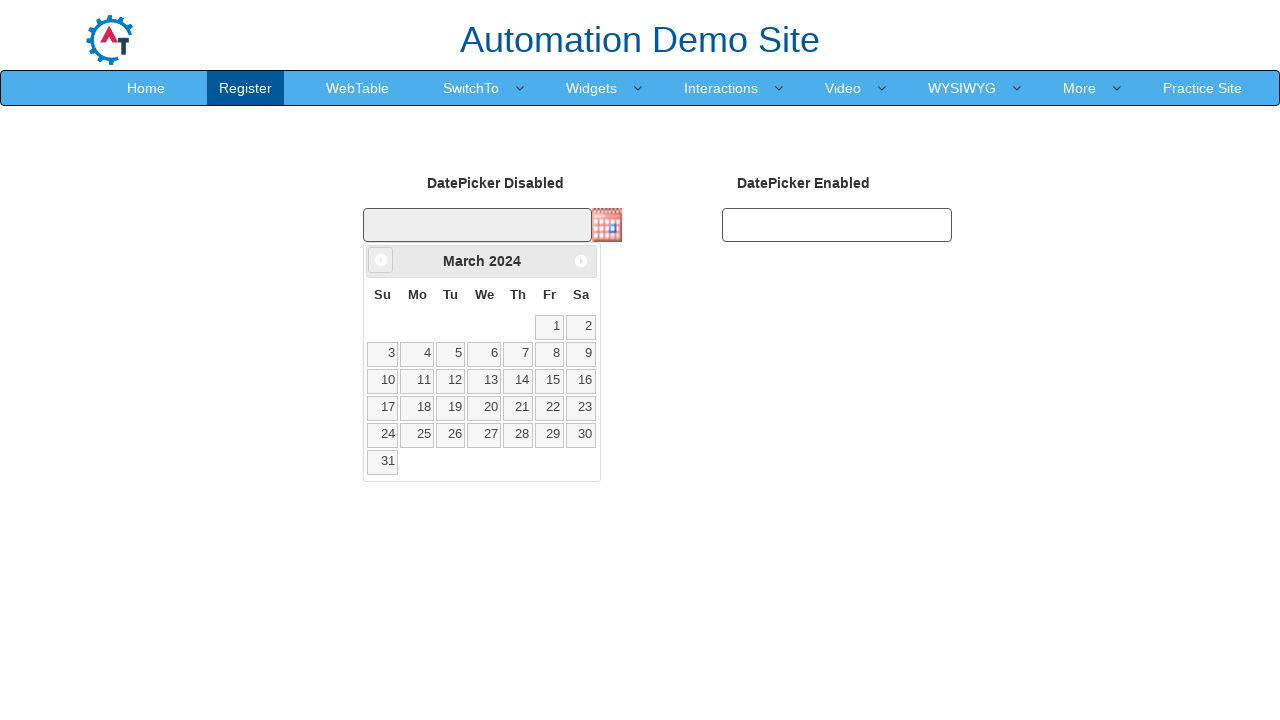

Retrieved updated month: March
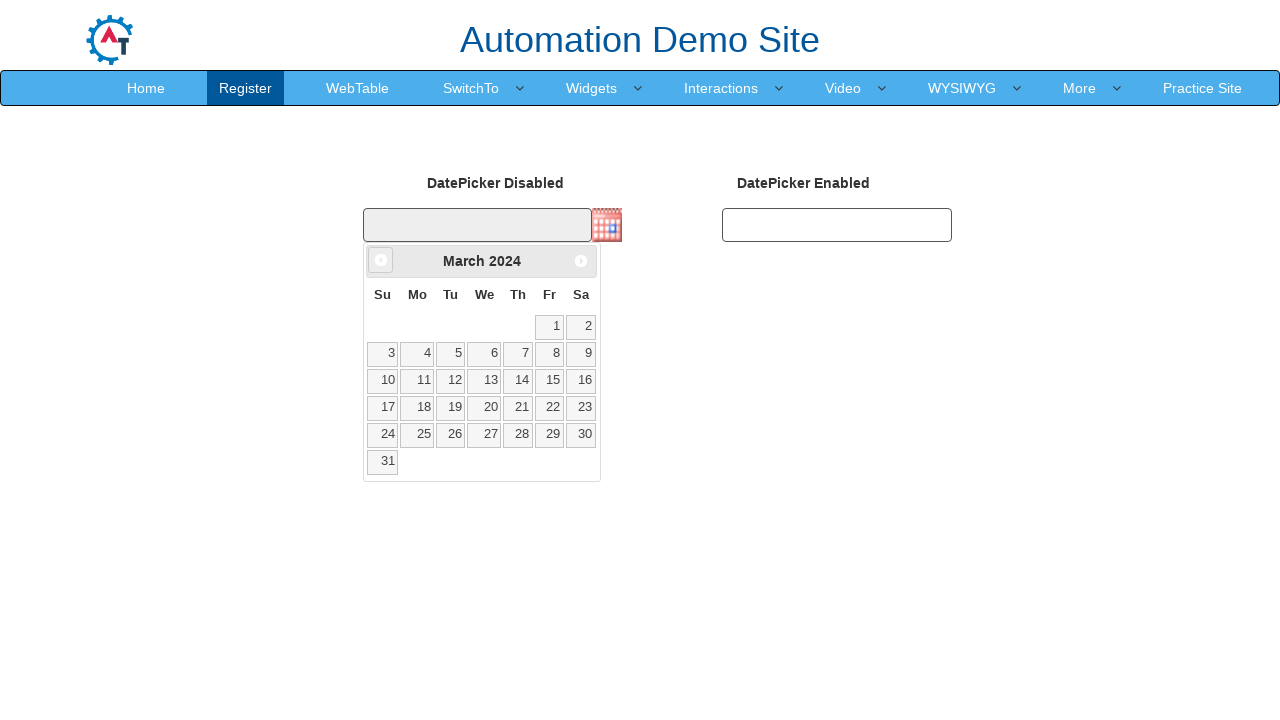

Retrieved updated year: 2024
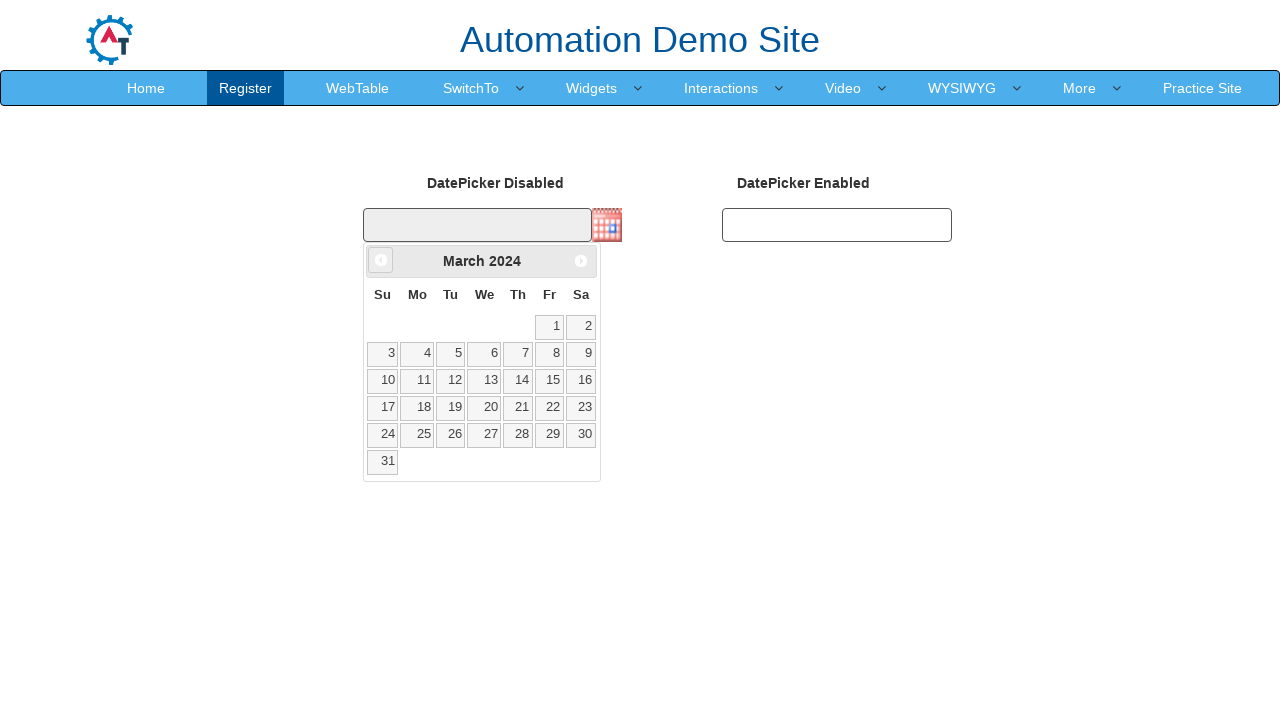

Clicked previous month button (currently at March 2024) at (381, 260) on a[data-handler='prev']
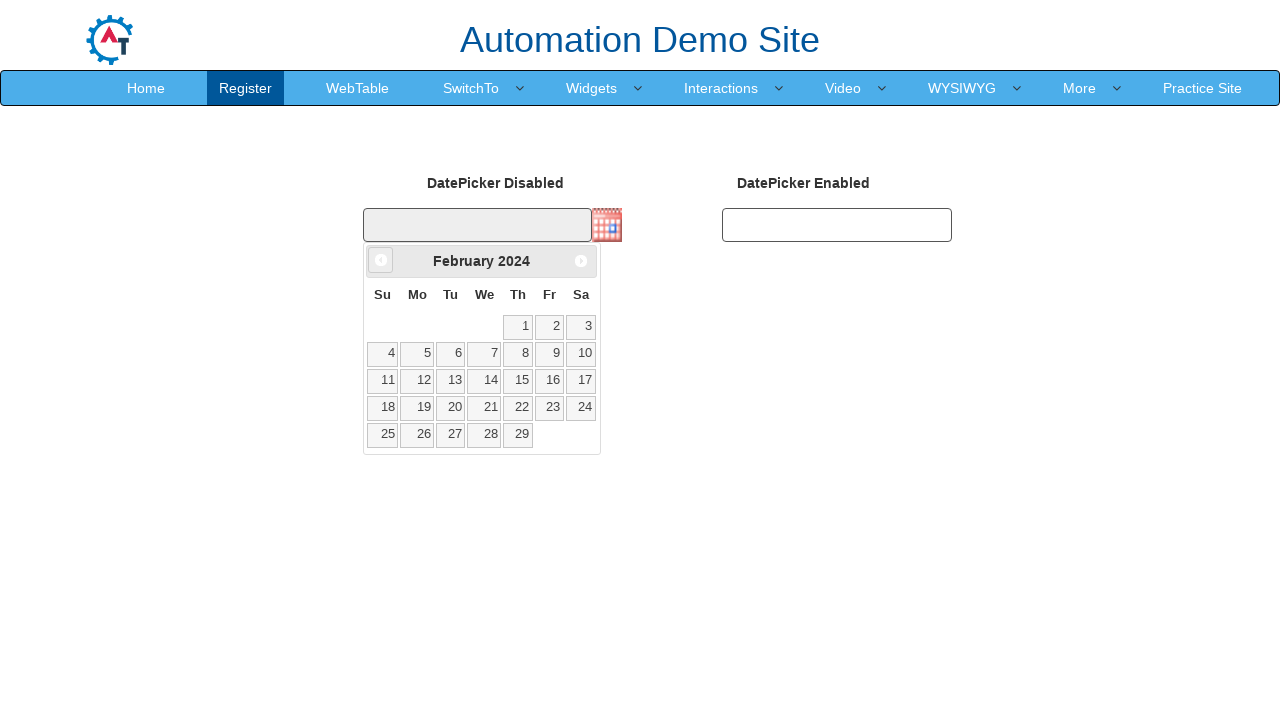

Retrieved updated month: February
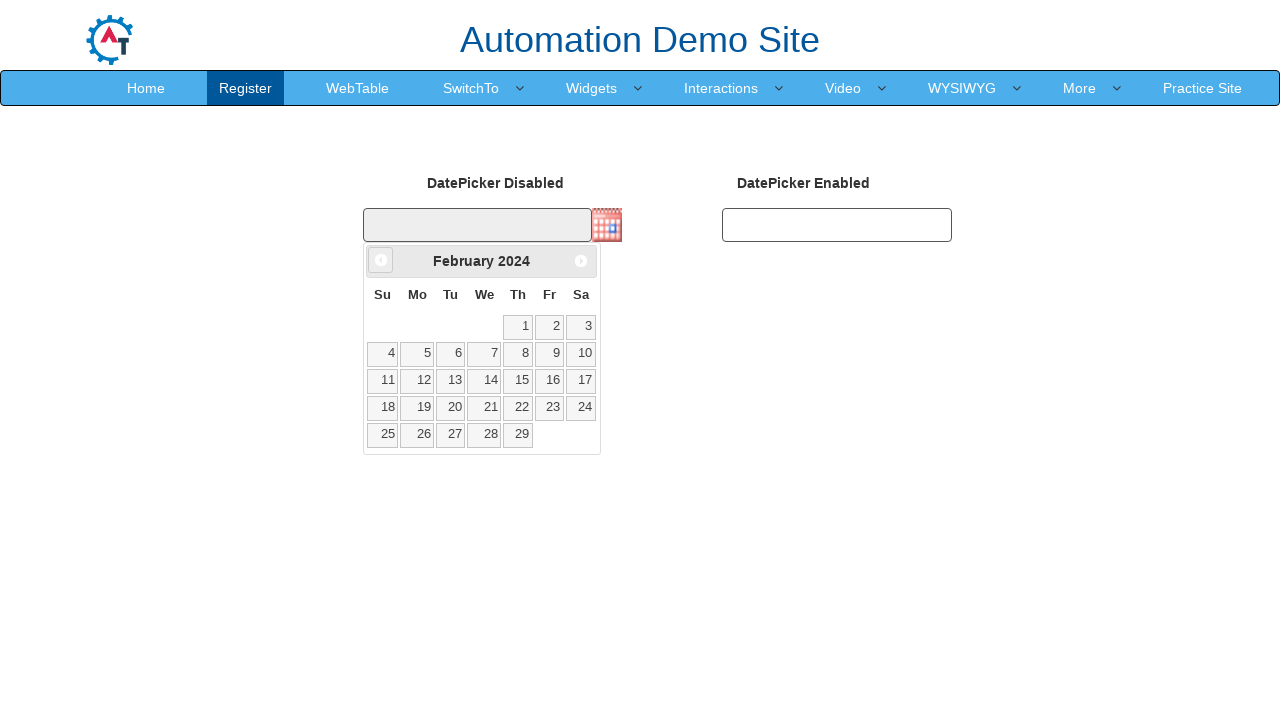

Retrieved updated year: 2024
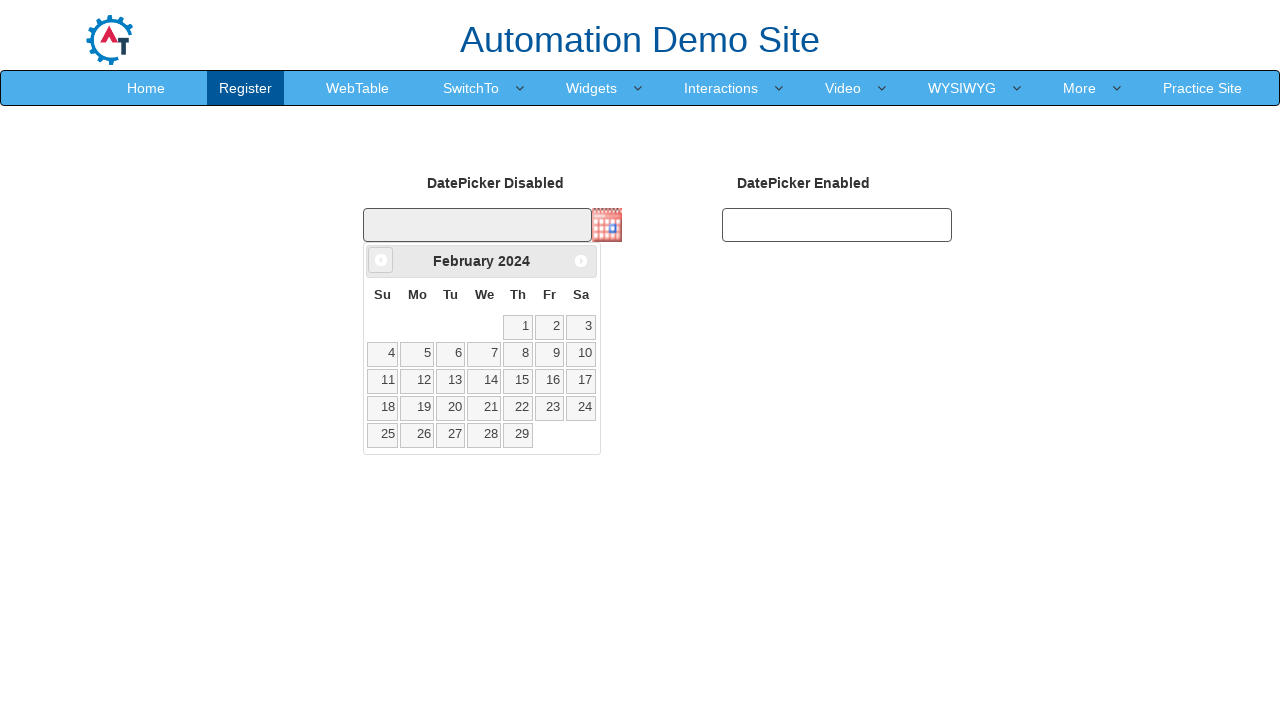

Clicked previous month button (currently at February 2024) at (381, 260) on a[data-handler='prev']
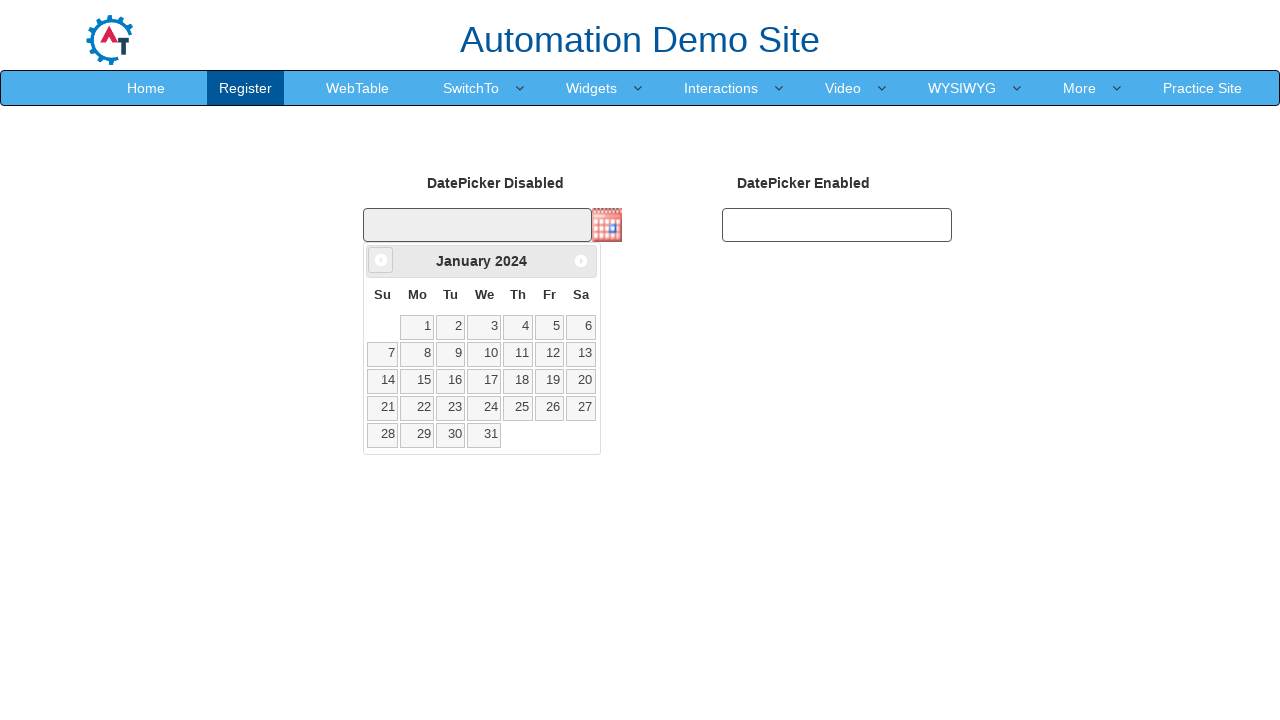

Retrieved updated month: January
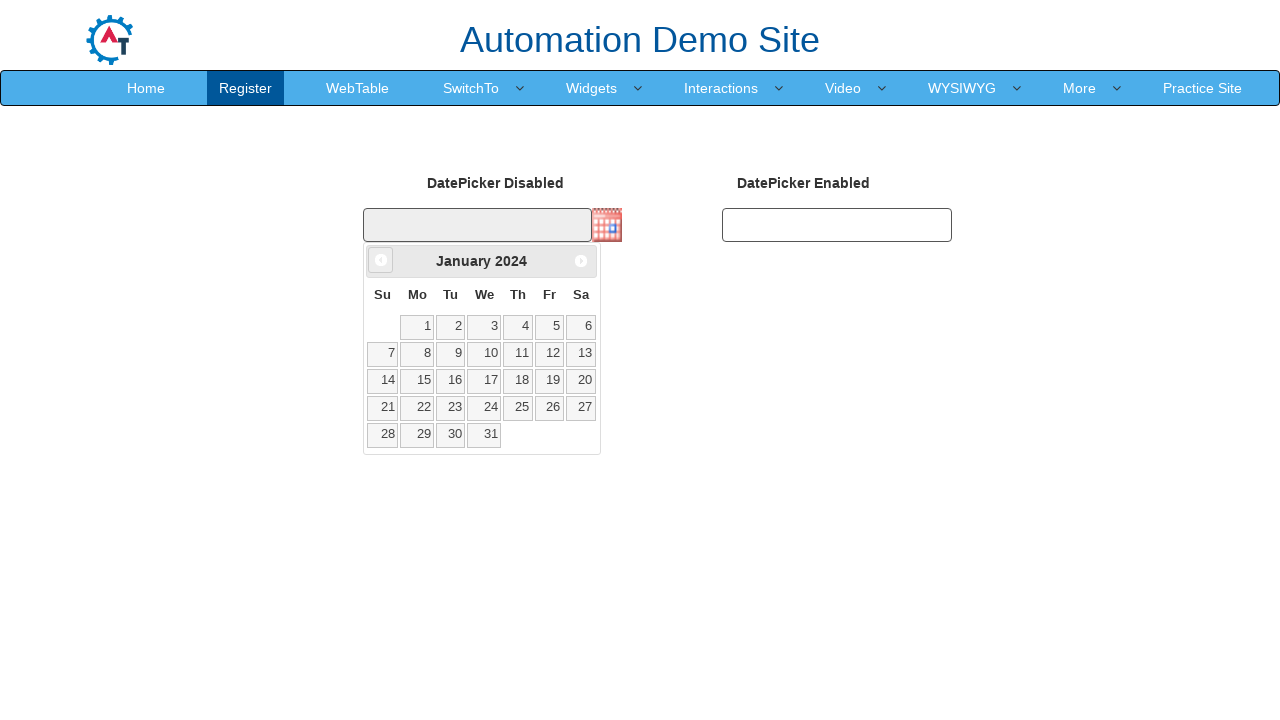

Retrieved updated year: 2024
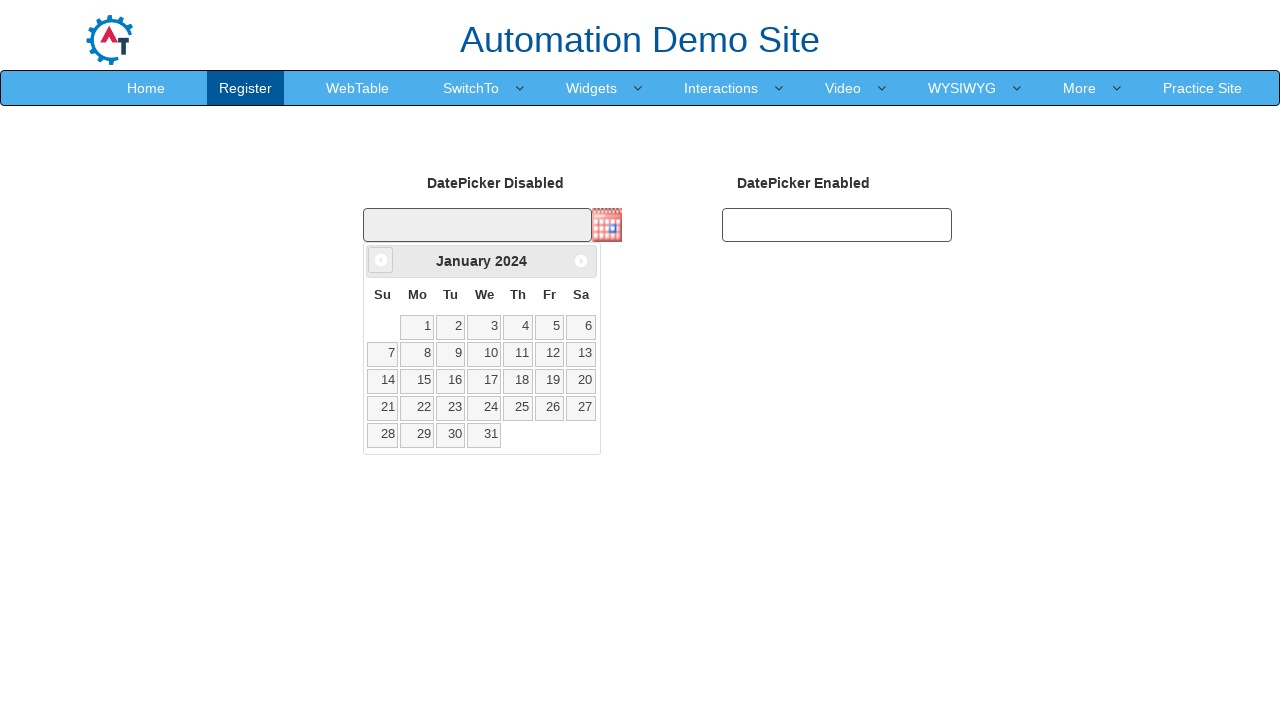

Clicked previous month button (currently at January 2024) at (381, 260) on a[data-handler='prev']
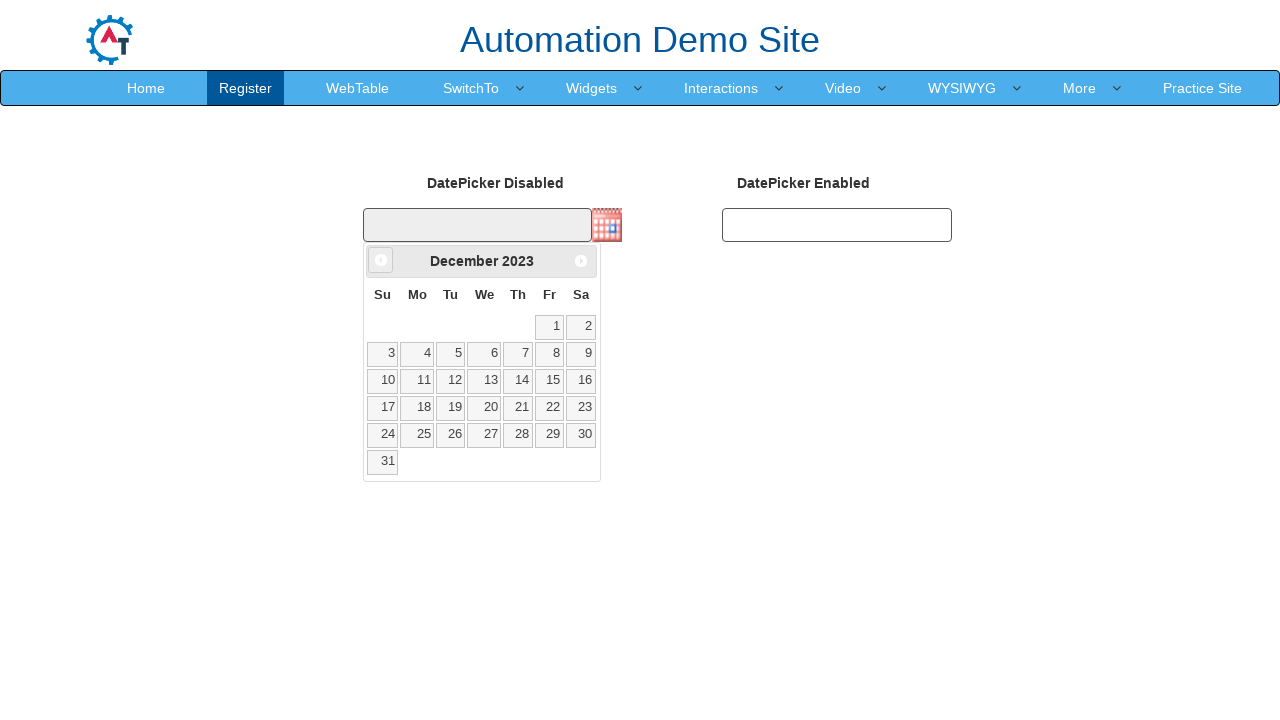

Retrieved updated month: December
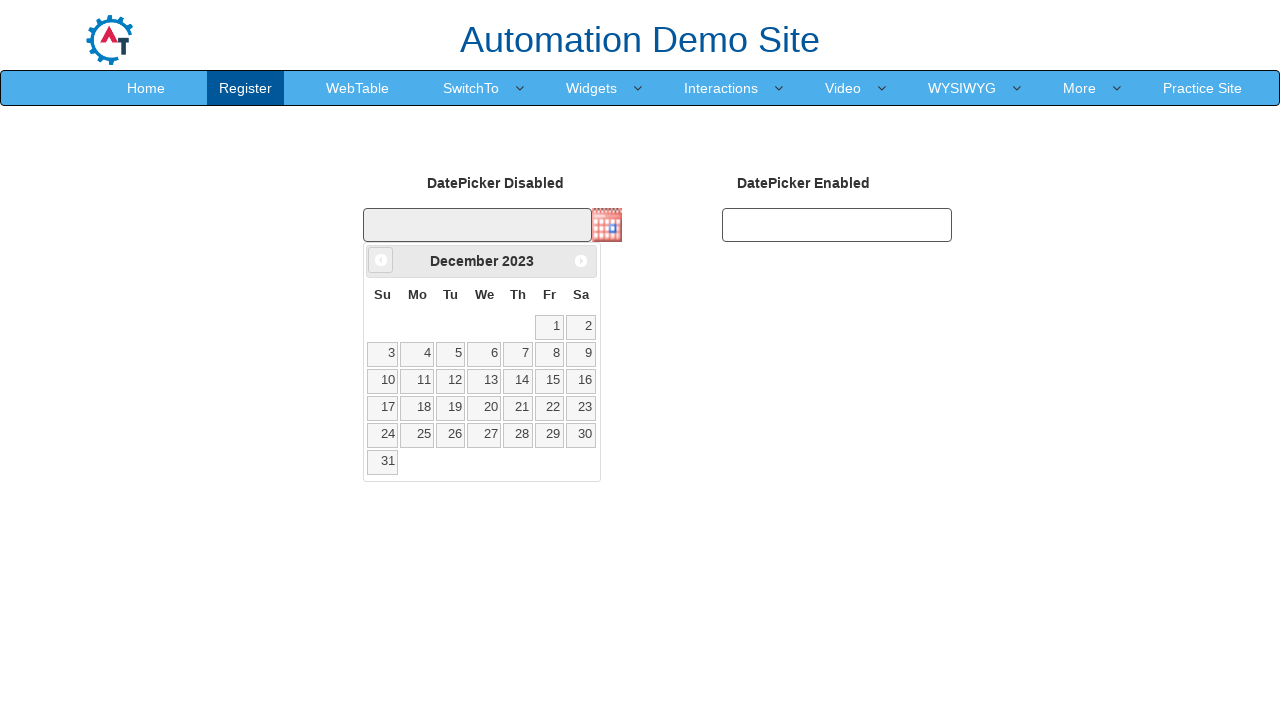

Retrieved updated year: 2023
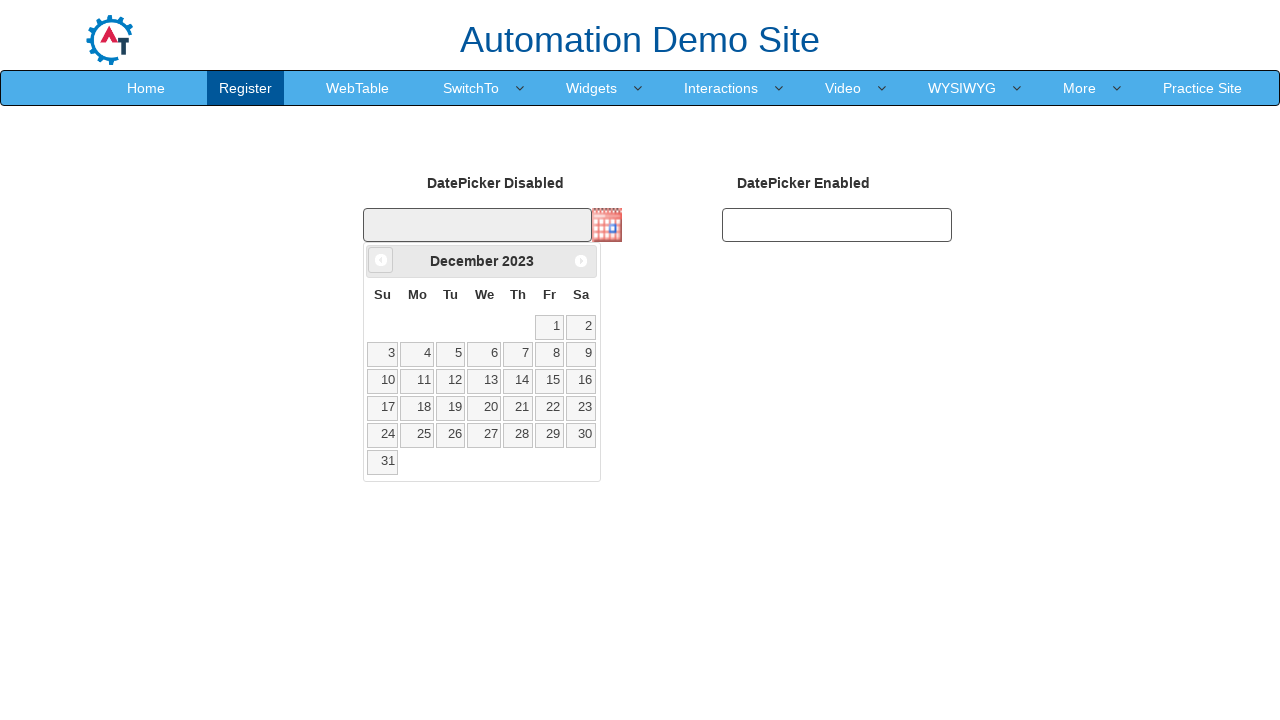

Clicked previous month button (currently at December 2023) at (381, 260) on a[data-handler='prev']
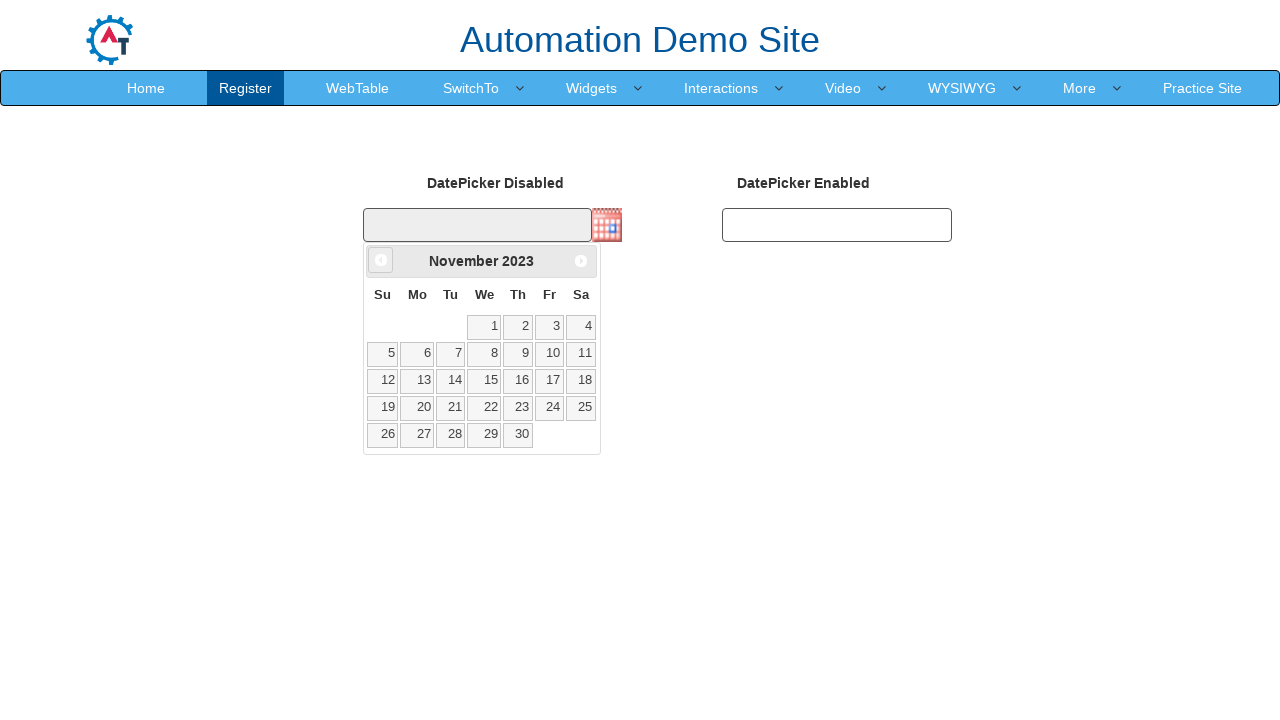

Retrieved updated month: November
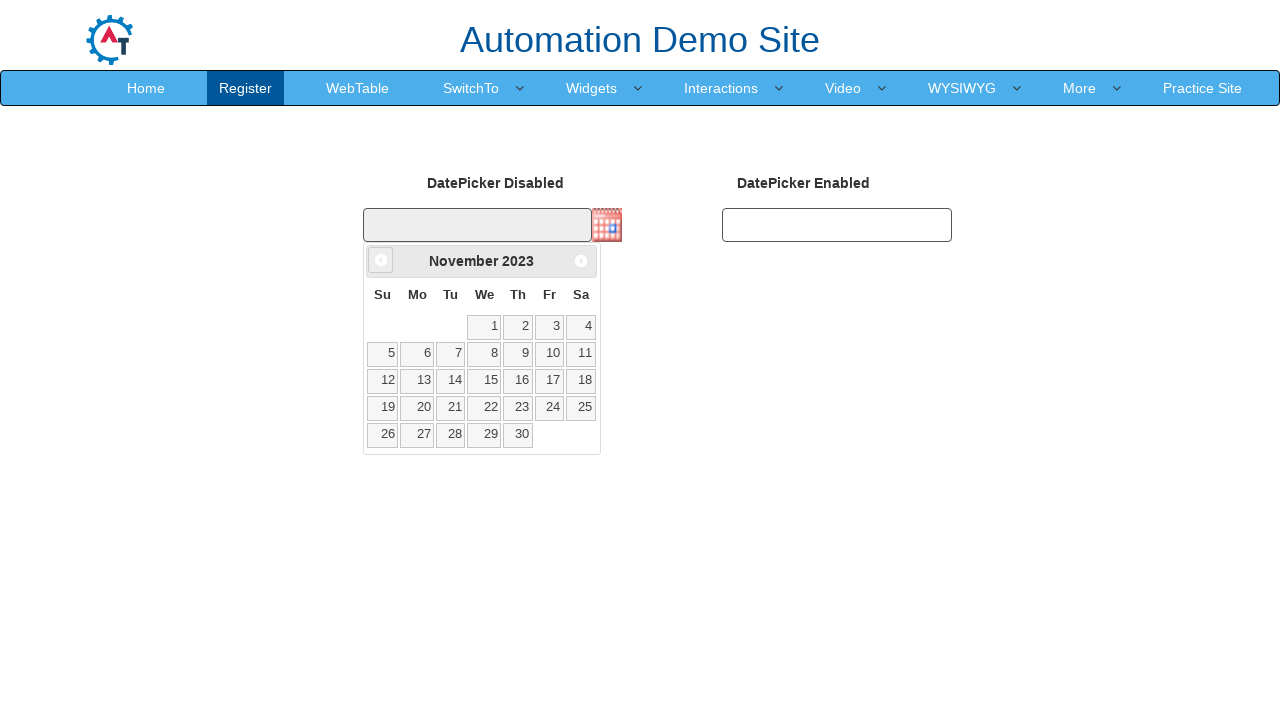

Retrieved updated year: 2023
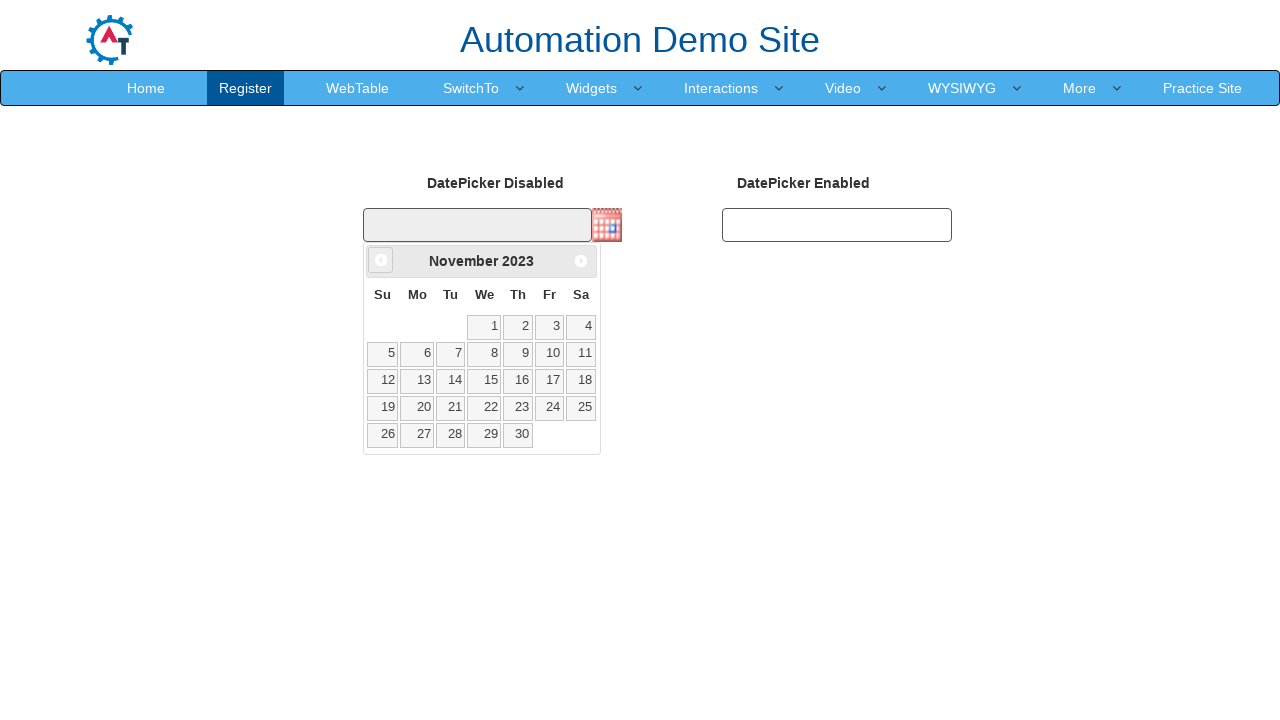

Clicked previous month button (currently at November 2023) at (381, 260) on a[data-handler='prev']
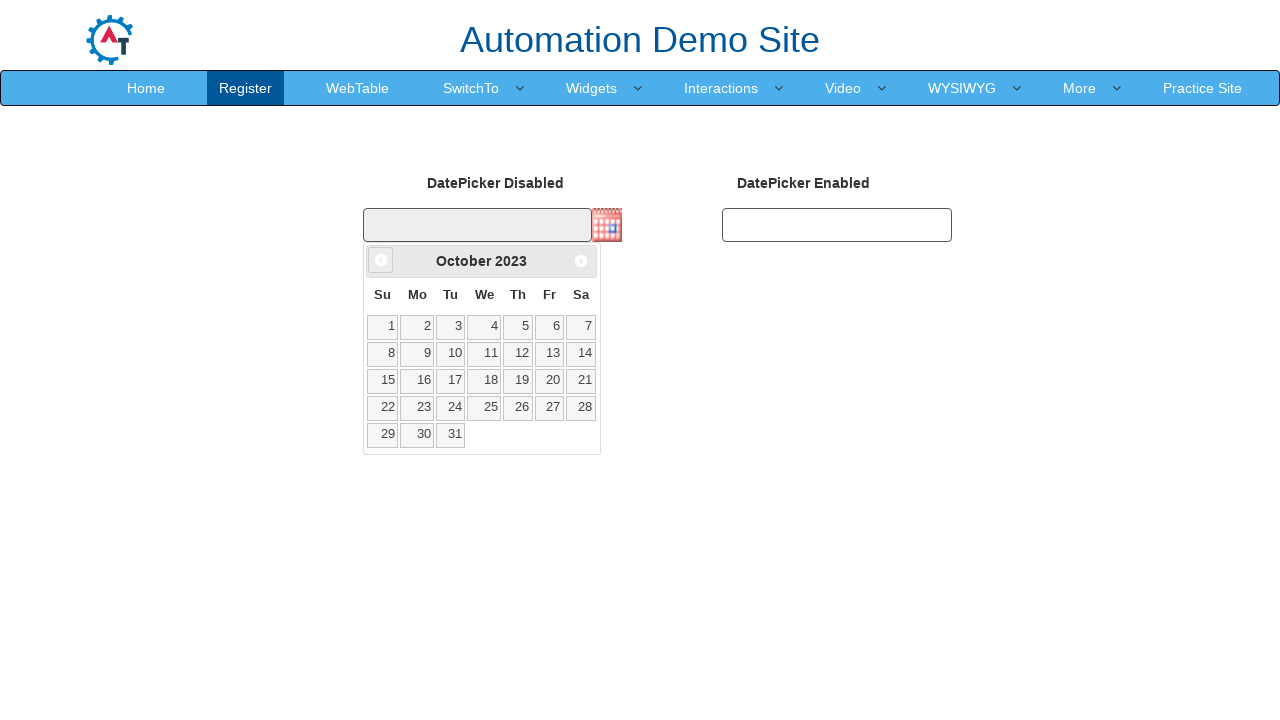

Retrieved updated month: October
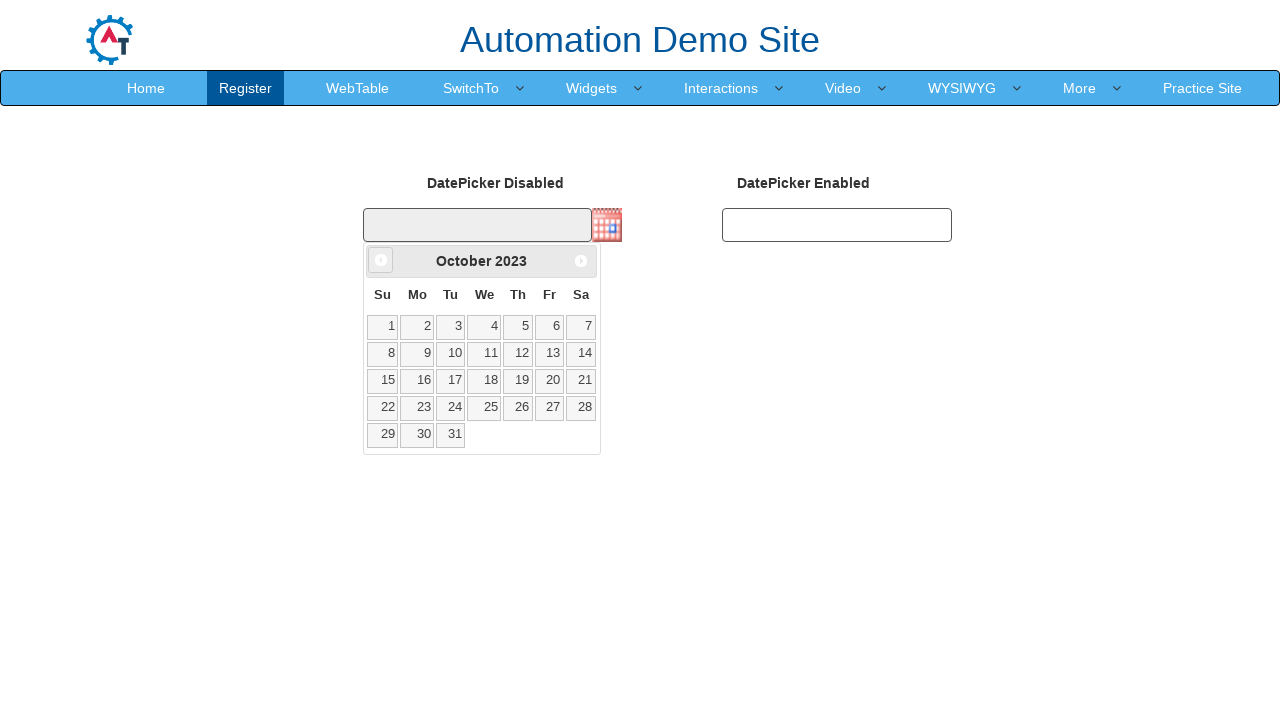

Retrieved updated year: 2023
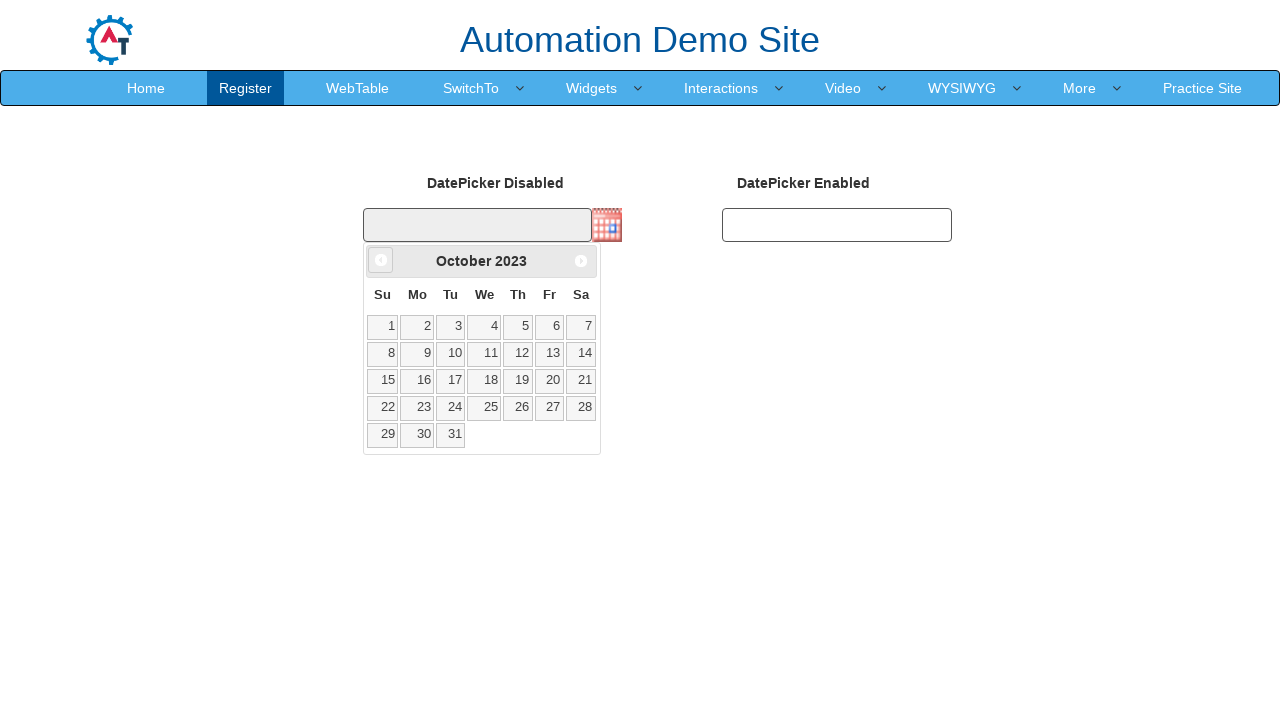

Clicked previous month button (currently at October 2023) at (381, 260) on a[data-handler='prev']
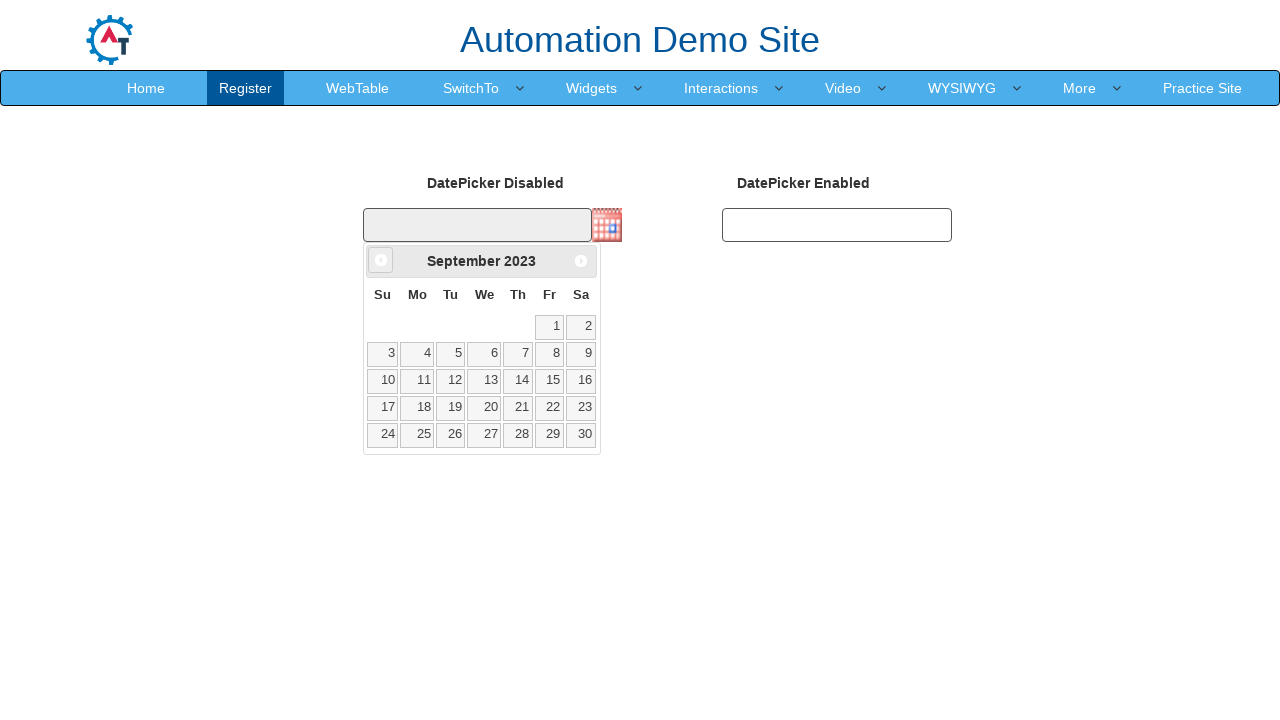

Retrieved updated month: September
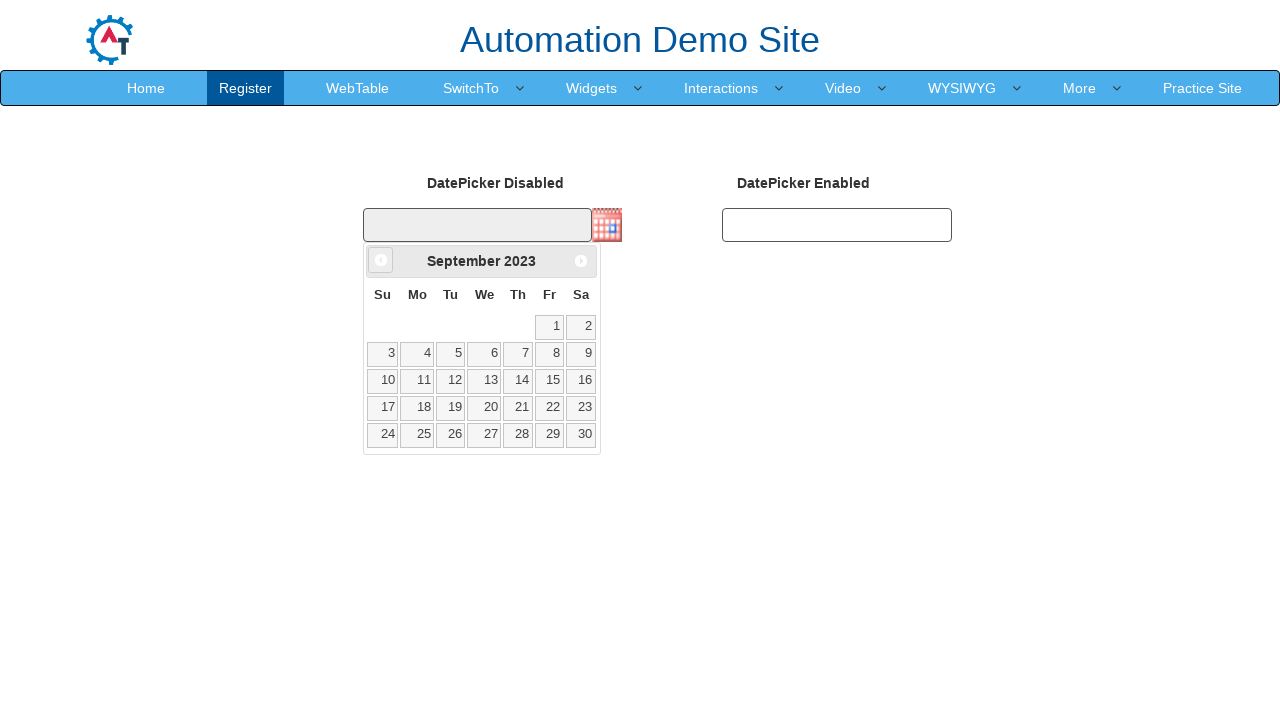

Retrieved updated year: 2023
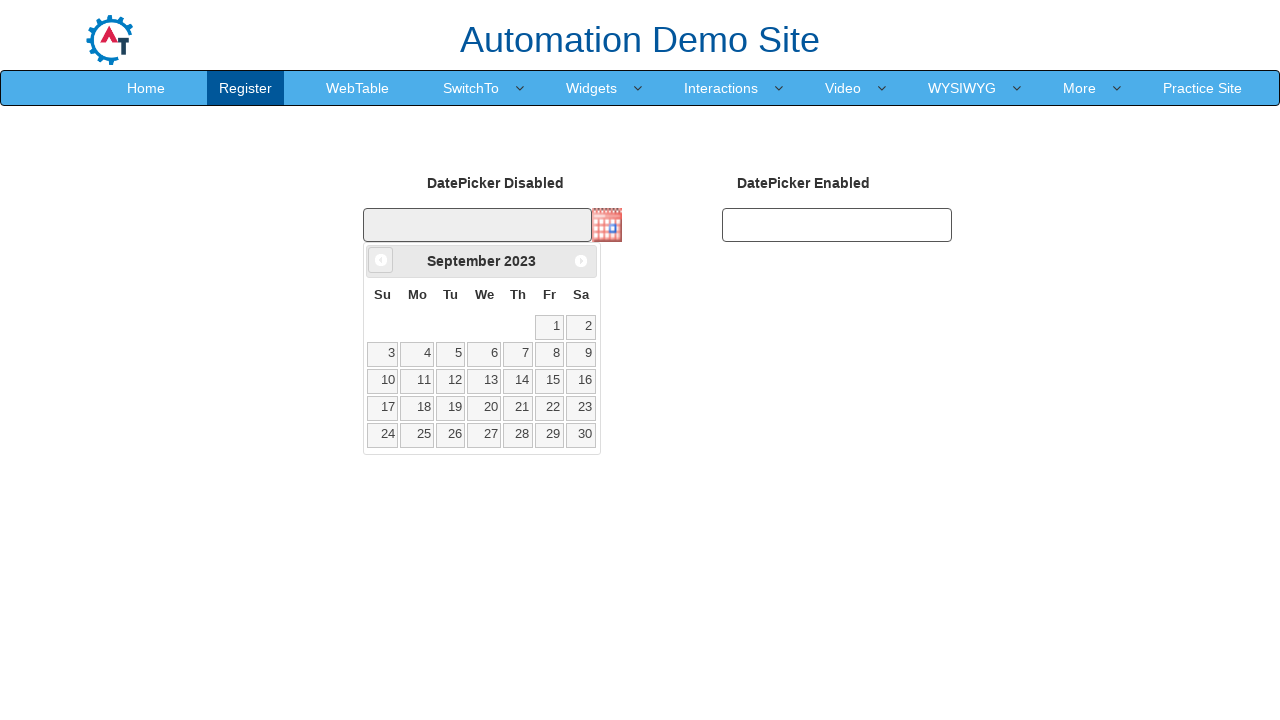

Clicked previous month button (currently at September 2023) at (381, 260) on a[data-handler='prev']
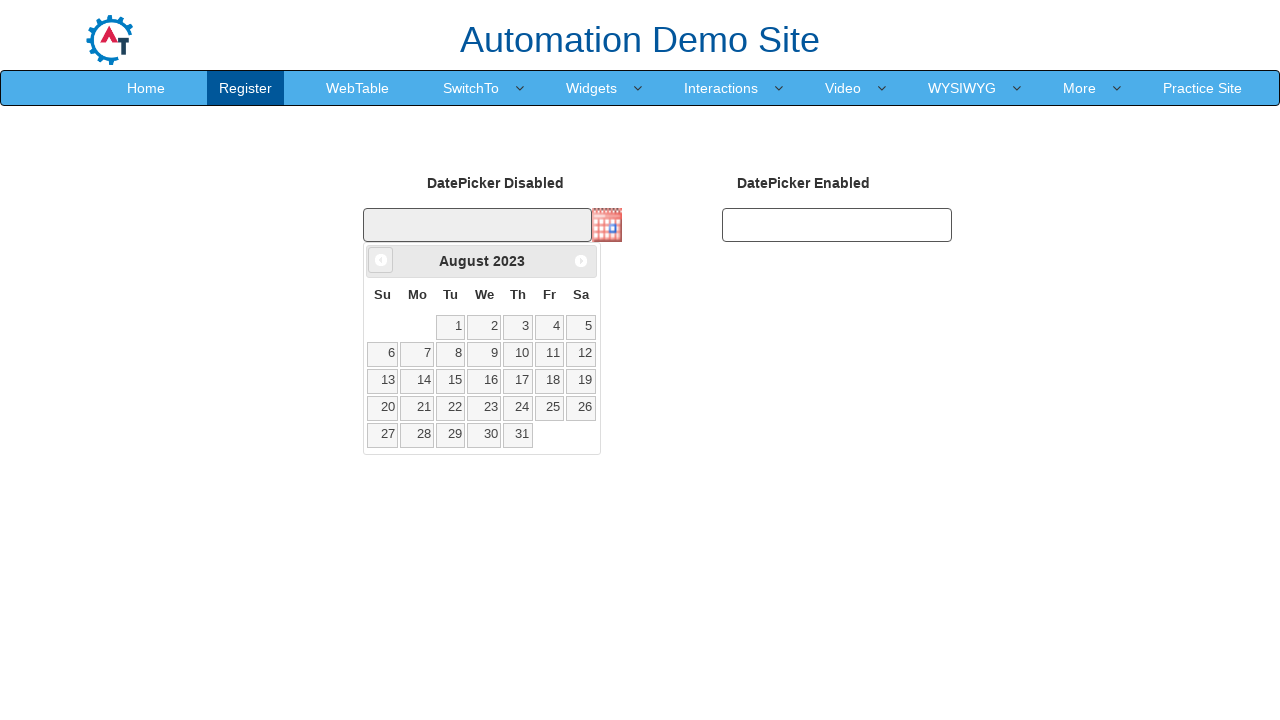

Retrieved updated month: August
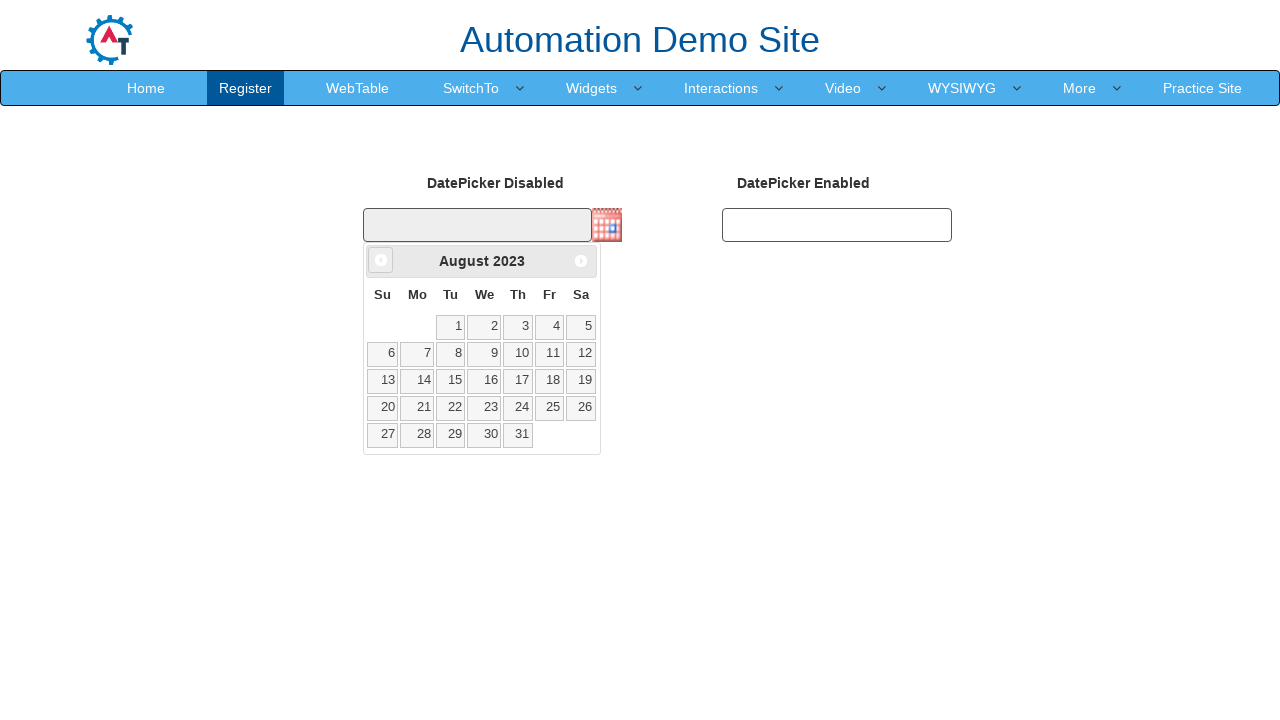

Retrieved updated year: 2023
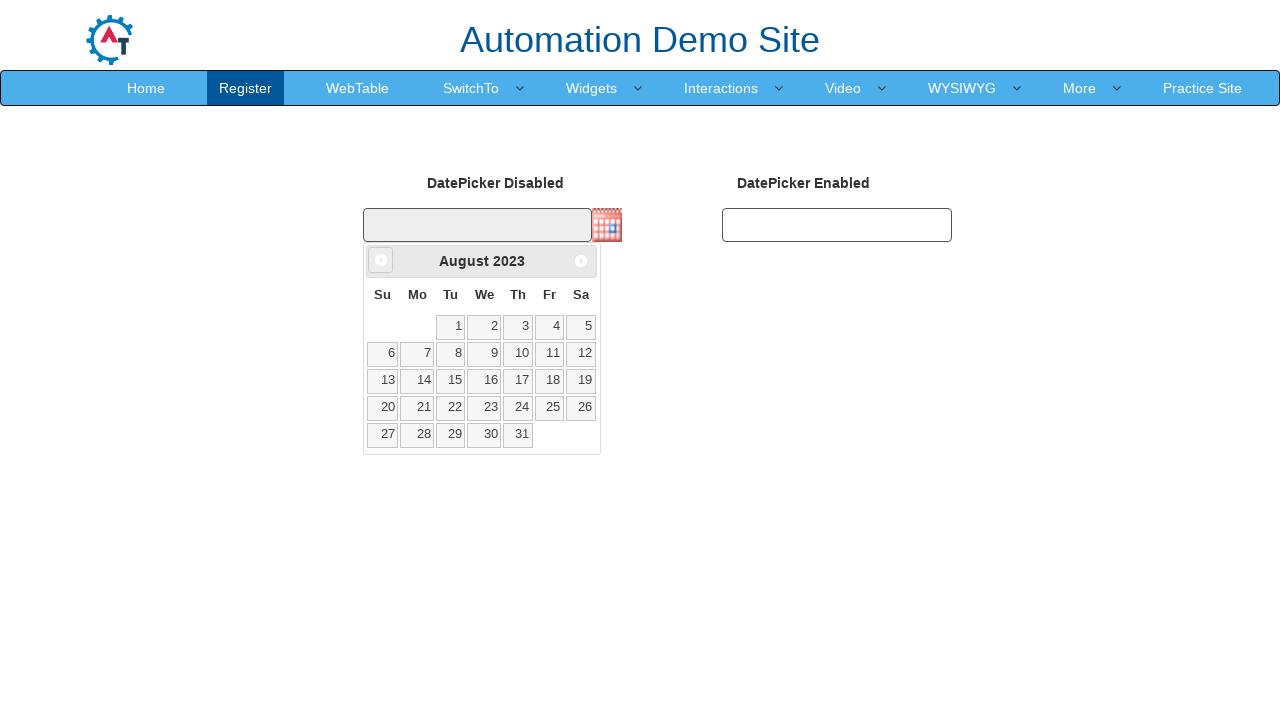

Clicked previous month button (currently at August 2023) at (381, 260) on a[data-handler='prev']
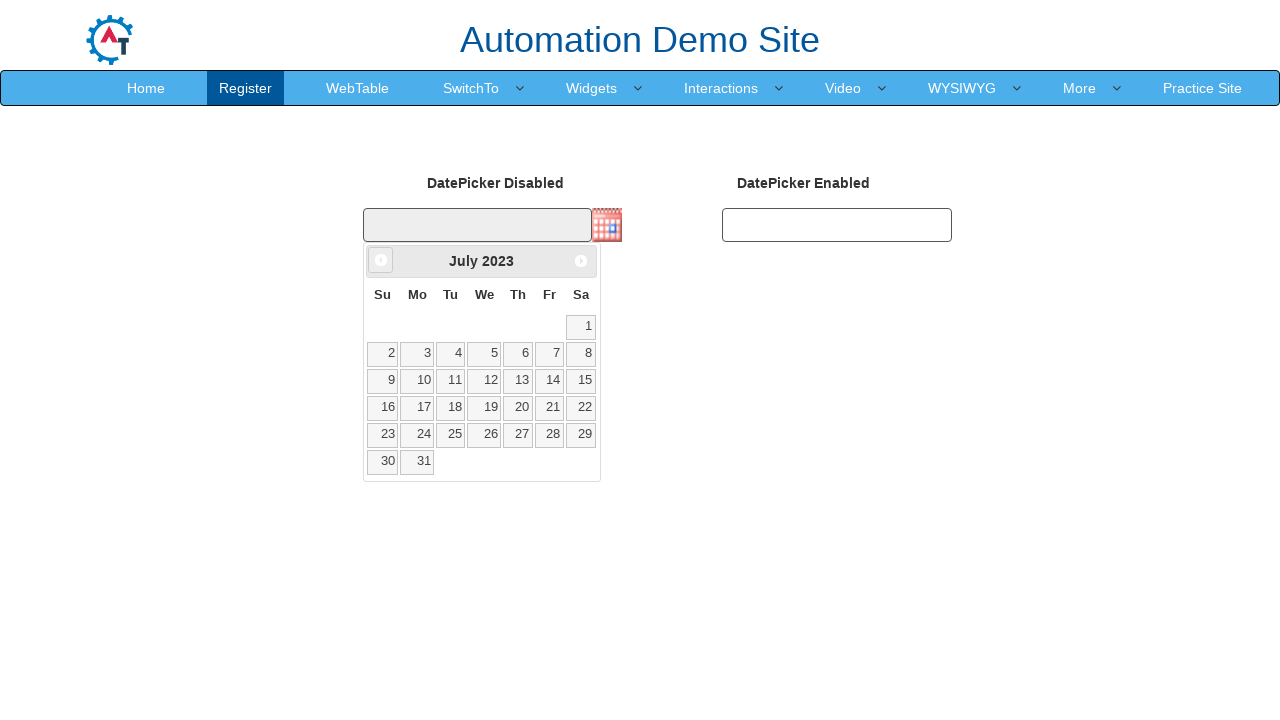

Retrieved updated month: July
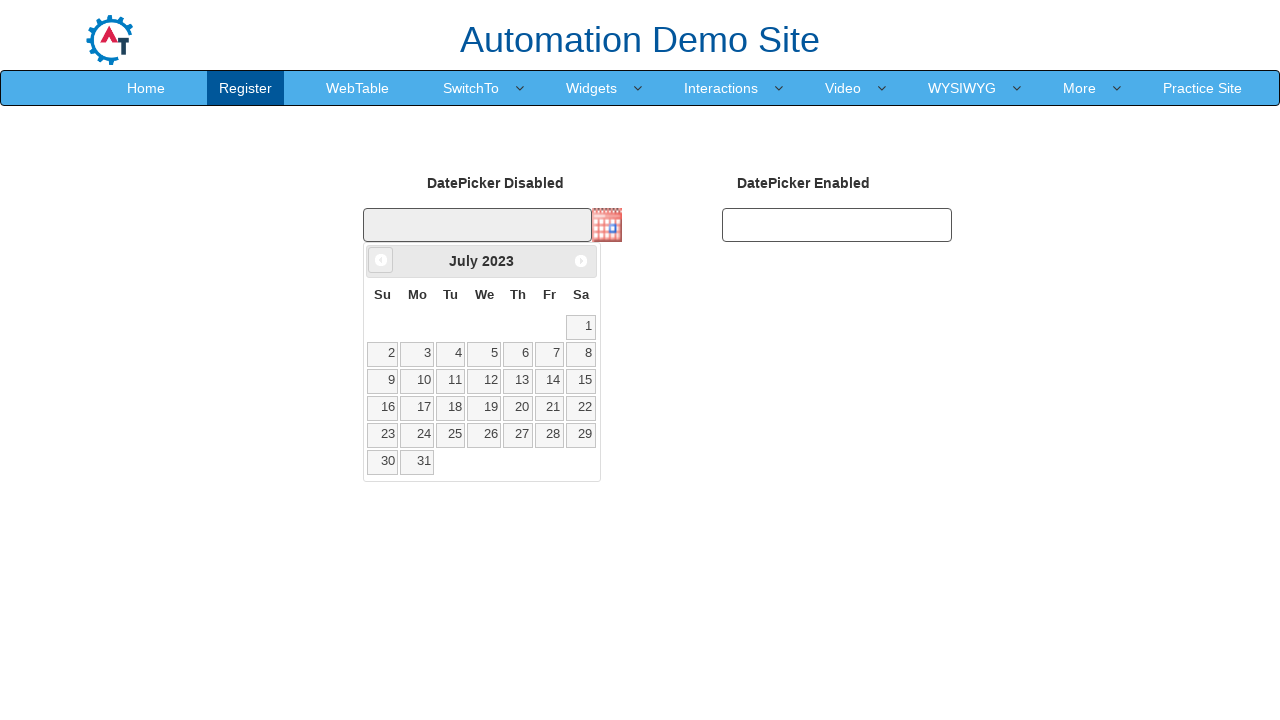

Retrieved updated year: 2023
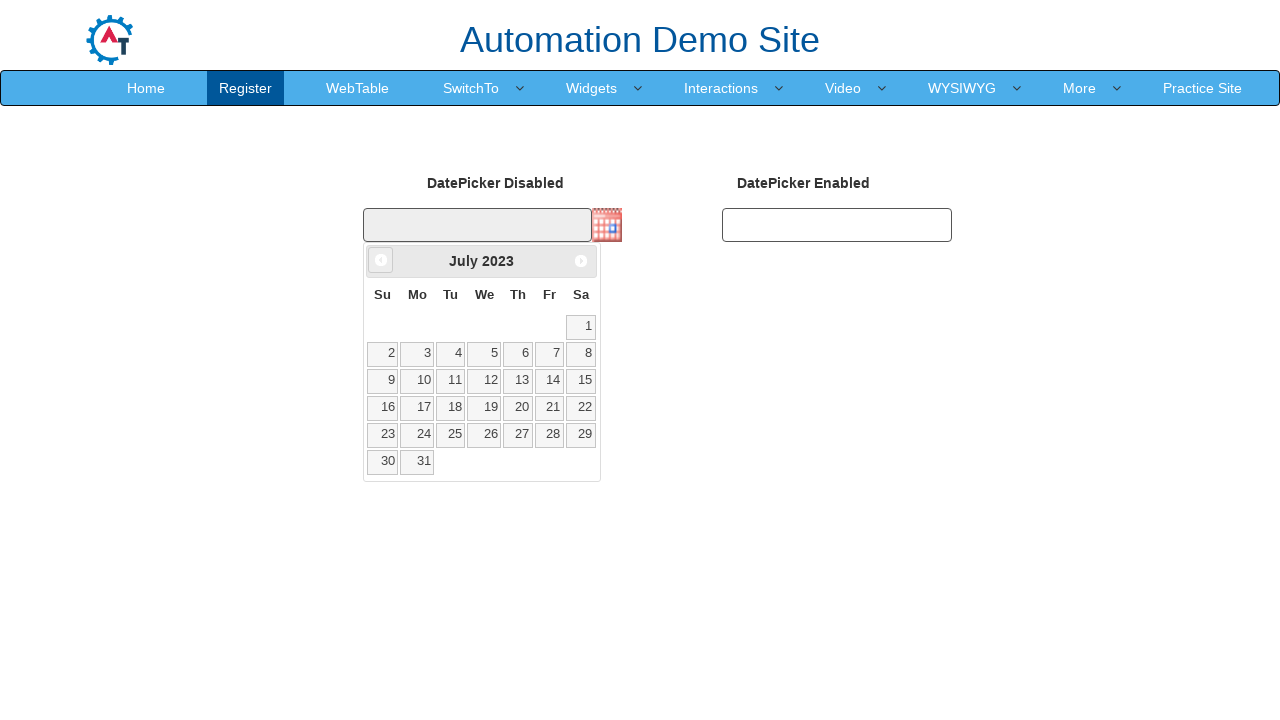

Clicked previous month button (currently at July 2023) at (381, 260) on a[data-handler='prev']
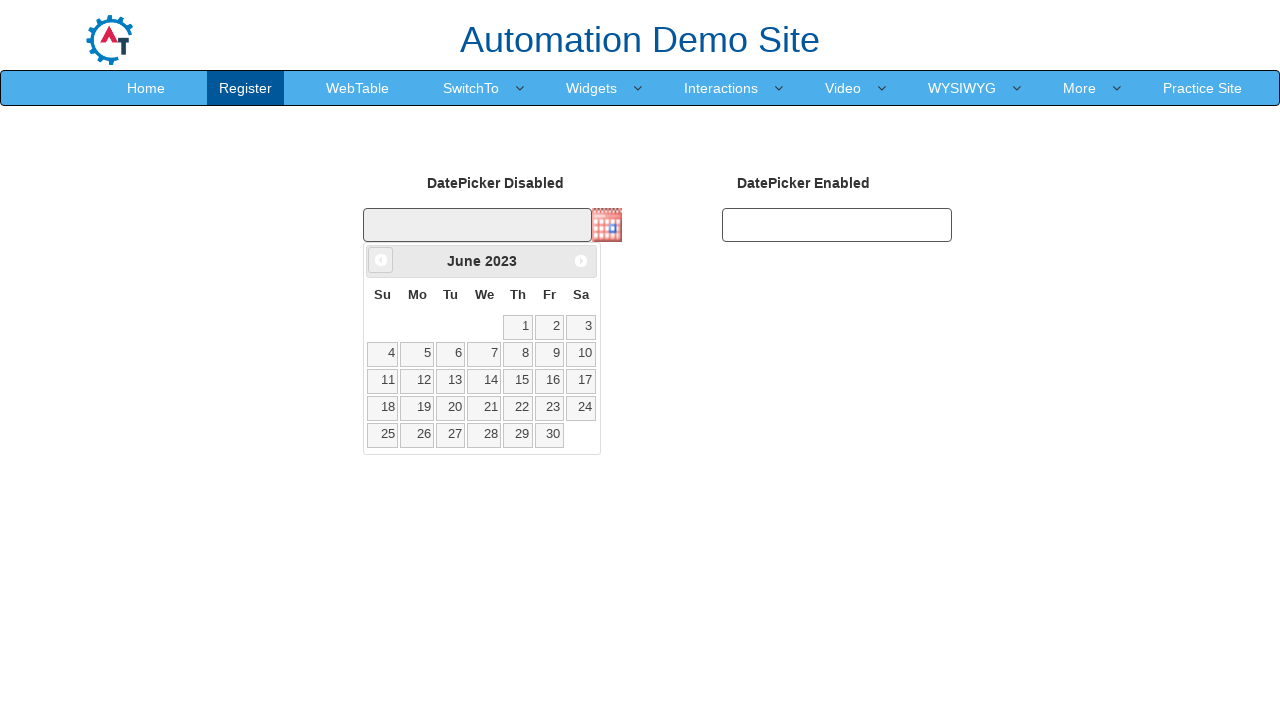

Retrieved updated month: June
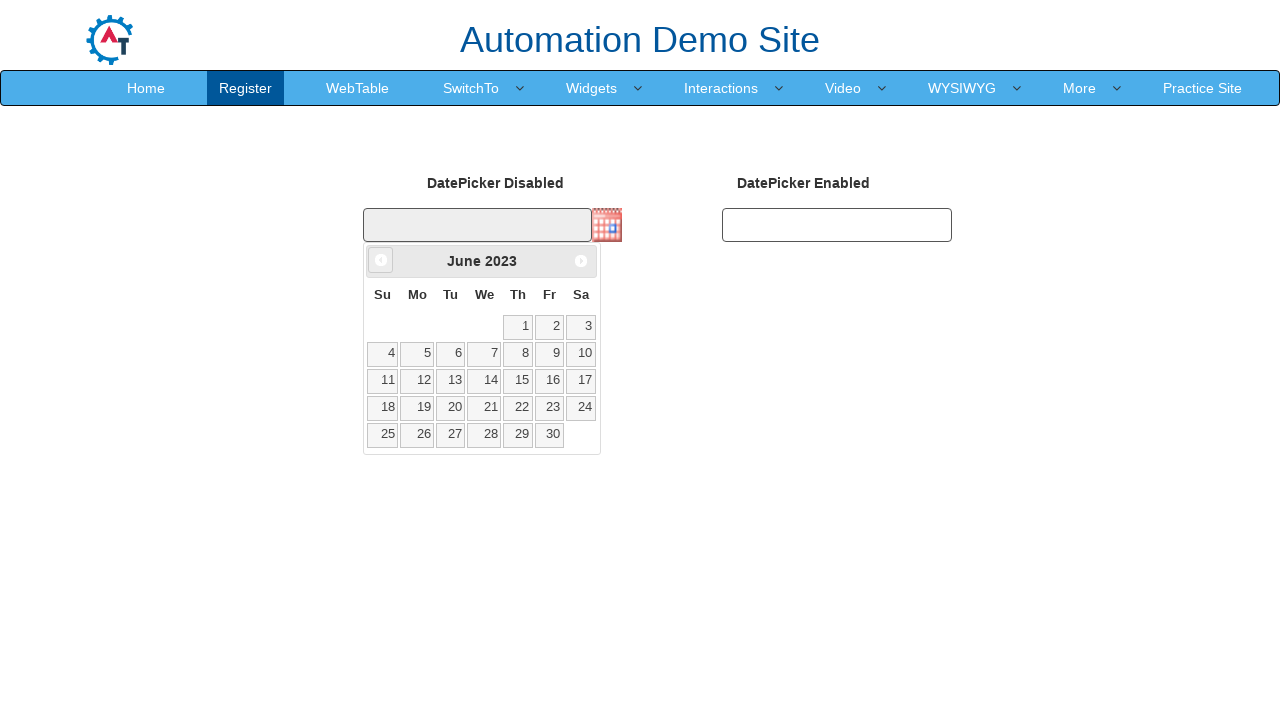

Retrieved updated year: 2023
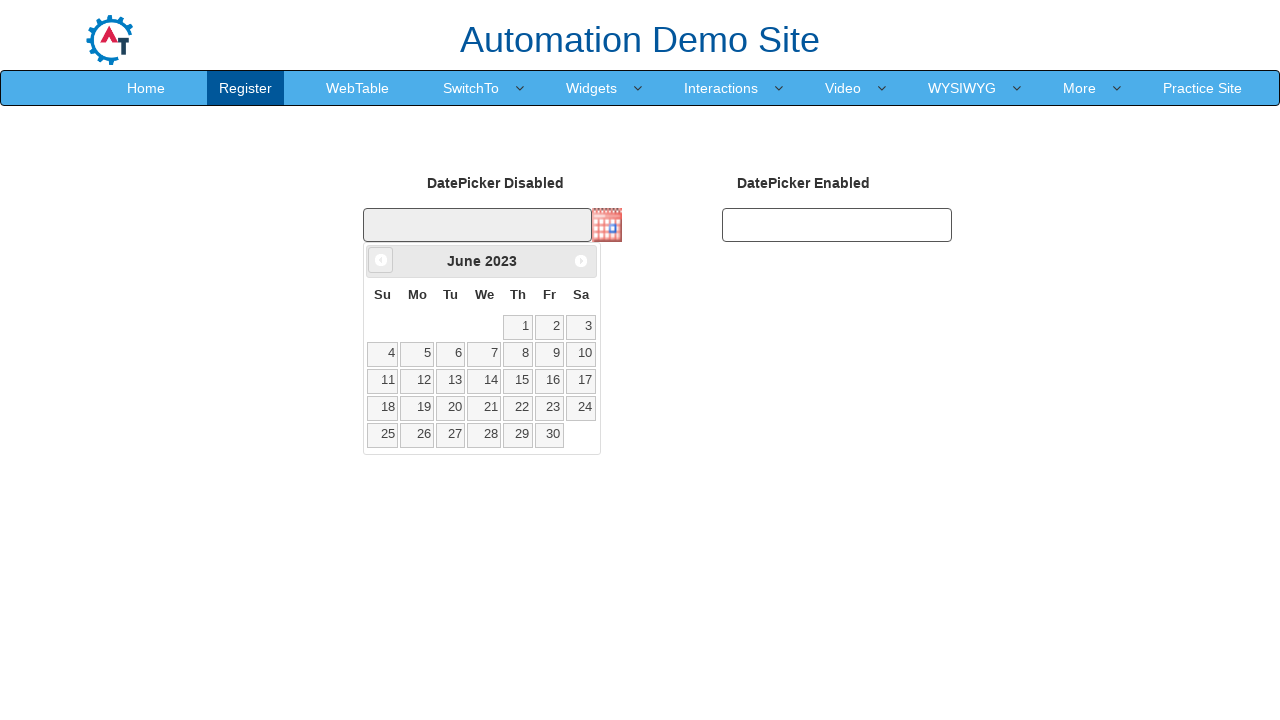

Clicked previous month button (currently at June 2023) at (381, 260) on a[data-handler='prev']
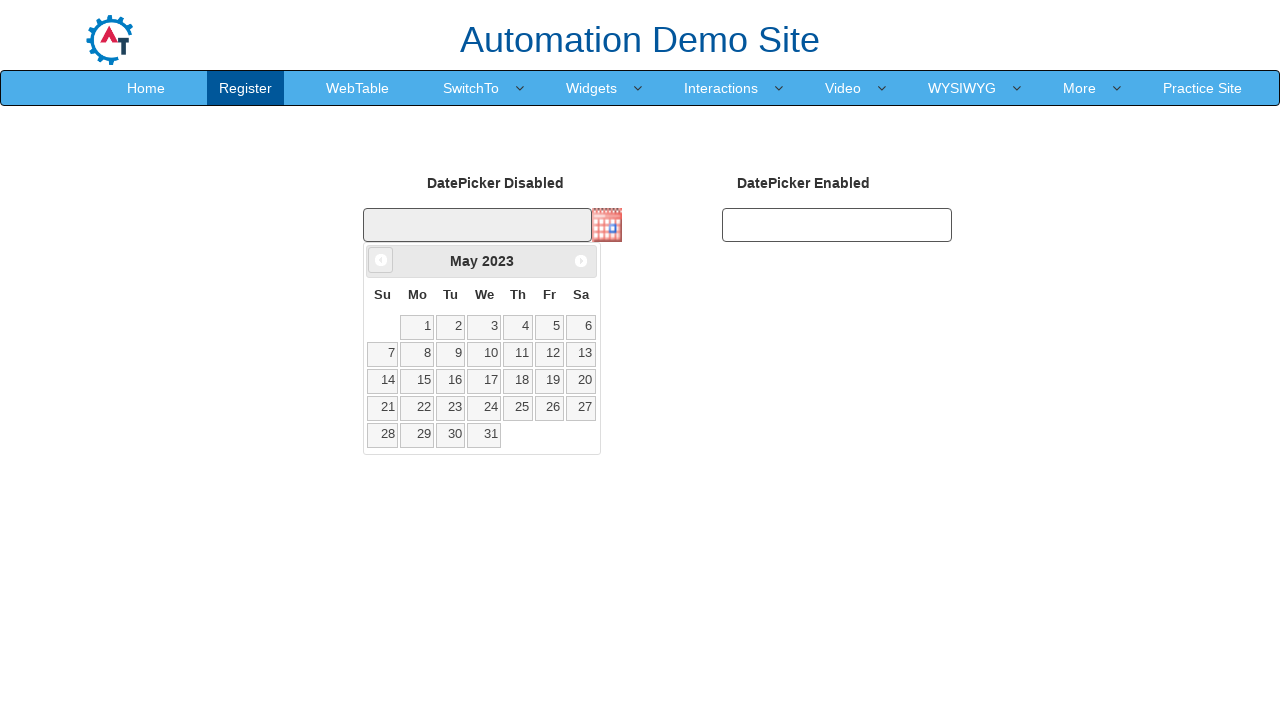

Retrieved updated month: May
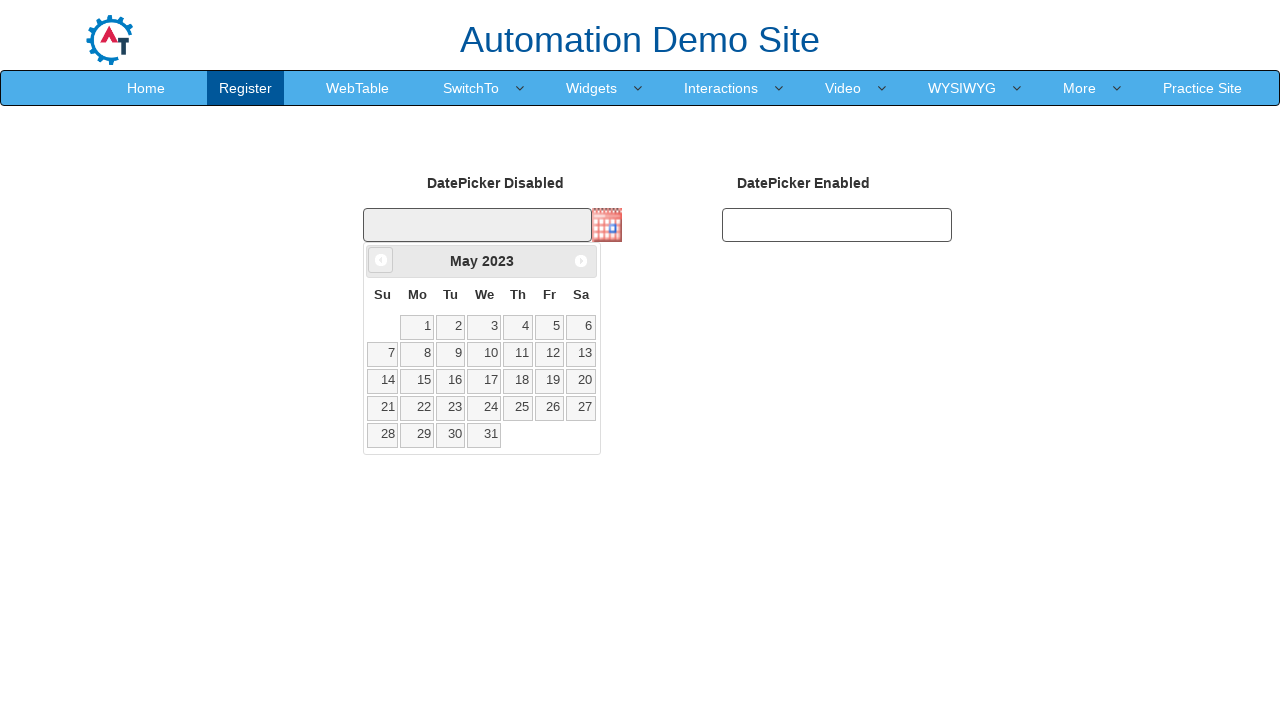

Retrieved updated year: 2023
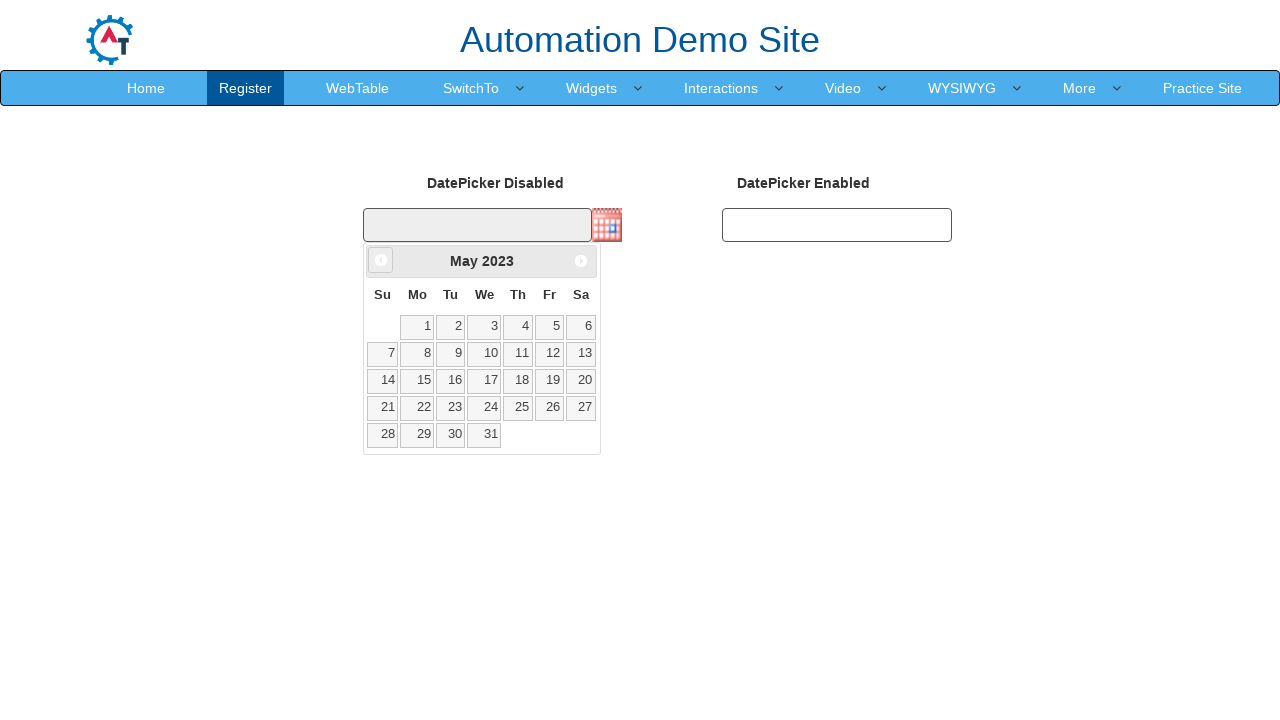

Clicked previous month button (currently at May 2023) at (381, 260) on a[data-handler='prev']
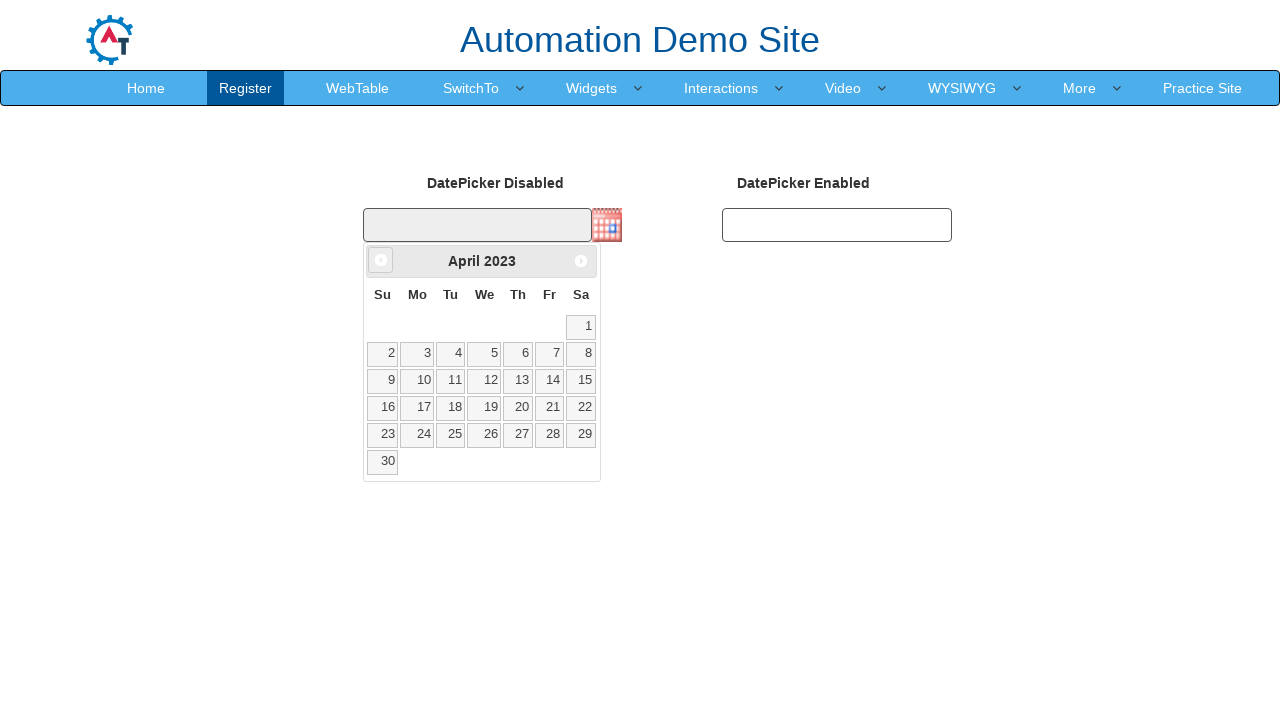

Retrieved updated month: April
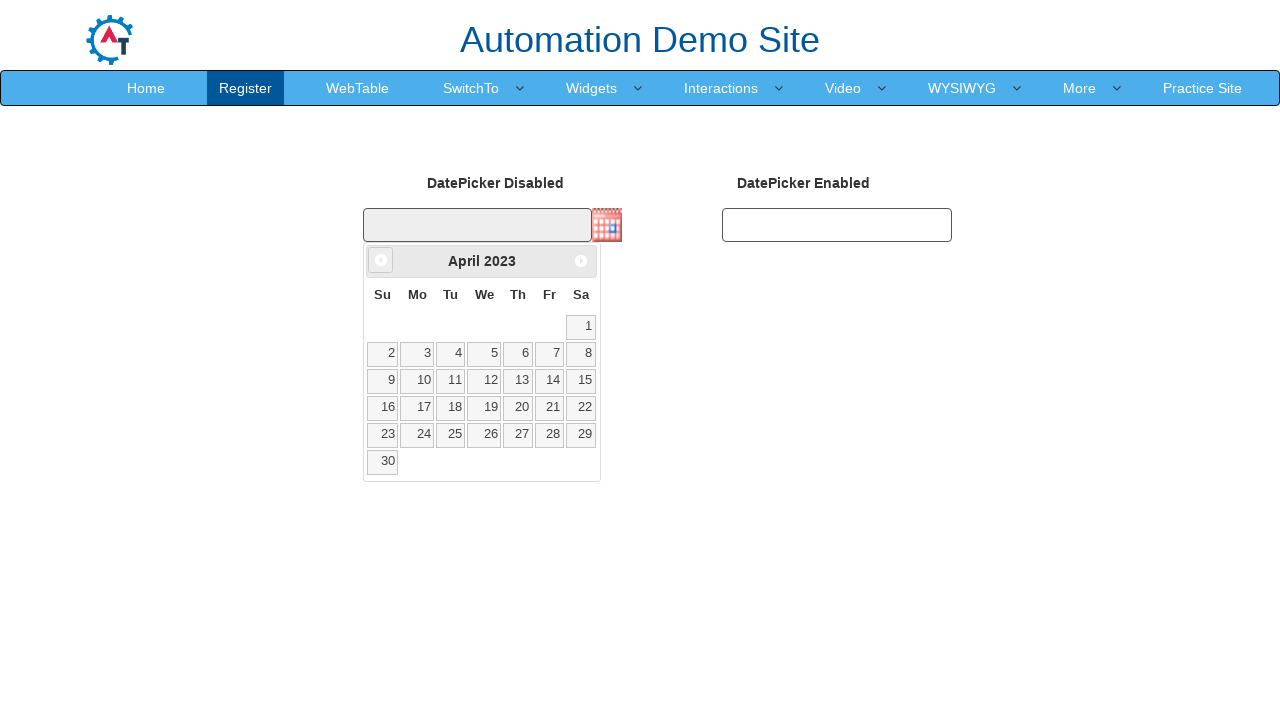

Retrieved updated year: 2023
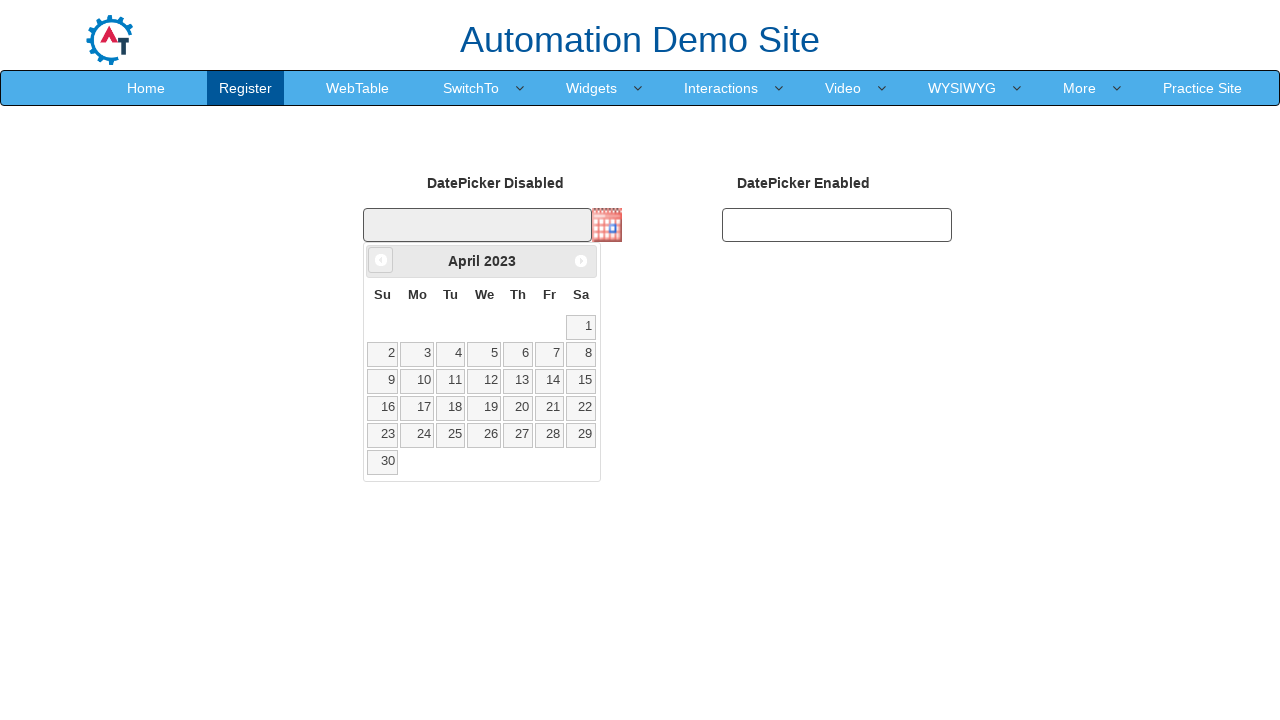

Clicked previous month button (currently at April 2023) at (381, 260) on a[data-handler='prev']
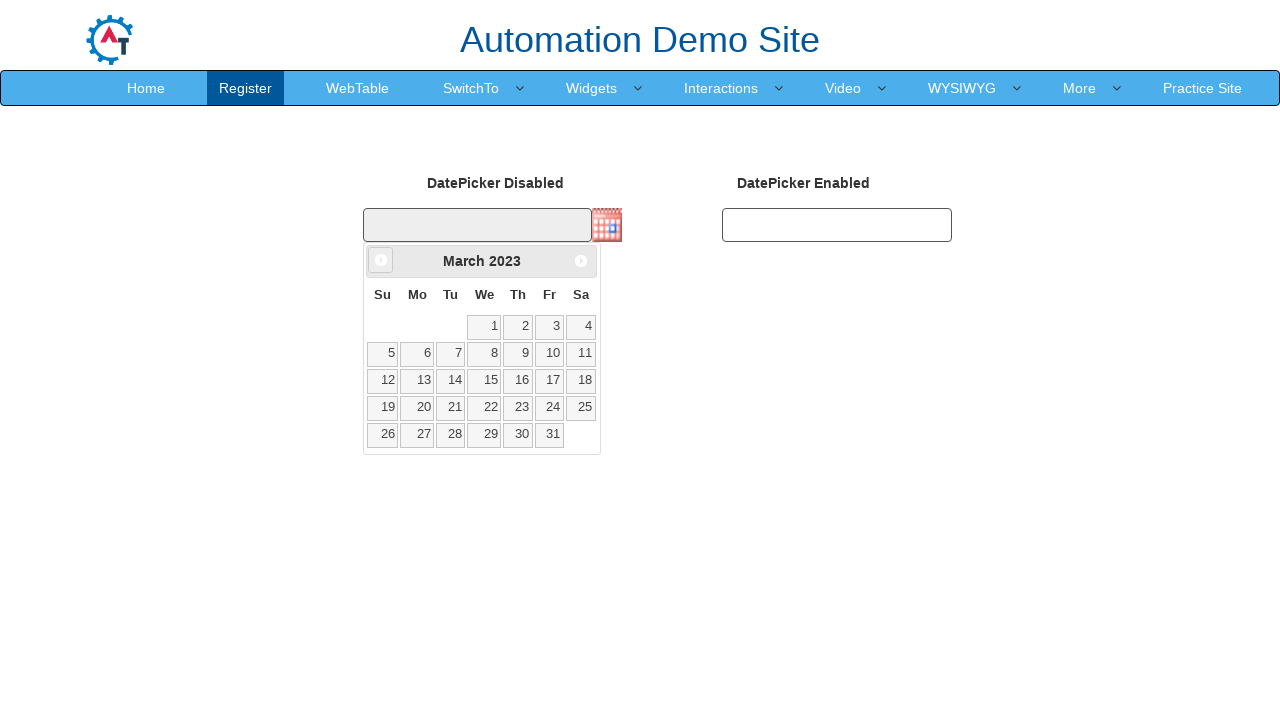

Retrieved updated month: March
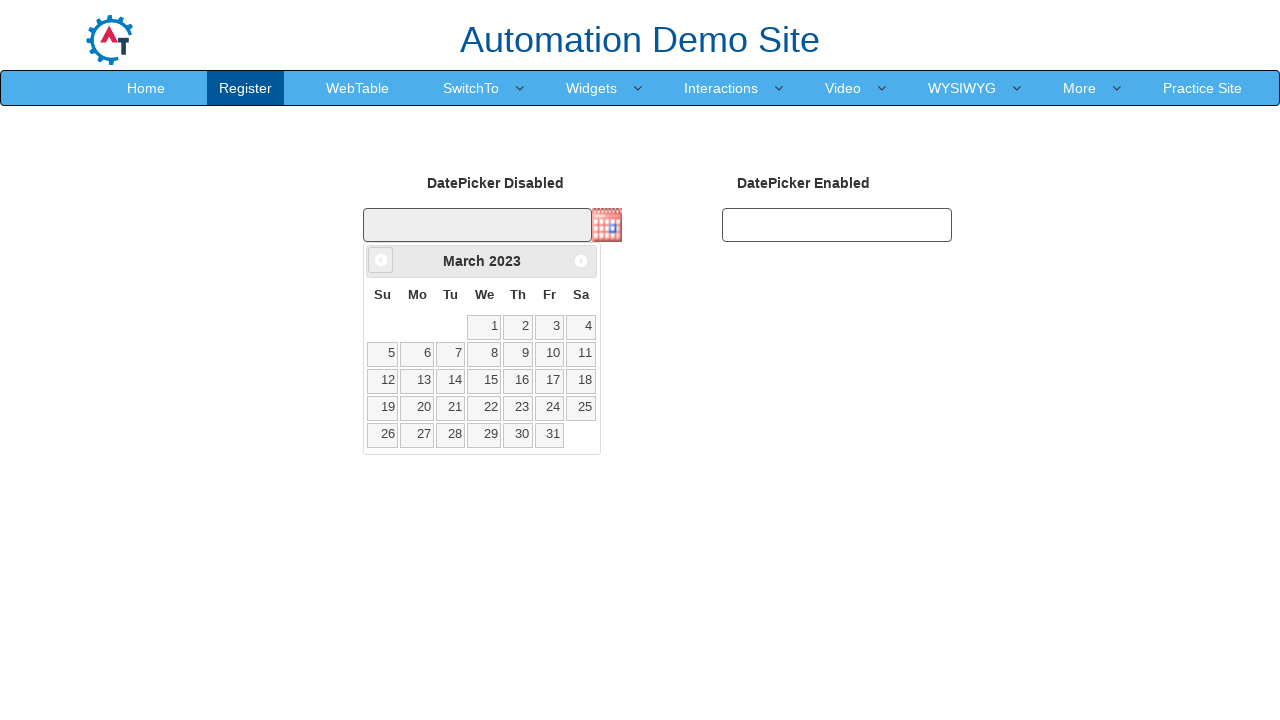

Retrieved updated year: 2023
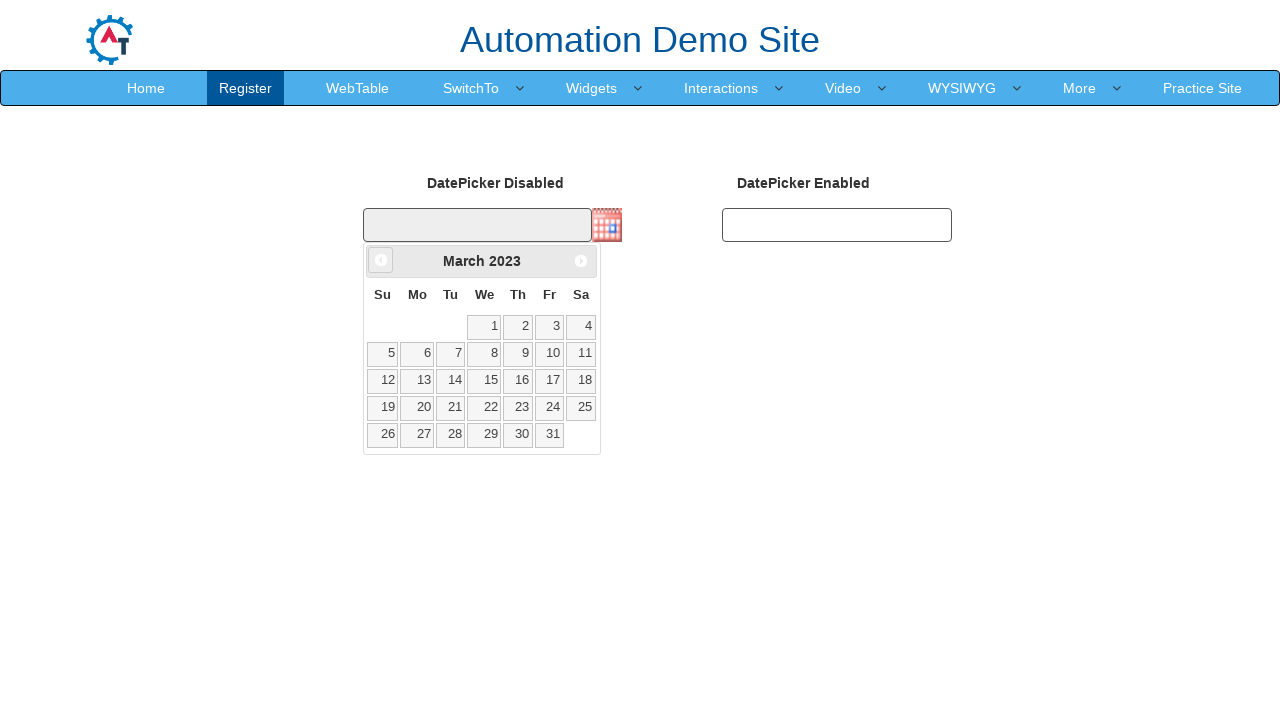

Clicked previous month button (currently at March 2023) at (381, 260) on a[data-handler='prev']
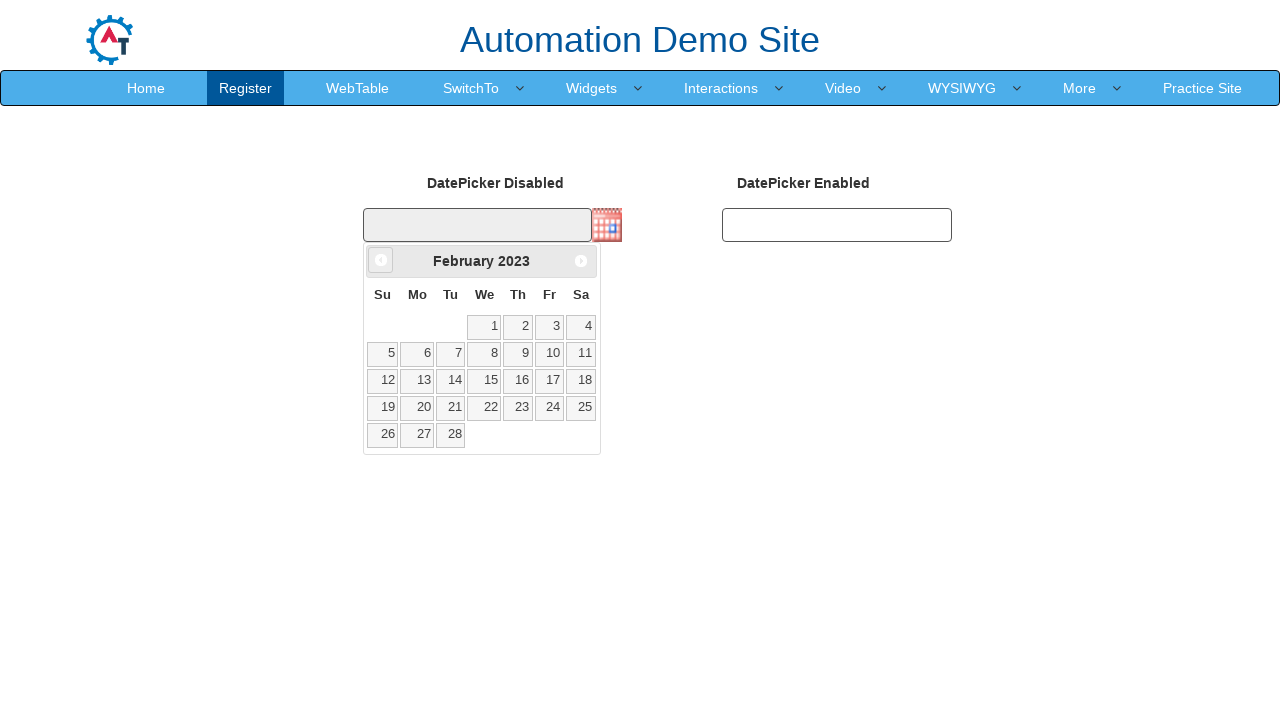

Retrieved updated month: February
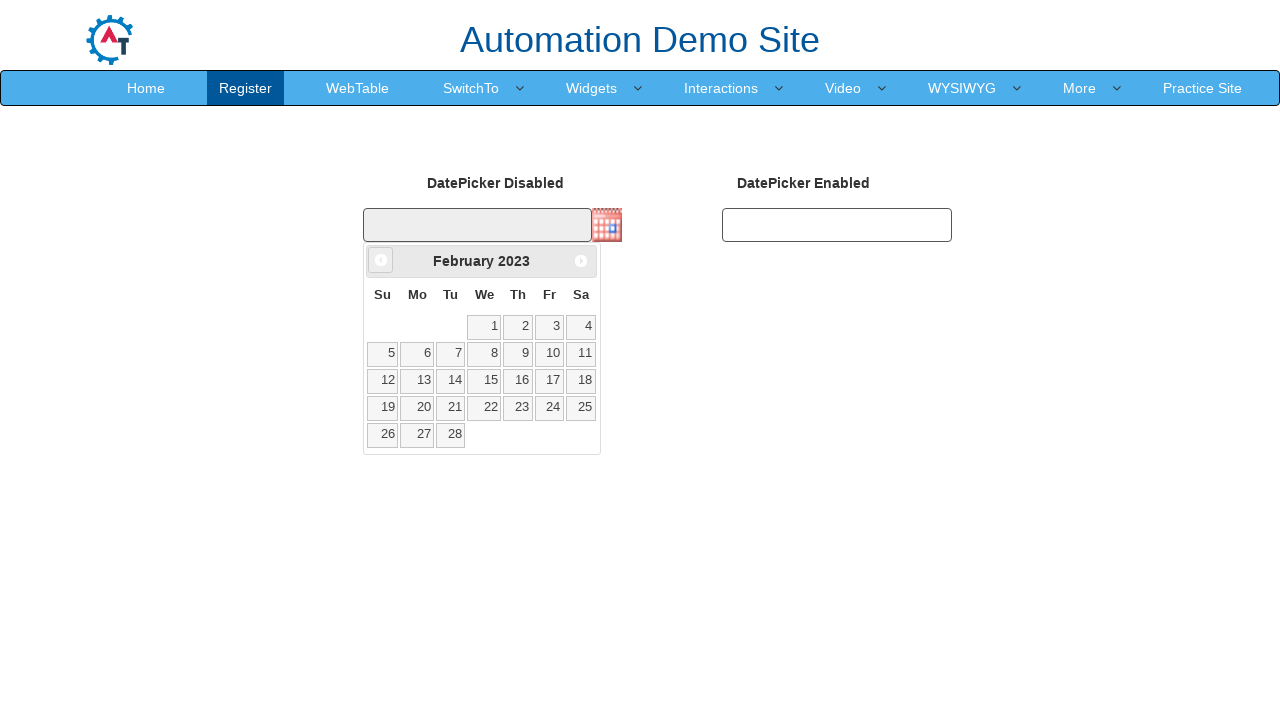

Retrieved updated year: 2023
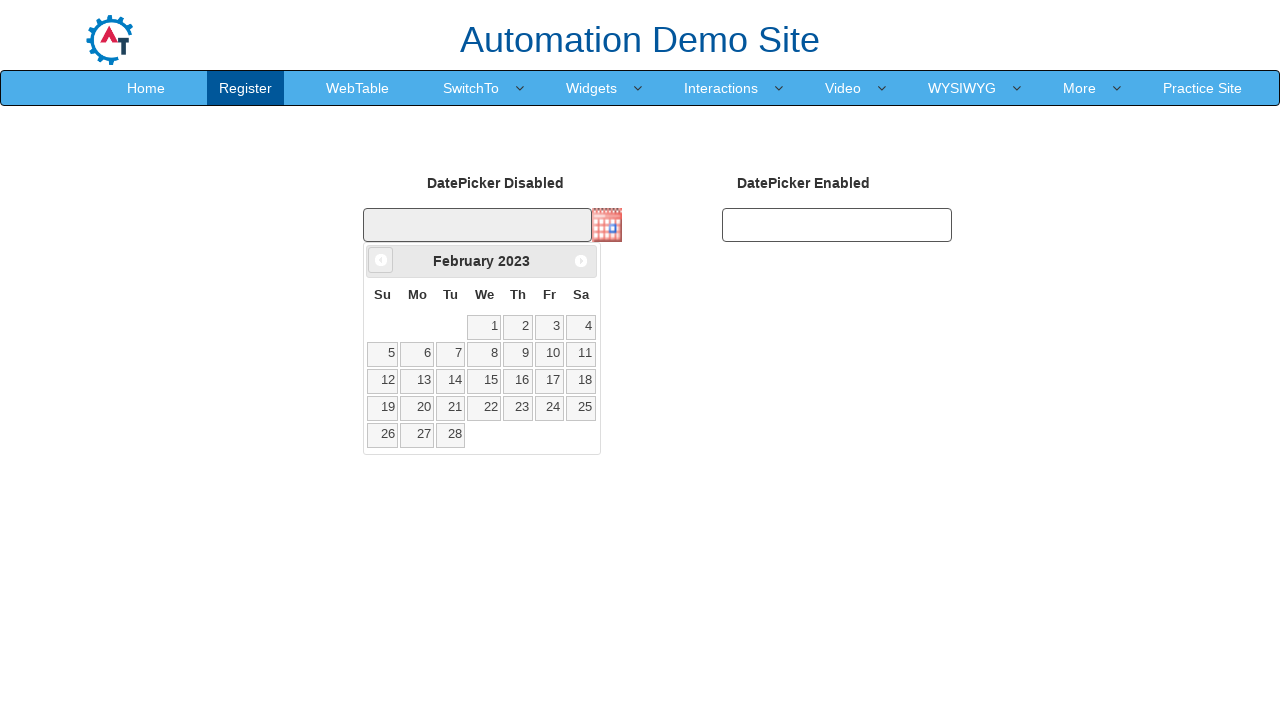

Clicked previous month button (currently at February 2023) at (381, 260) on a[data-handler='prev']
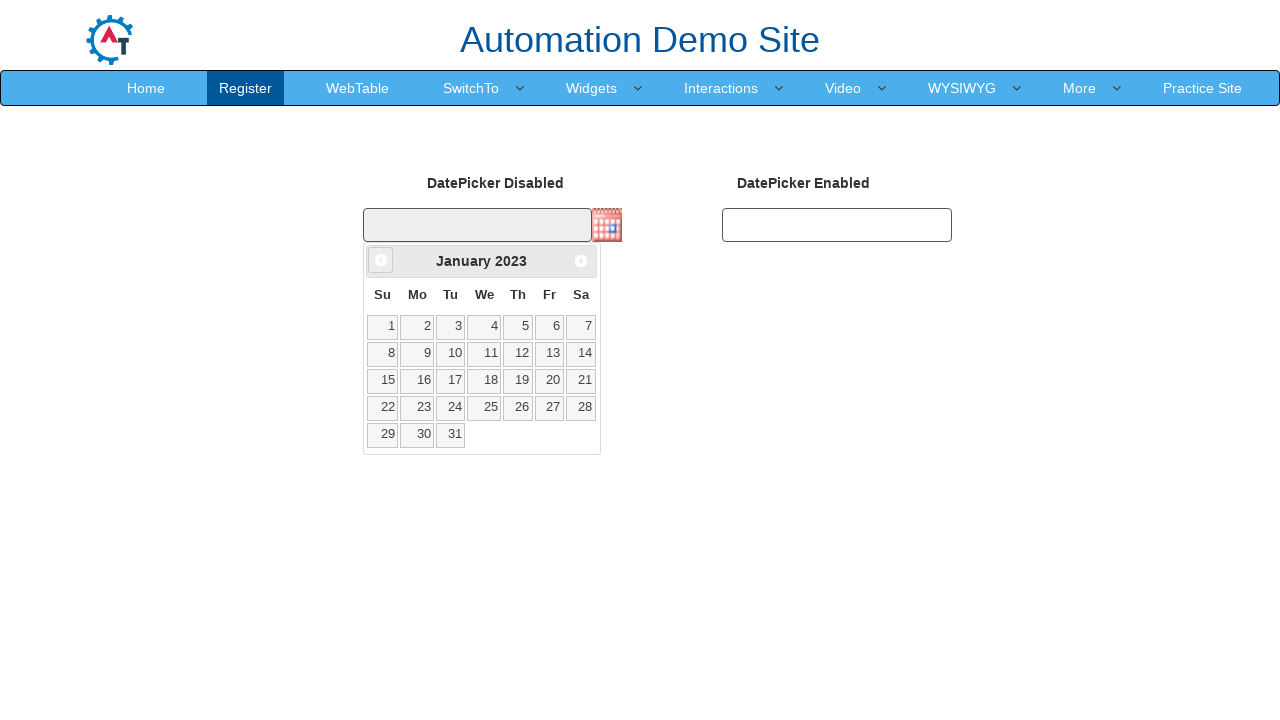

Retrieved updated month: January
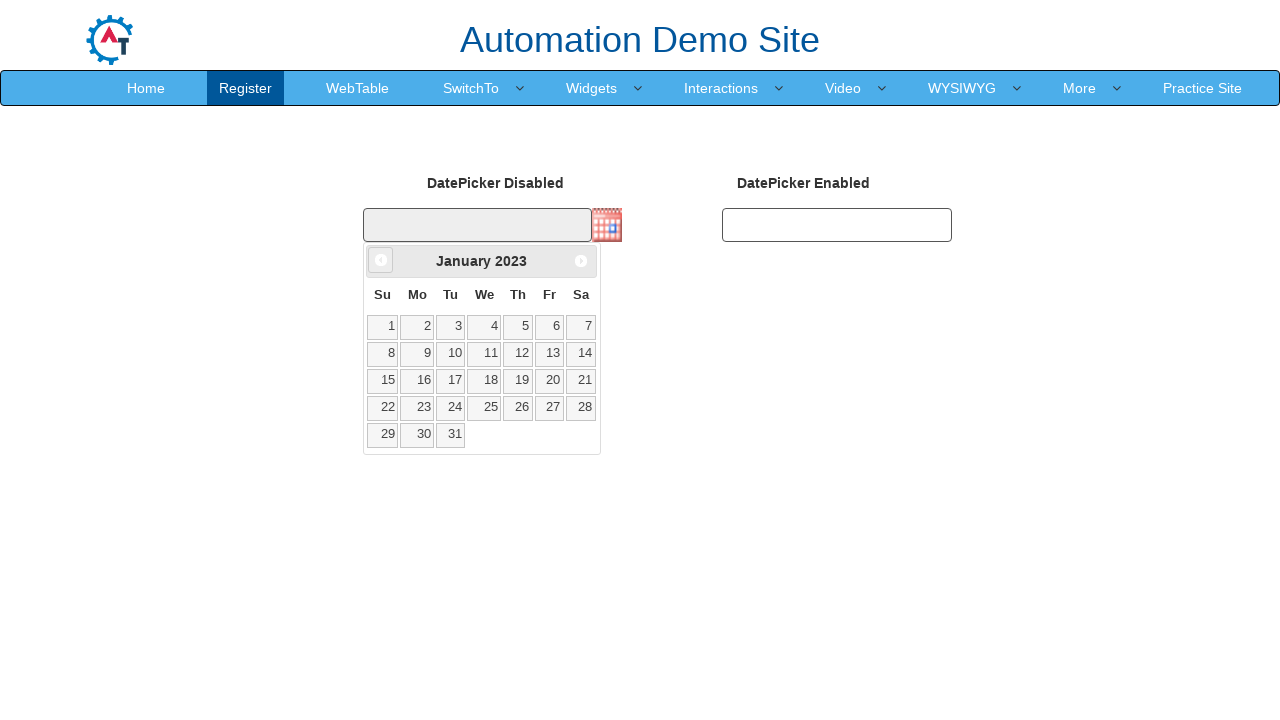

Retrieved updated year: 2023
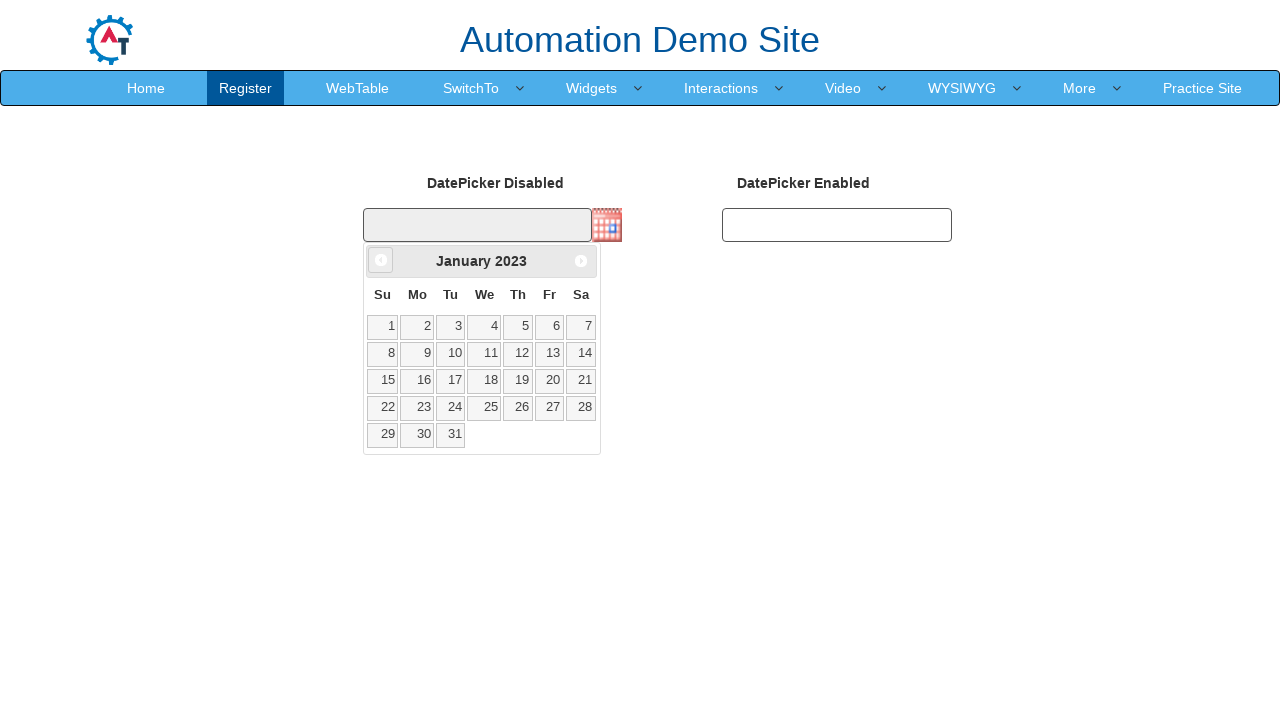

Clicked previous month button (currently at January 2023) at (381, 260) on a[data-handler='prev']
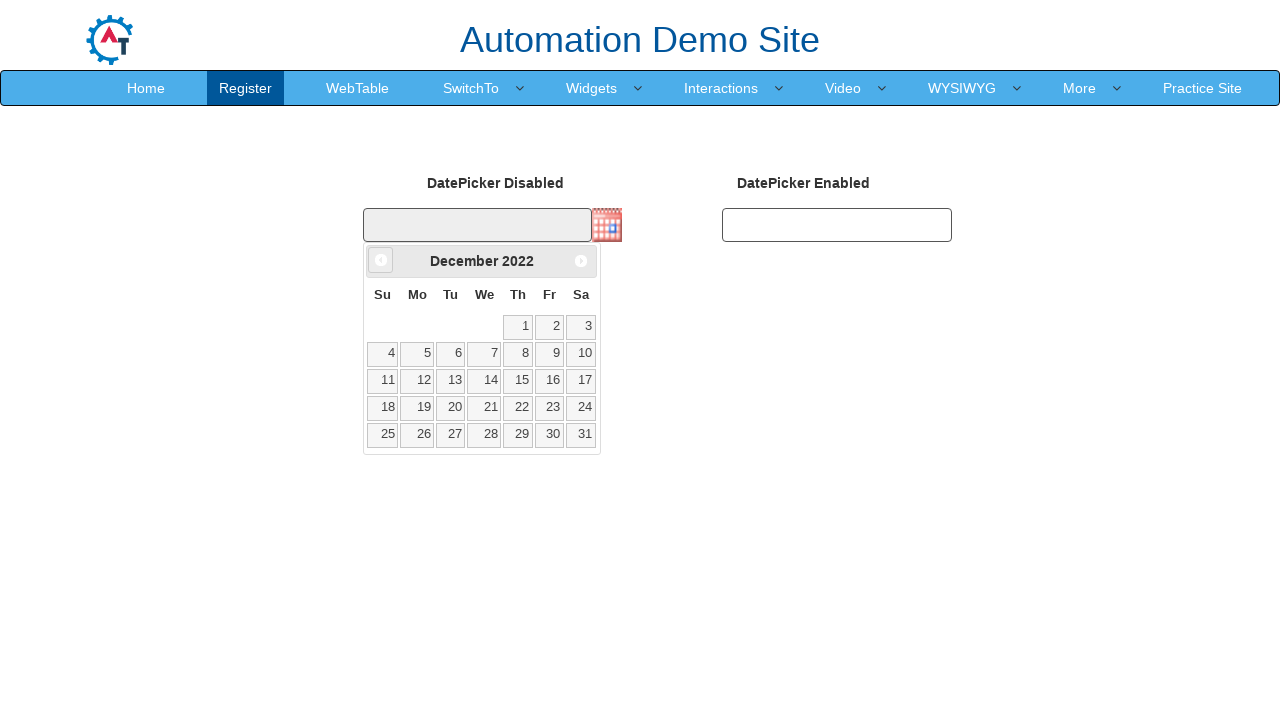

Retrieved updated month: December
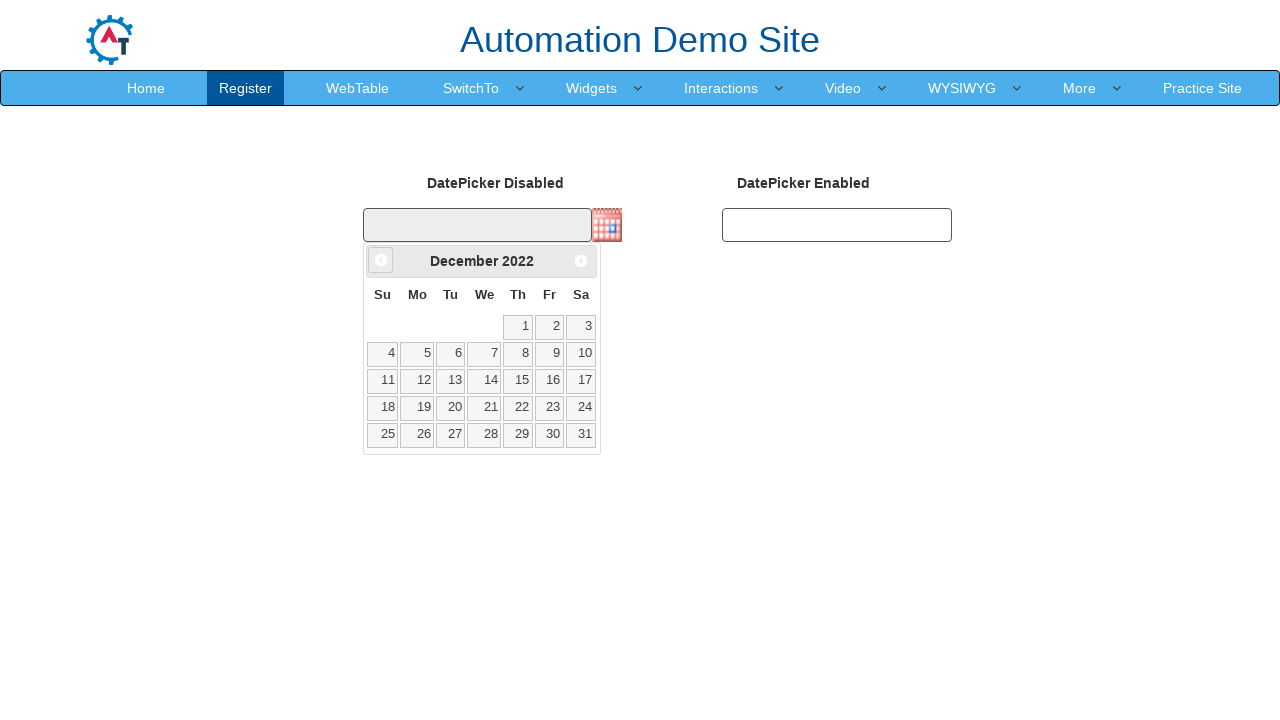

Retrieved updated year: 2022
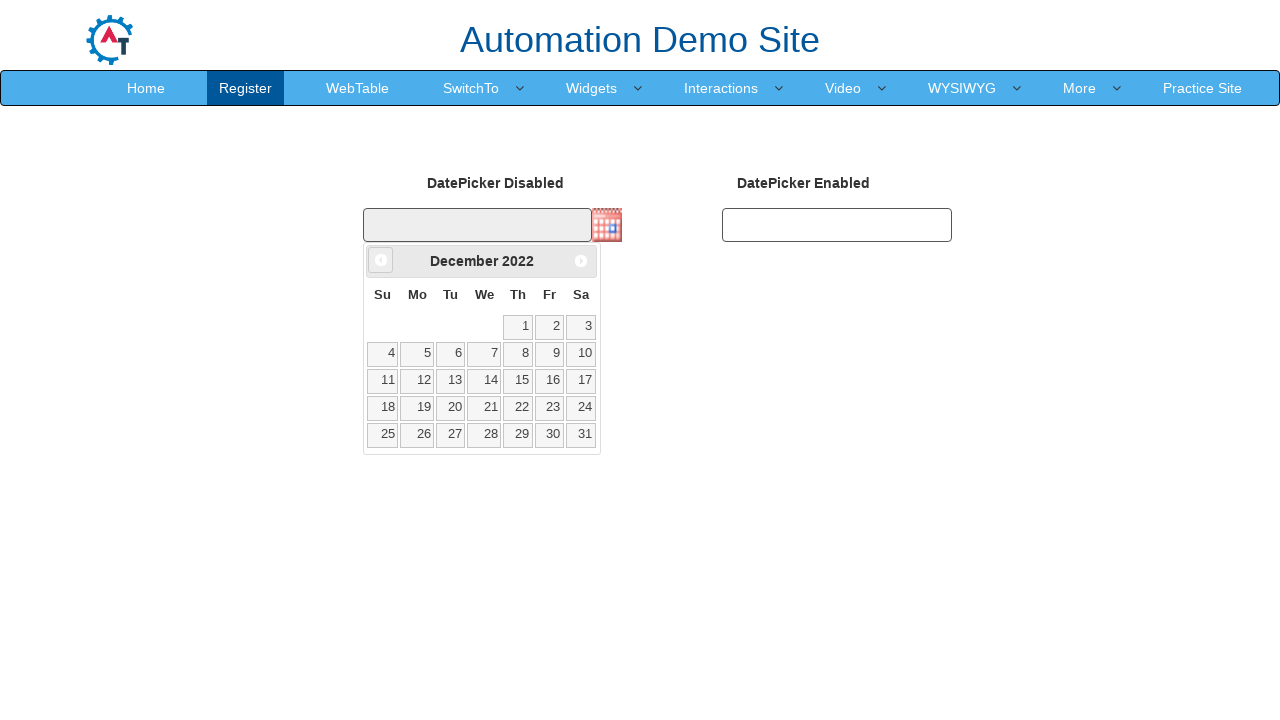

Clicked previous month button (currently at December 2022) at (381, 260) on a[data-handler='prev']
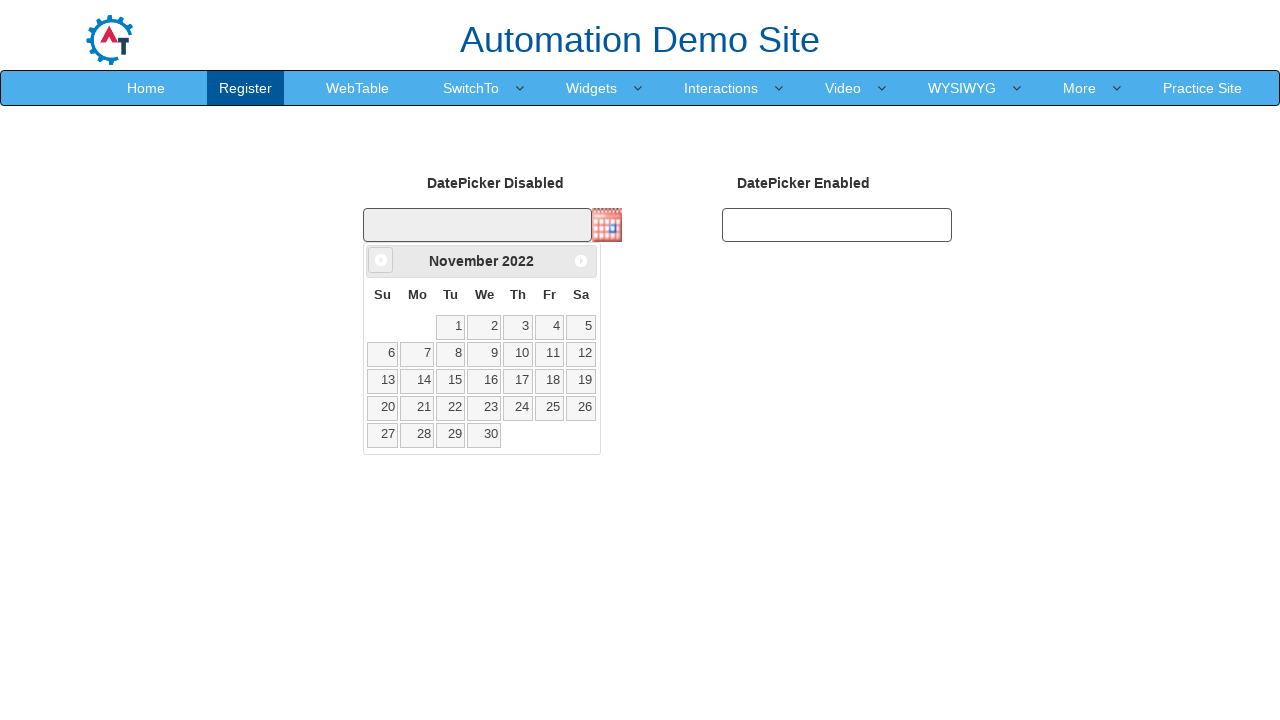

Retrieved updated month: November
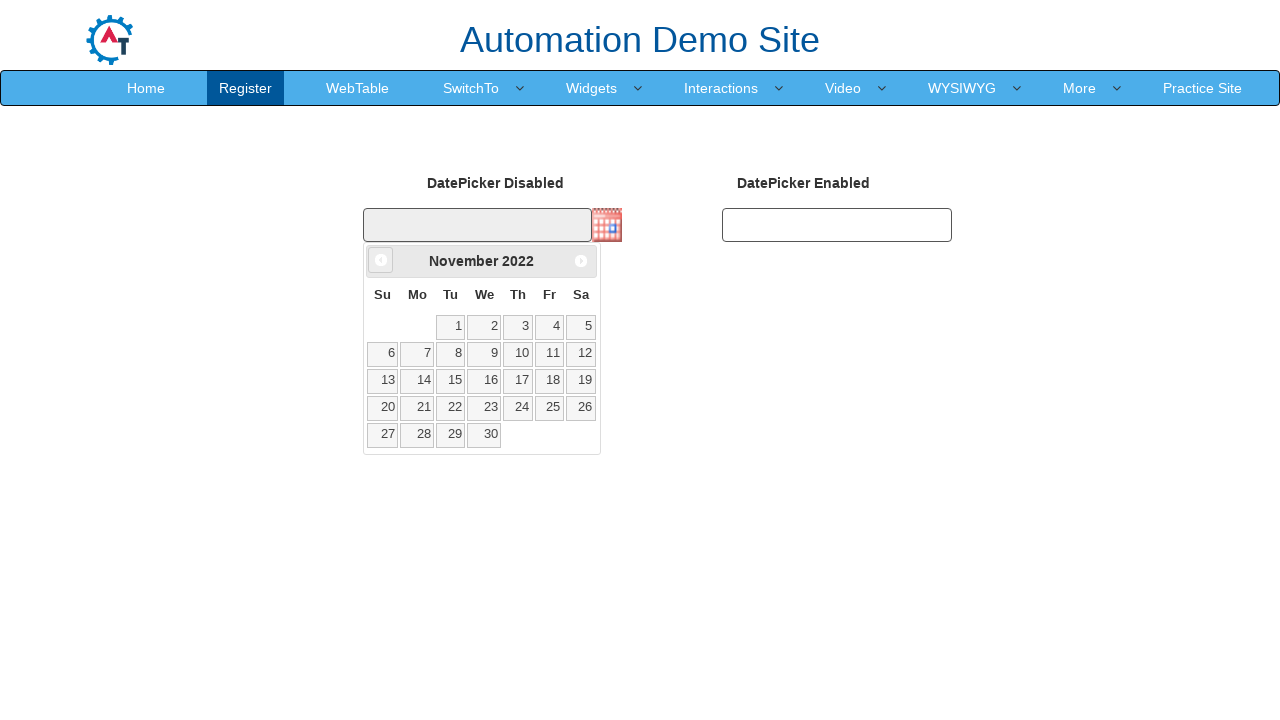

Retrieved updated year: 2022
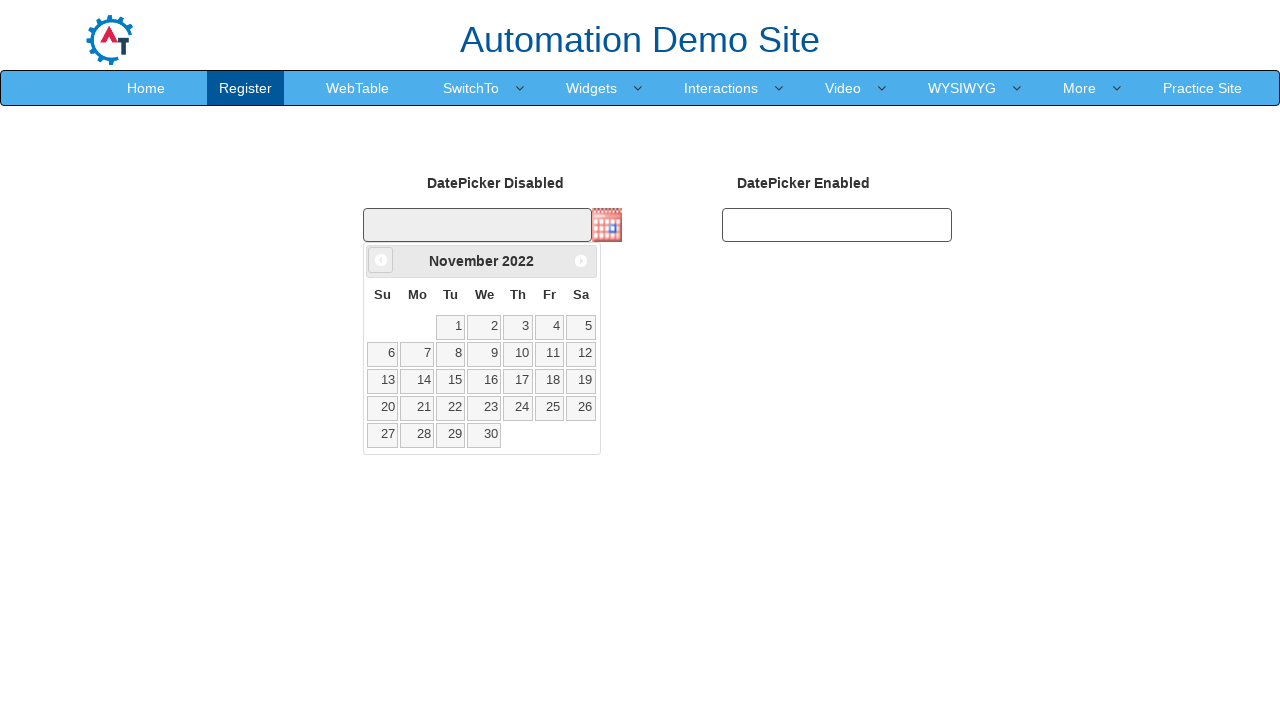

Clicked previous month button (currently at November 2022) at (381, 260) on a[data-handler='prev']
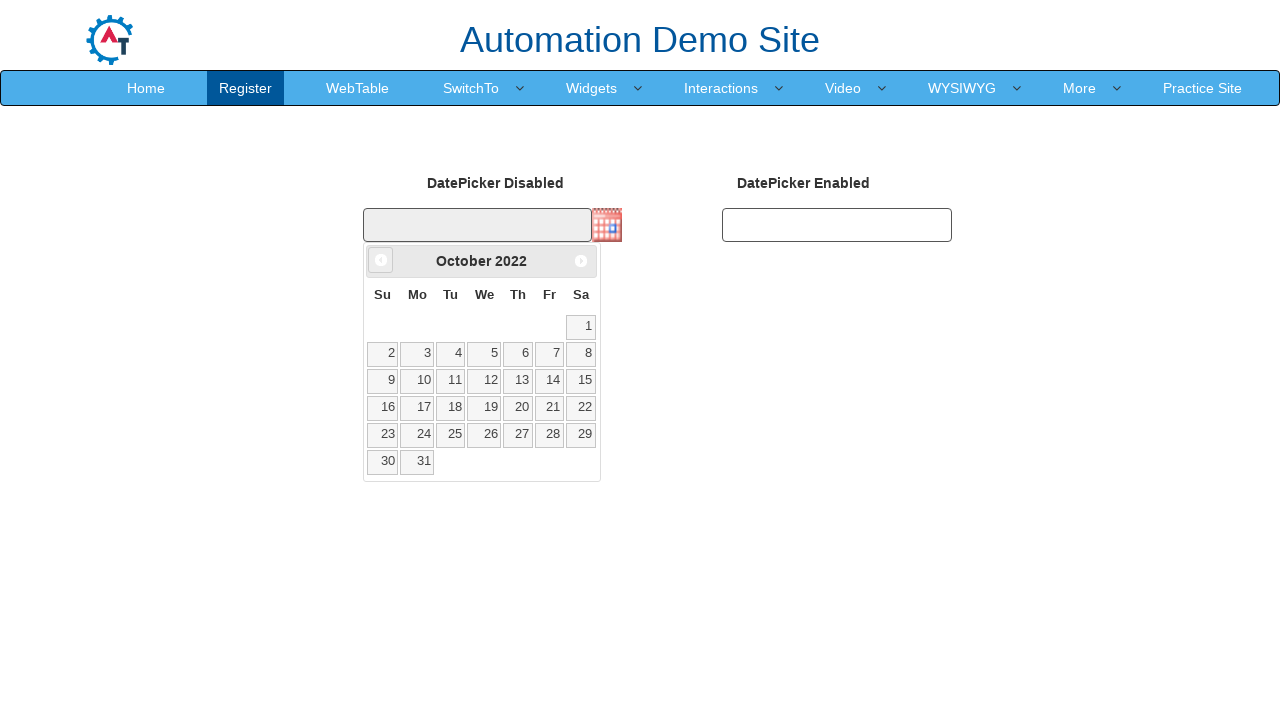

Retrieved updated month: October
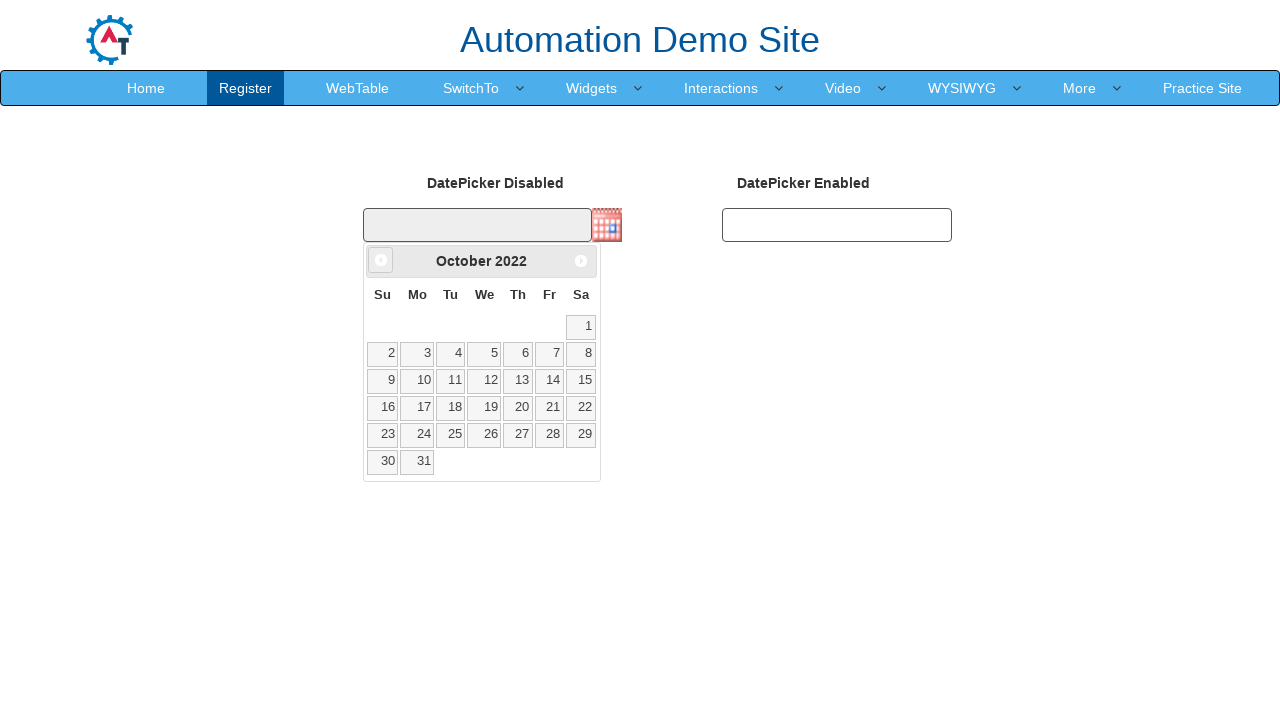

Retrieved updated year: 2022
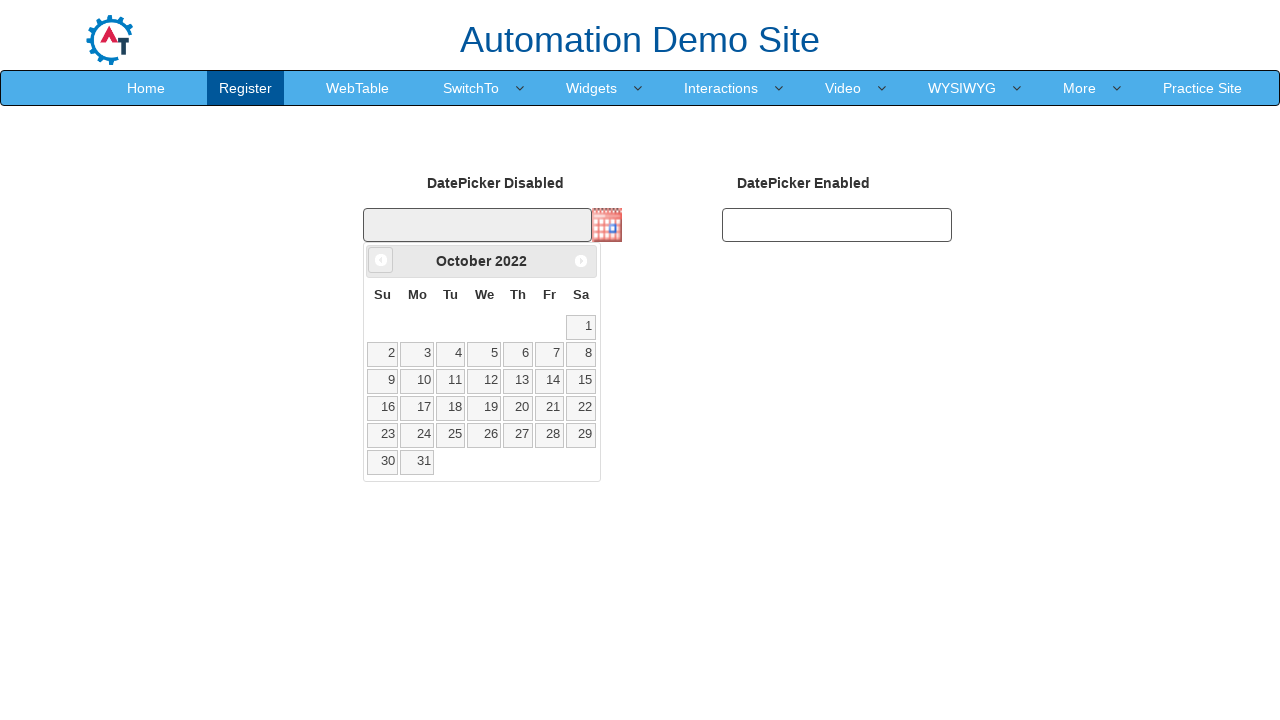

Clicked previous month button (currently at October 2022) at (381, 260) on a[data-handler='prev']
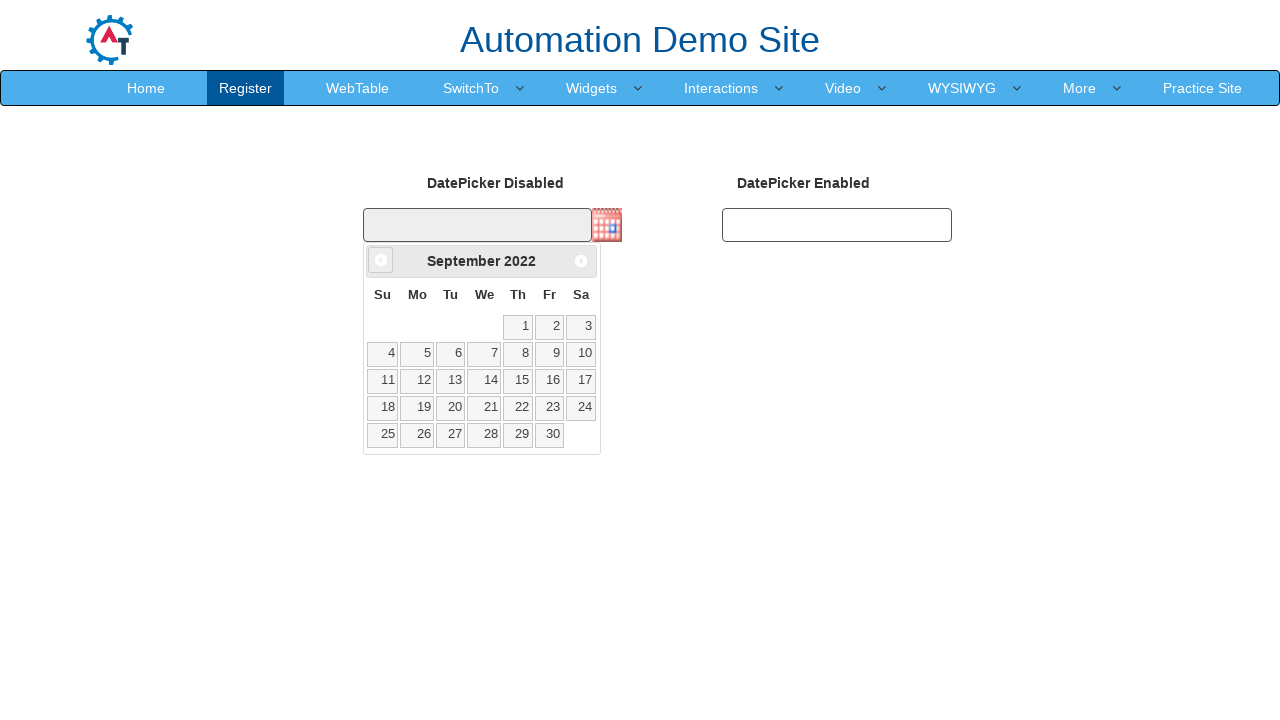

Retrieved updated month: September
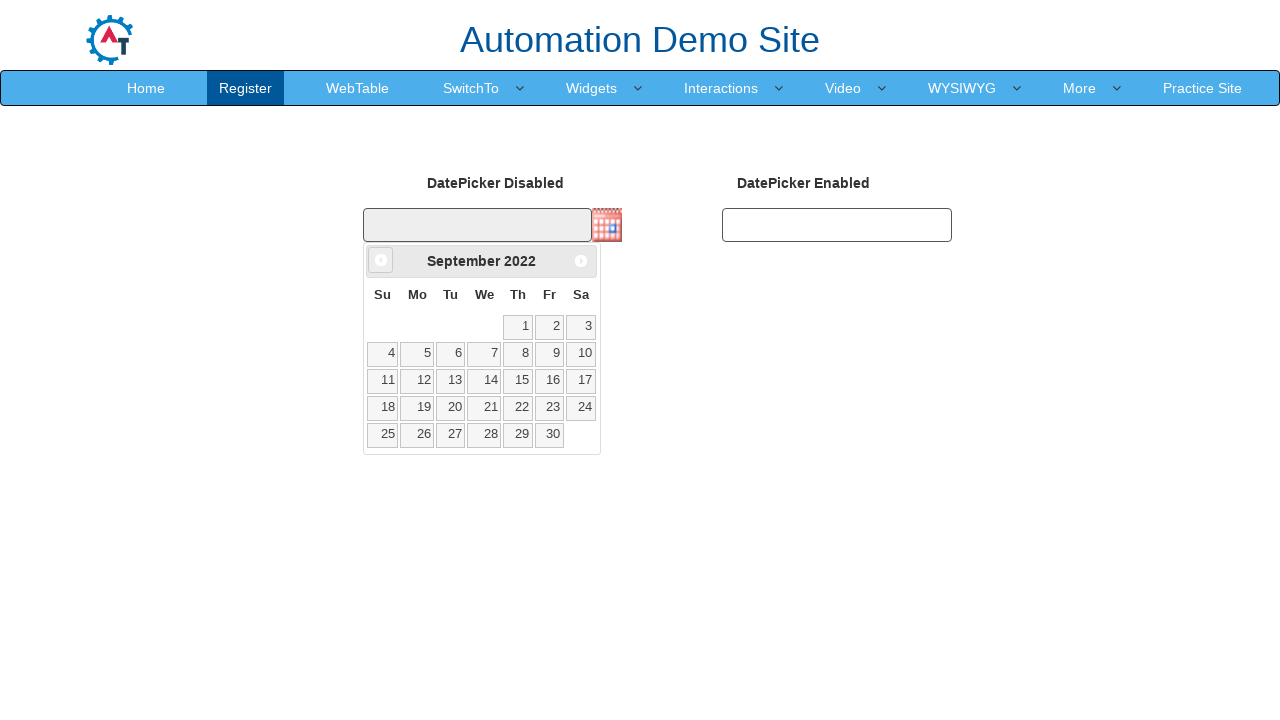

Retrieved updated year: 2022
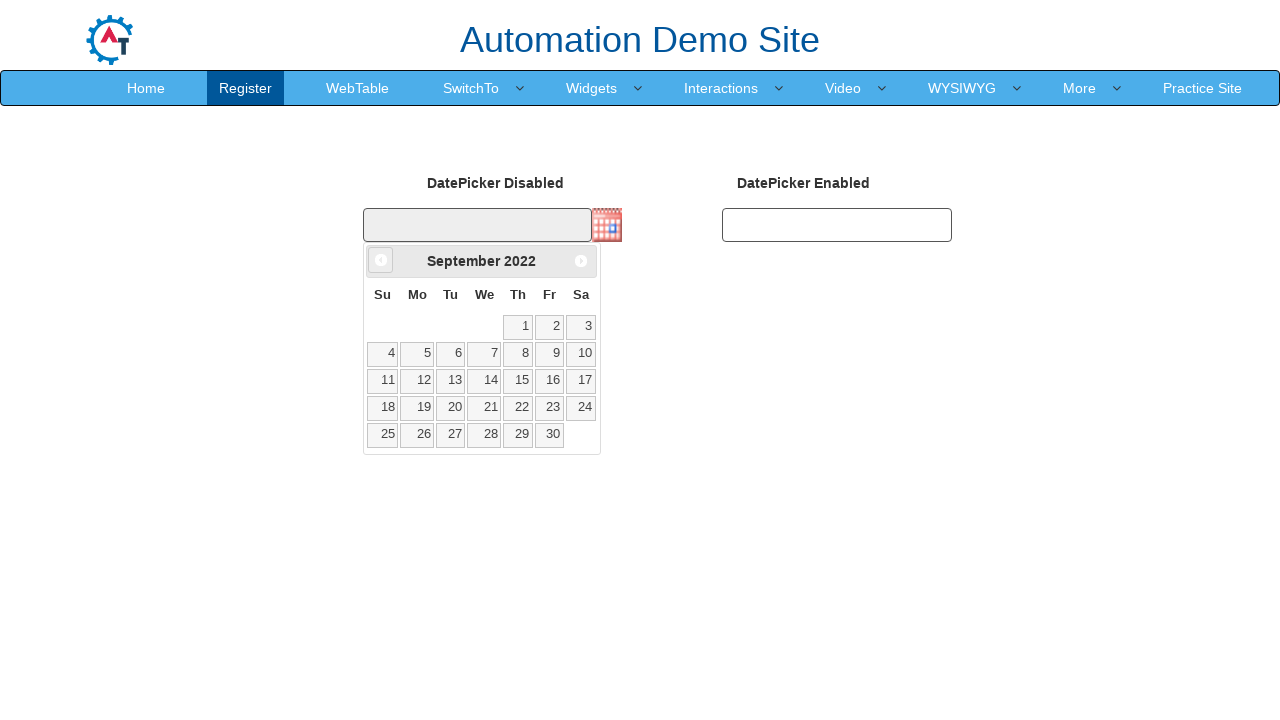

Clicked previous month button (currently at September 2022) at (381, 260) on a[data-handler='prev']
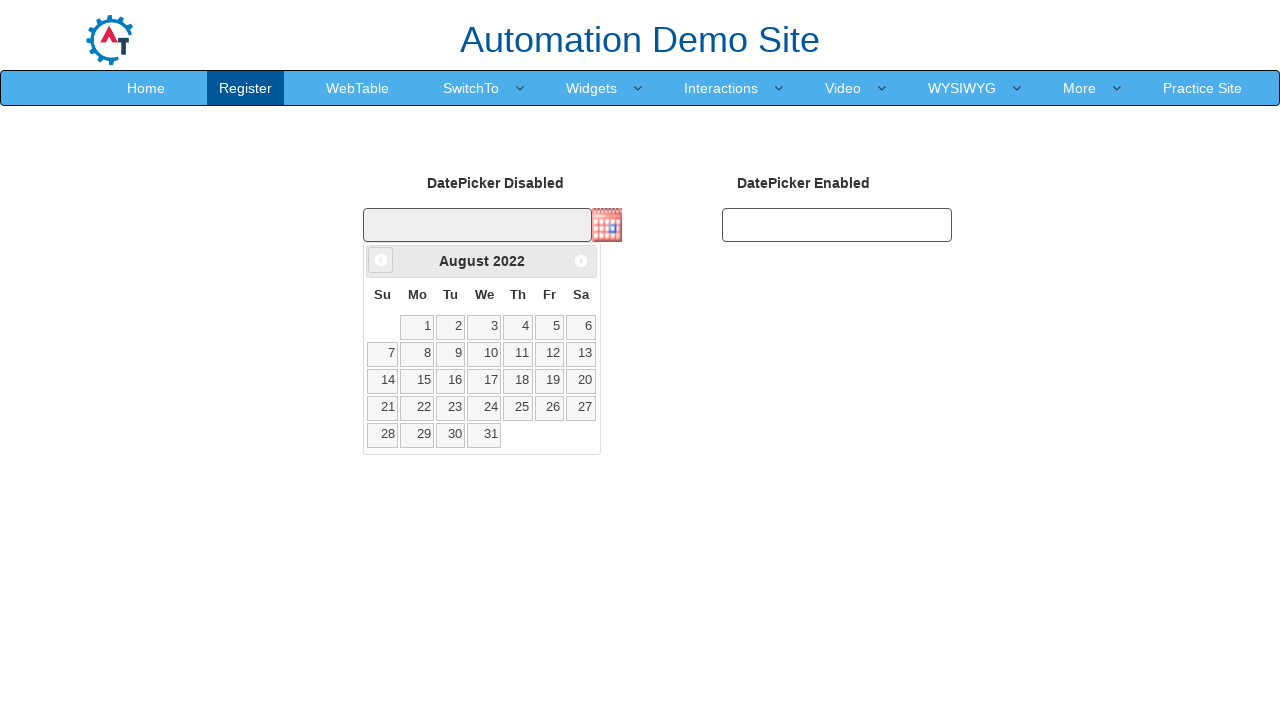

Retrieved updated month: August
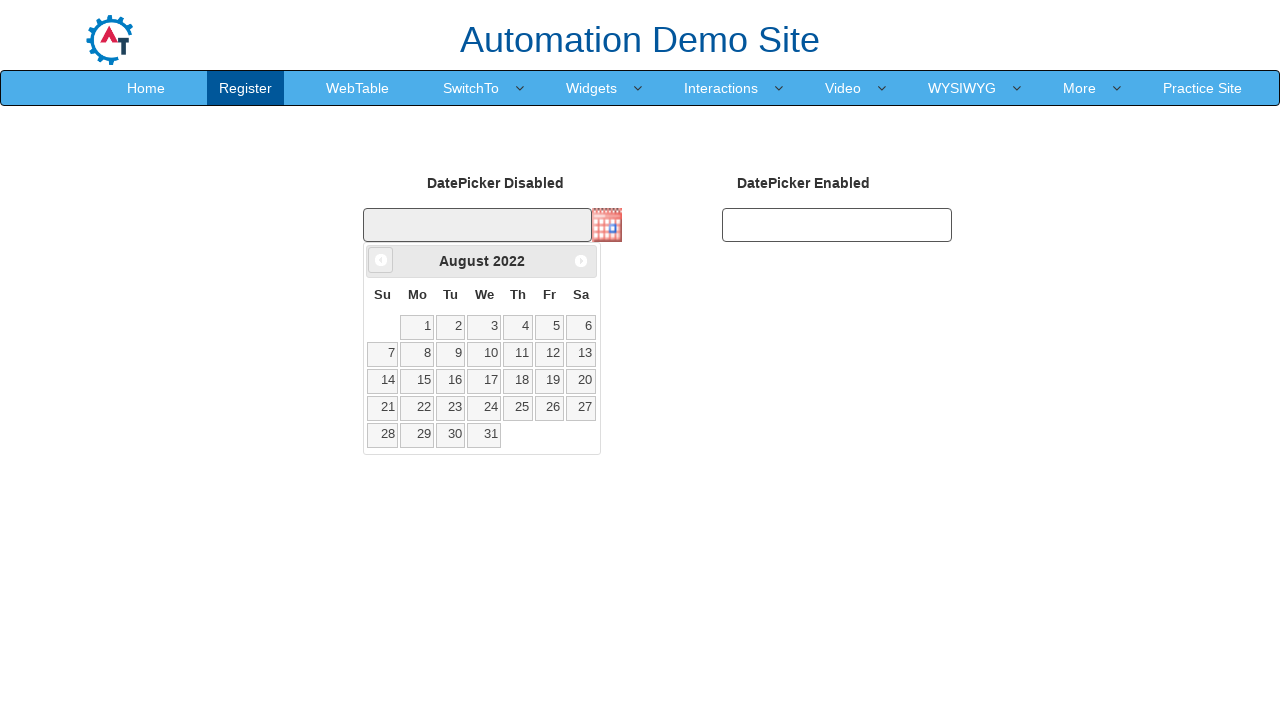

Retrieved updated year: 2022
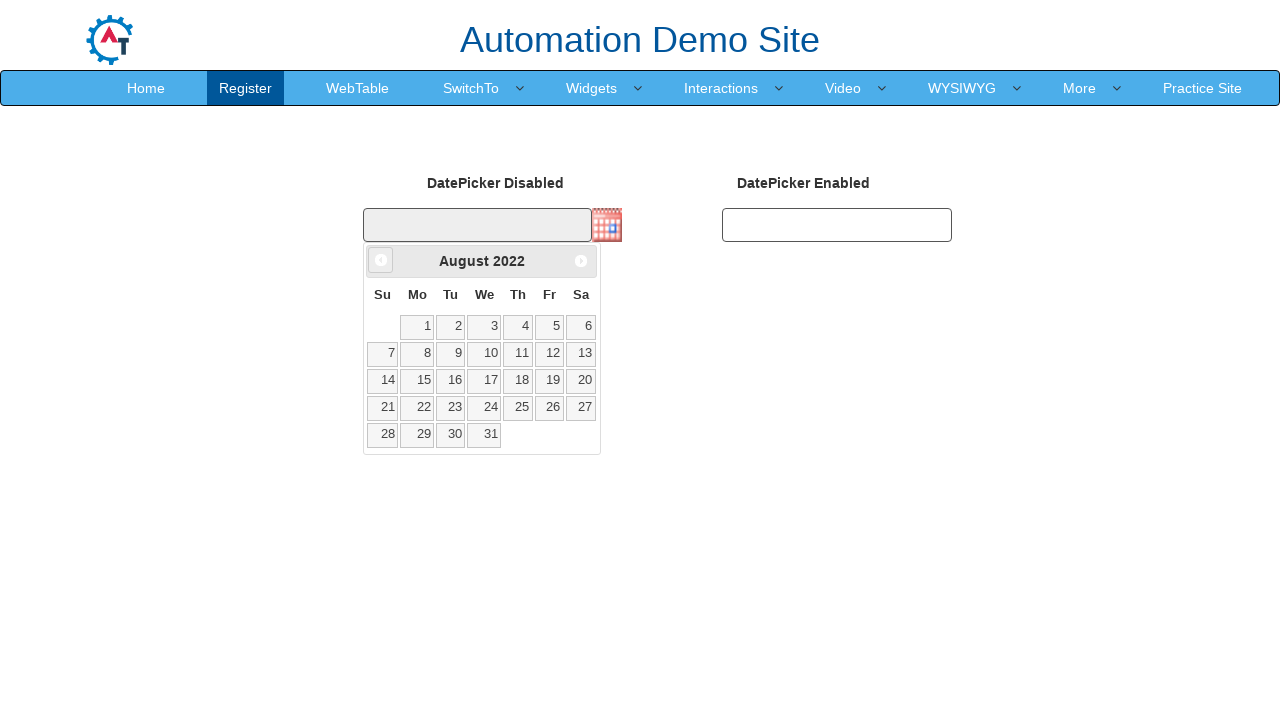

Clicked previous month button (currently at August 2022) at (381, 260) on a[data-handler='prev']
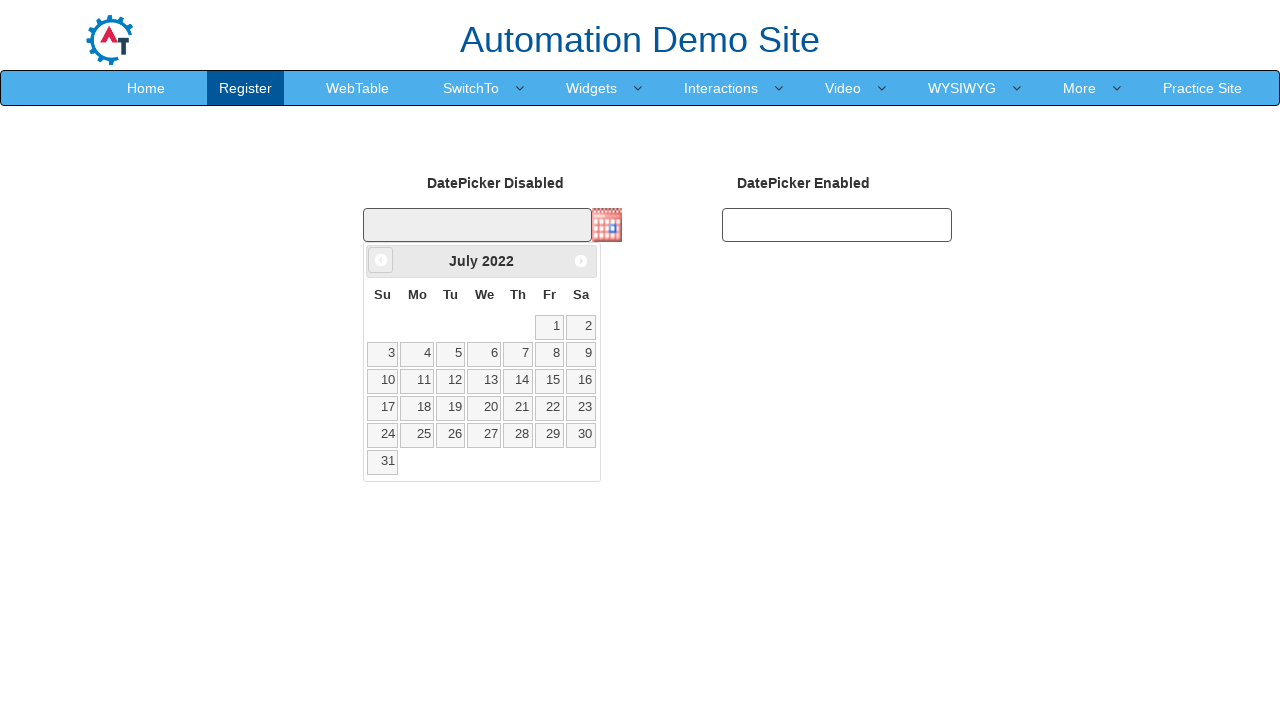

Retrieved updated month: July
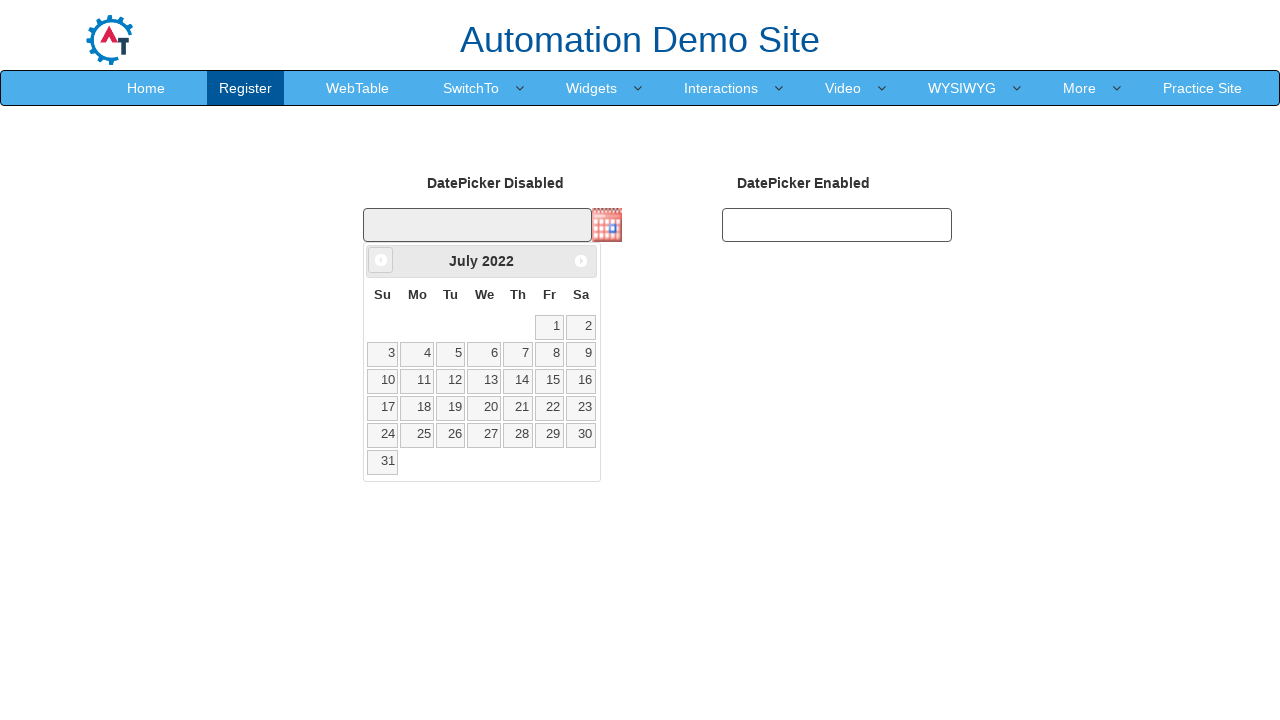

Retrieved updated year: 2022
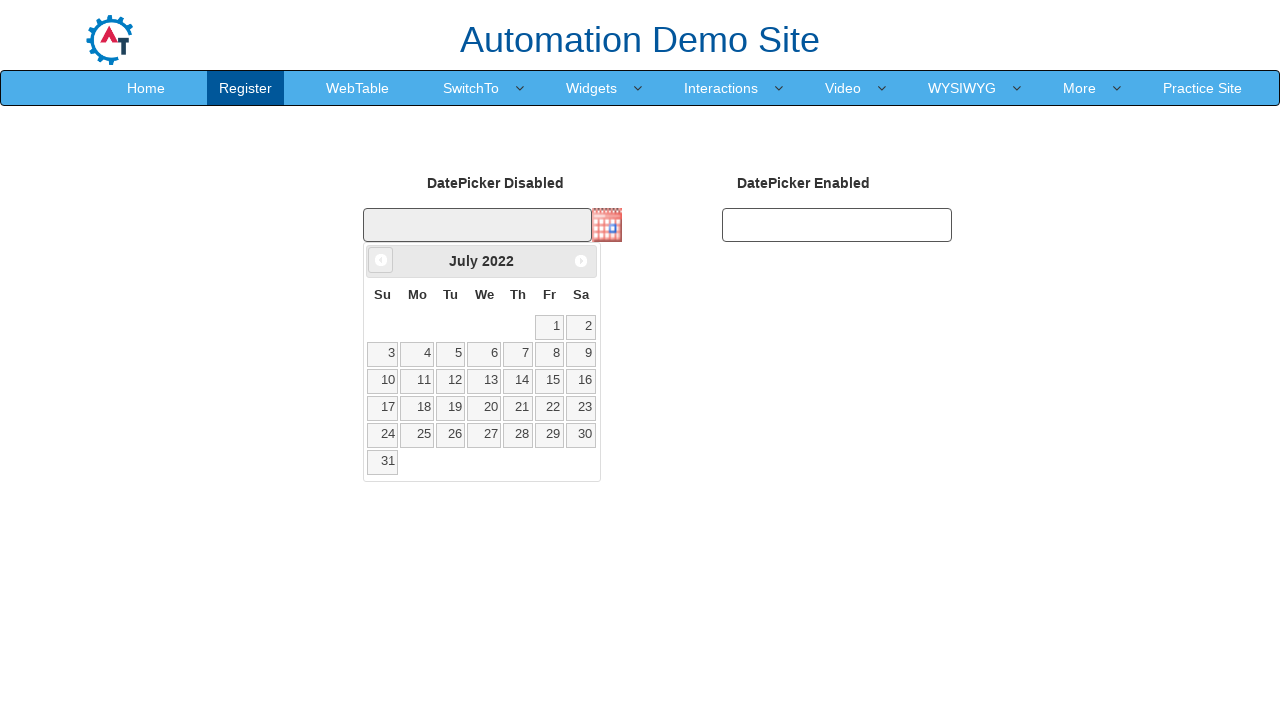

Clicked previous month button (currently at July 2022) at (381, 260) on a[data-handler='prev']
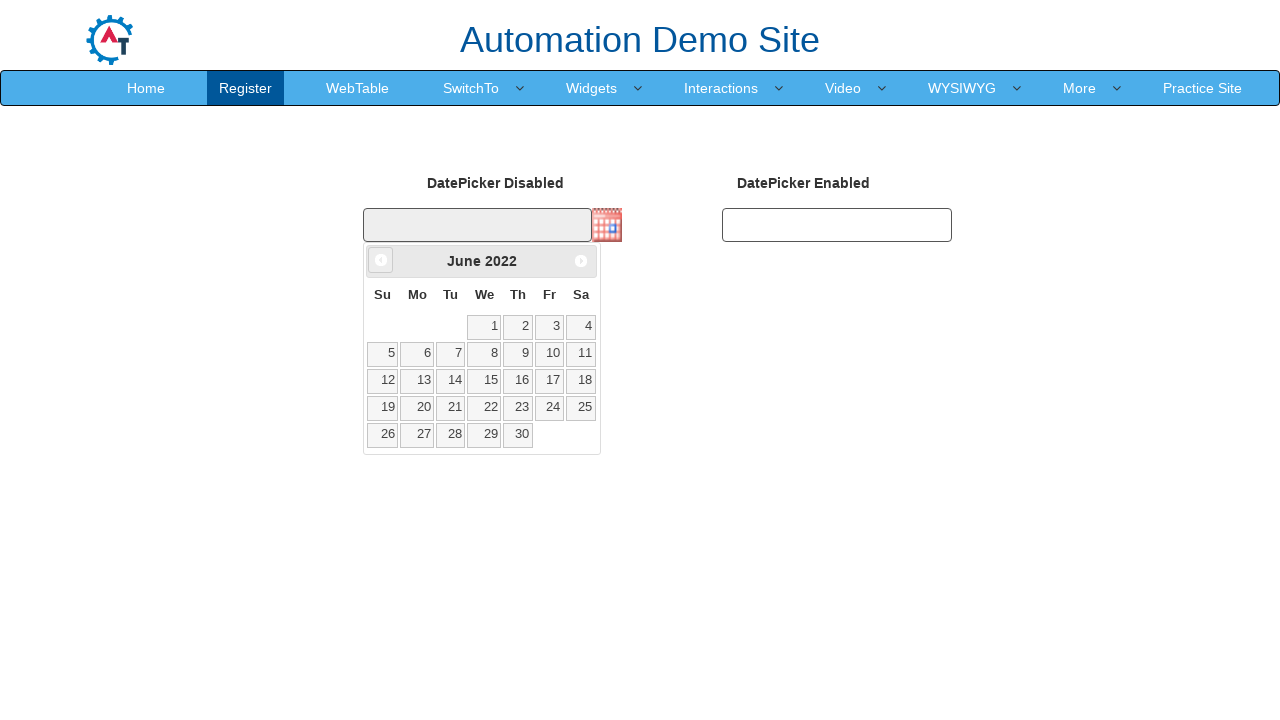

Retrieved updated month: June
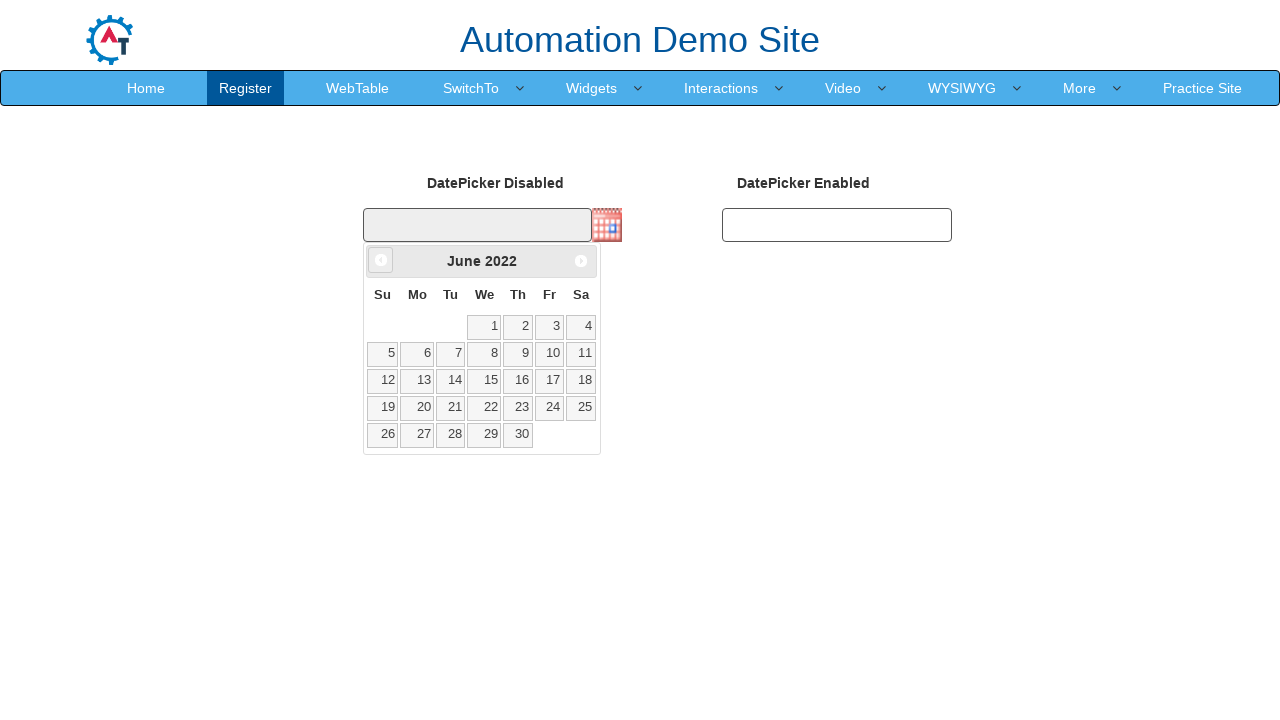

Retrieved updated year: 2022
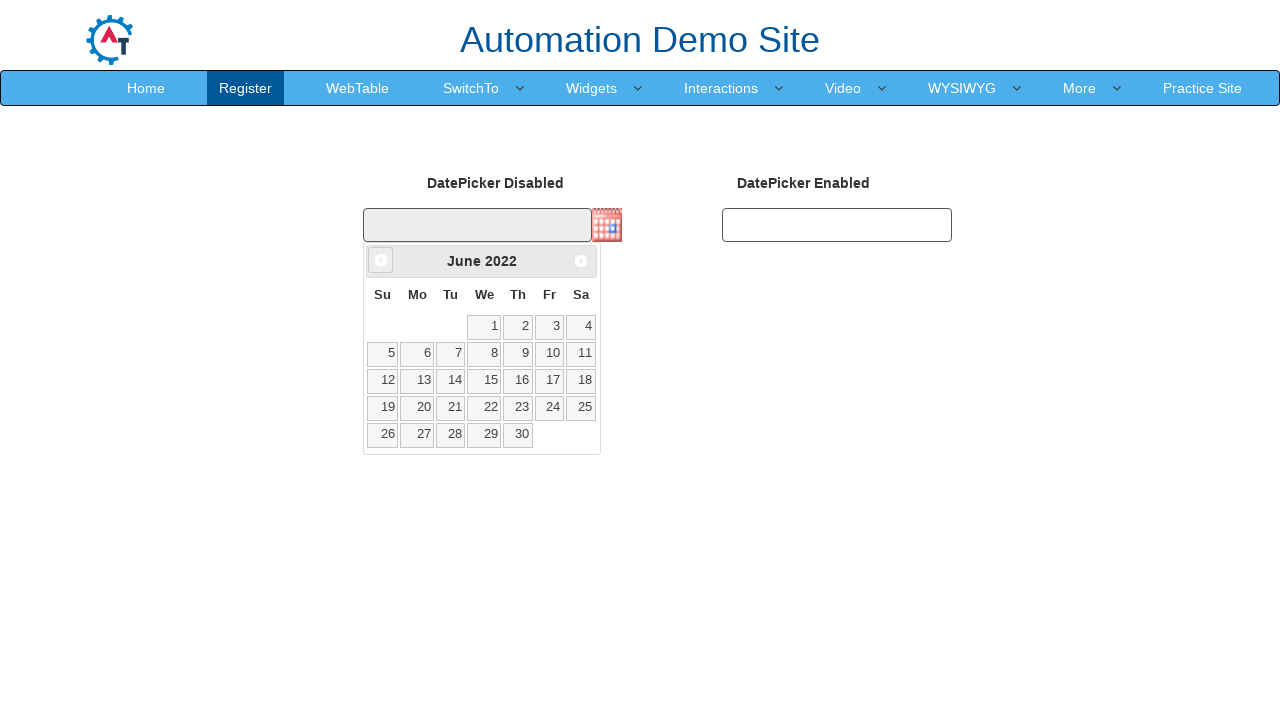

Clicked previous month button (currently at June 2022) at (381, 260) on a[data-handler='prev']
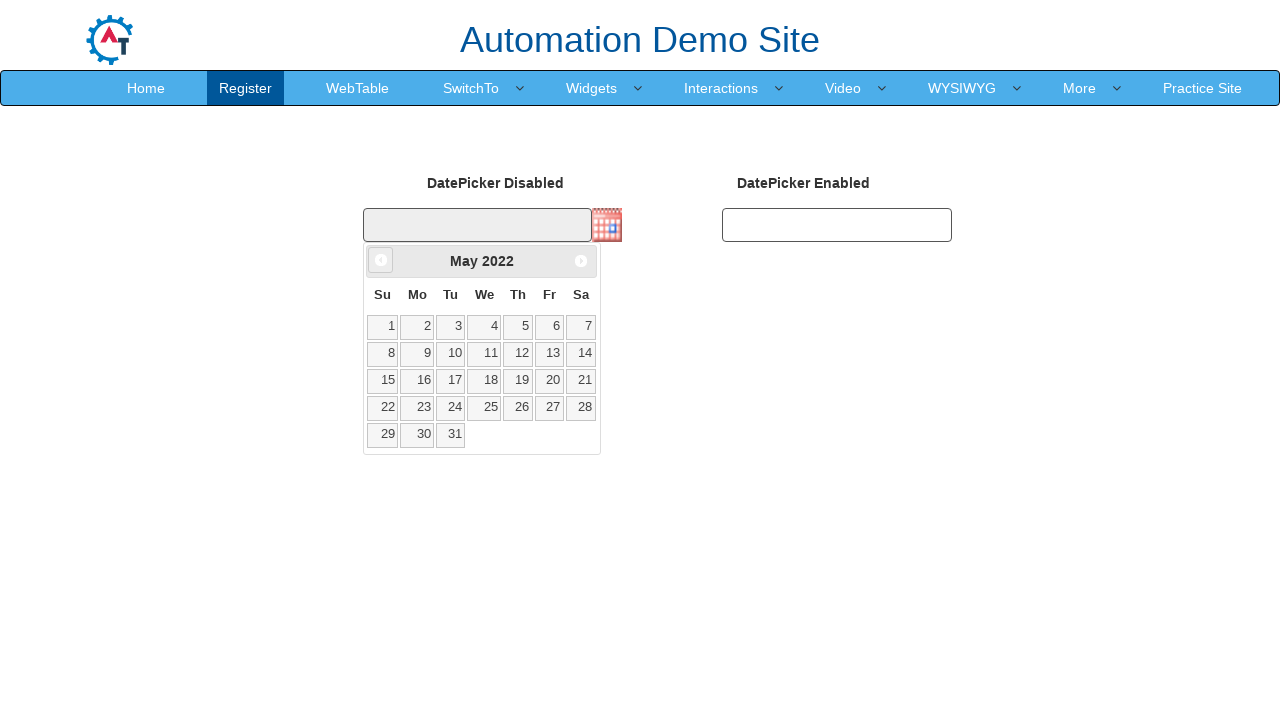

Retrieved updated month: May
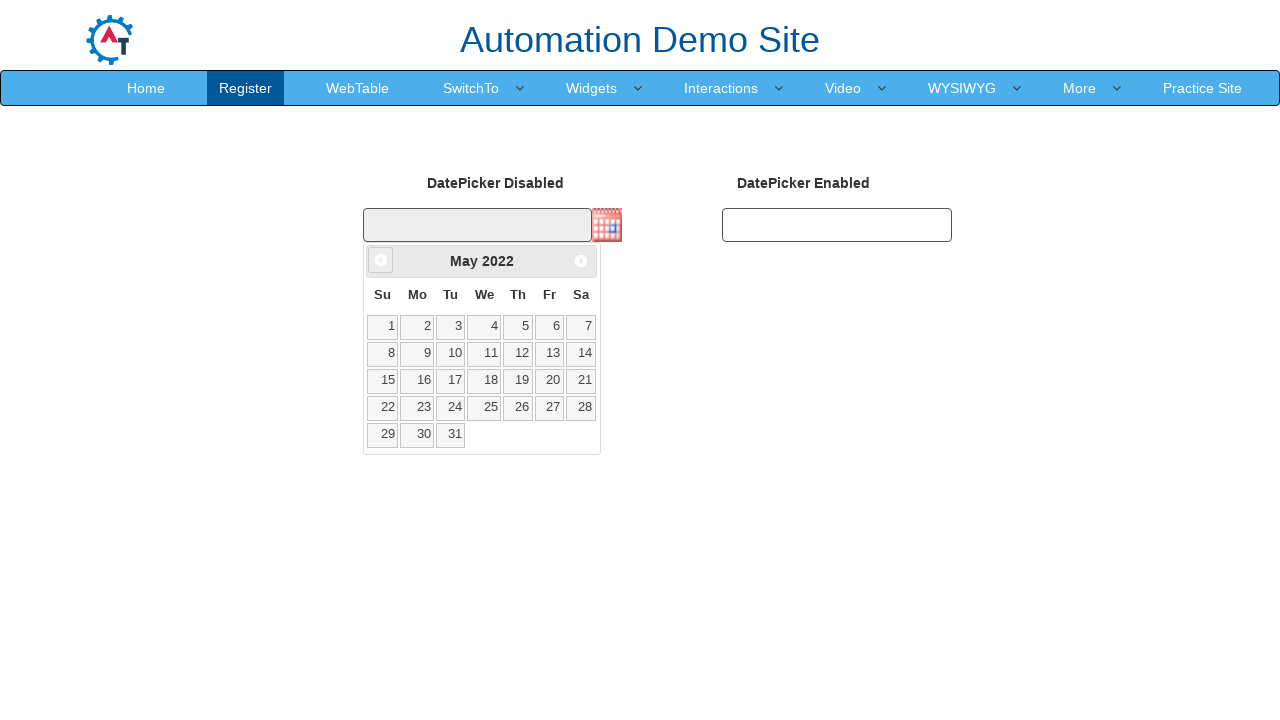

Retrieved updated year: 2022
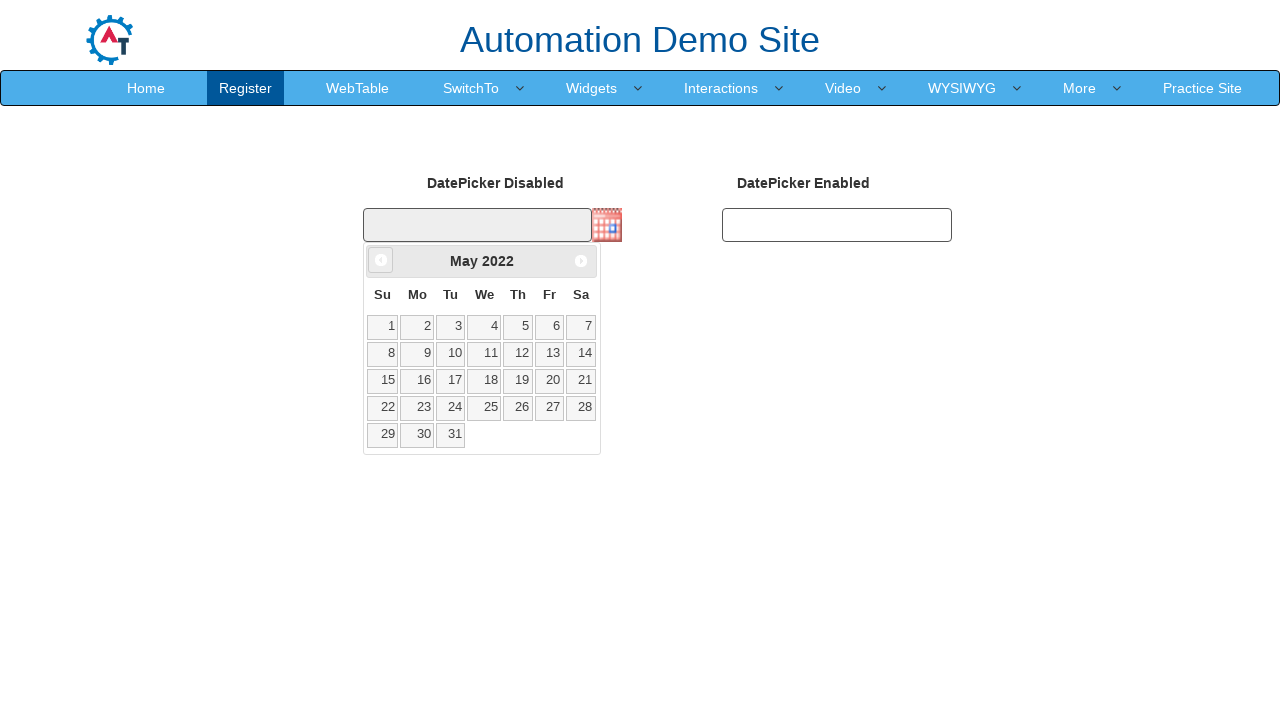

Clicked previous month button (currently at May 2022) at (381, 260) on a[data-handler='prev']
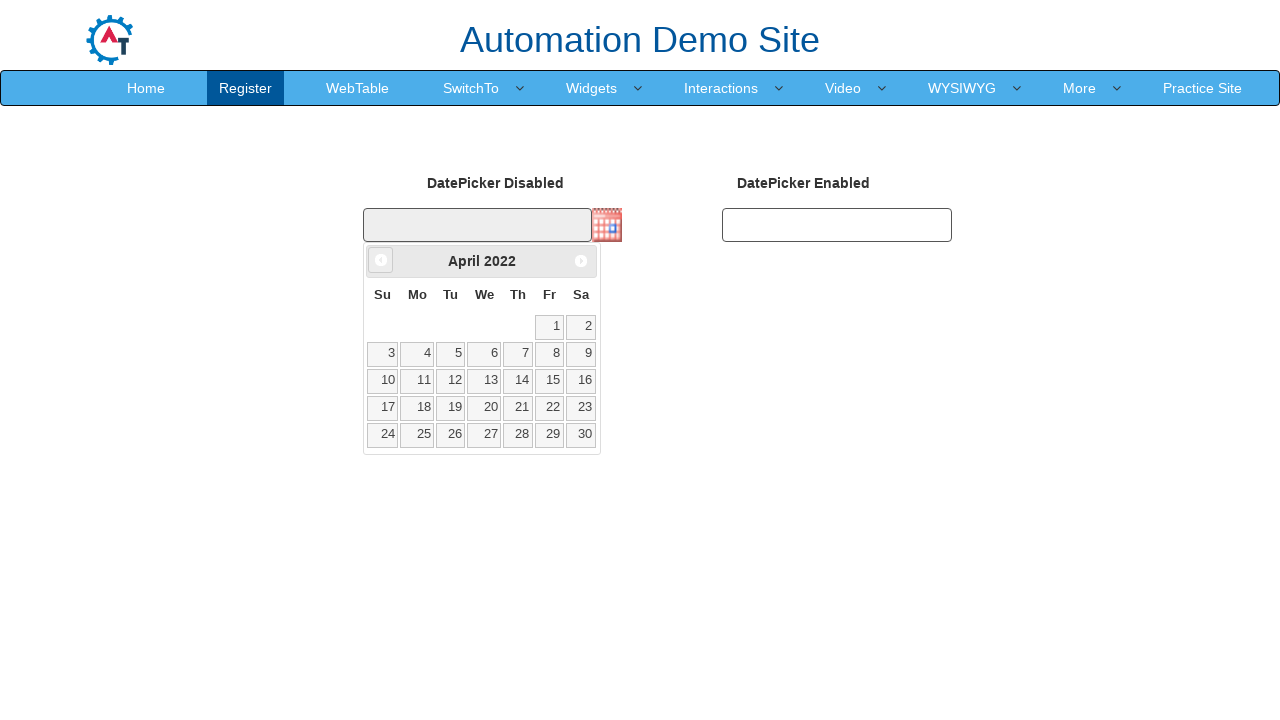

Retrieved updated month: April
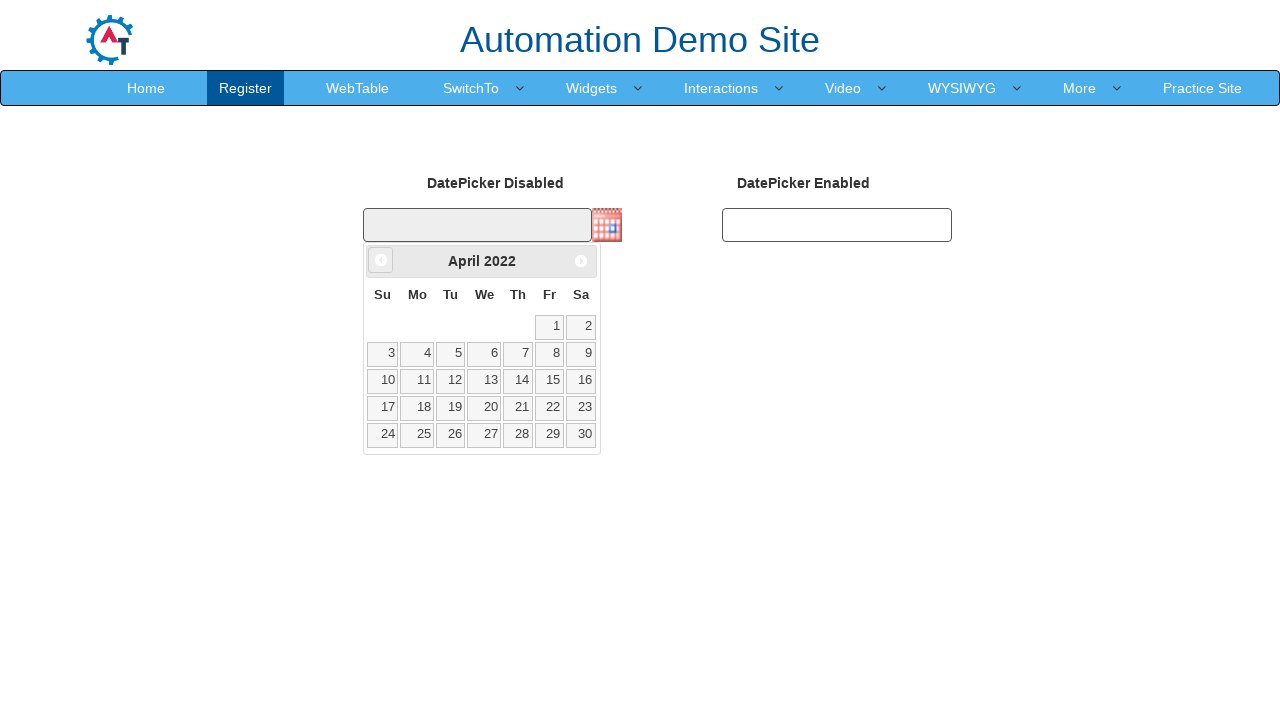

Retrieved updated year: 2022
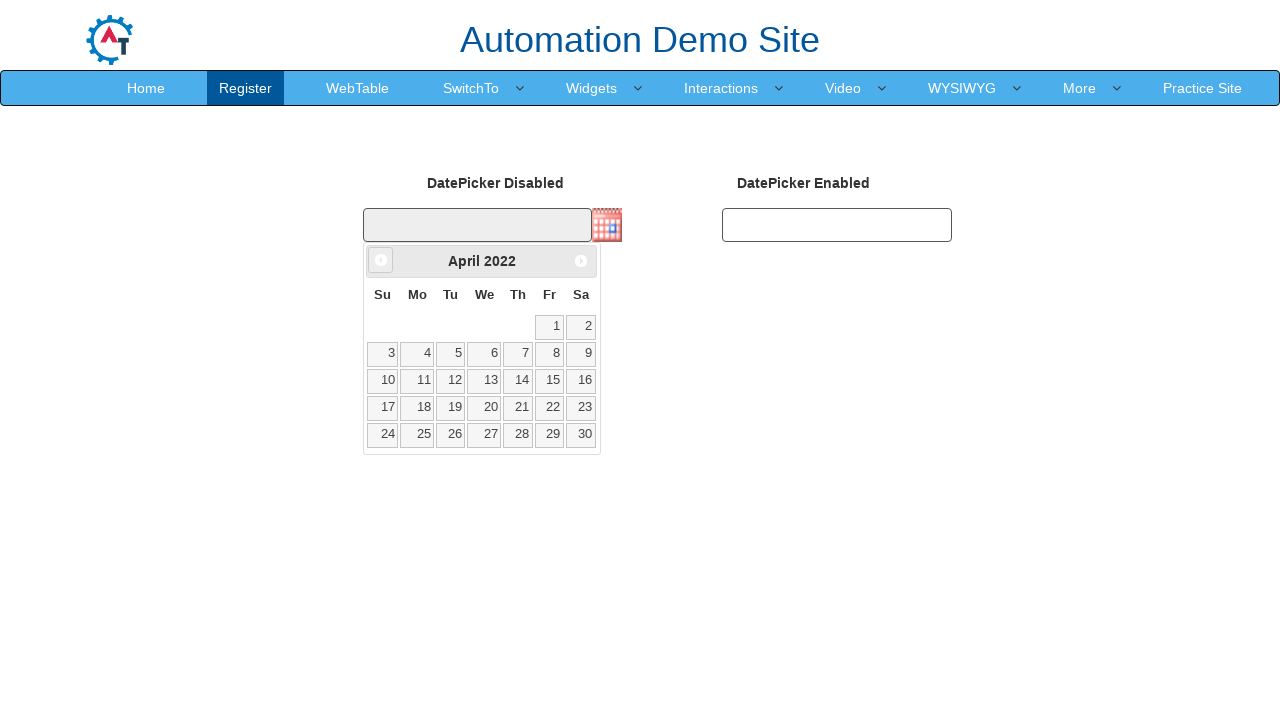

Clicked previous month button (currently at April 2022) at (381, 260) on a[data-handler='prev']
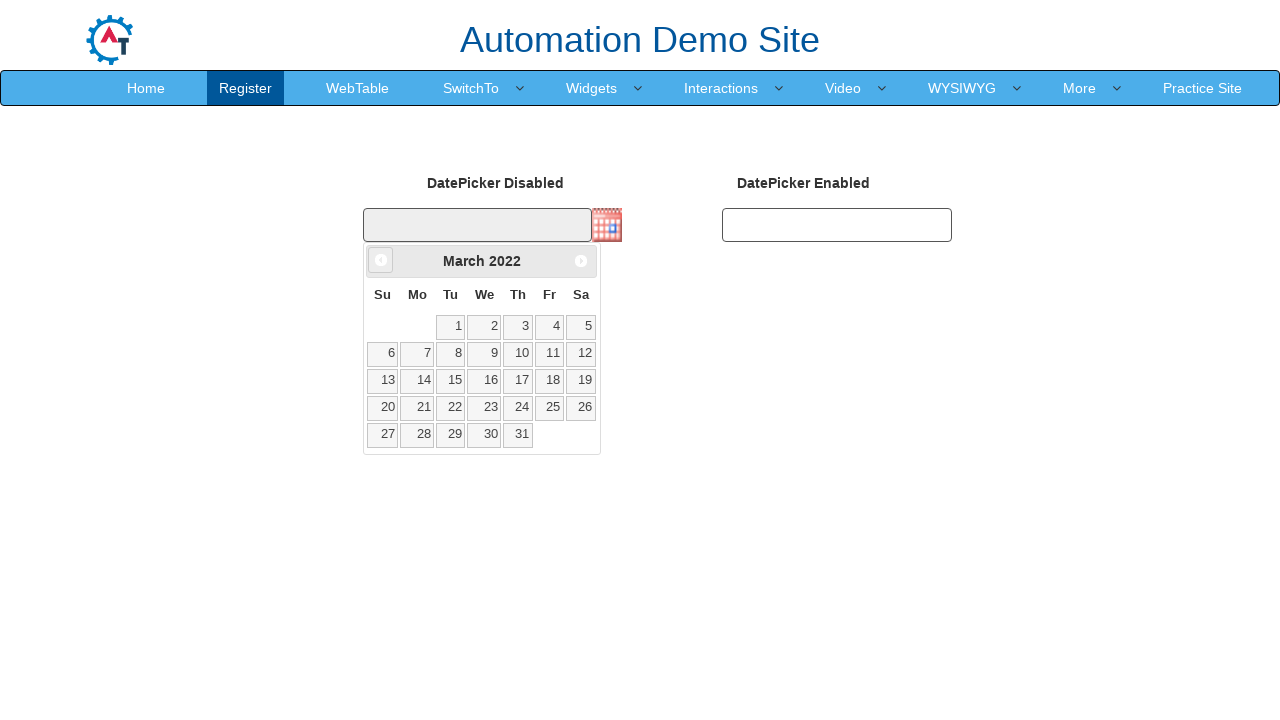

Retrieved updated month: March
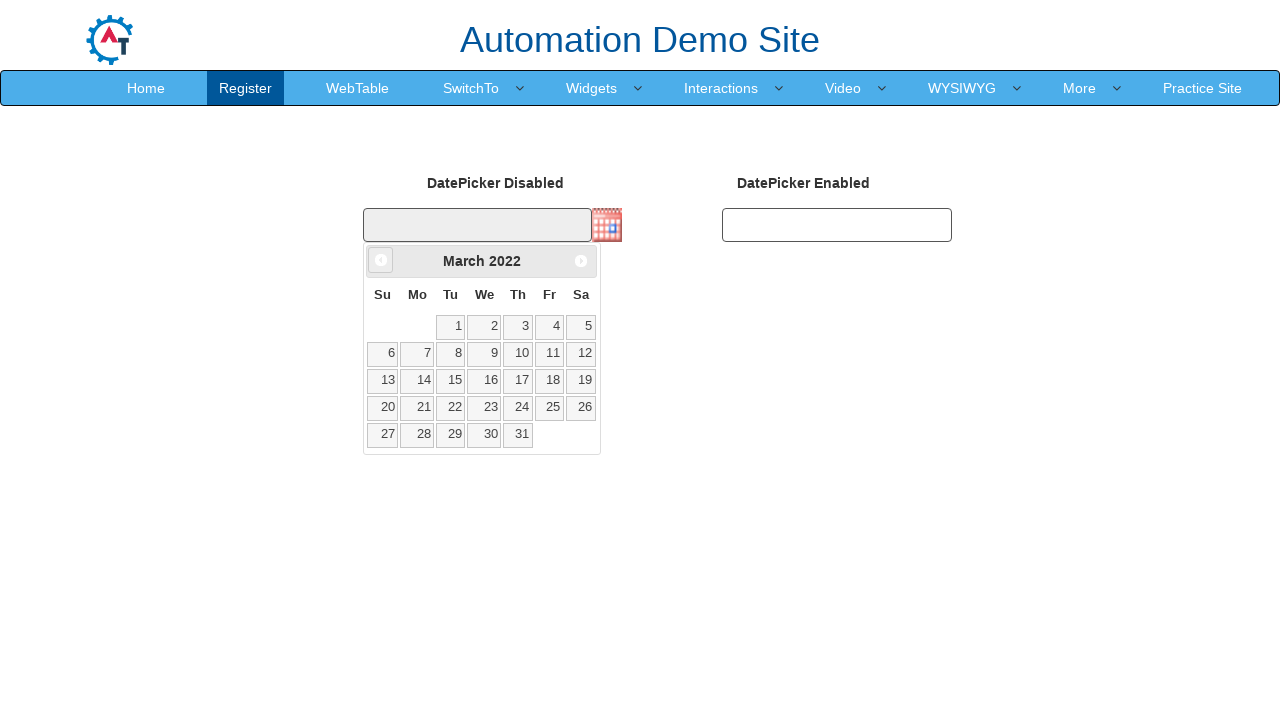

Retrieved updated year: 2022
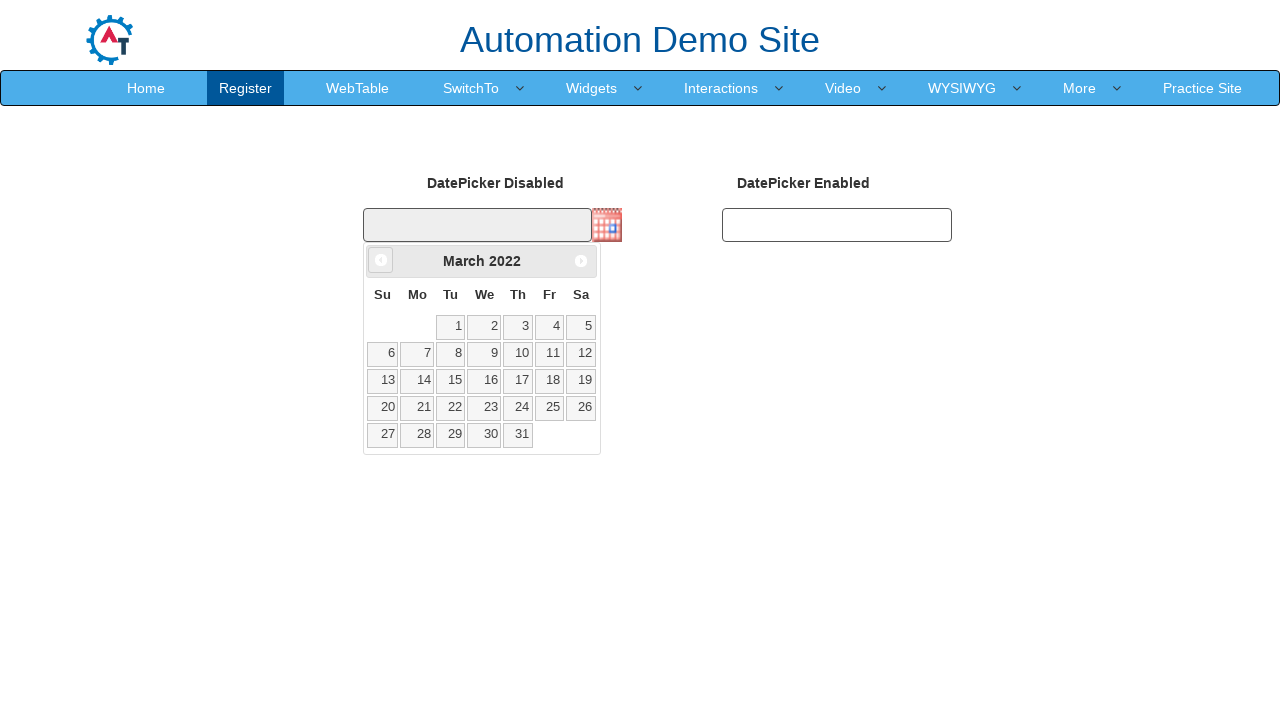

Clicked previous month button (currently at March 2022) at (381, 260) on a[data-handler='prev']
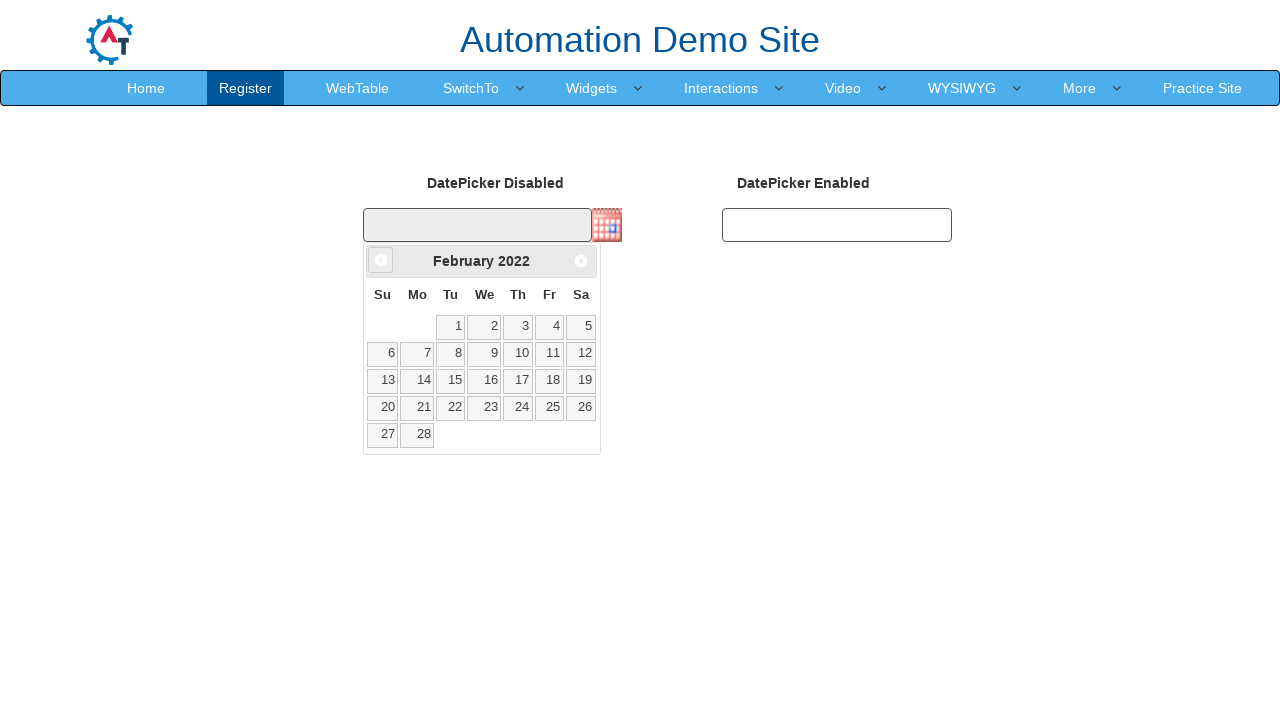

Retrieved updated month: February
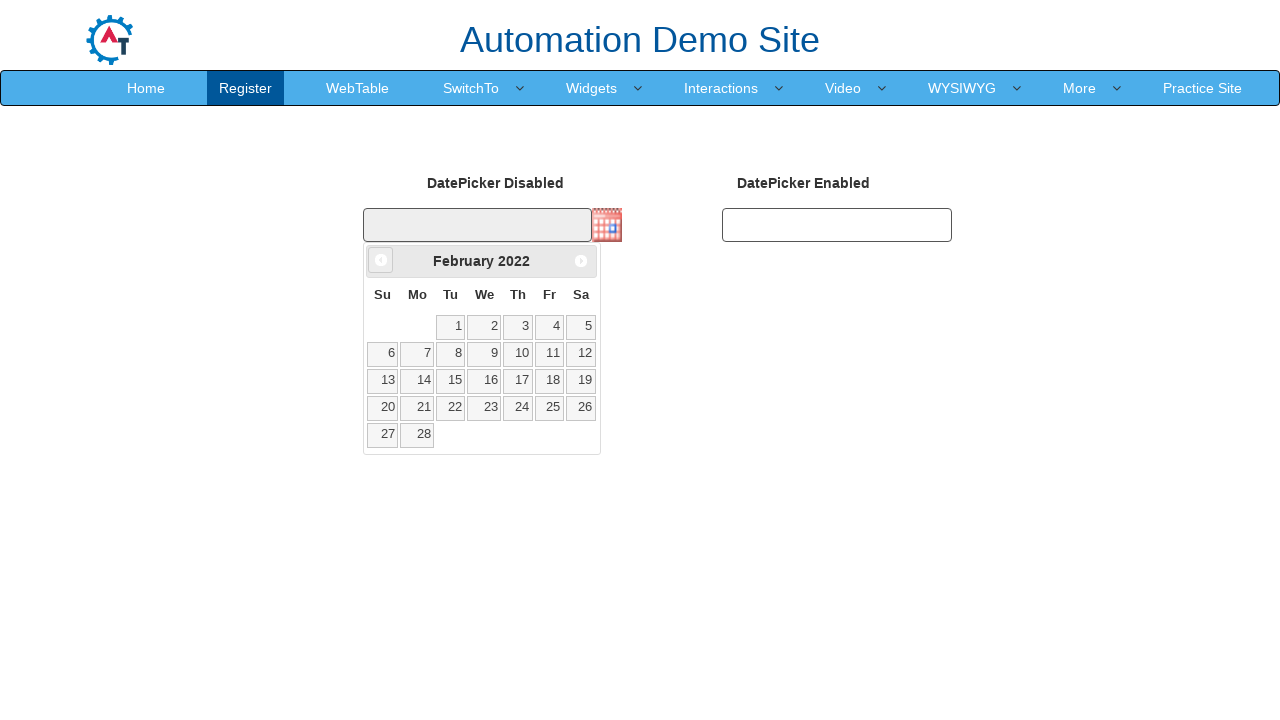

Retrieved updated year: 2022
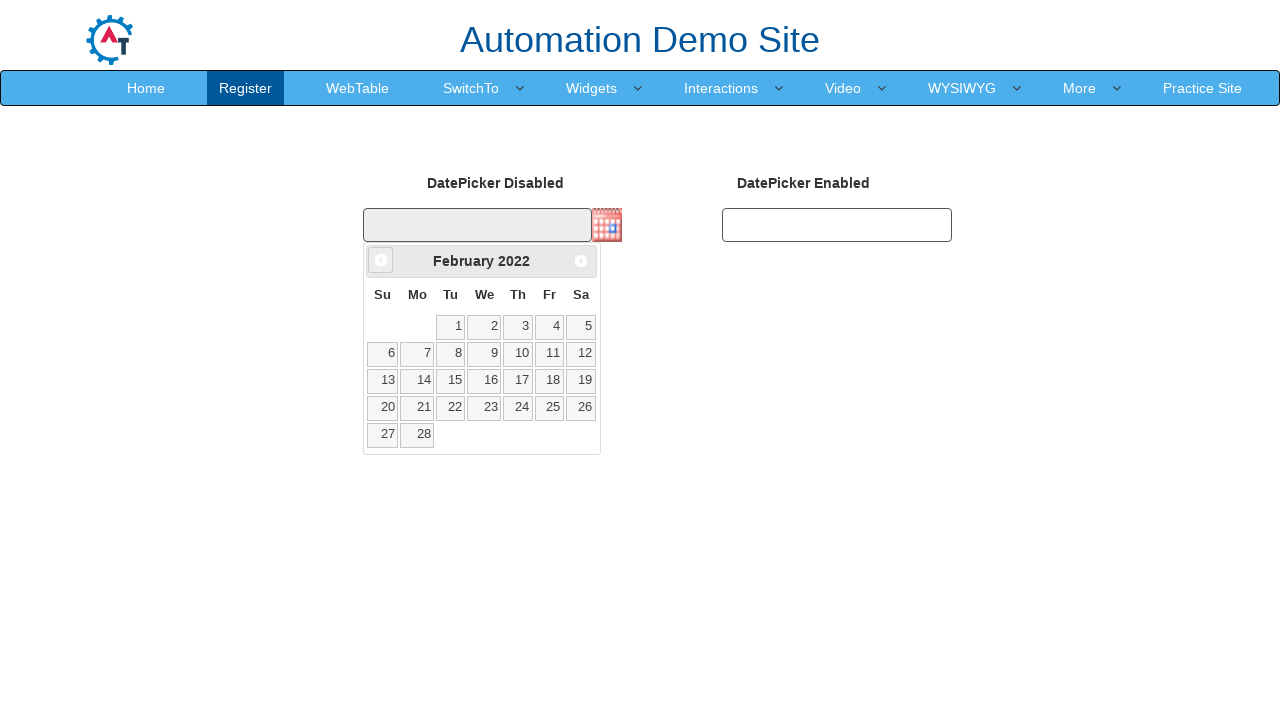

Clicked previous month button (currently at February 2022) at (381, 260) on a[data-handler='prev']
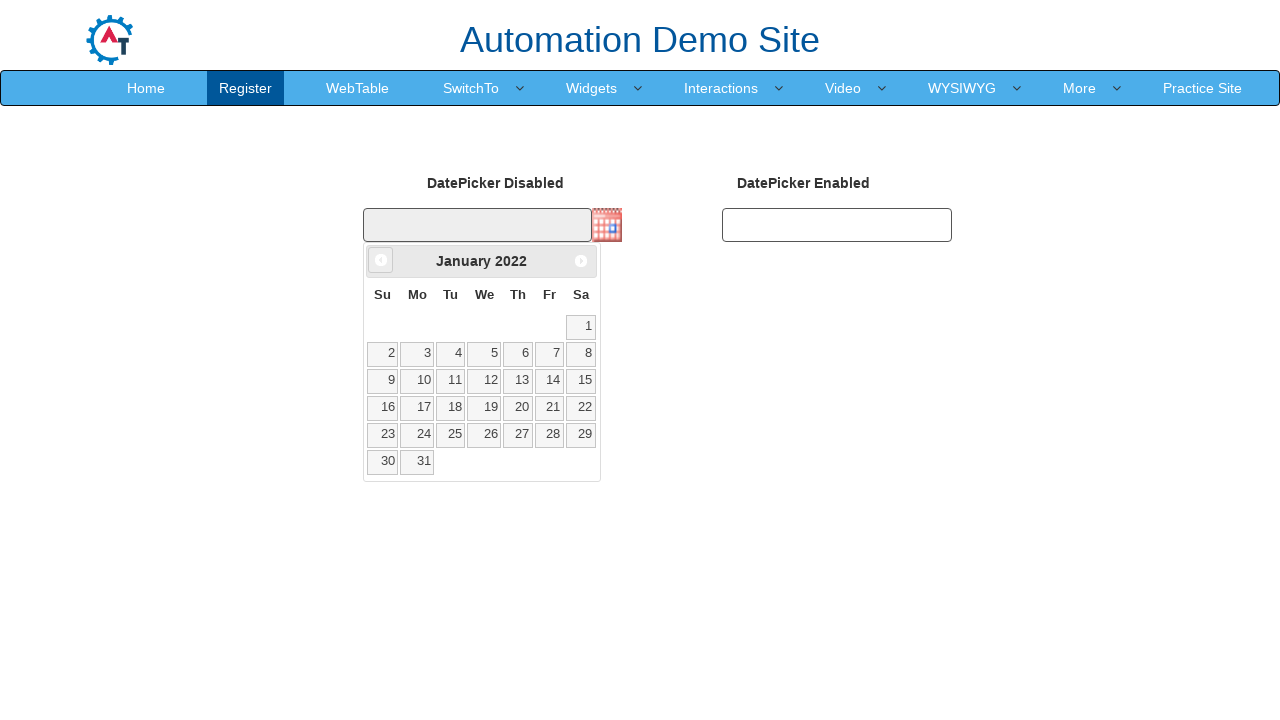

Retrieved updated month: January
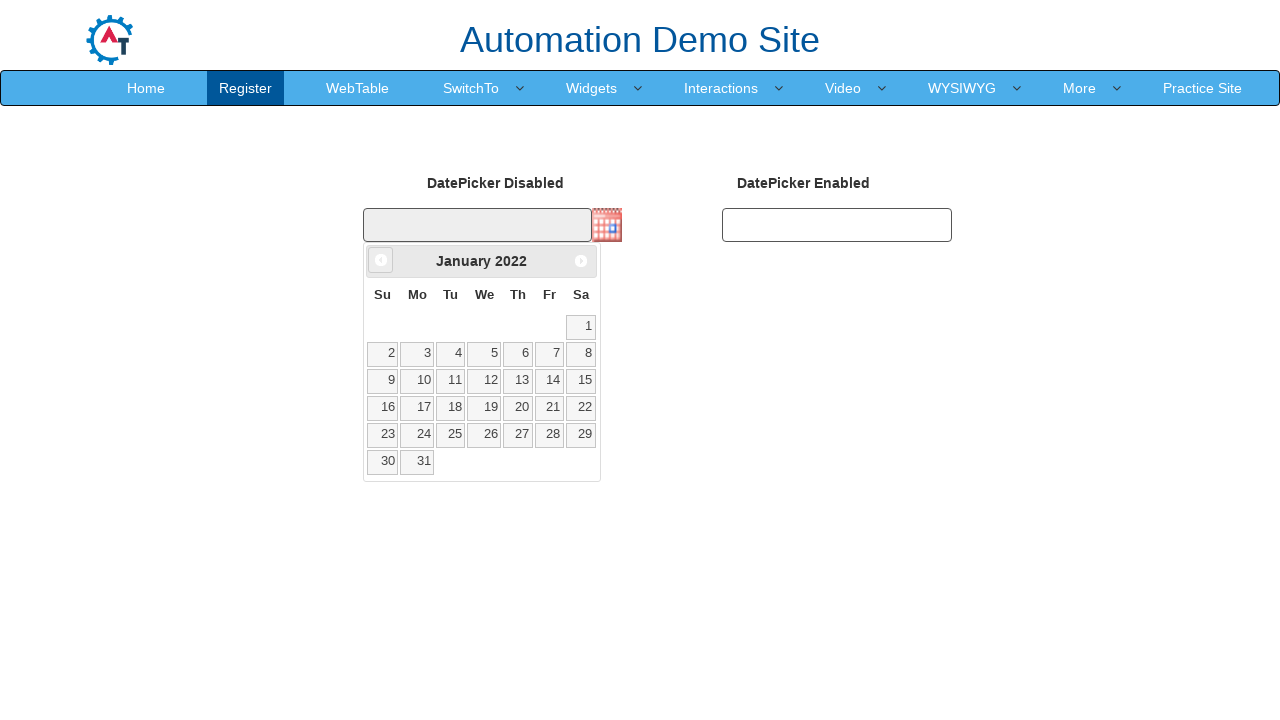

Retrieved updated year: 2022
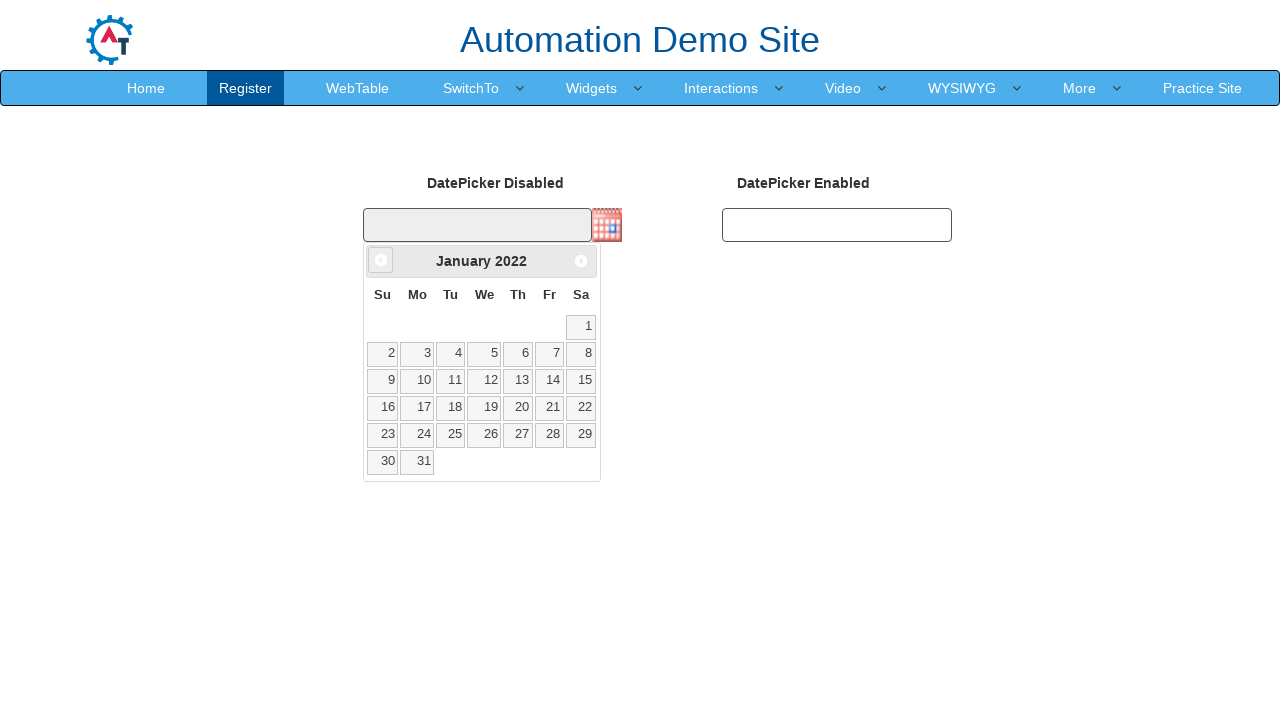

Clicked previous month button (currently at January 2022) at (381, 260) on a[data-handler='prev']
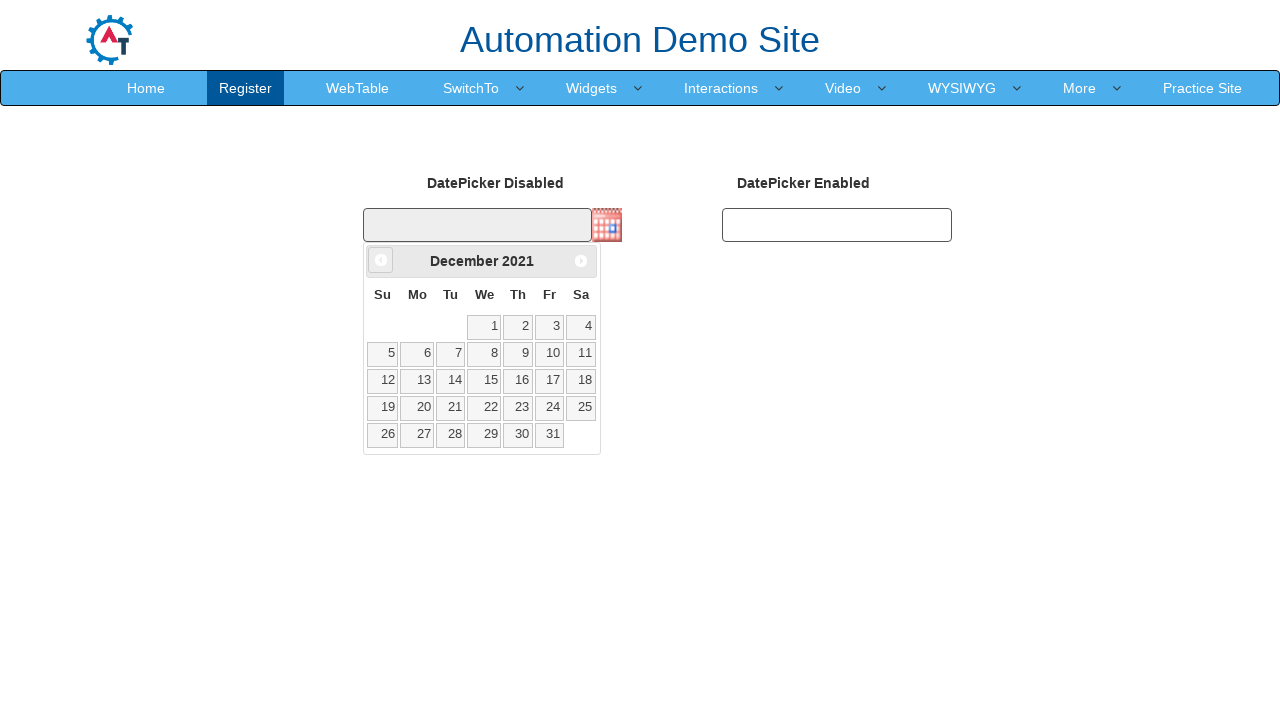

Retrieved updated month: December
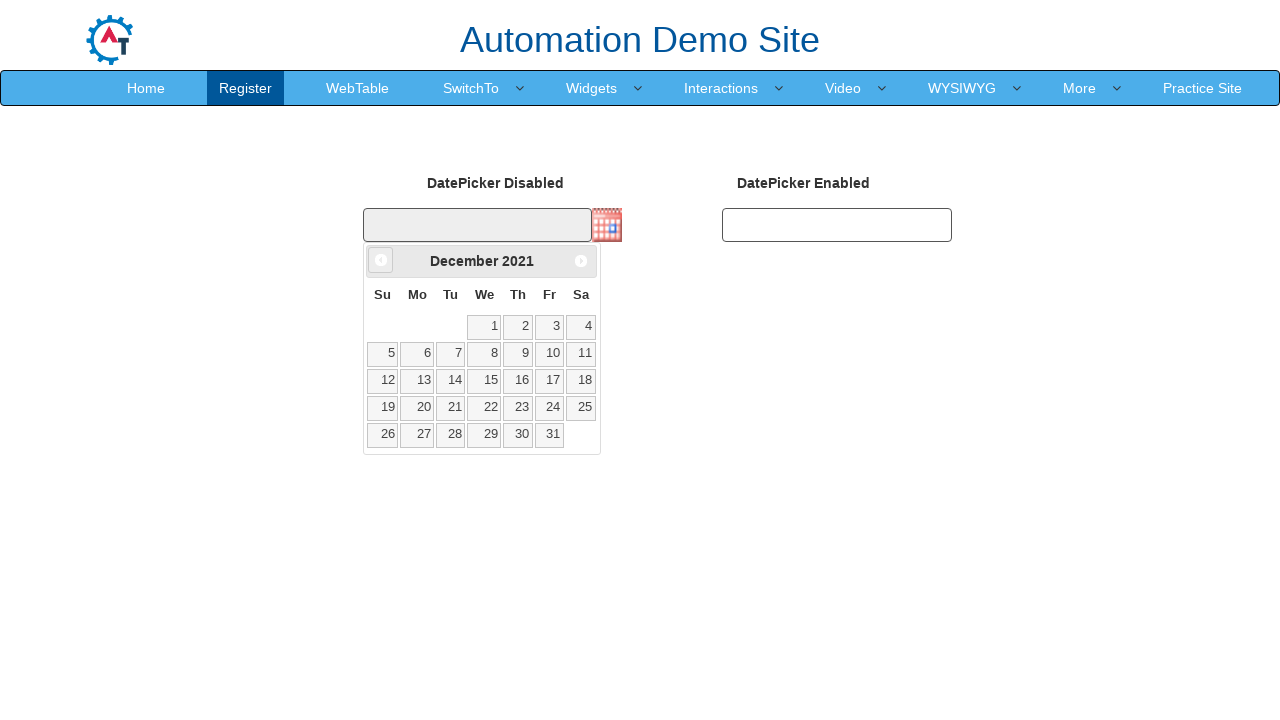

Retrieved updated year: 2021
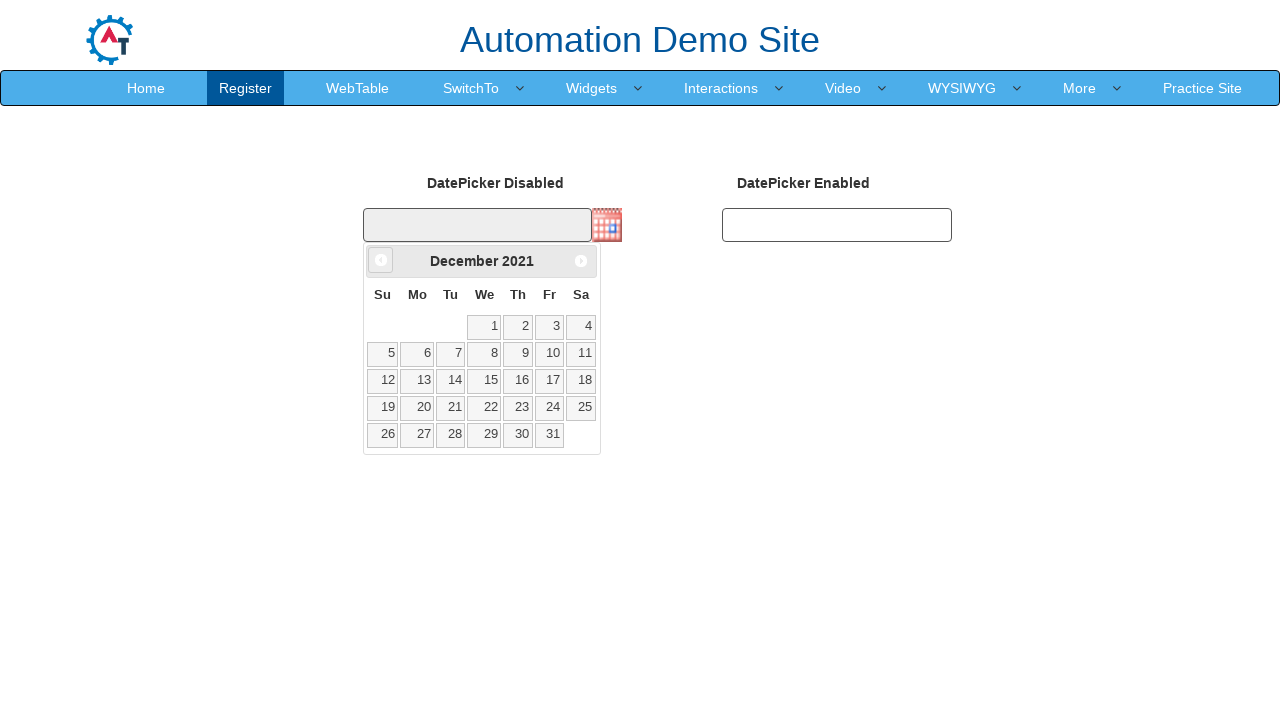

Clicked previous month button (currently at December 2021) at (381, 260) on a[data-handler='prev']
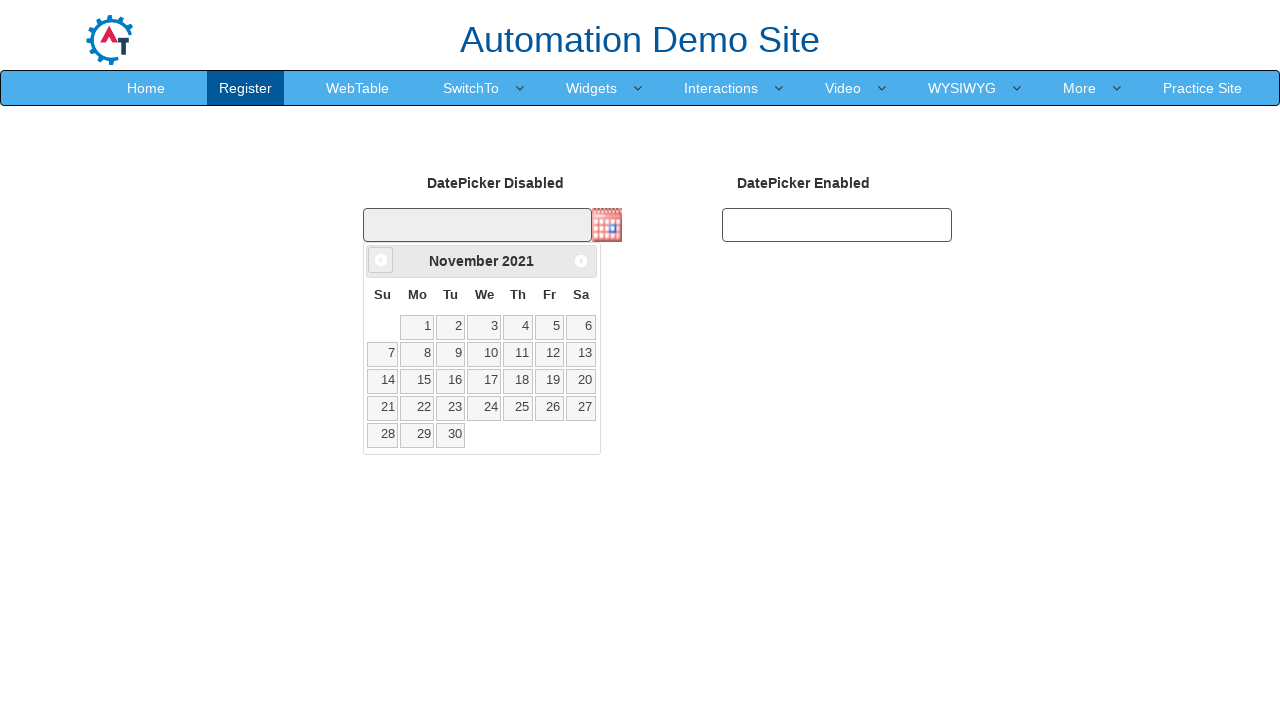

Retrieved updated month: November
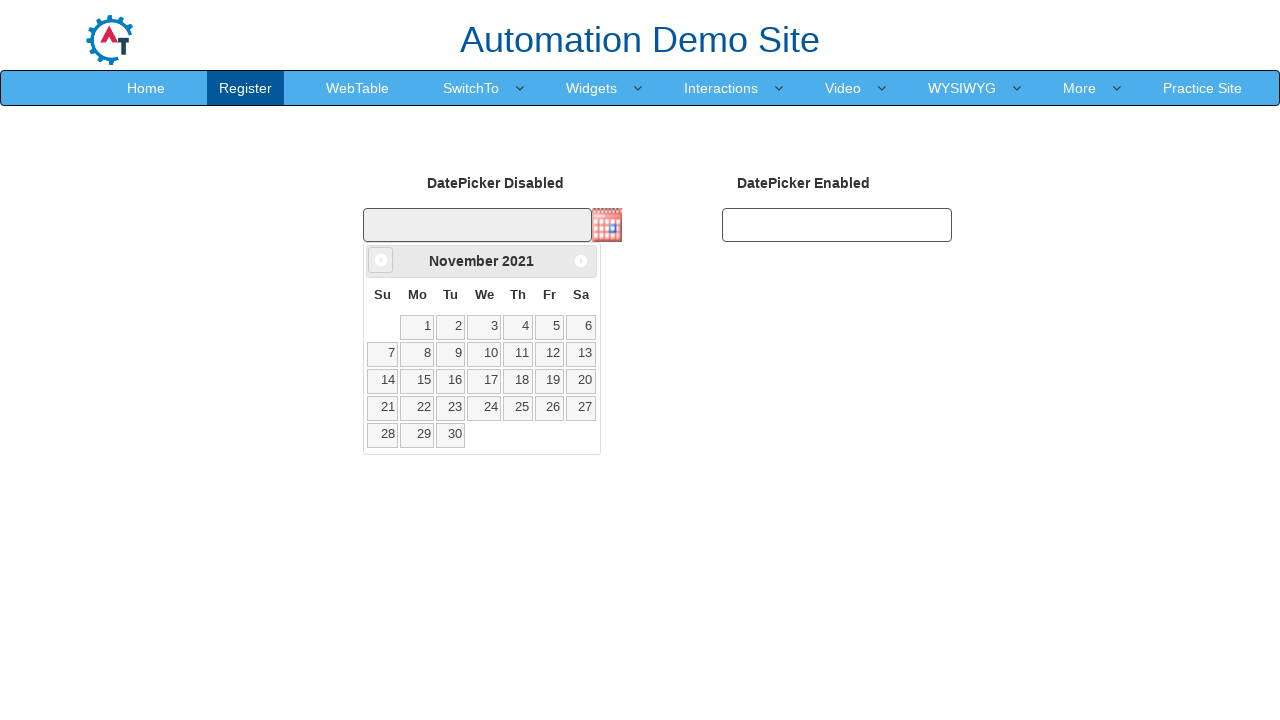

Retrieved updated year: 2021
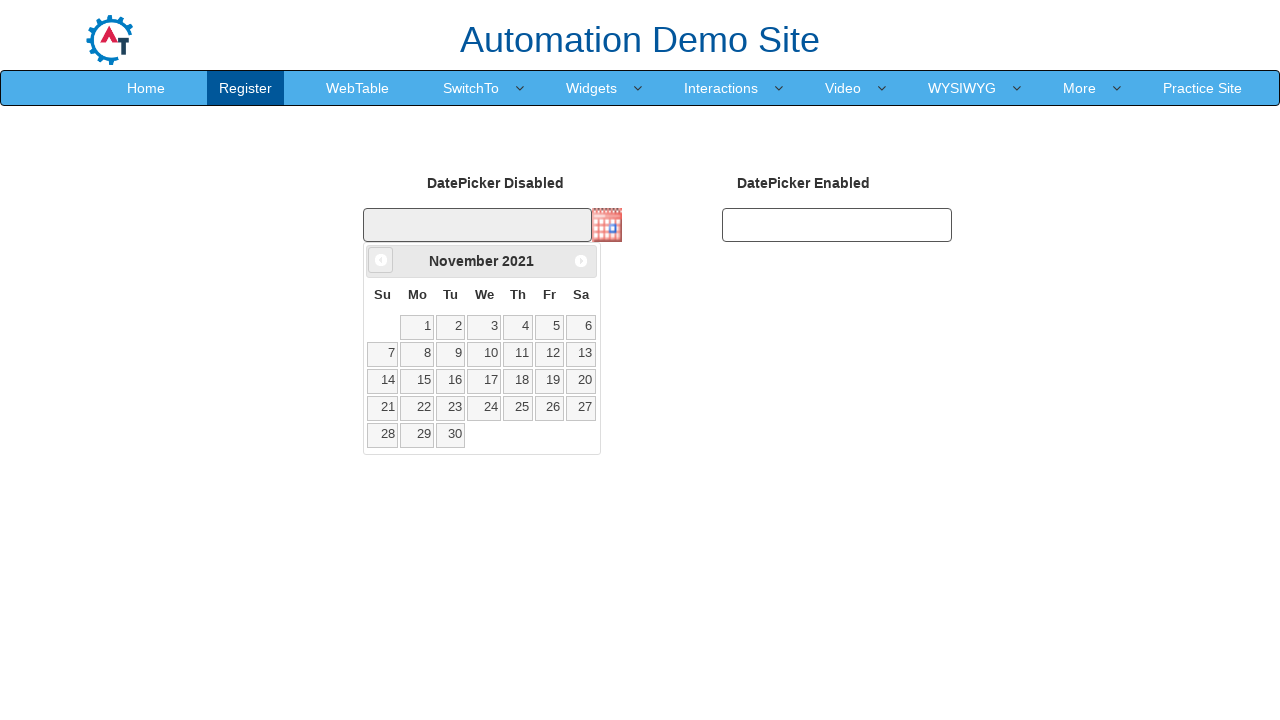

Clicked previous month button (currently at November 2021) at (381, 260) on a[data-handler='prev']
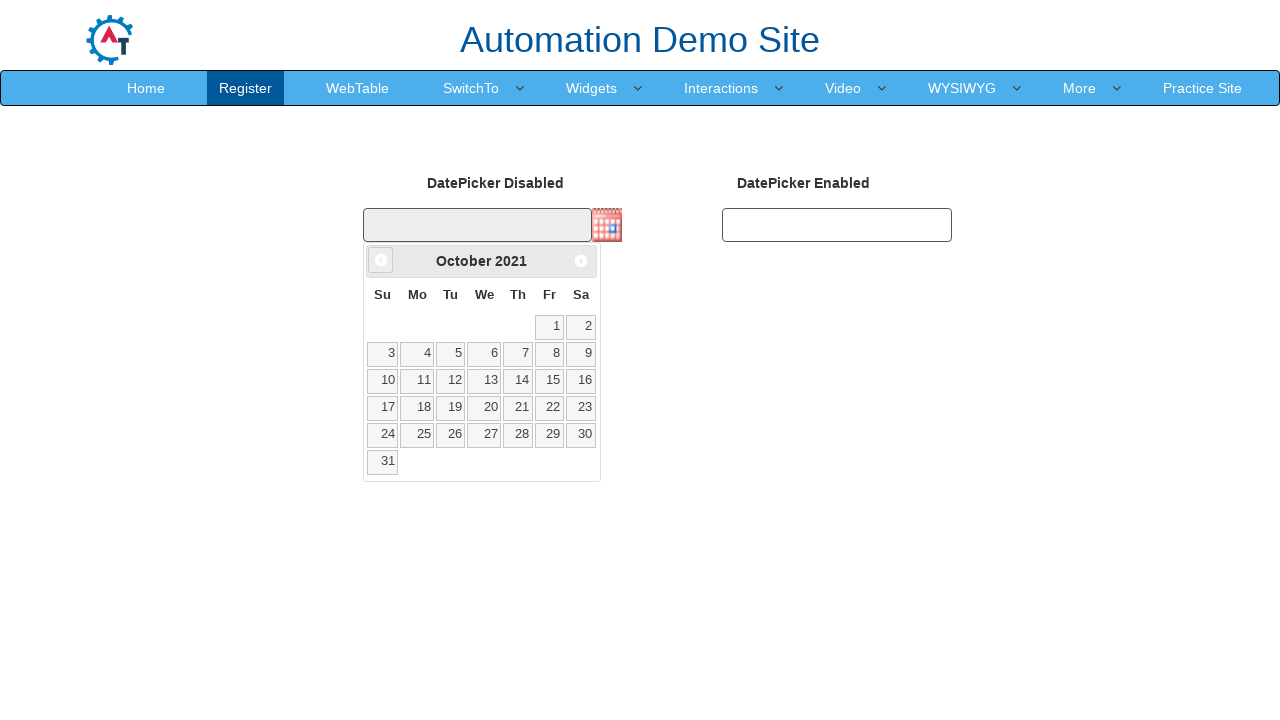

Retrieved updated month: October
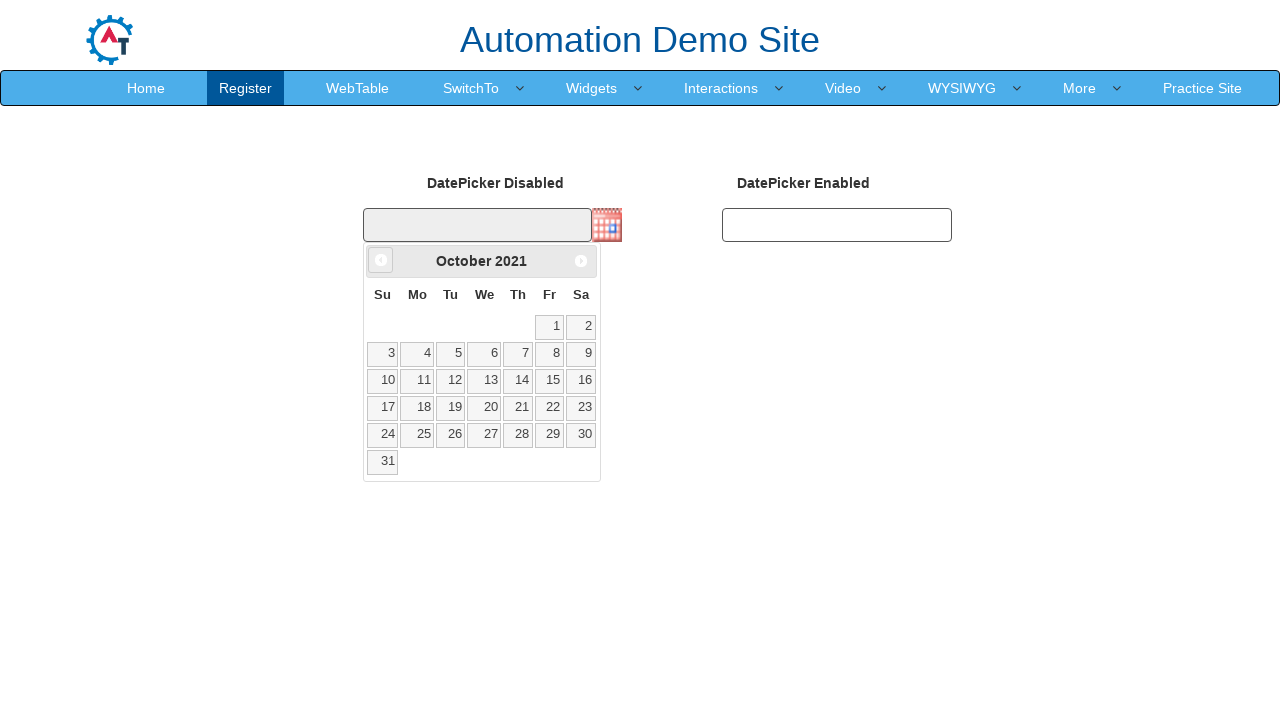

Retrieved updated year: 2021
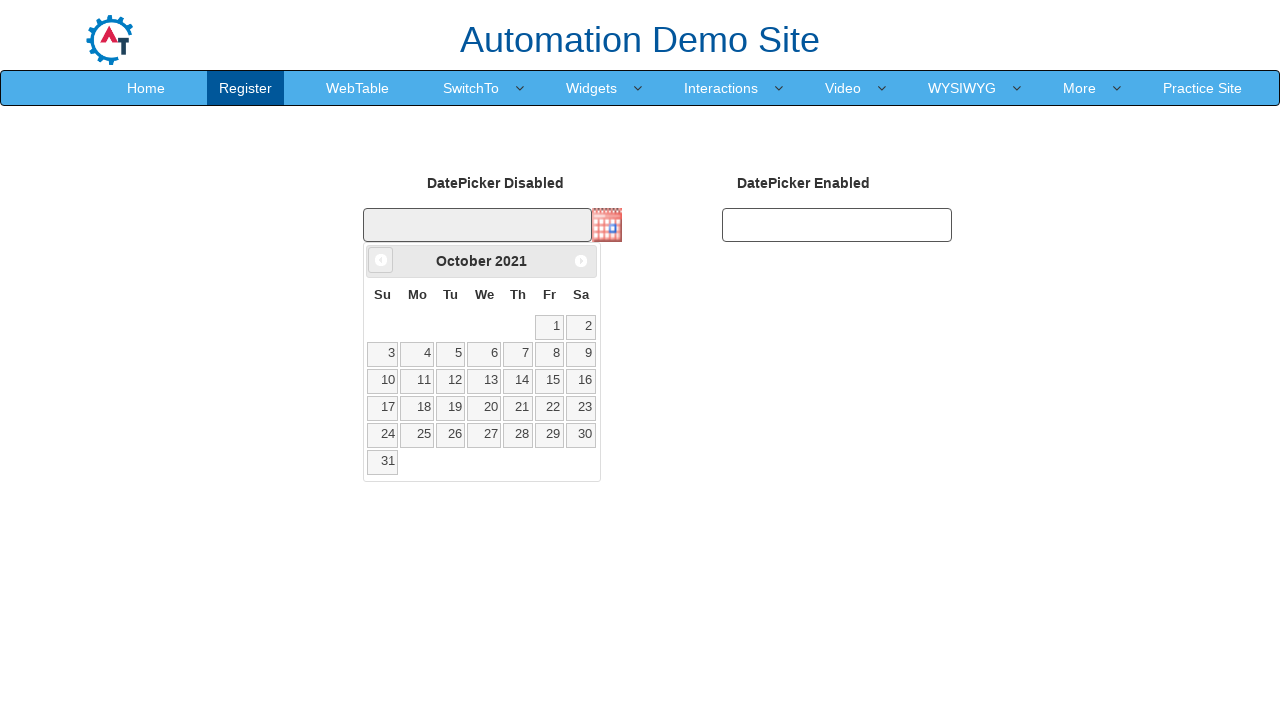

Clicked previous month button (currently at October 2021) at (381, 260) on a[data-handler='prev']
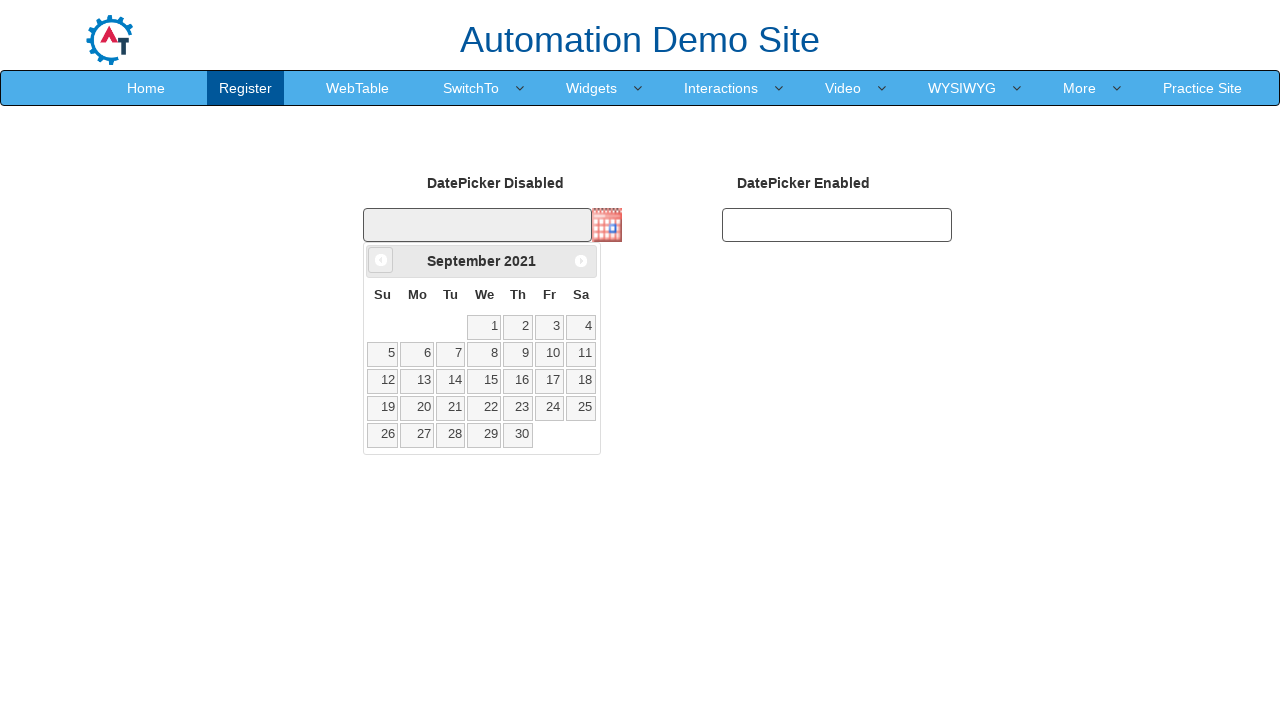

Retrieved updated month: September
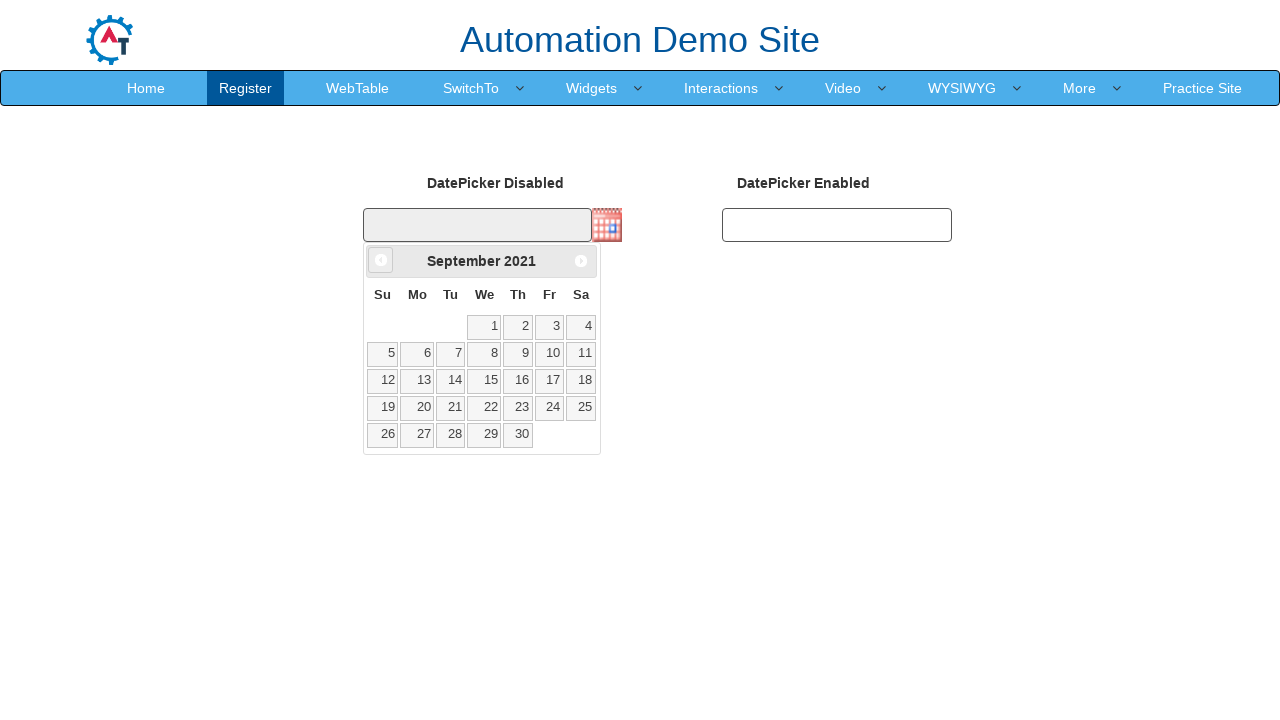

Retrieved updated year: 2021
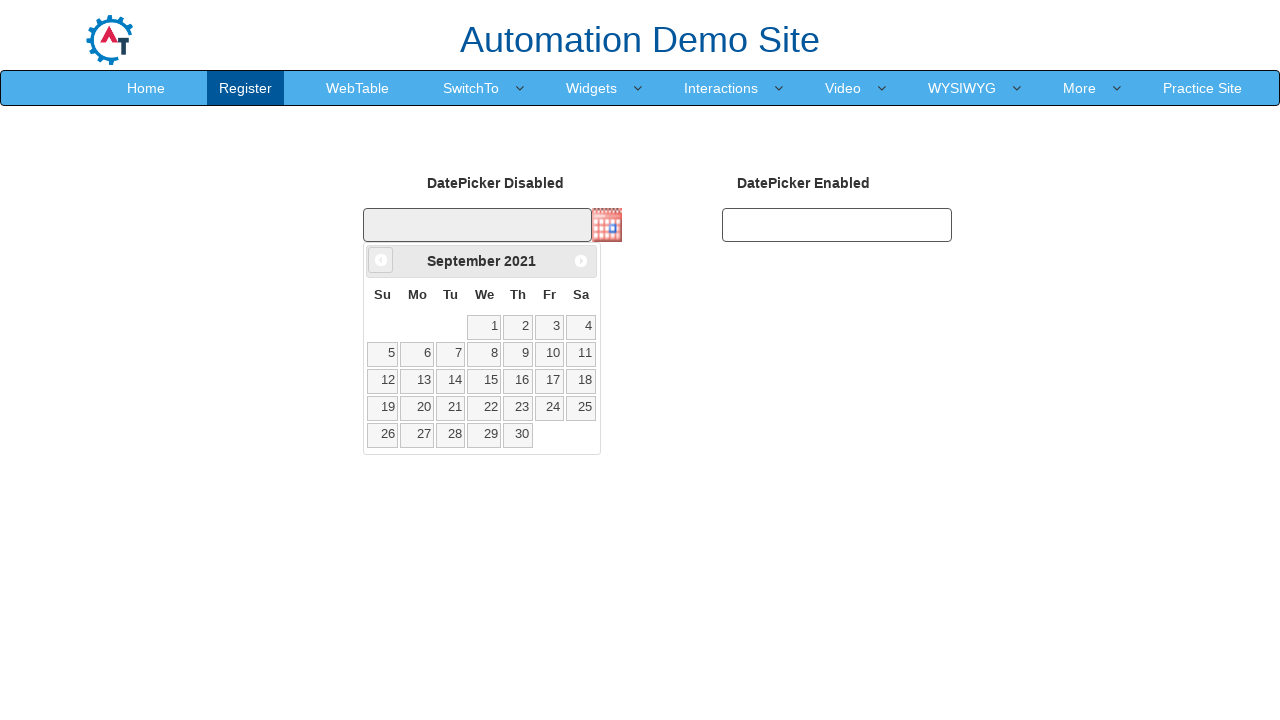

Clicked previous month button (currently at September 2021) at (381, 260) on a[data-handler='prev']
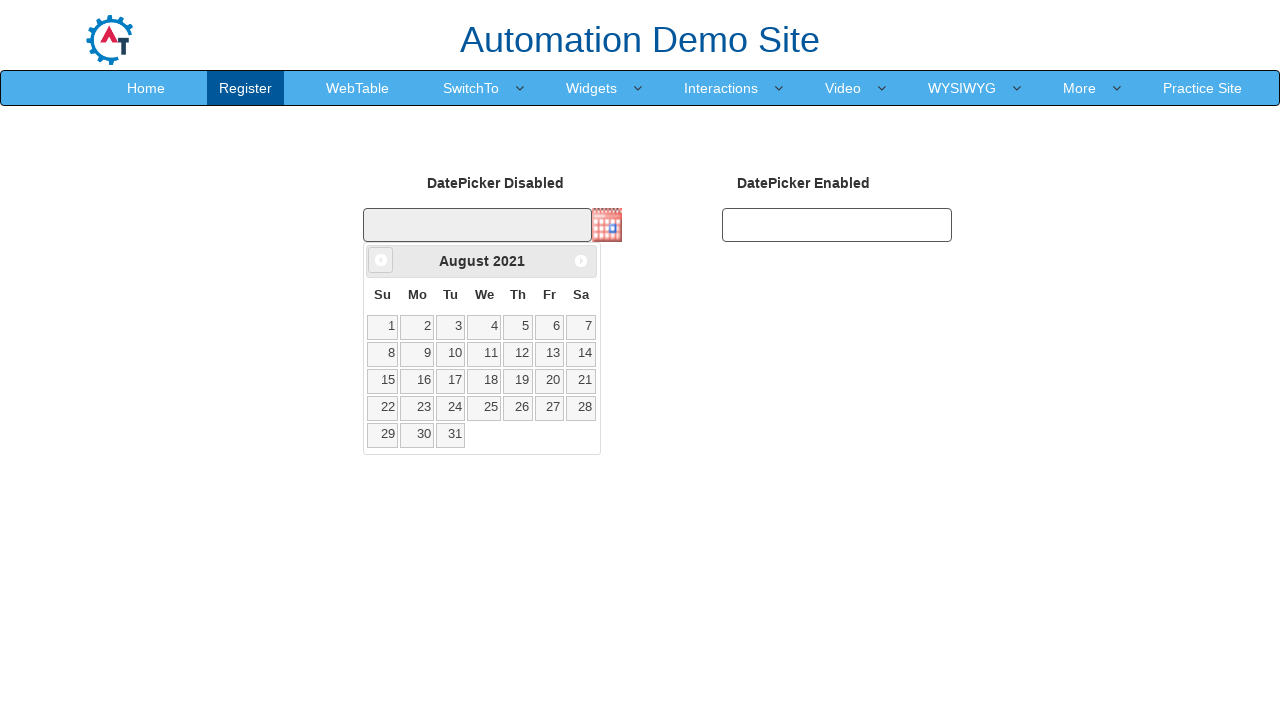

Retrieved updated month: August
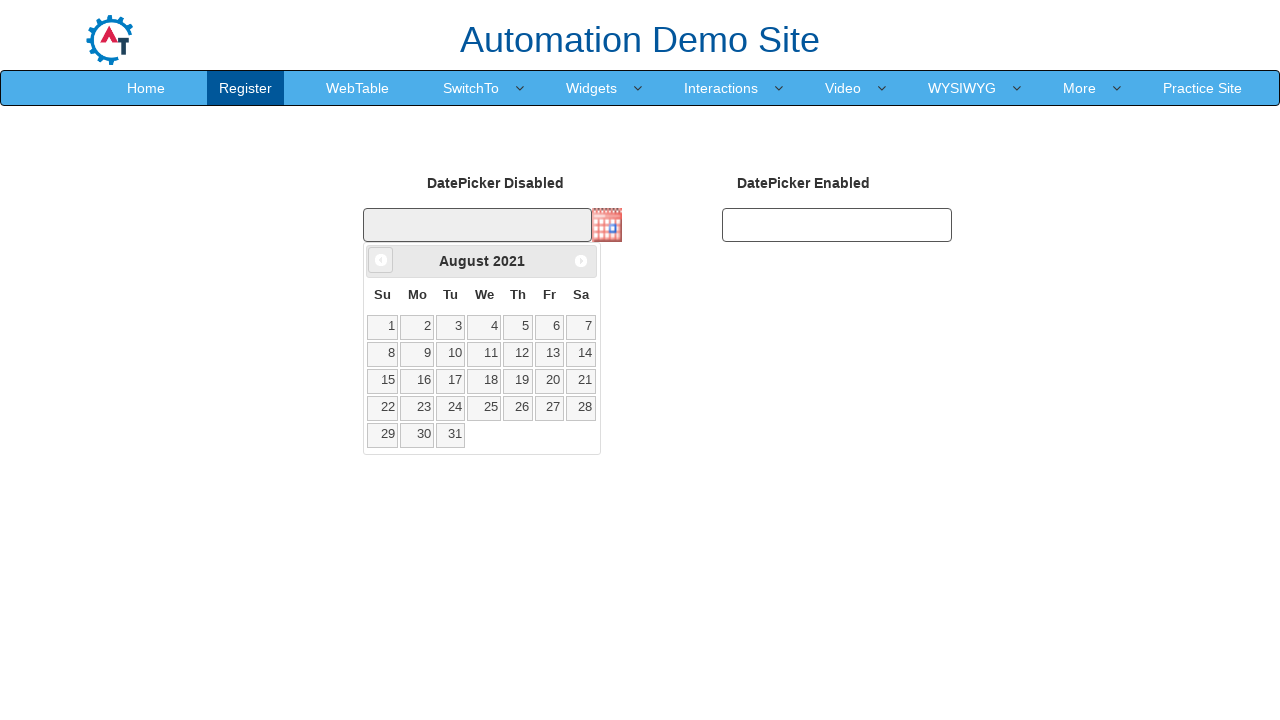

Retrieved updated year: 2021
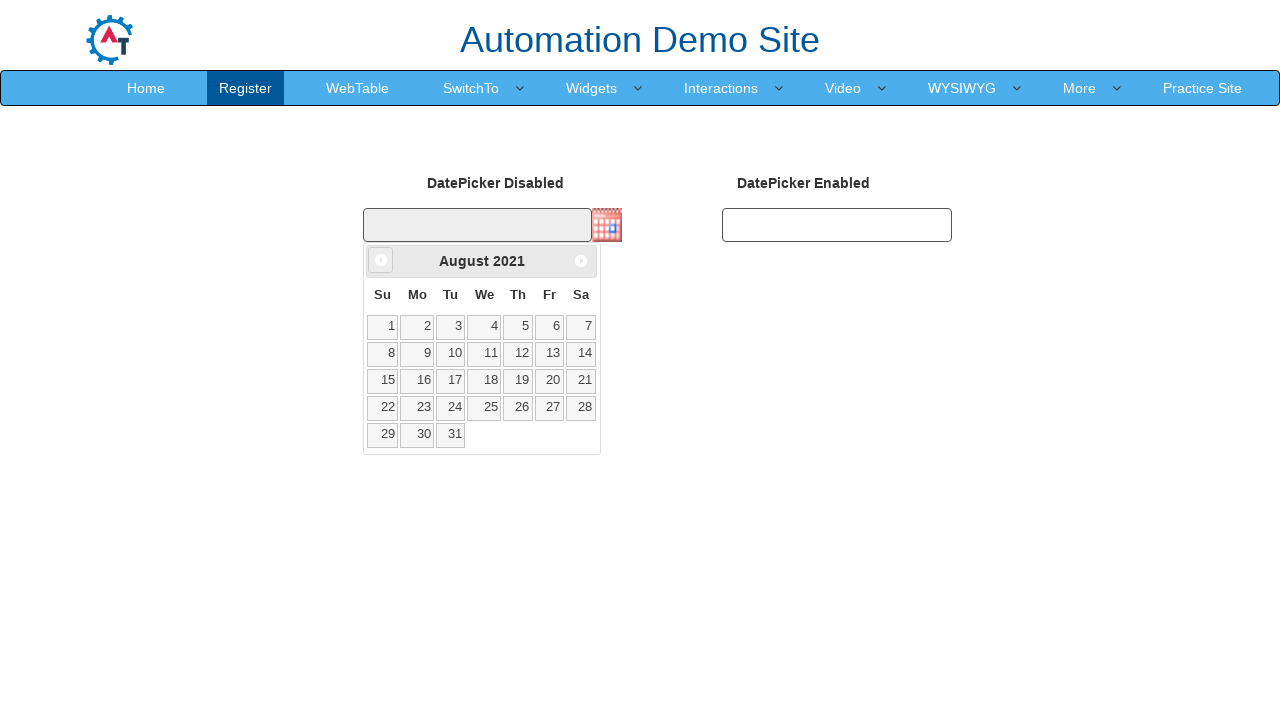

Clicked previous month button (currently at August 2021) at (381, 260) on a[data-handler='prev']
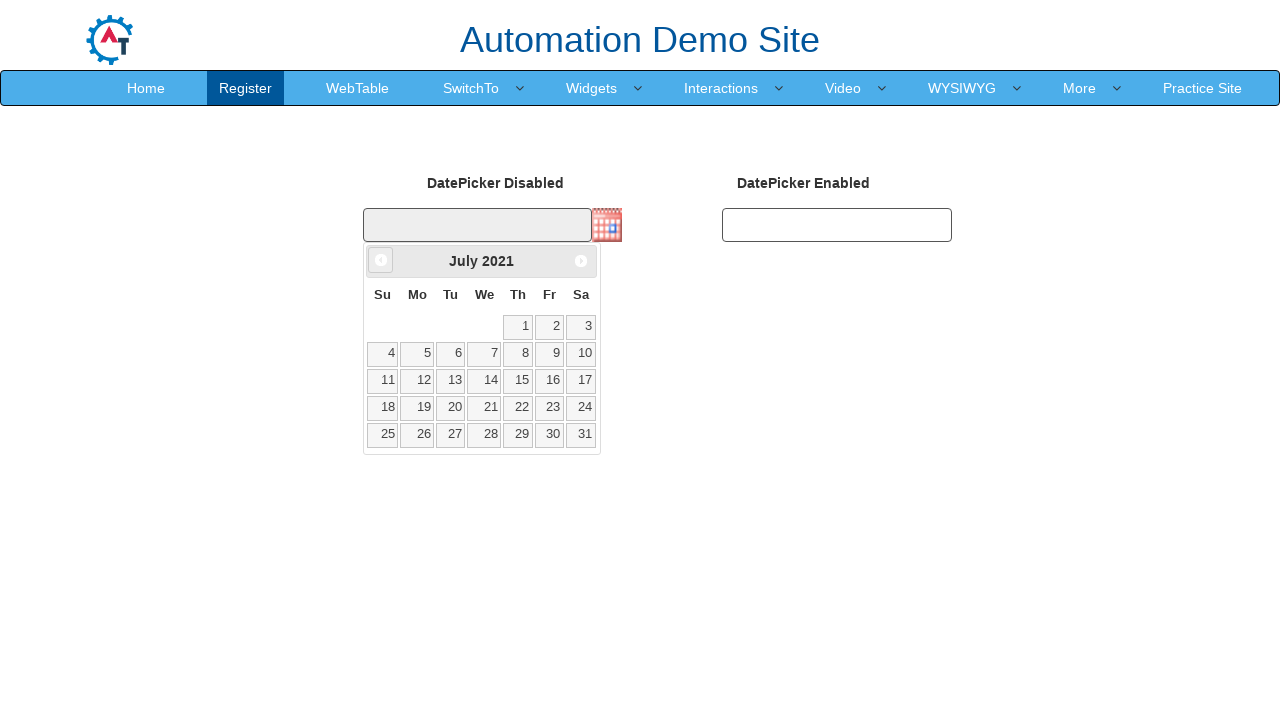

Retrieved updated month: July
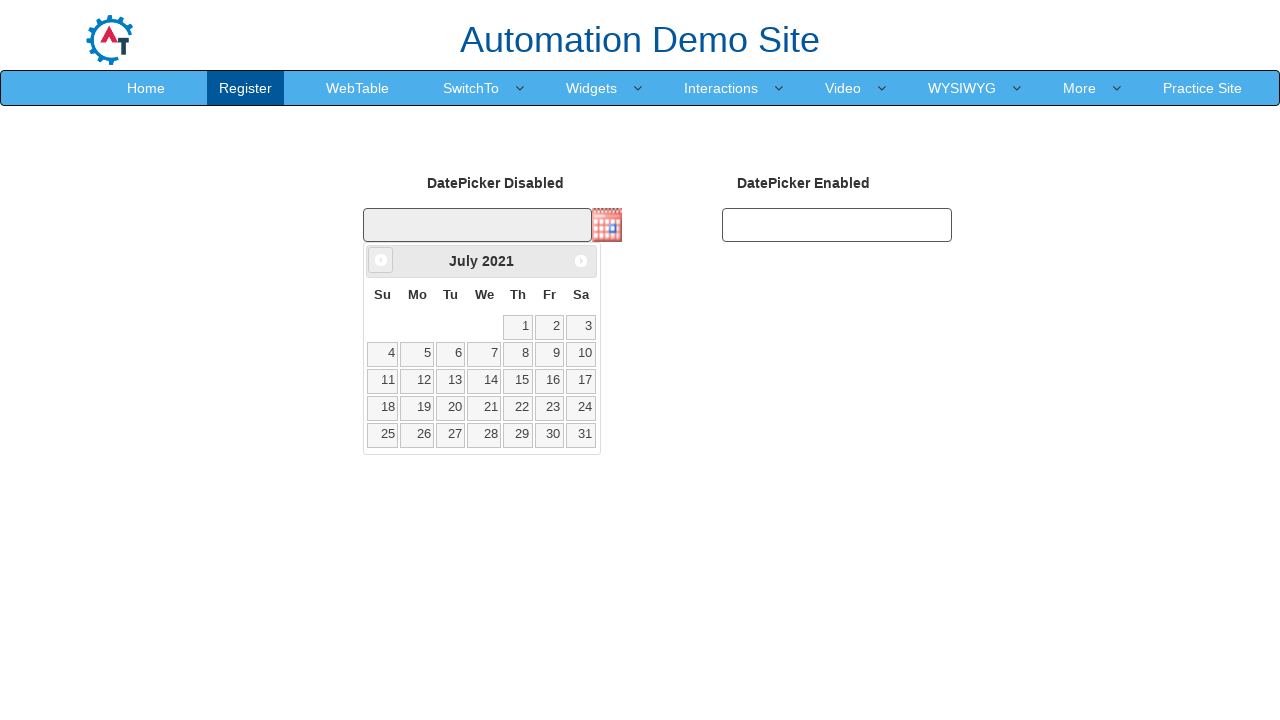

Retrieved updated year: 2021
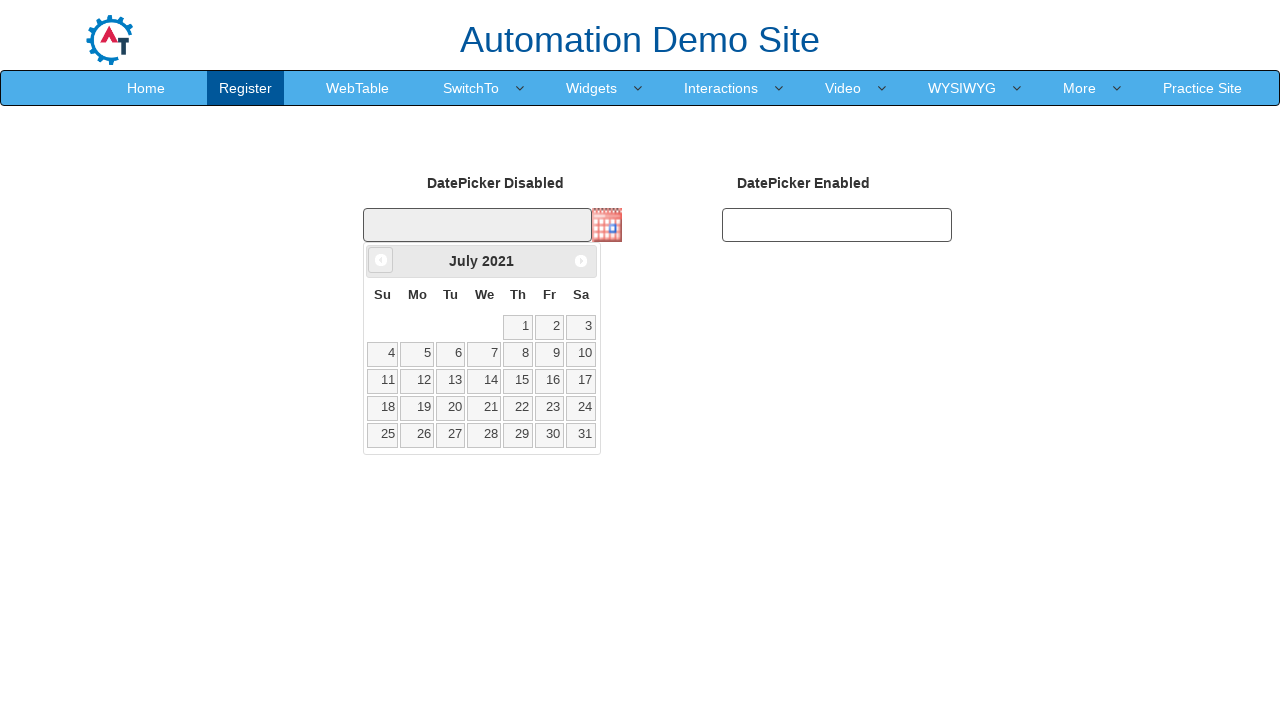

Clicked previous month button (currently at July 2021) at (381, 260) on a[data-handler='prev']
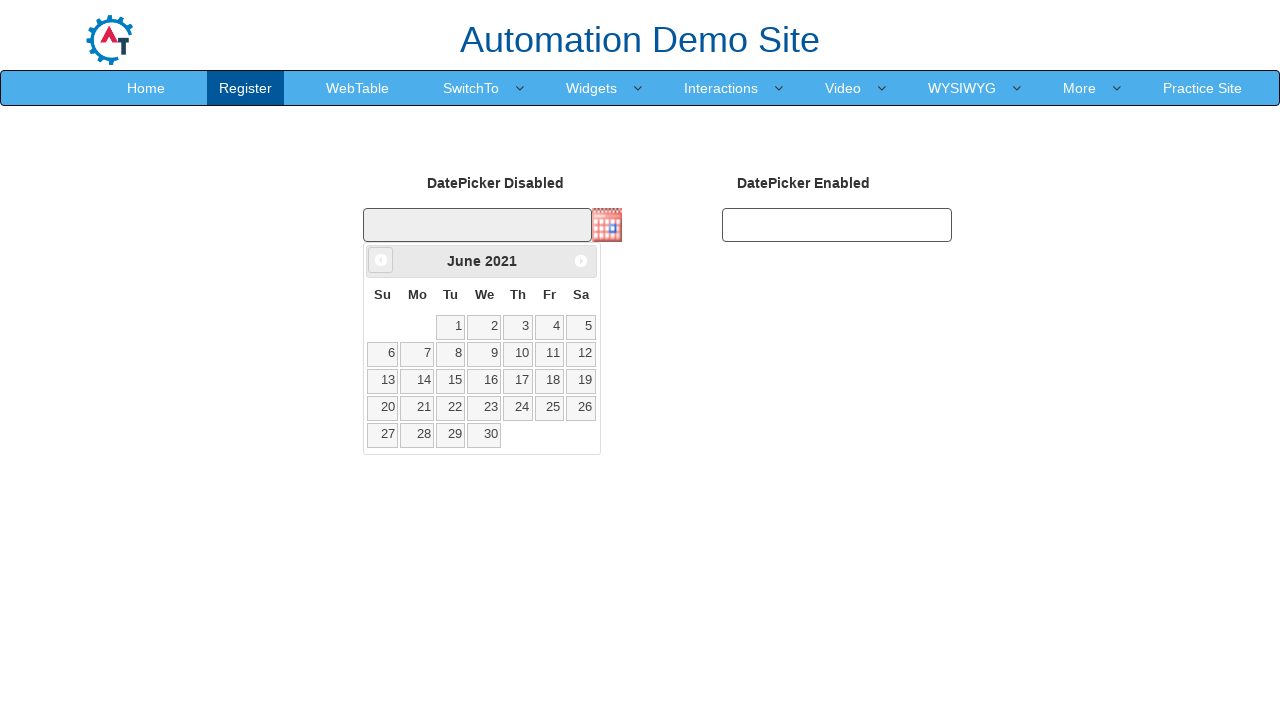

Retrieved updated month: June
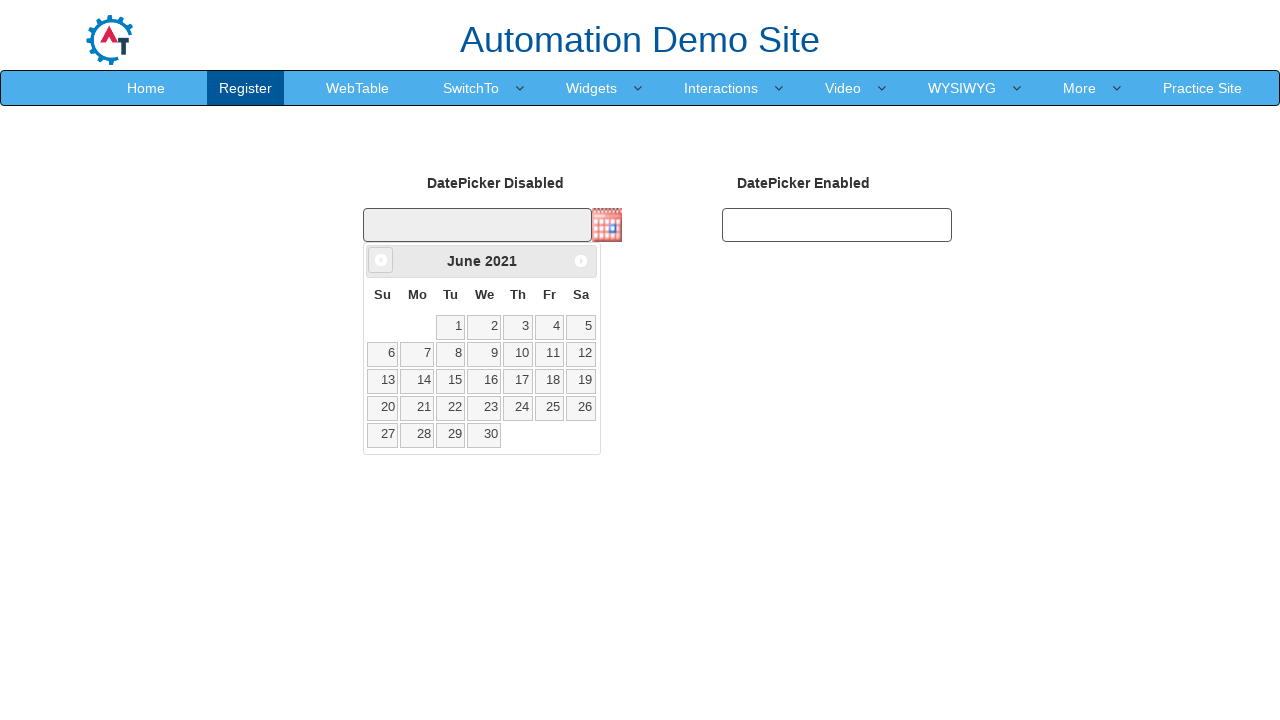

Retrieved updated year: 2021
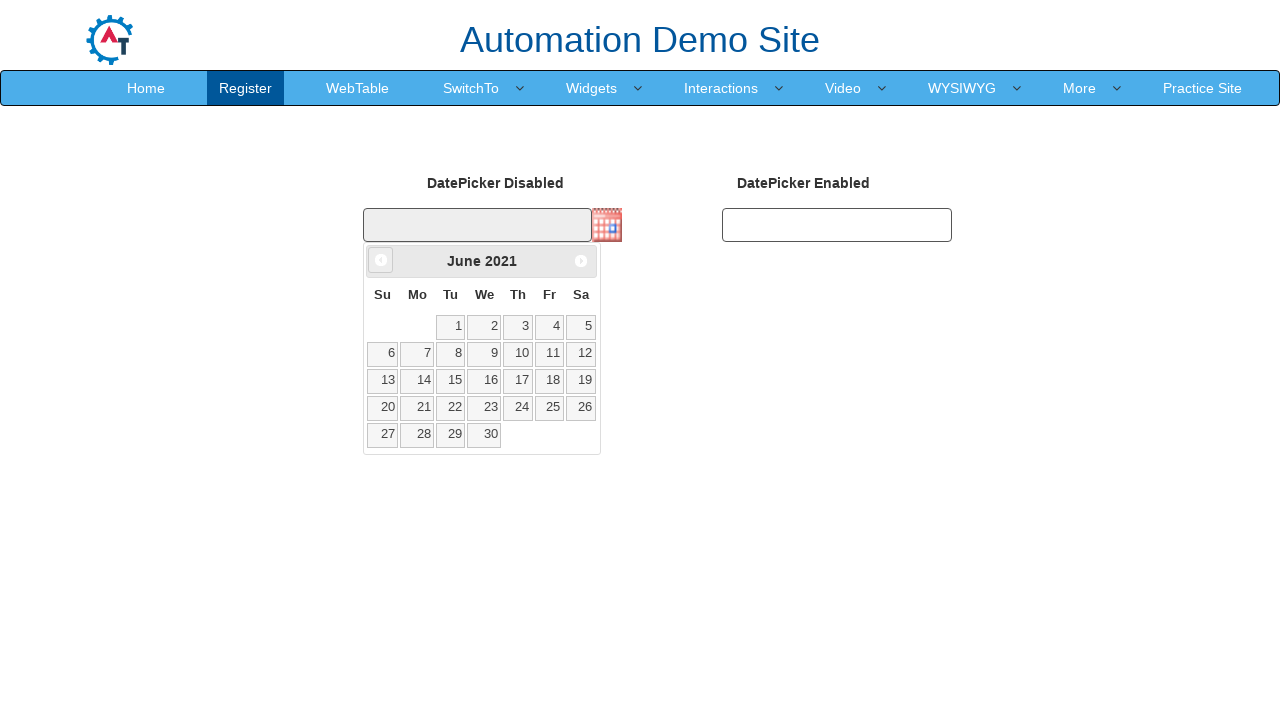

Clicked previous month button (currently at June 2021) at (381, 260) on a[data-handler='prev']
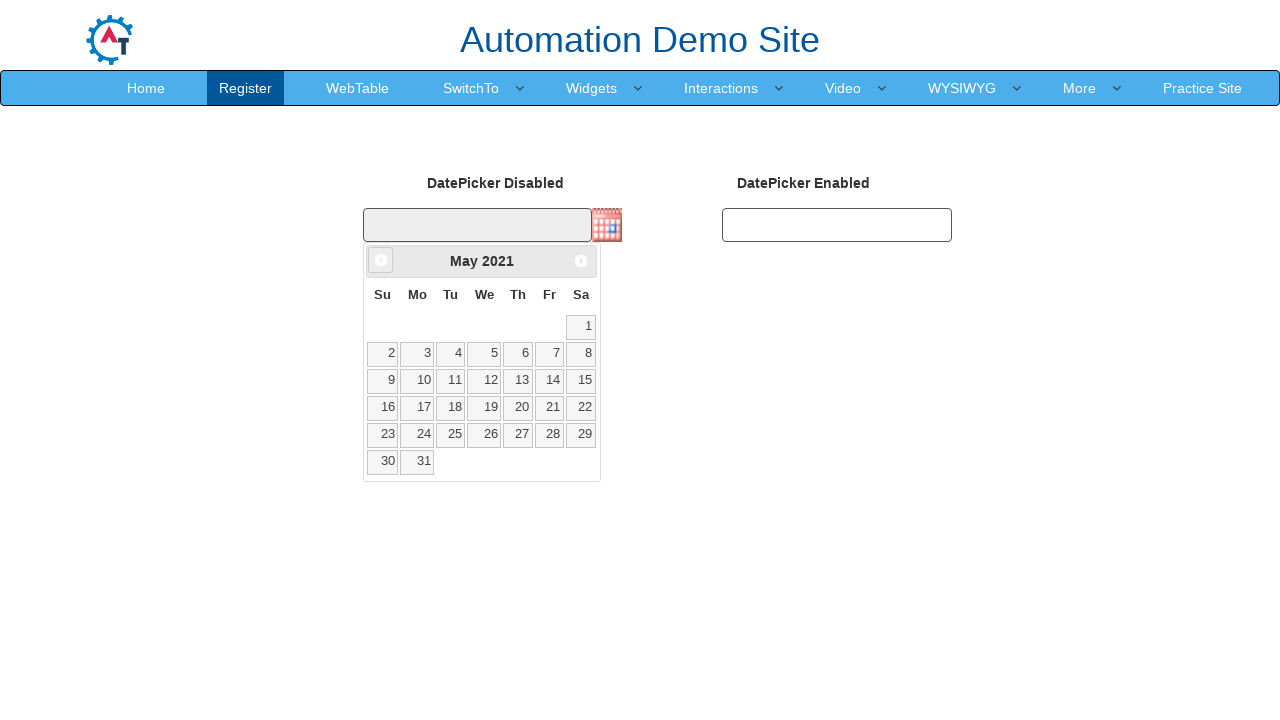

Retrieved updated month: May
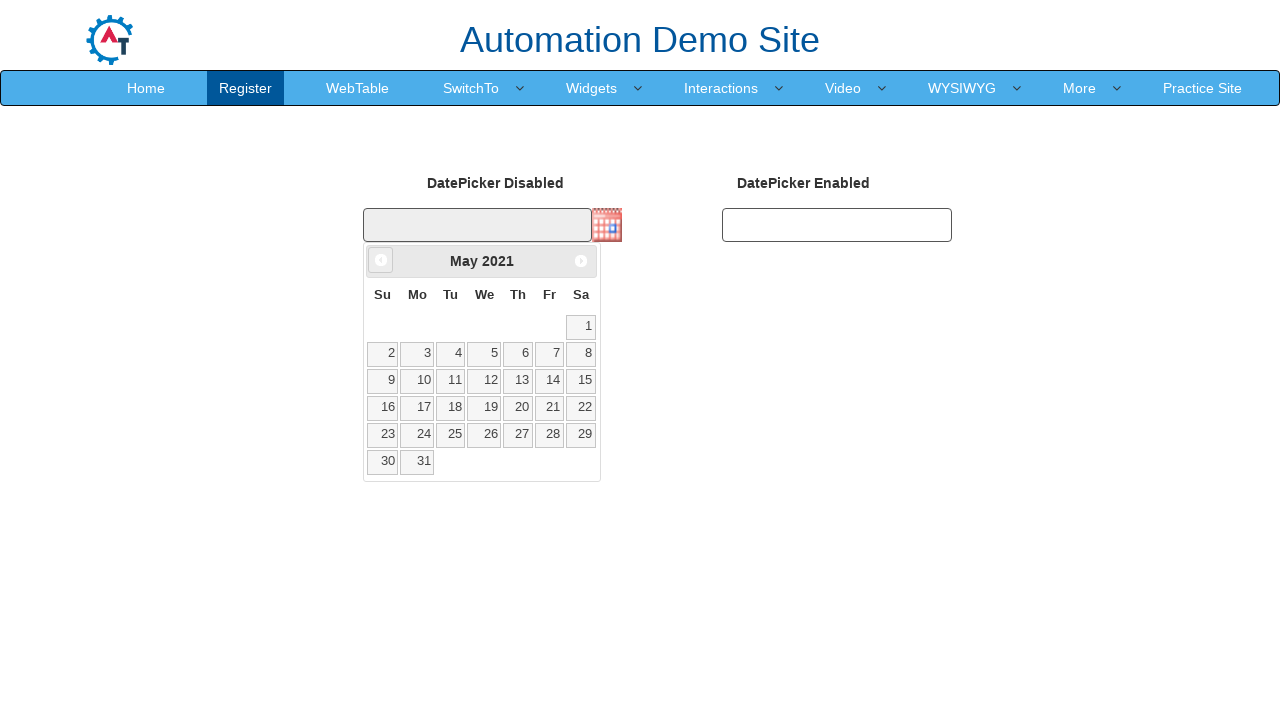

Retrieved updated year: 2021
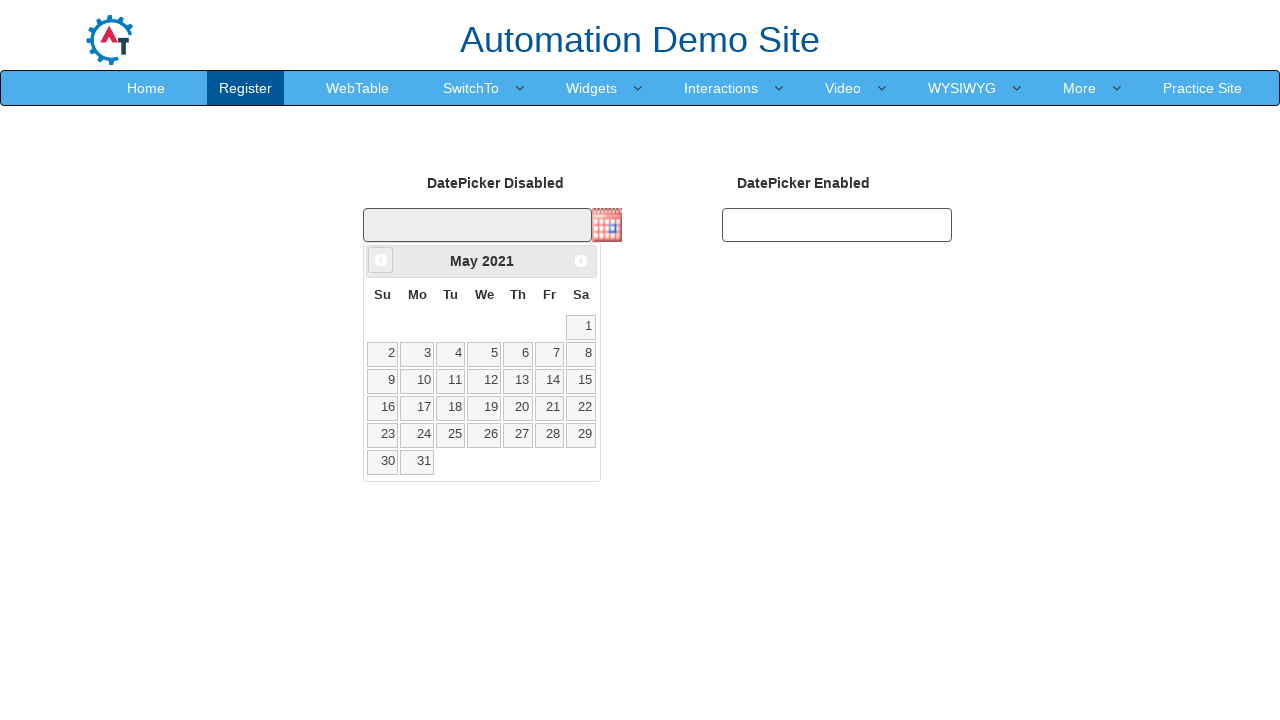

Clicked previous month button (currently at May 2021) at (381, 260) on a[data-handler='prev']
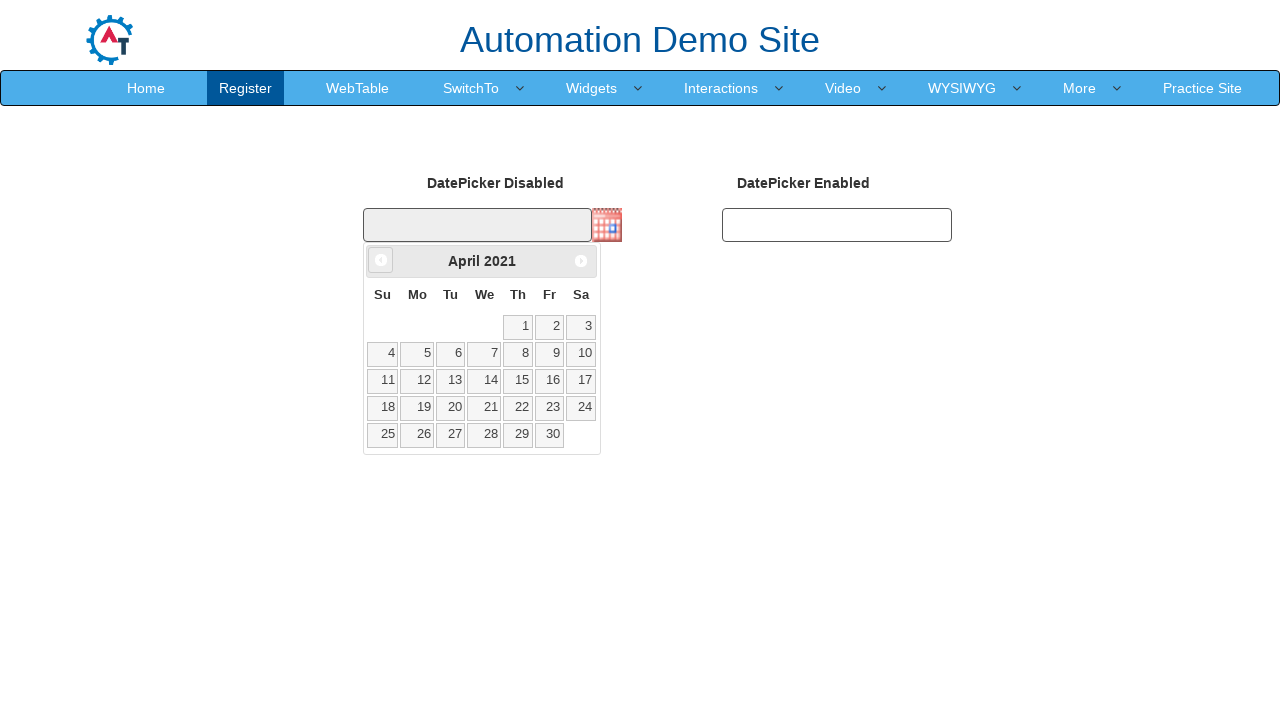

Retrieved updated month: April
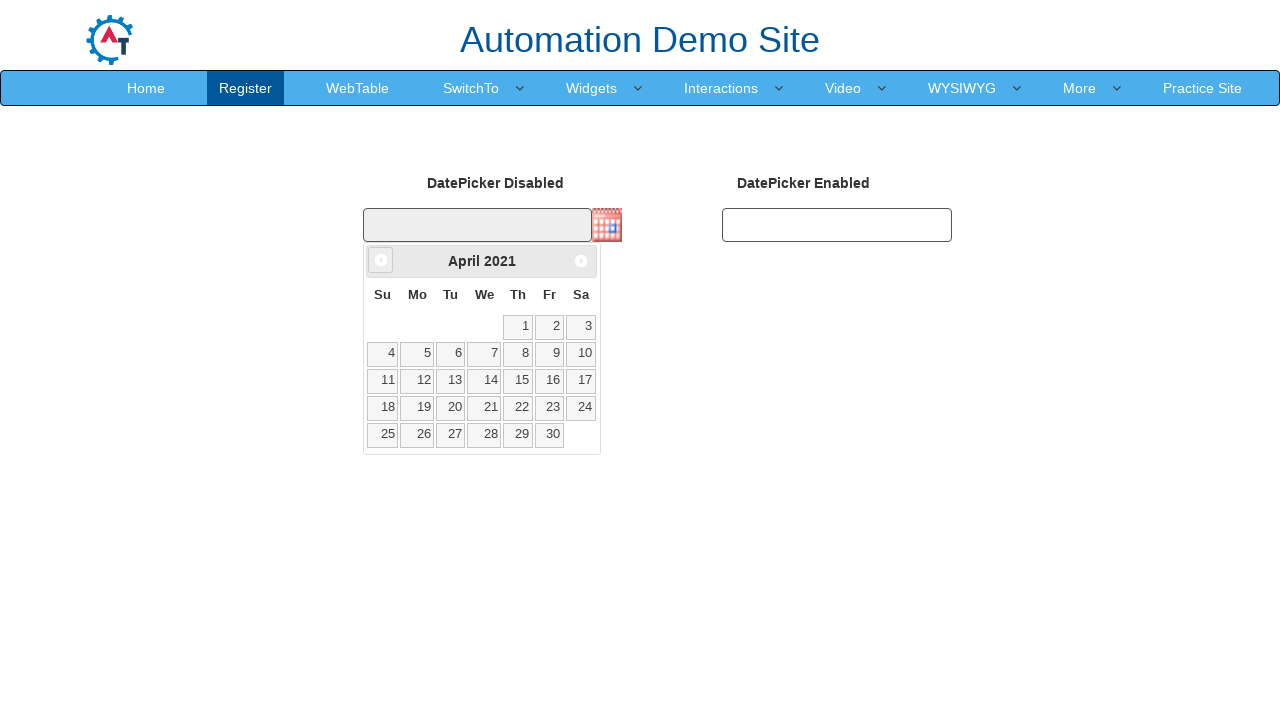

Retrieved updated year: 2021
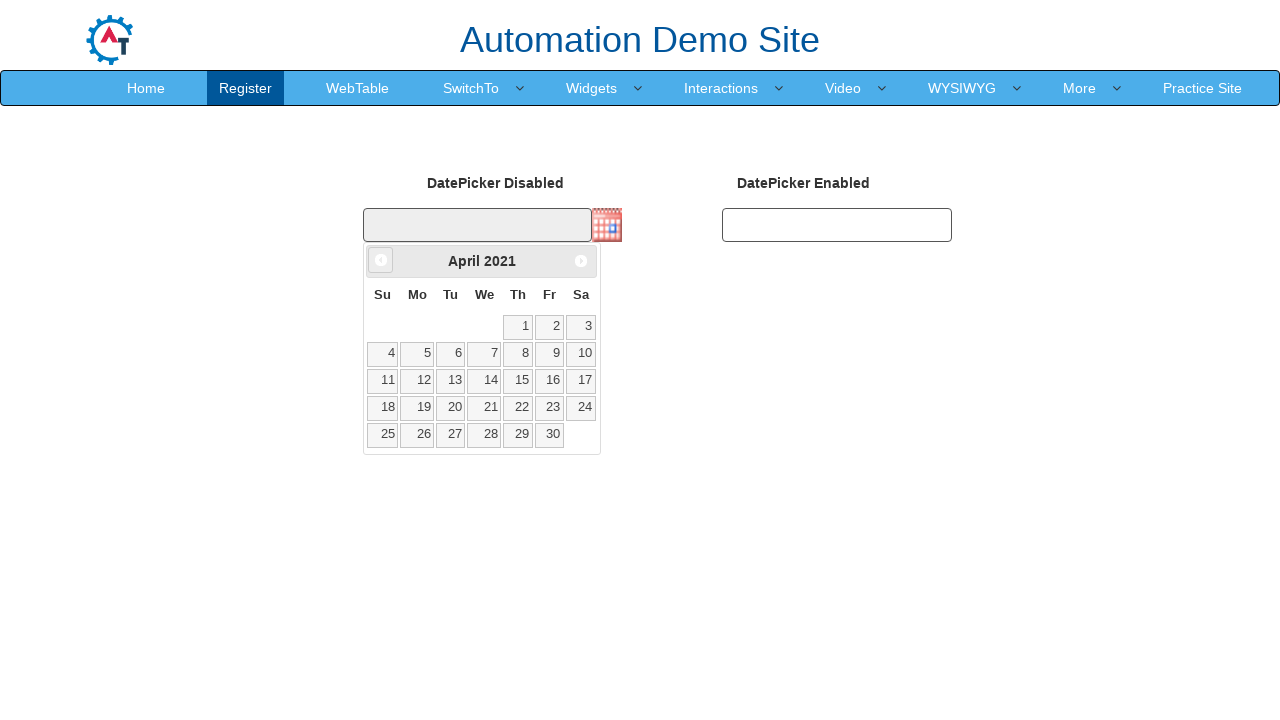

Clicked previous month button (currently at April 2021) at (381, 260) on a[data-handler='prev']
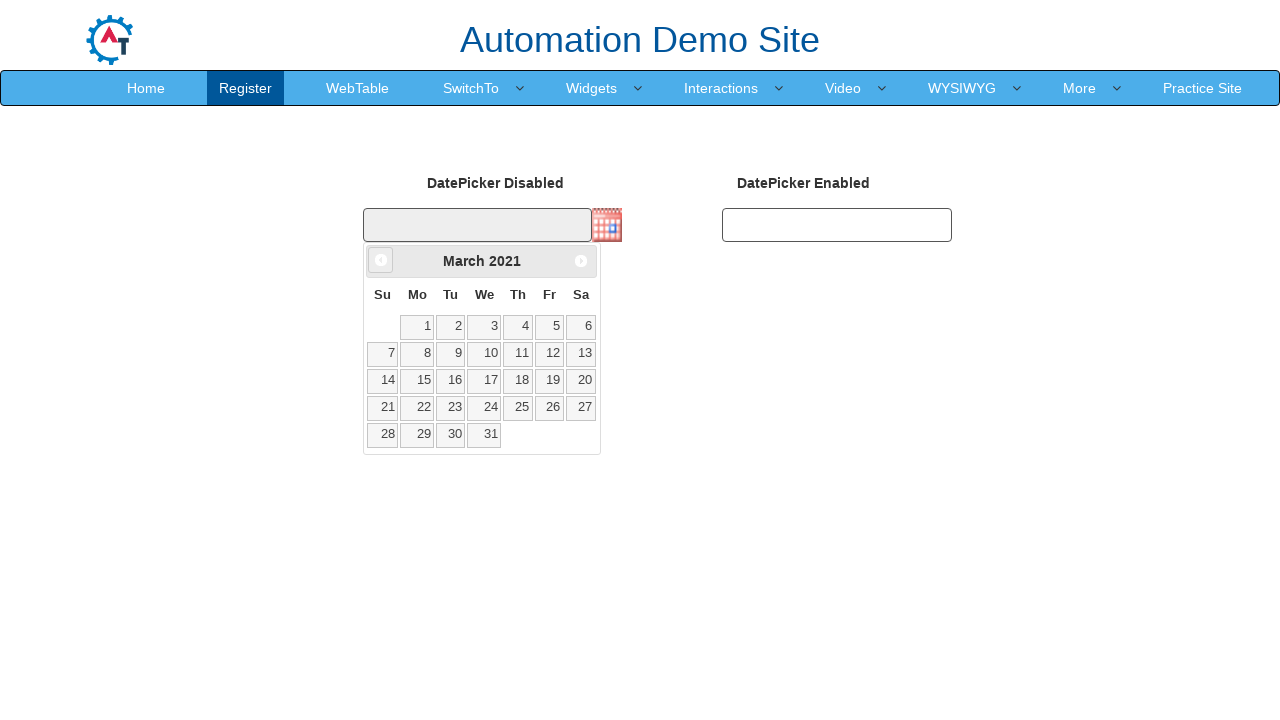

Retrieved updated month: March
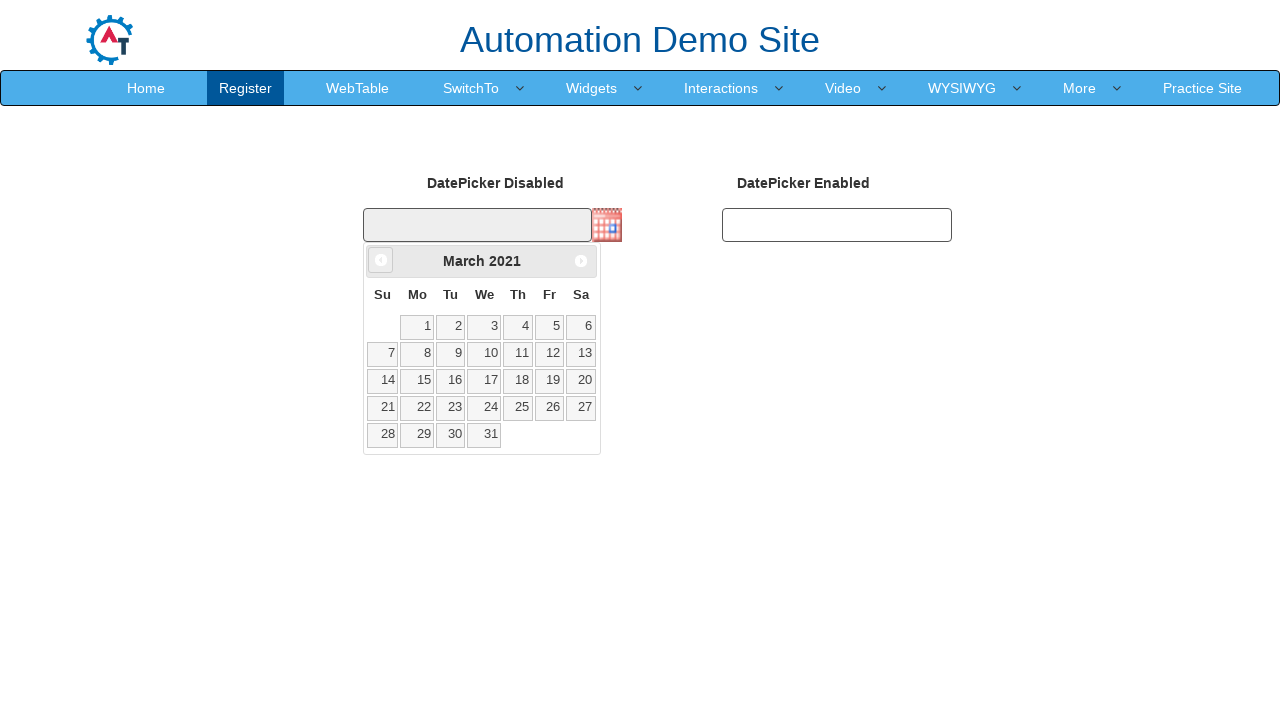

Retrieved updated year: 2021
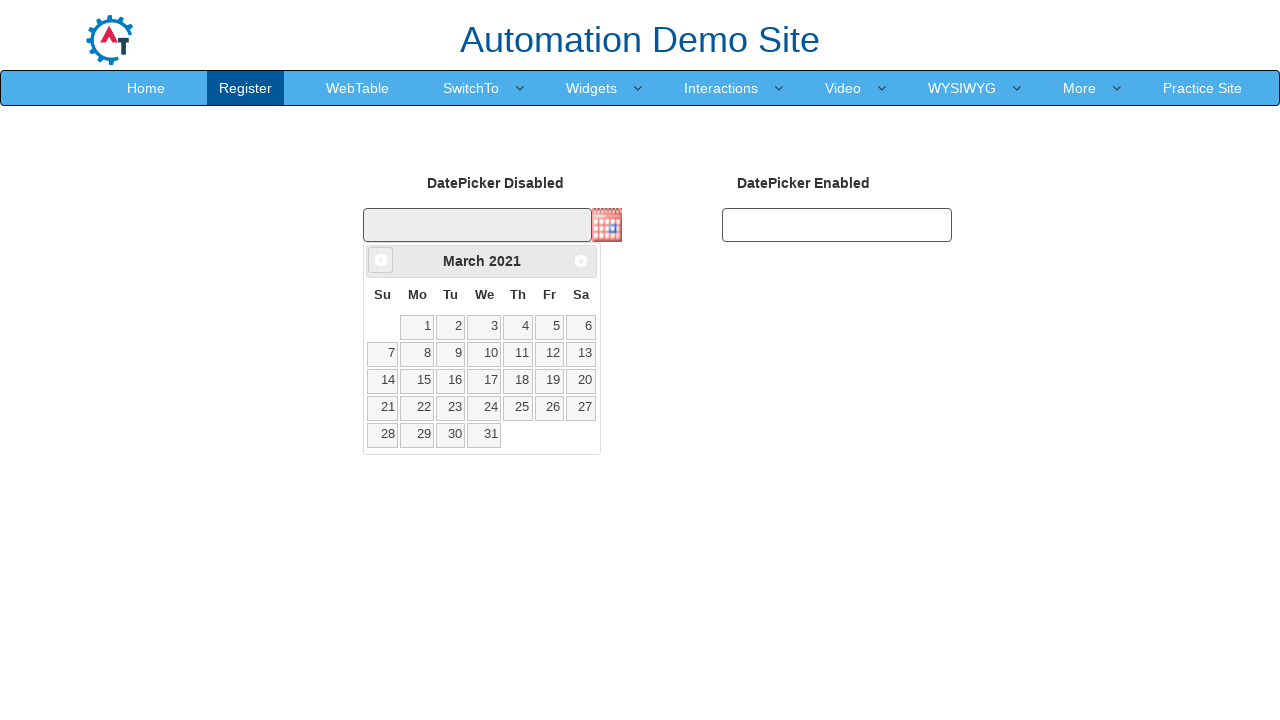

Clicked previous month button (currently at March 2021) at (381, 260) on a[data-handler='prev']
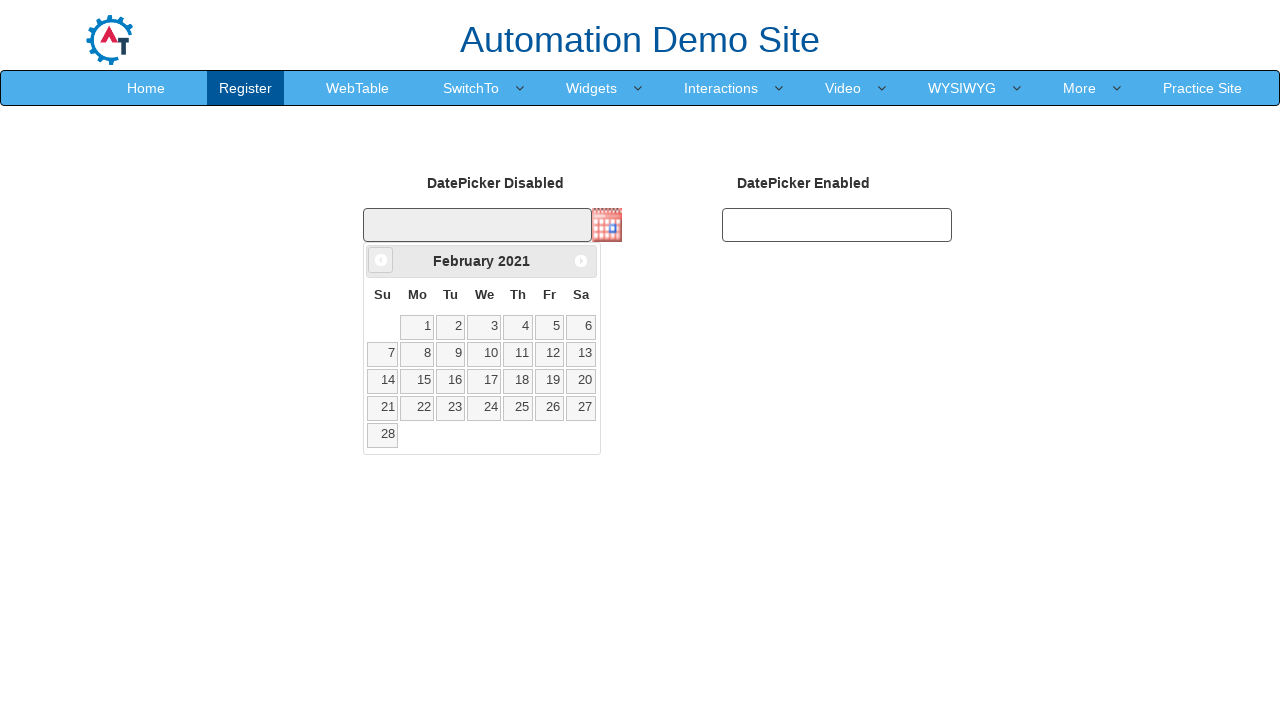

Retrieved updated month: February
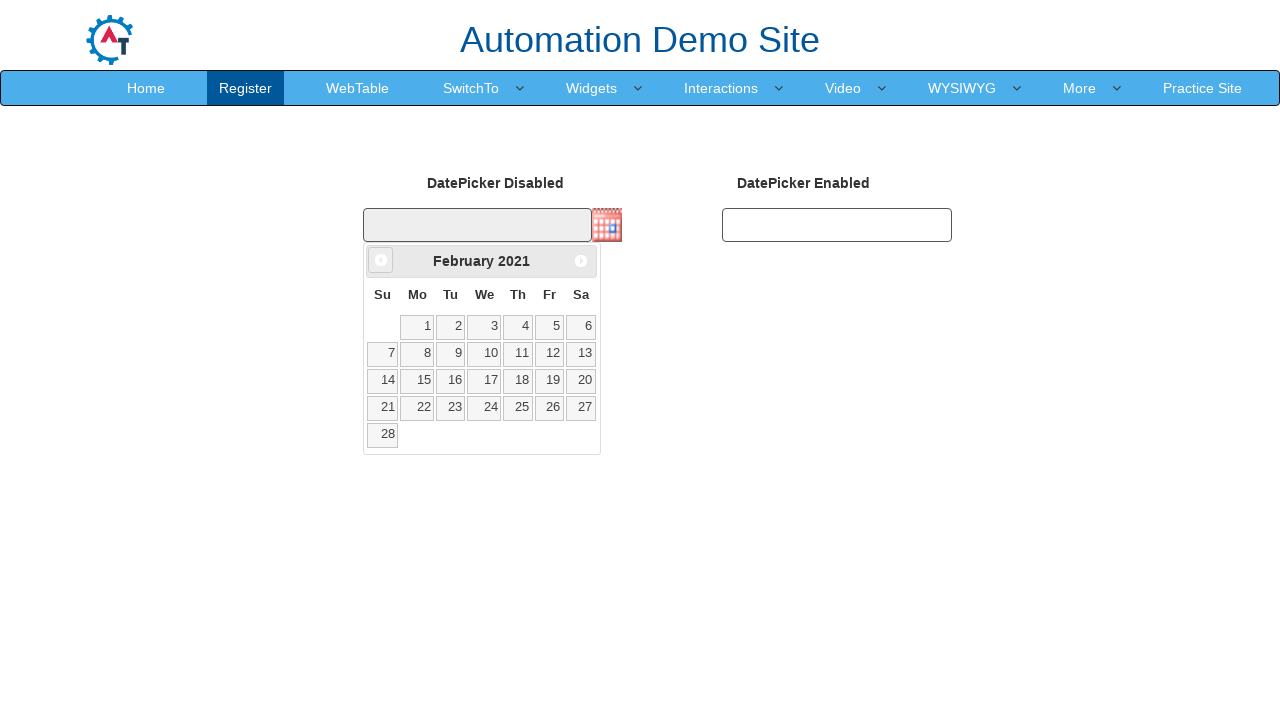

Retrieved updated year: 2021
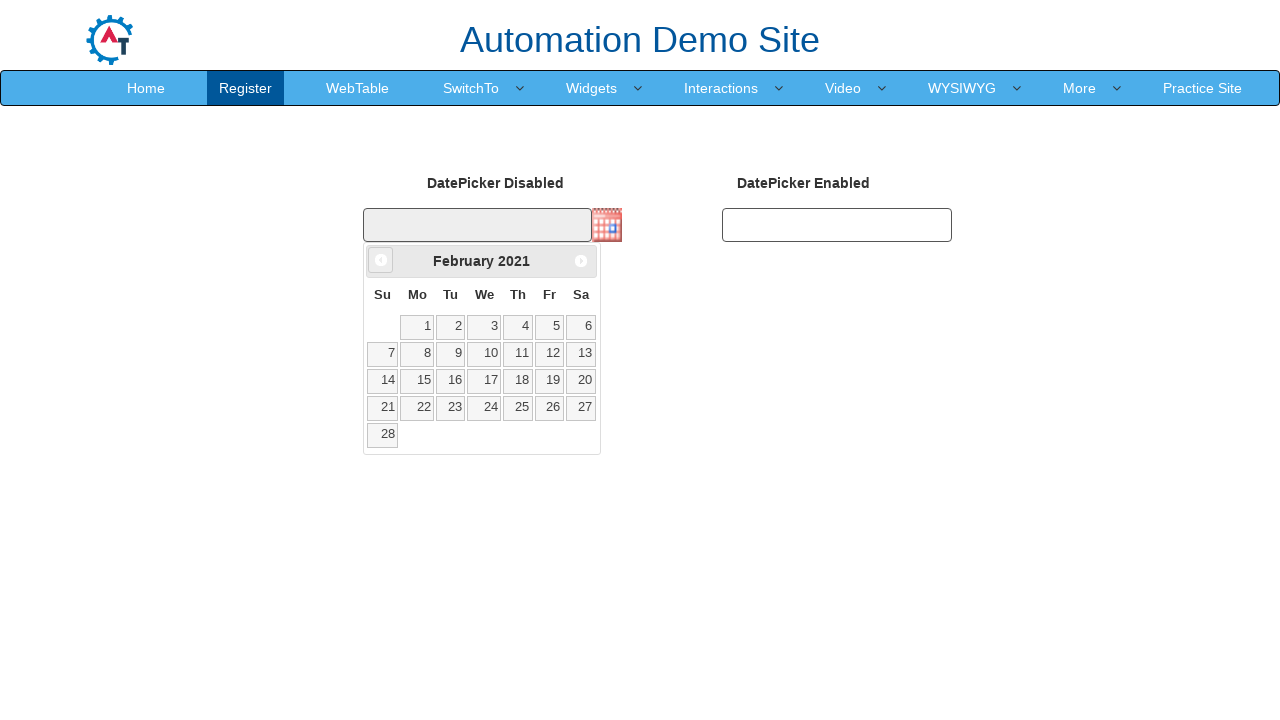

Clicked previous month button (currently at February 2021) at (381, 260) on a[data-handler='prev']
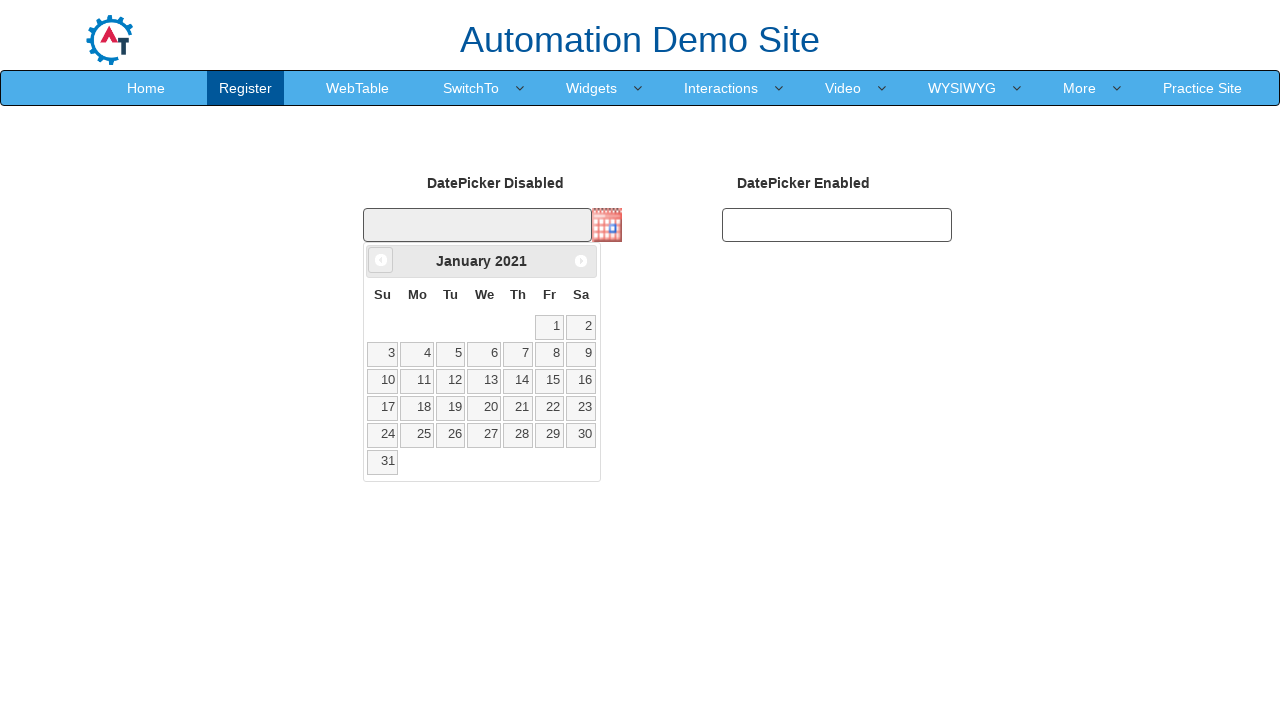

Retrieved updated month: January
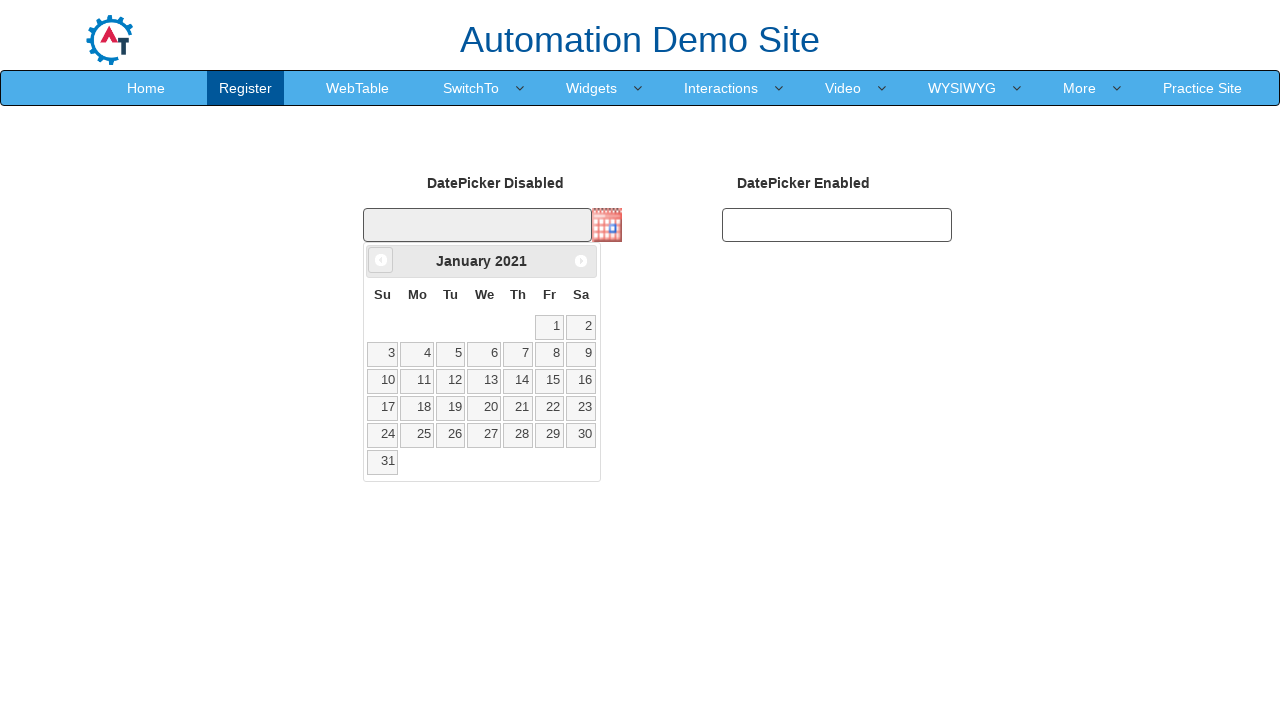

Retrieved updated year: 2021
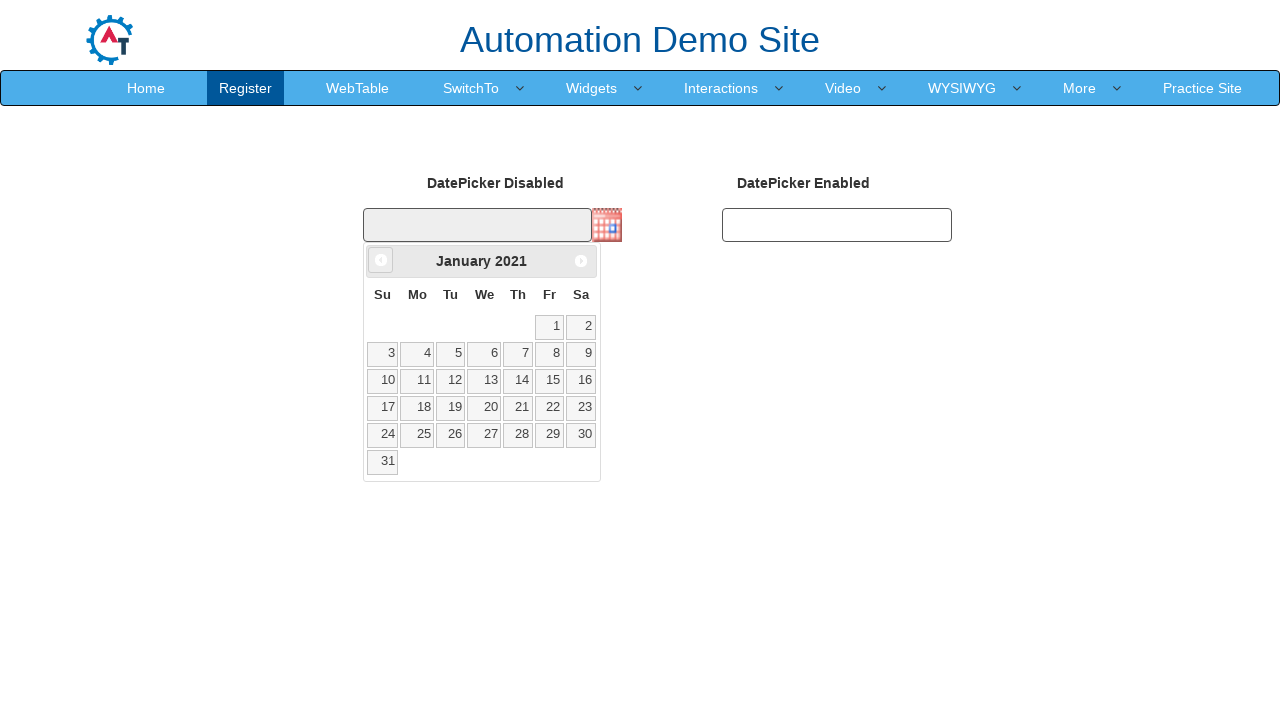

Clicked previous month button (currently at January 2021) at (381, 260) on a[data-handler='prev']
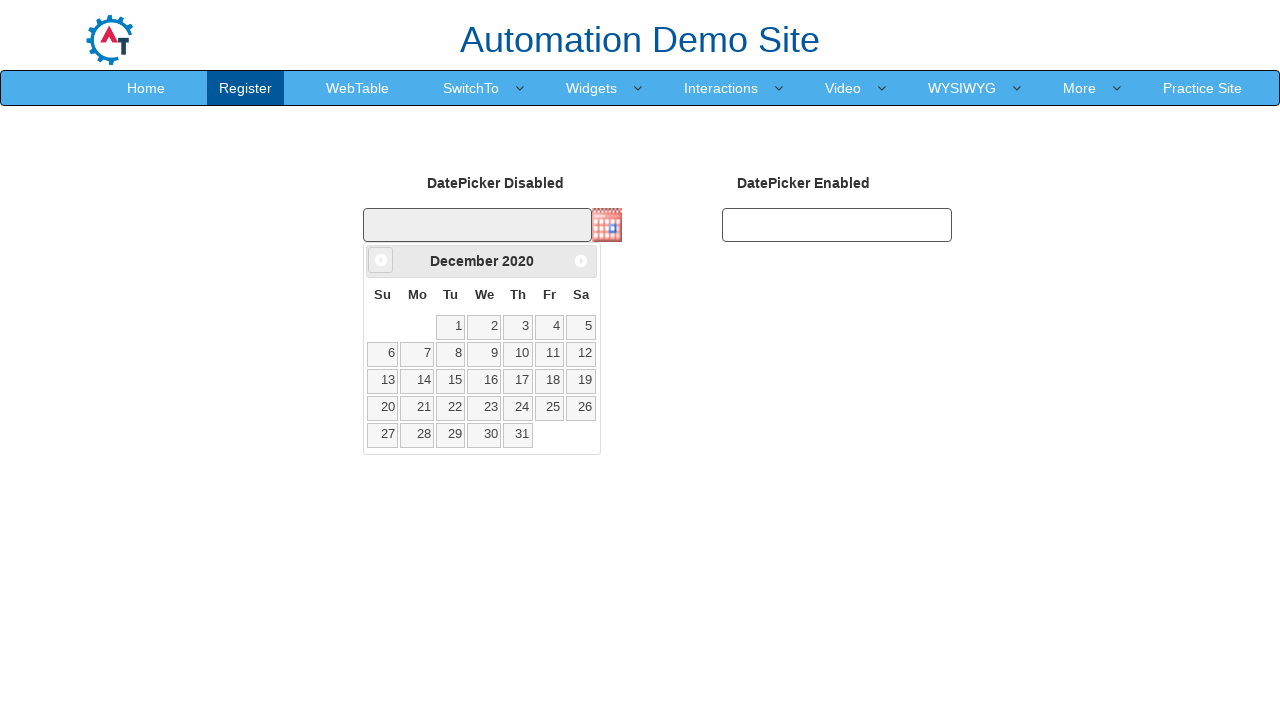

Retrieved updated month: December
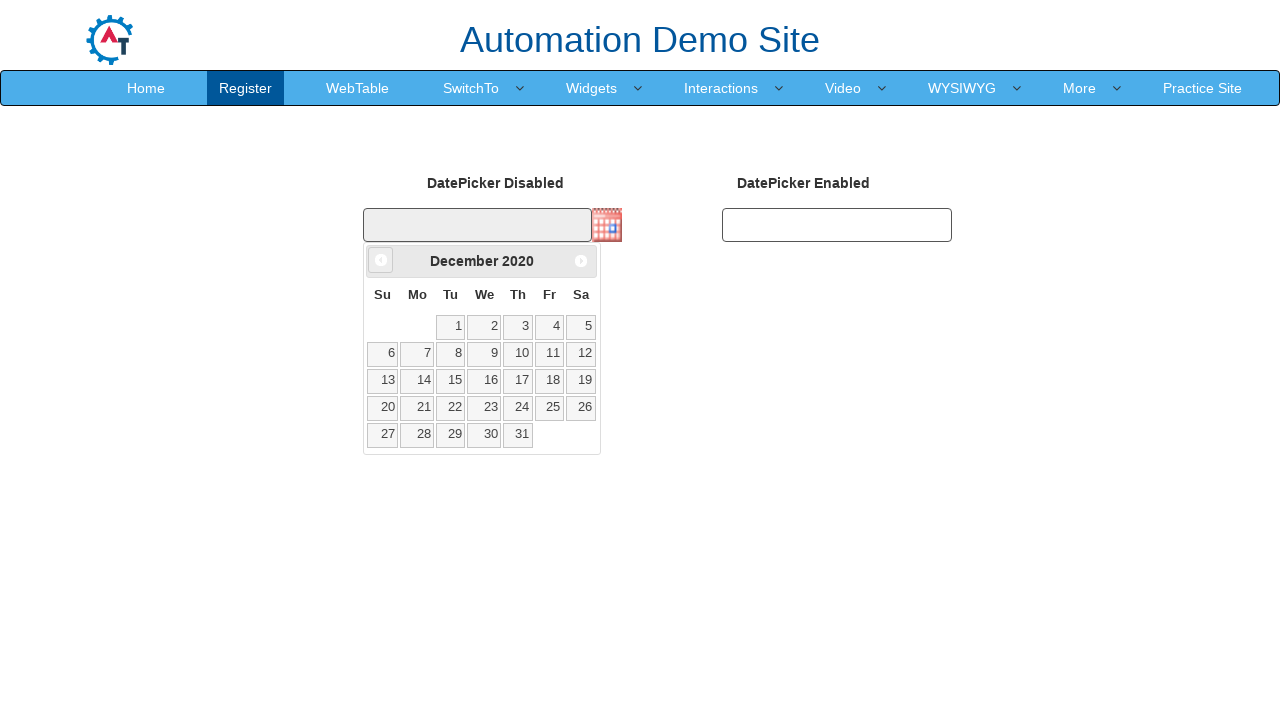

Retrieved updated year: 2020
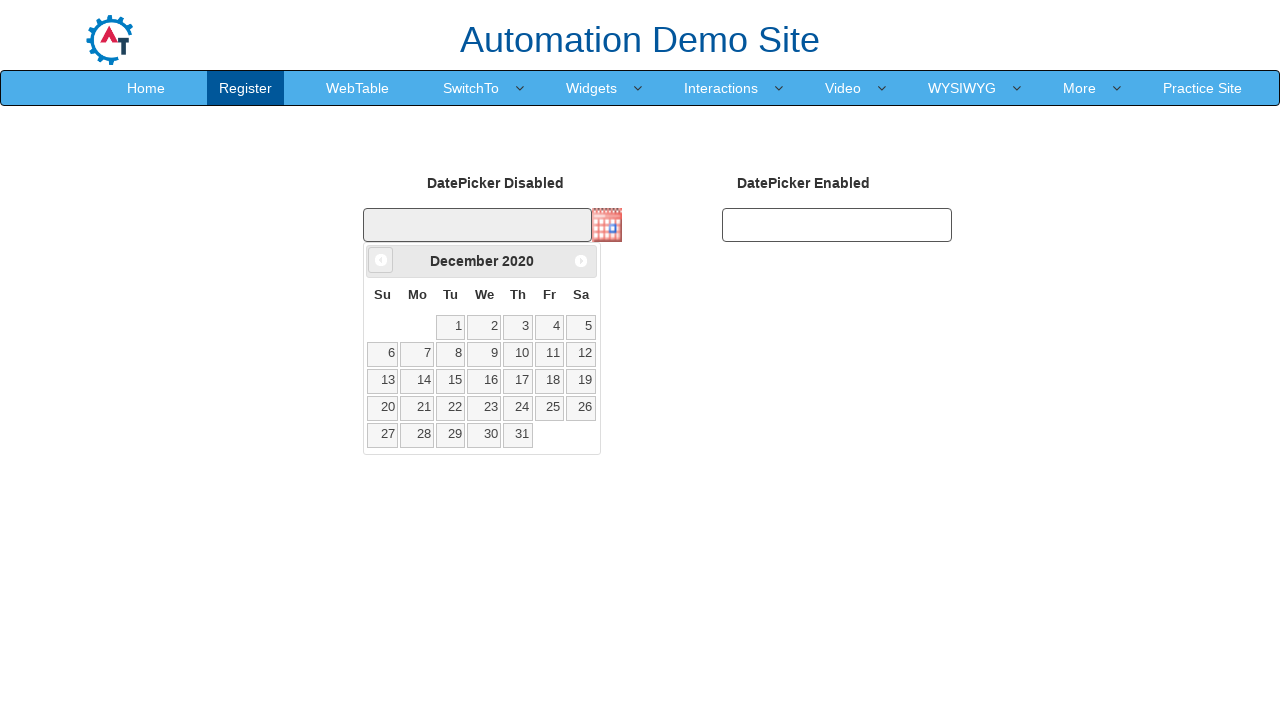

Clicked previous month button (currently at December 2020) at (381, 260) on a[data-handler='prev']
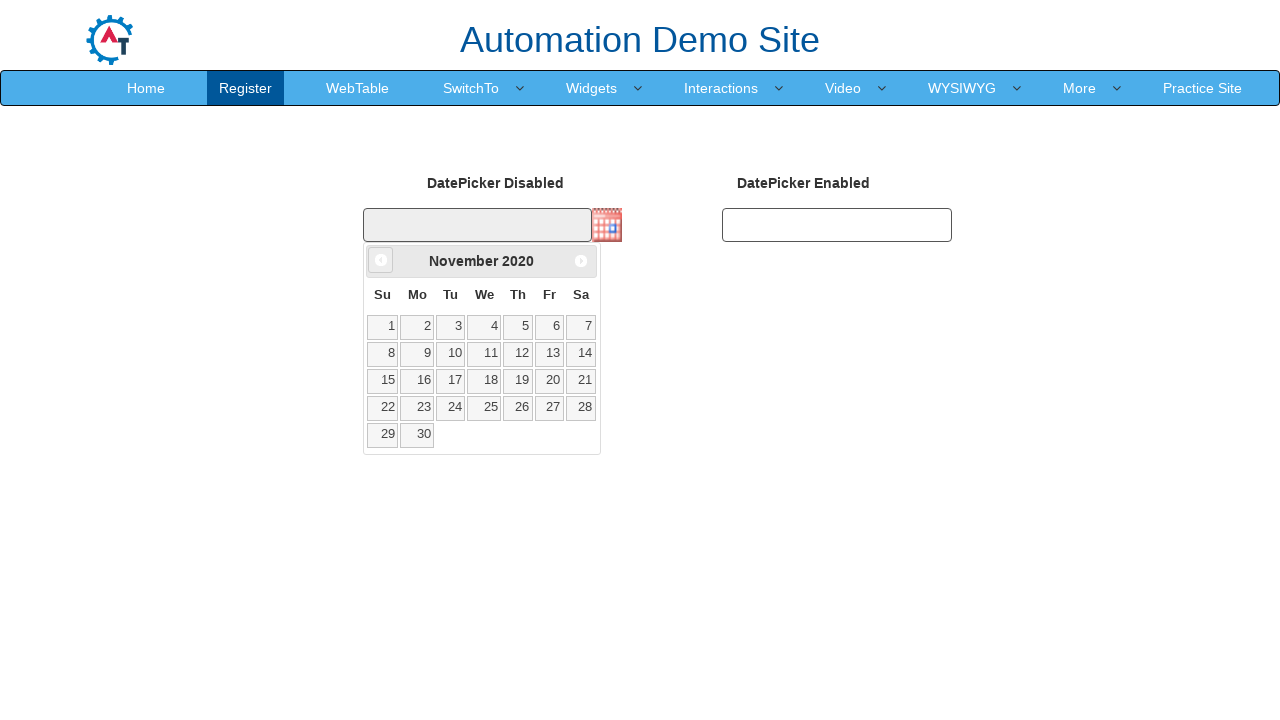

Retrieved updated month: November
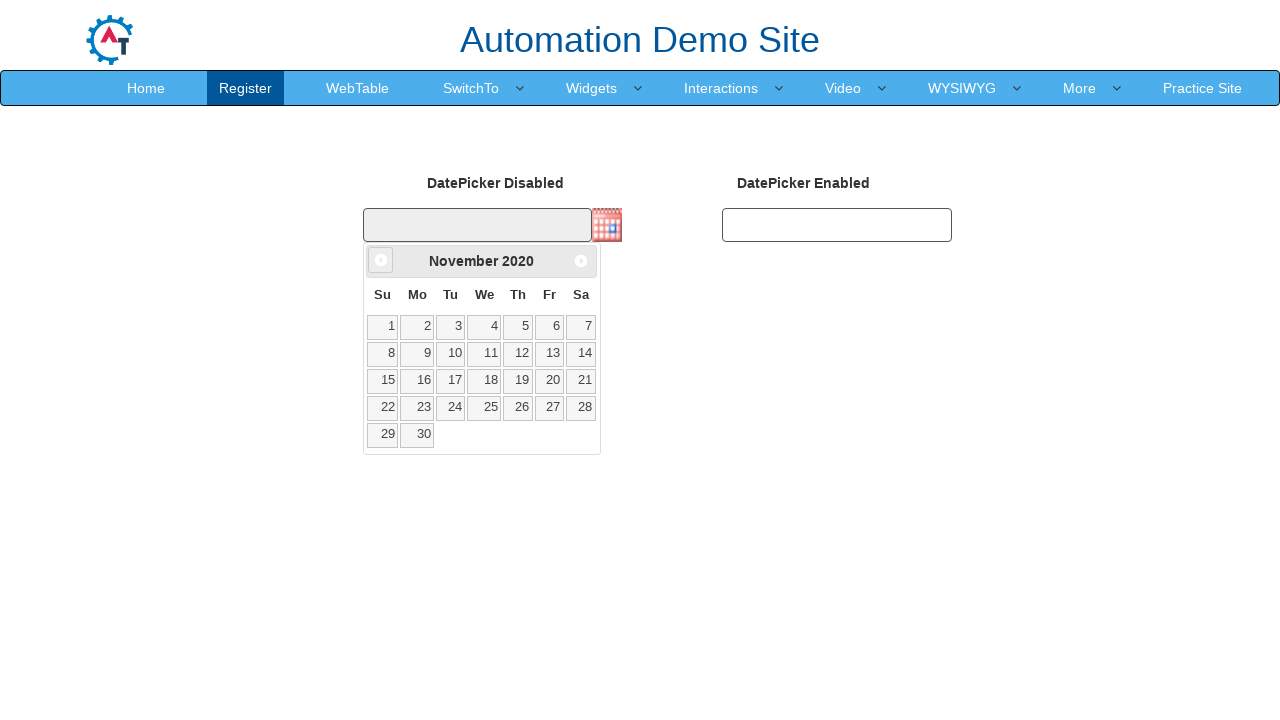

Retrieved updated year: 2020
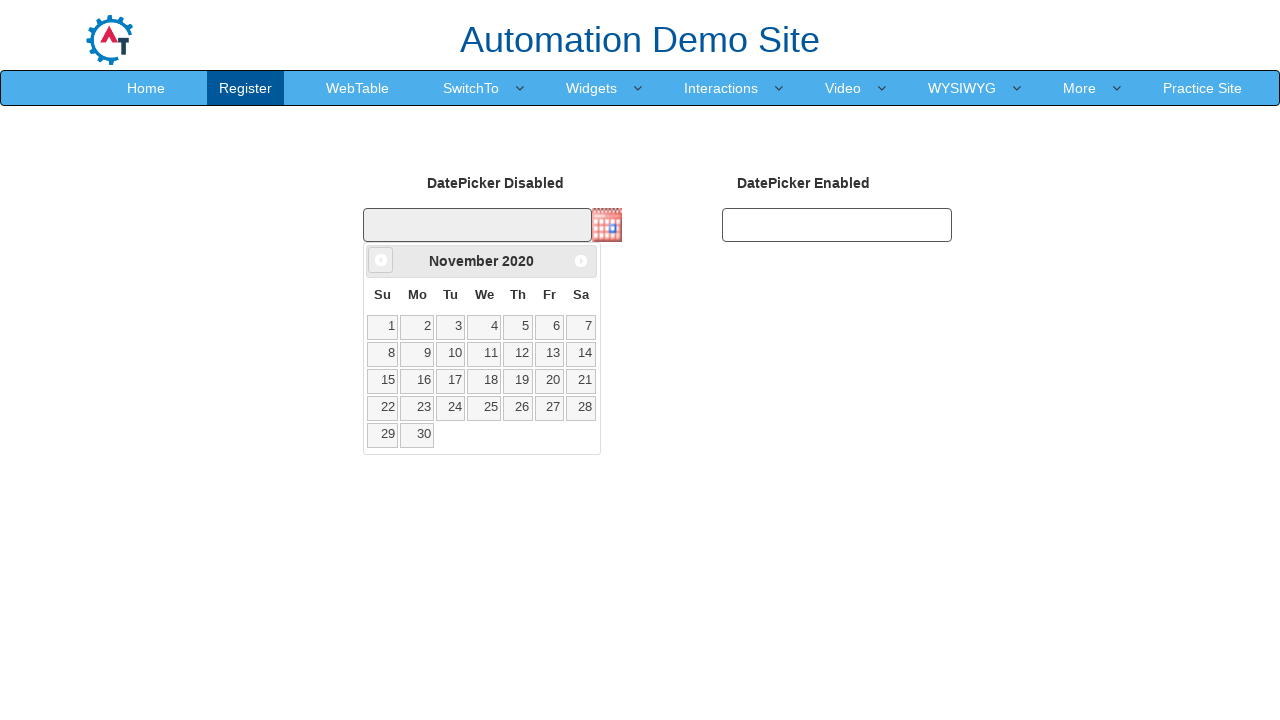

Clicked previous month button (currently at November 2020) at (381, 260) on a[data-handler='prev']
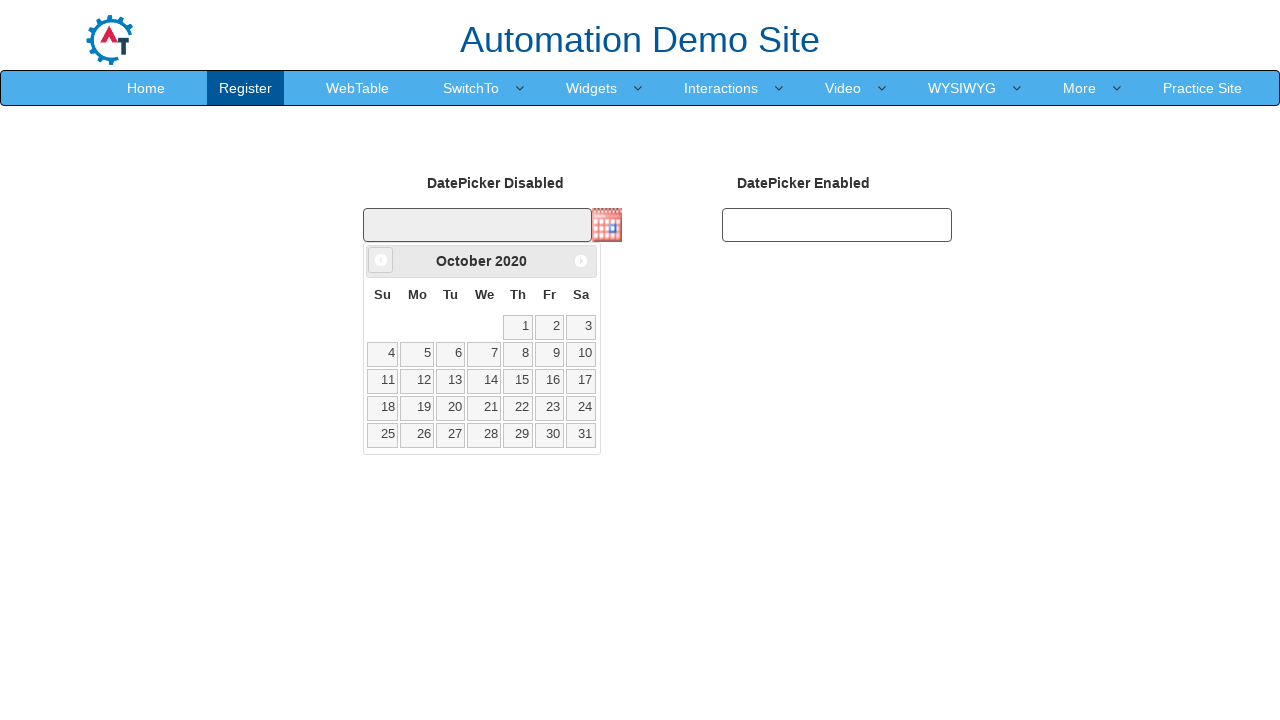

Retrieved updated month: October
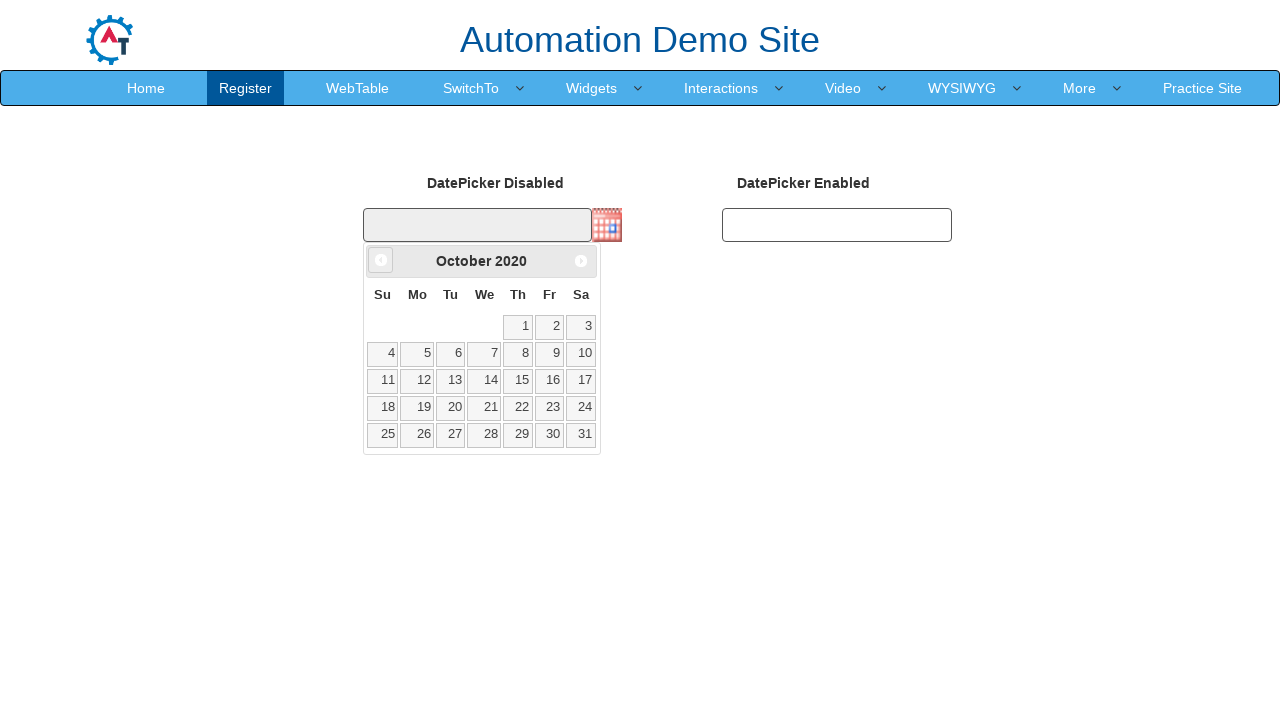

Retrieved updated year: 2020
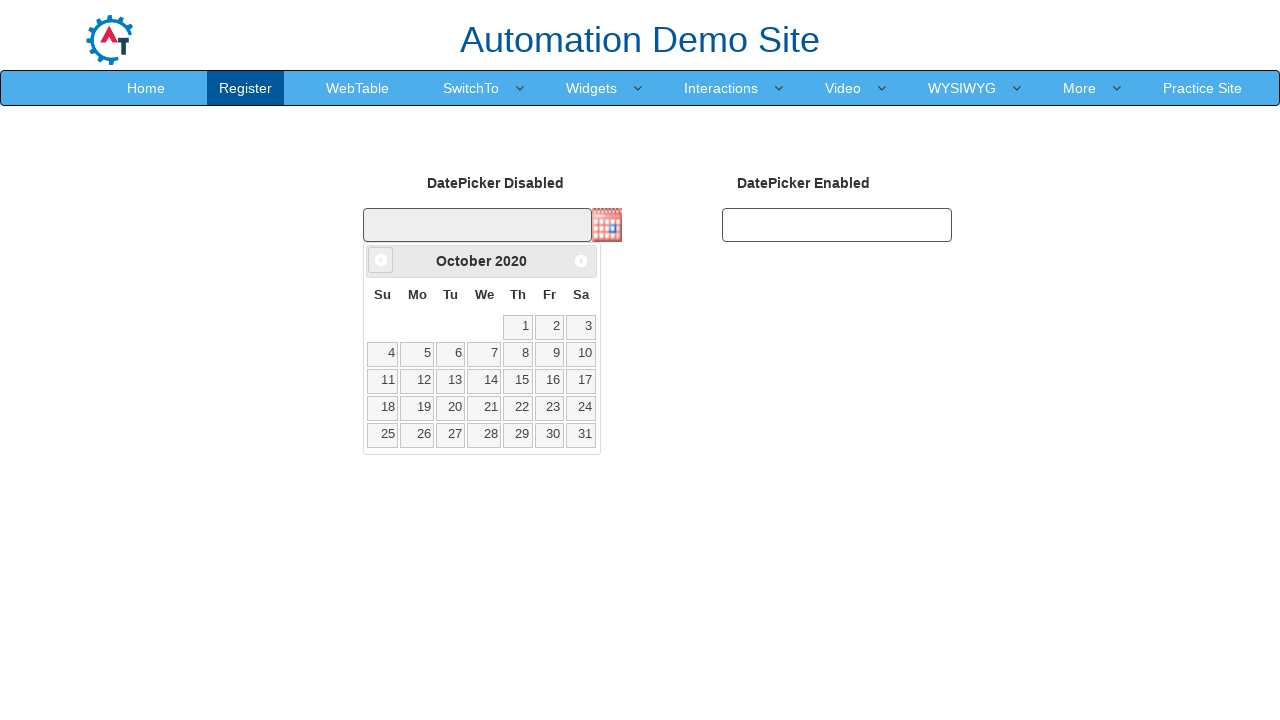

Clicked previous month button (currently at October 2020) at (381, 260) on a[data-handler='prev']
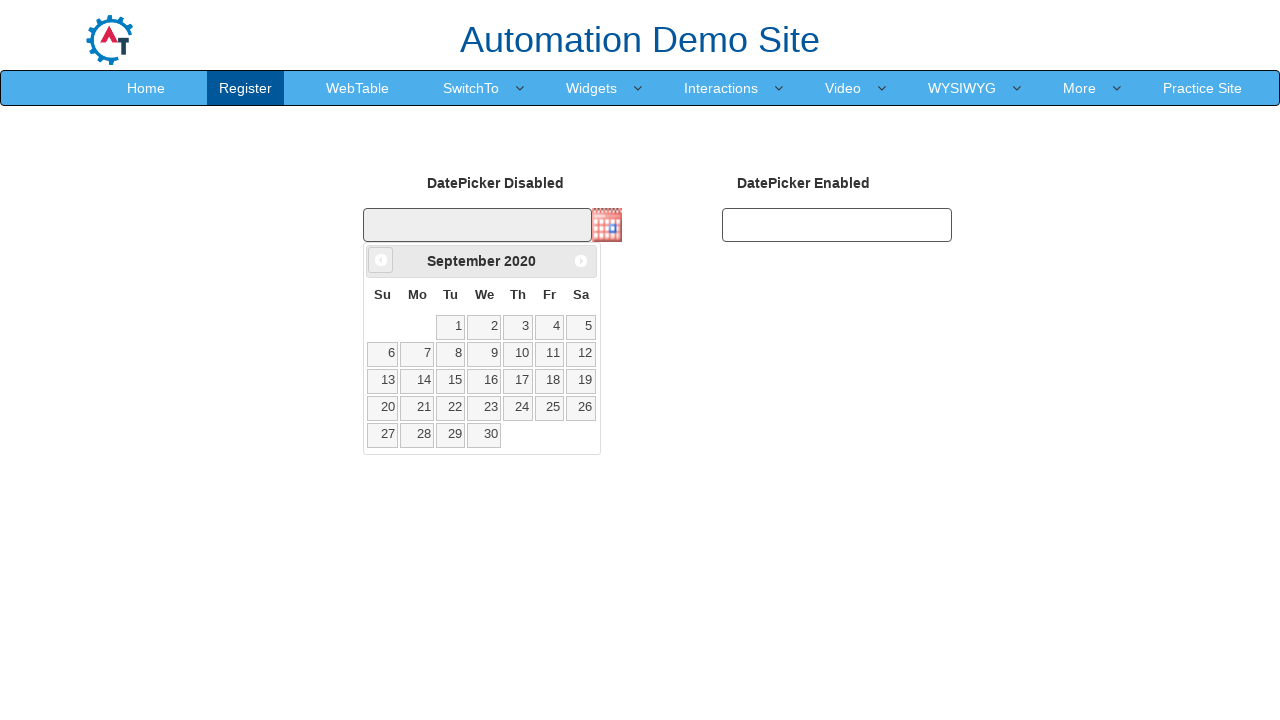

Retrieved updated month: September
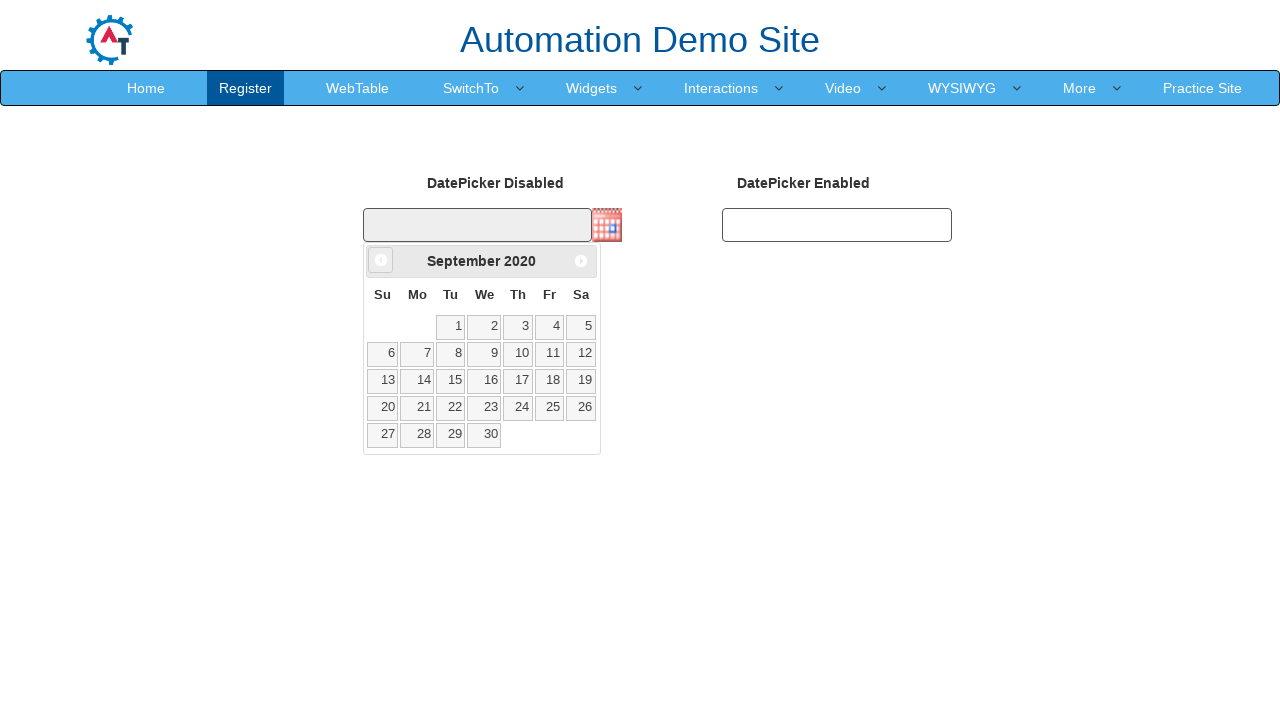

Retrieved updated year: 2020
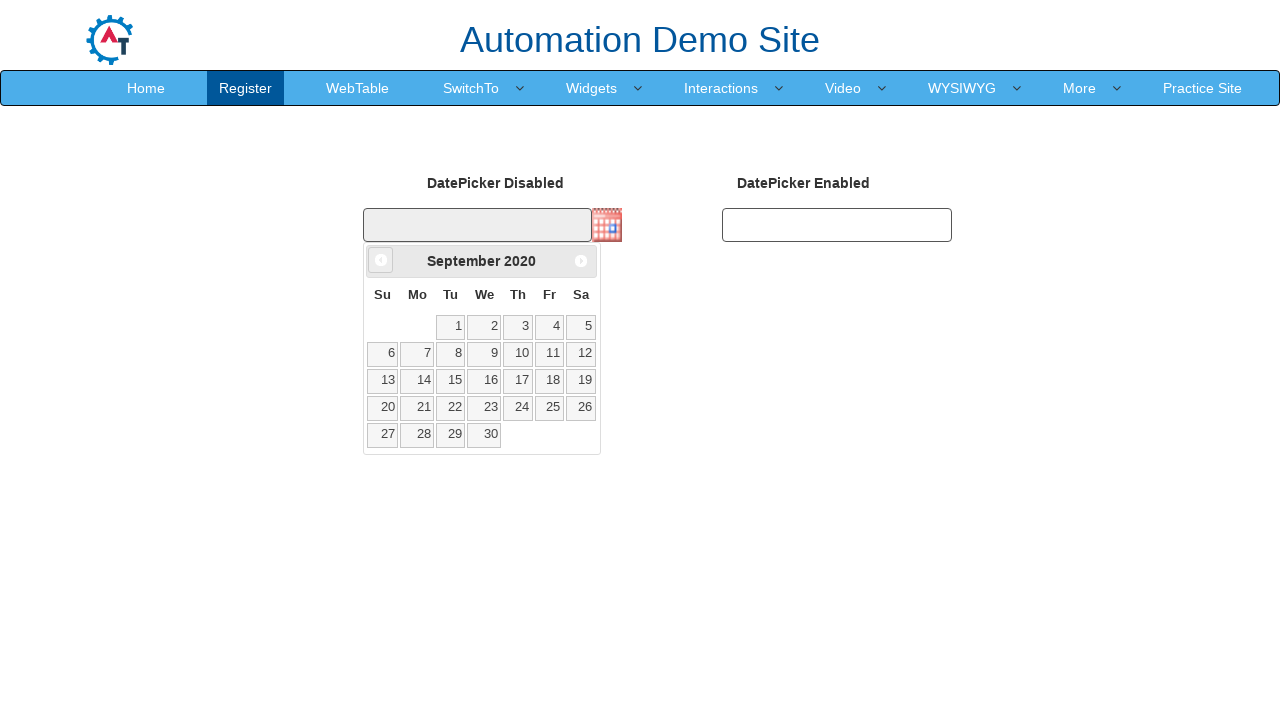

Selected day 15 in September 2020 at (451, 381) on .ui-datepicker-calendar td a:has-text('15')
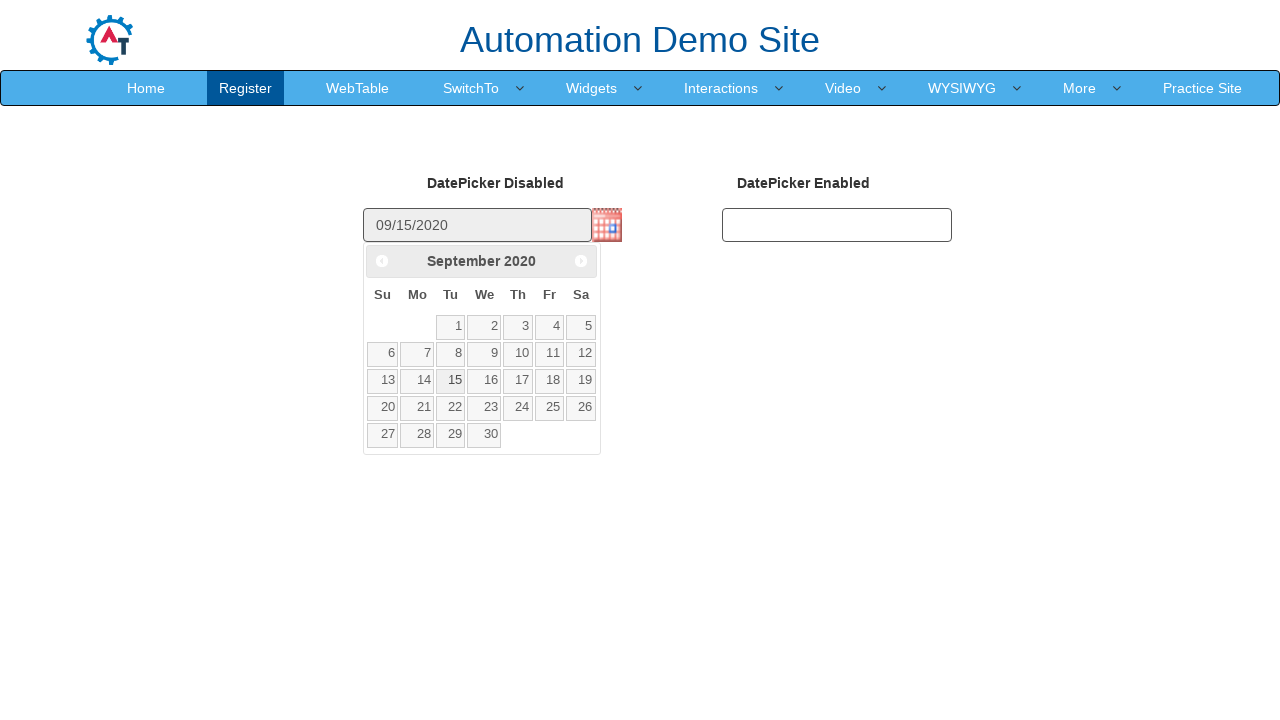

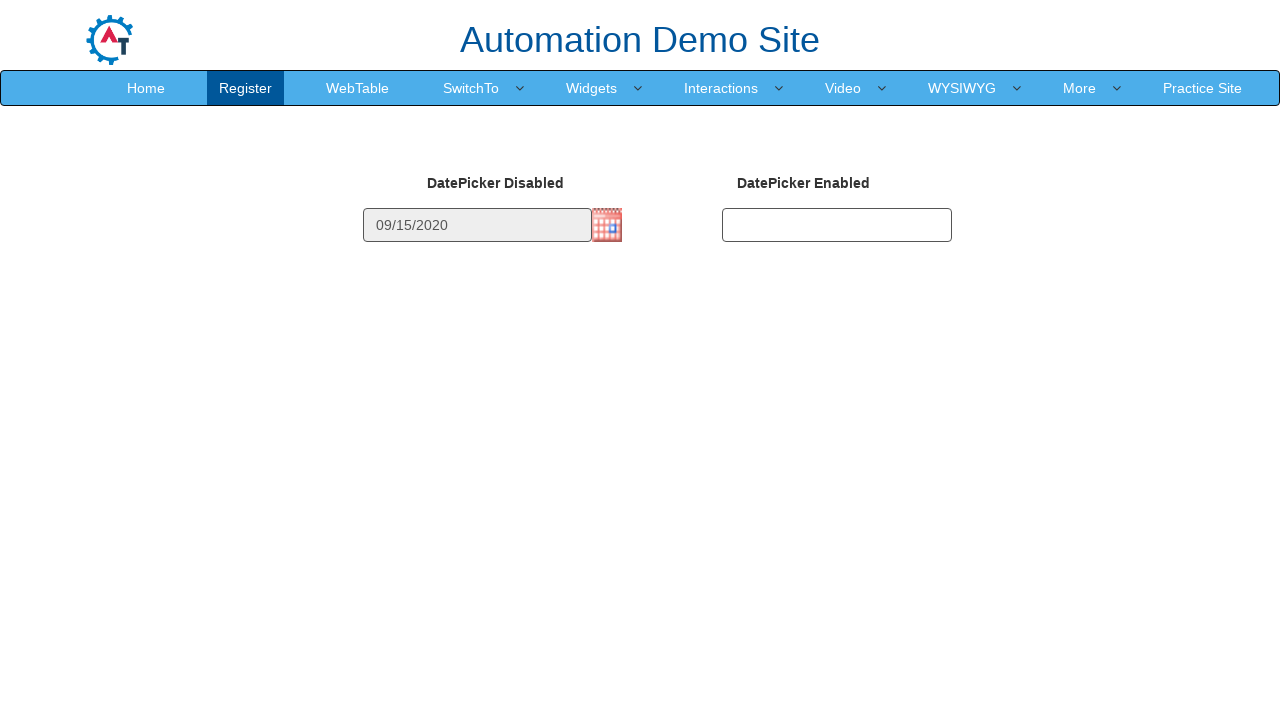